Randomly selects and unselects checkboxes on a checkbox demo page, continuing until Friday has been selected and unselected three times

Starting URL: http://samples.gwtproject.org/samples/Showcase/Showcase.html#!CwCheckBox

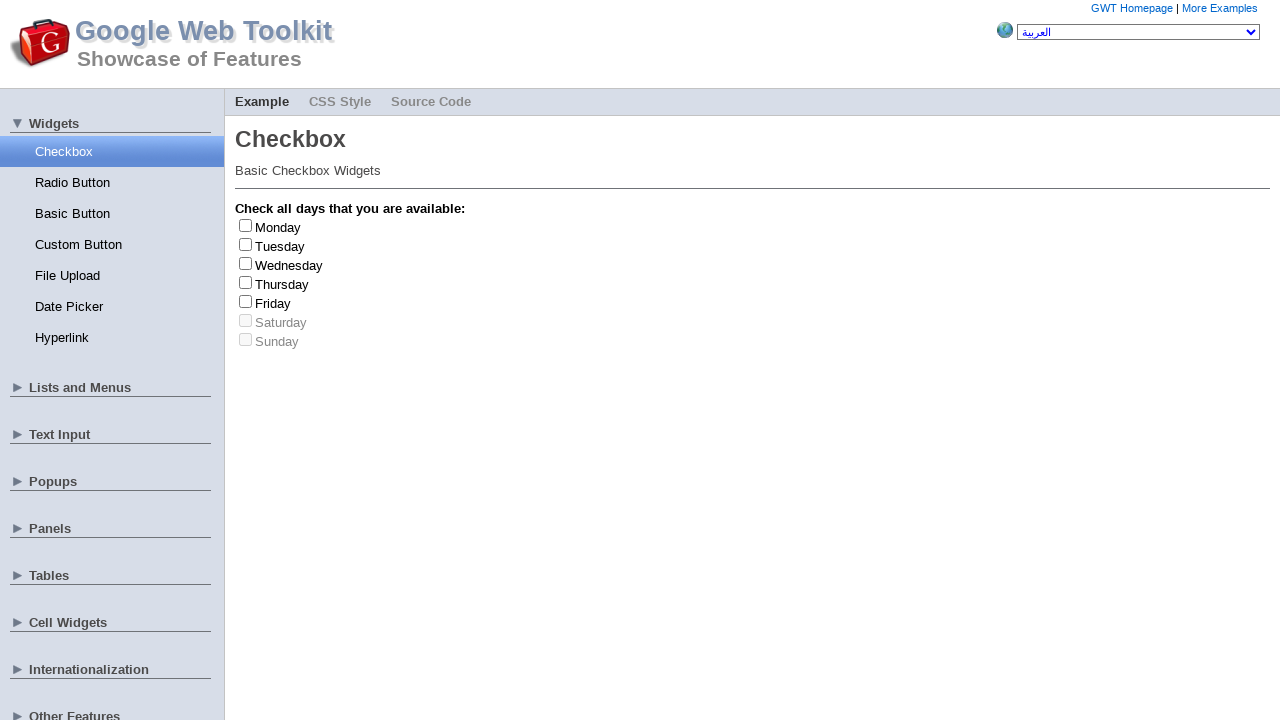

Waited 5 seconds for checkbox demo page to load
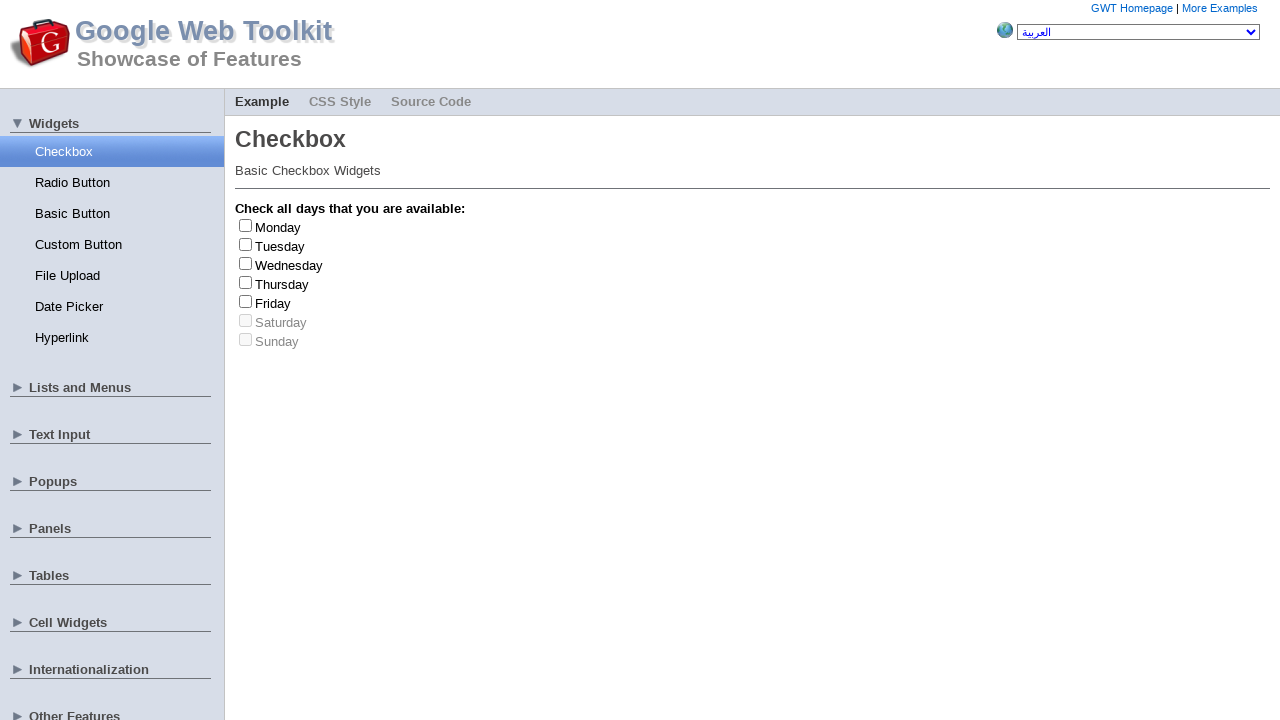

Waited 3 seconds before selecting next checkbox
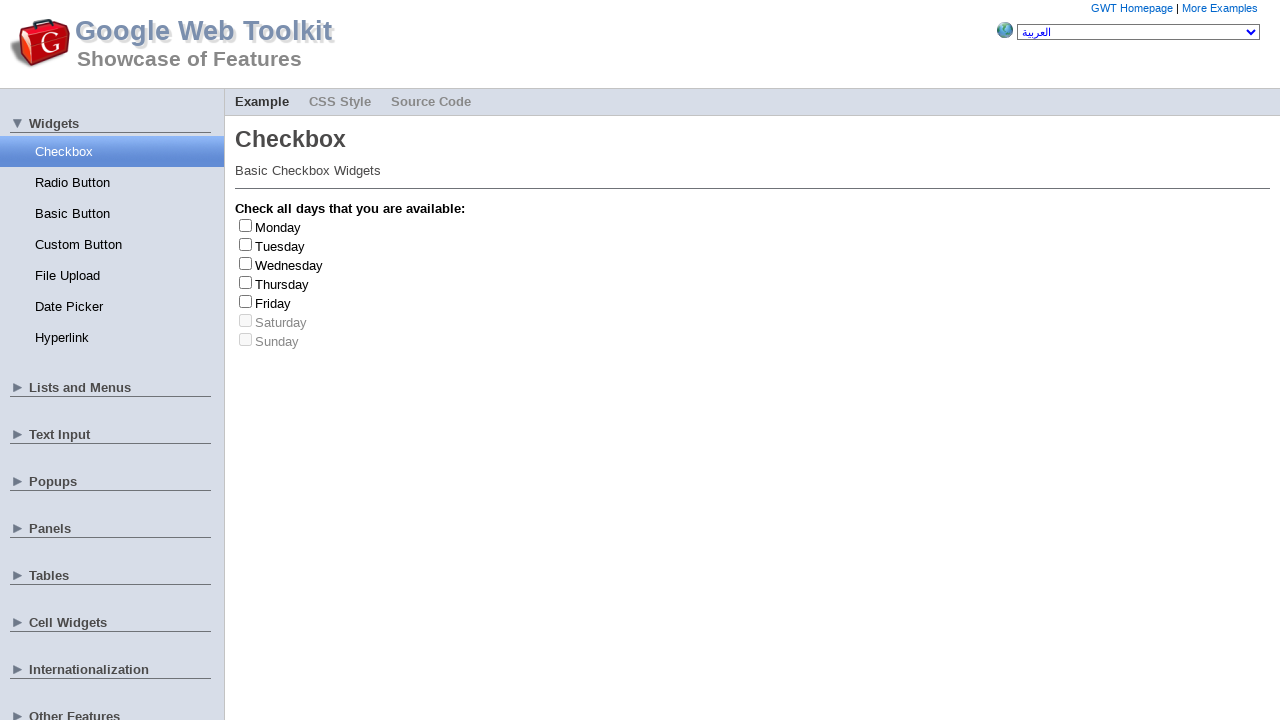

Randomly selected day: Saturday
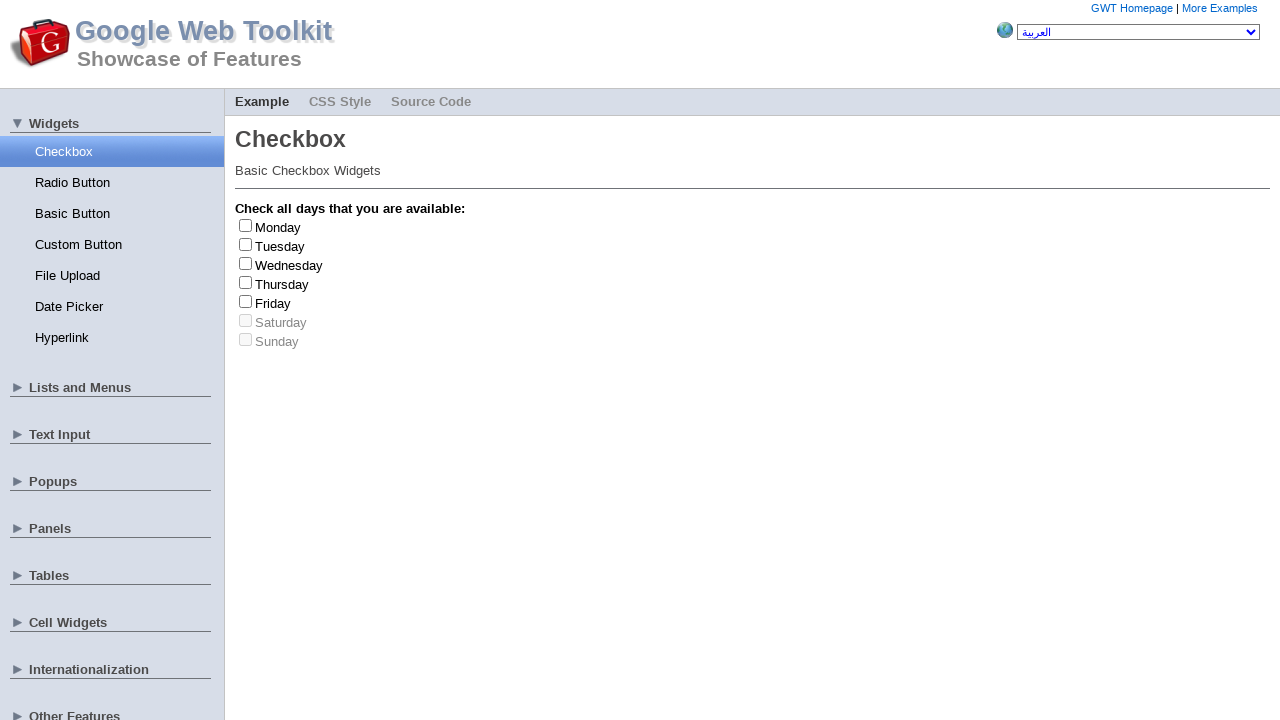

Located checkbox elements for Saturday
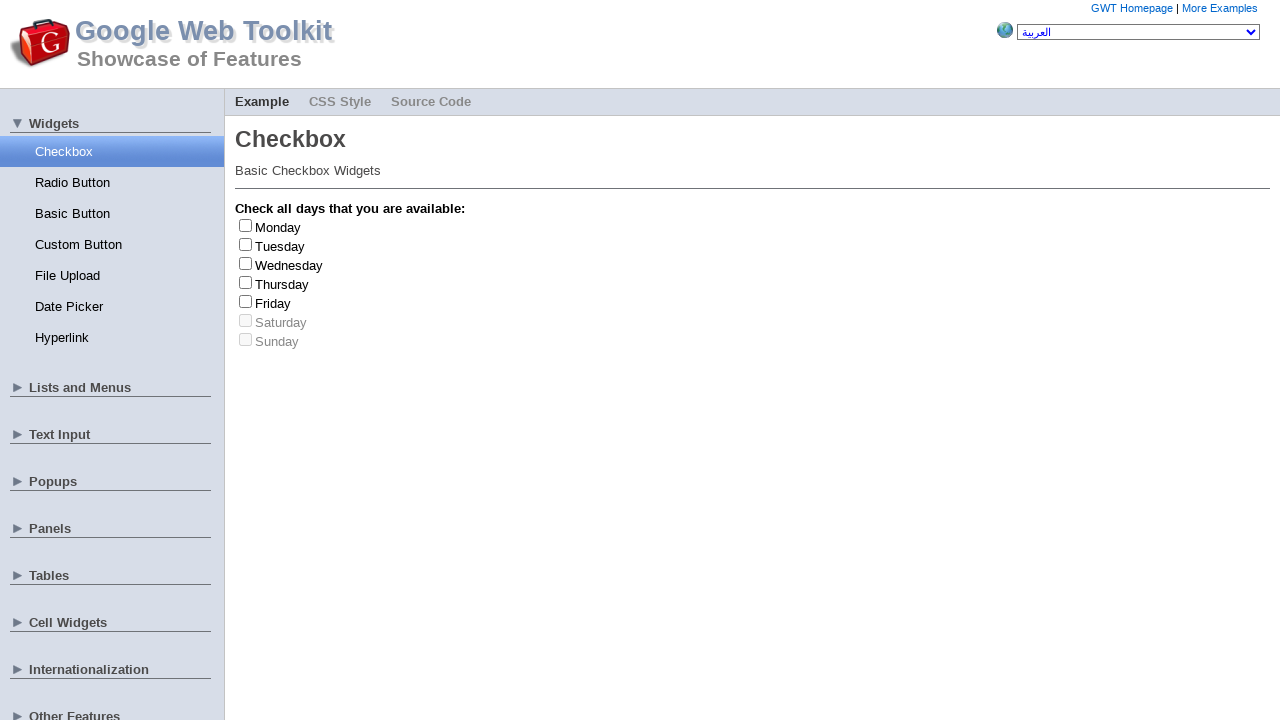

Waited 3 seconds before selecting next checkbox
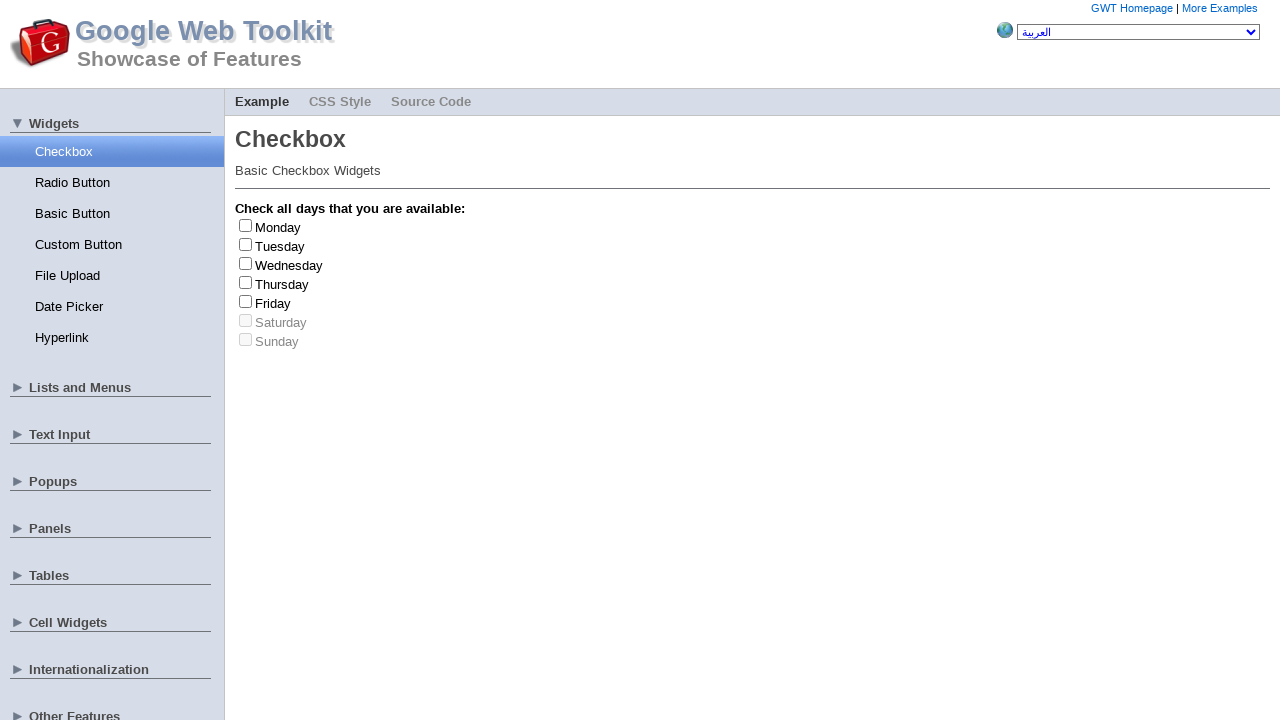

Randomly selected day: Friday
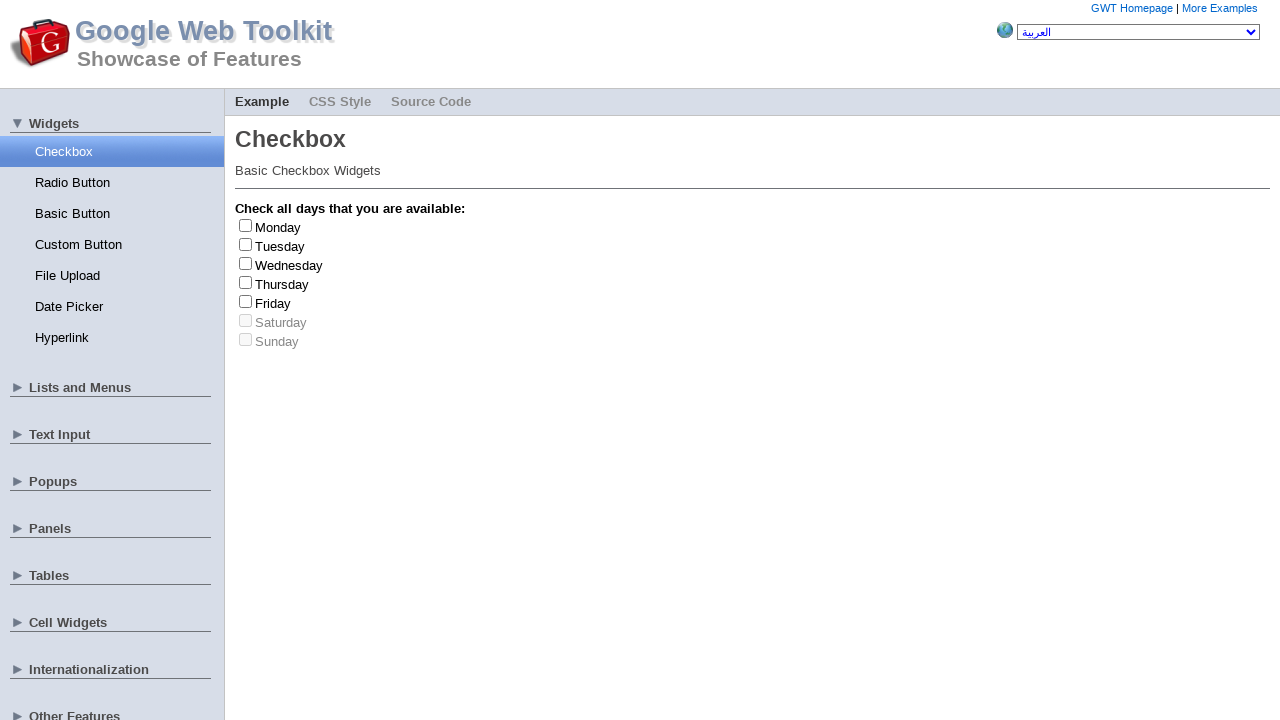

Located checkbox elements for Friday
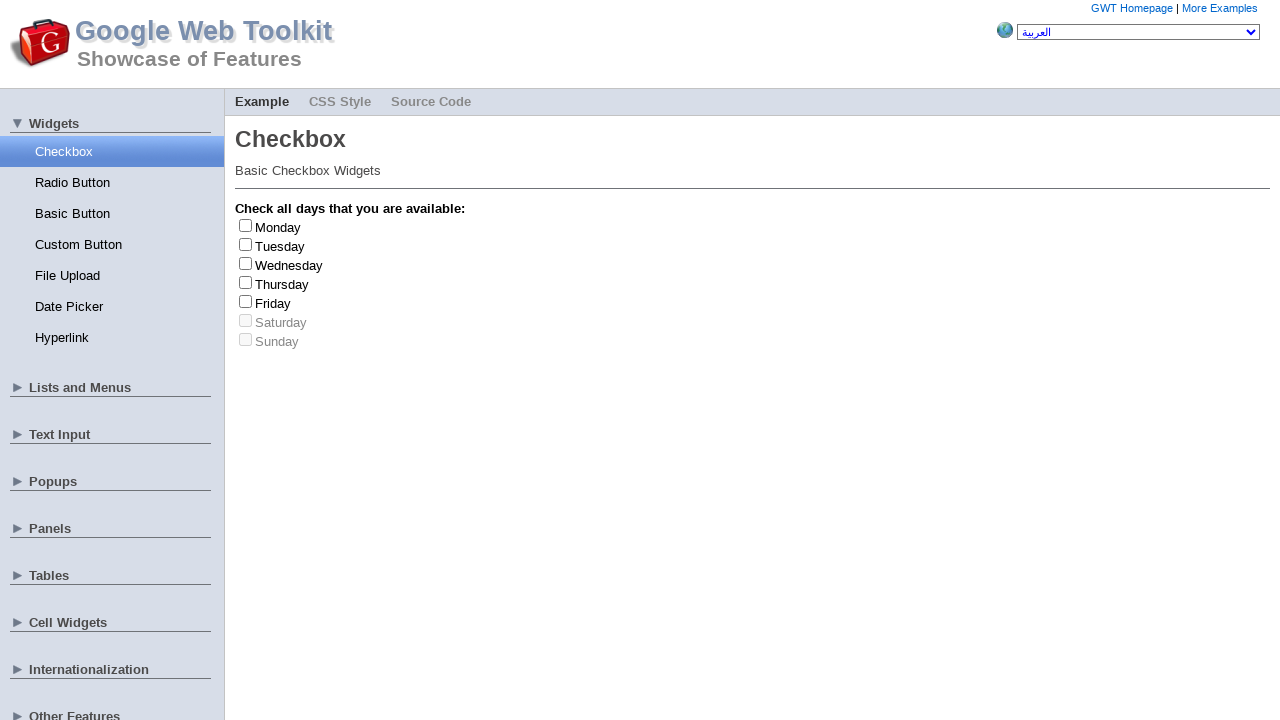

Checkbox for Friday is enabled, waited 2 seconds
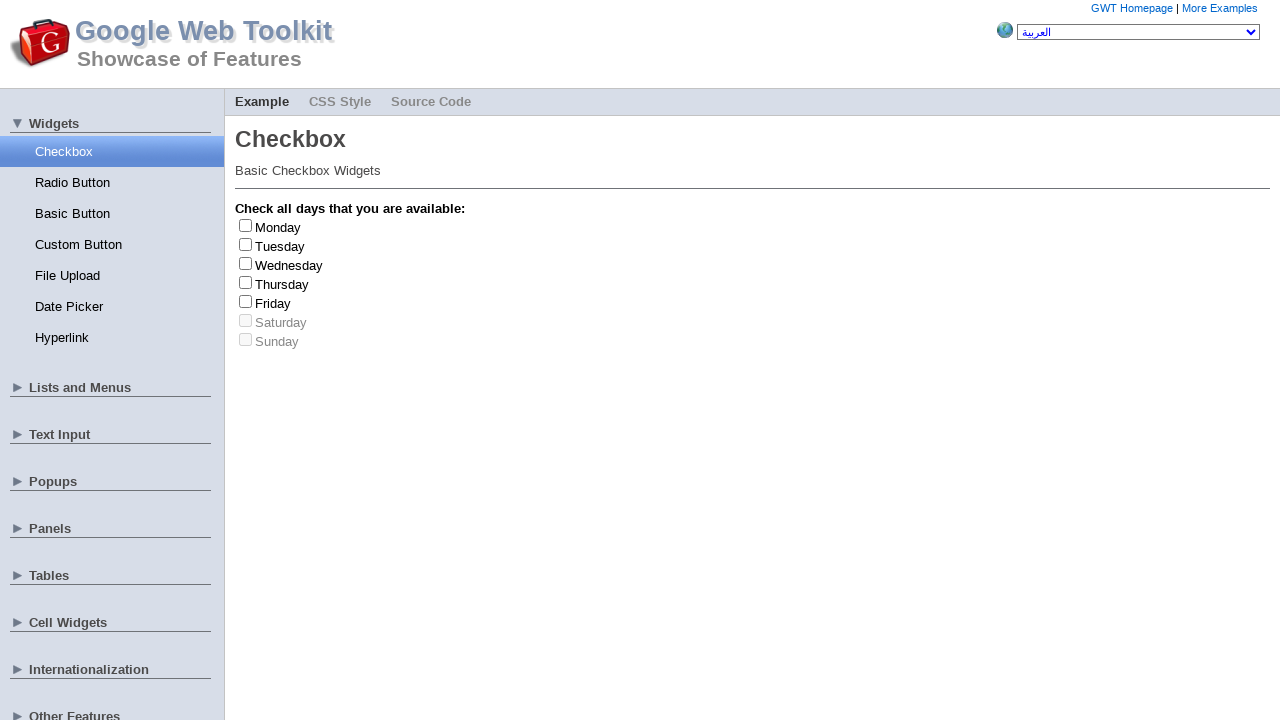

Retrieved label text: Friday
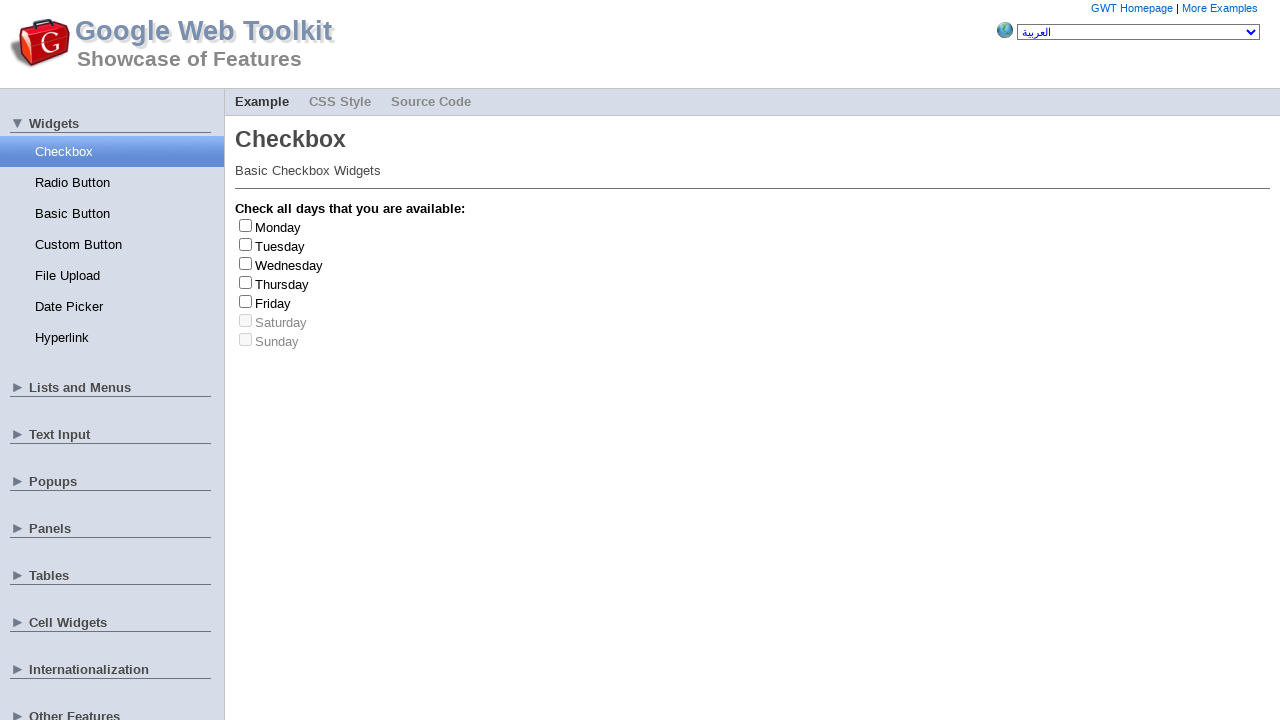

Clicked Friday checkbox (selection 1/3) at (246, 301) on #gwt-debug-cwCheckBox-Friday-input
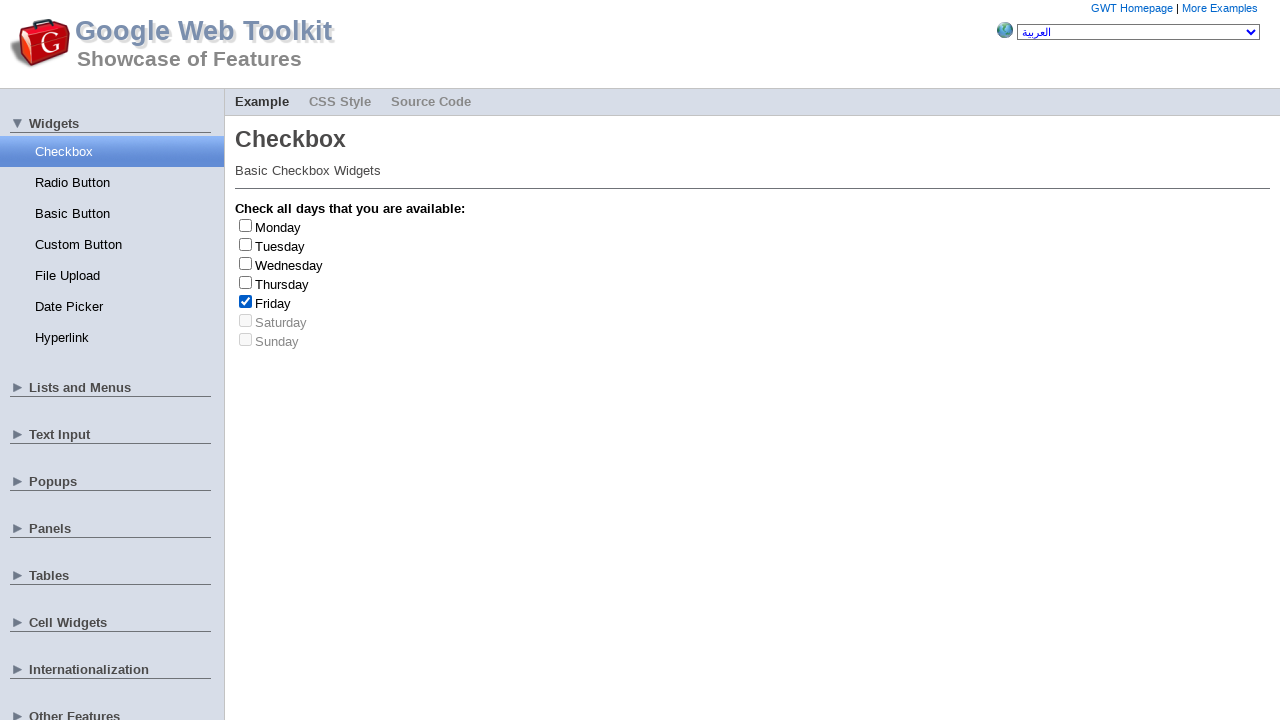

Waited 1 second after clicking Friday
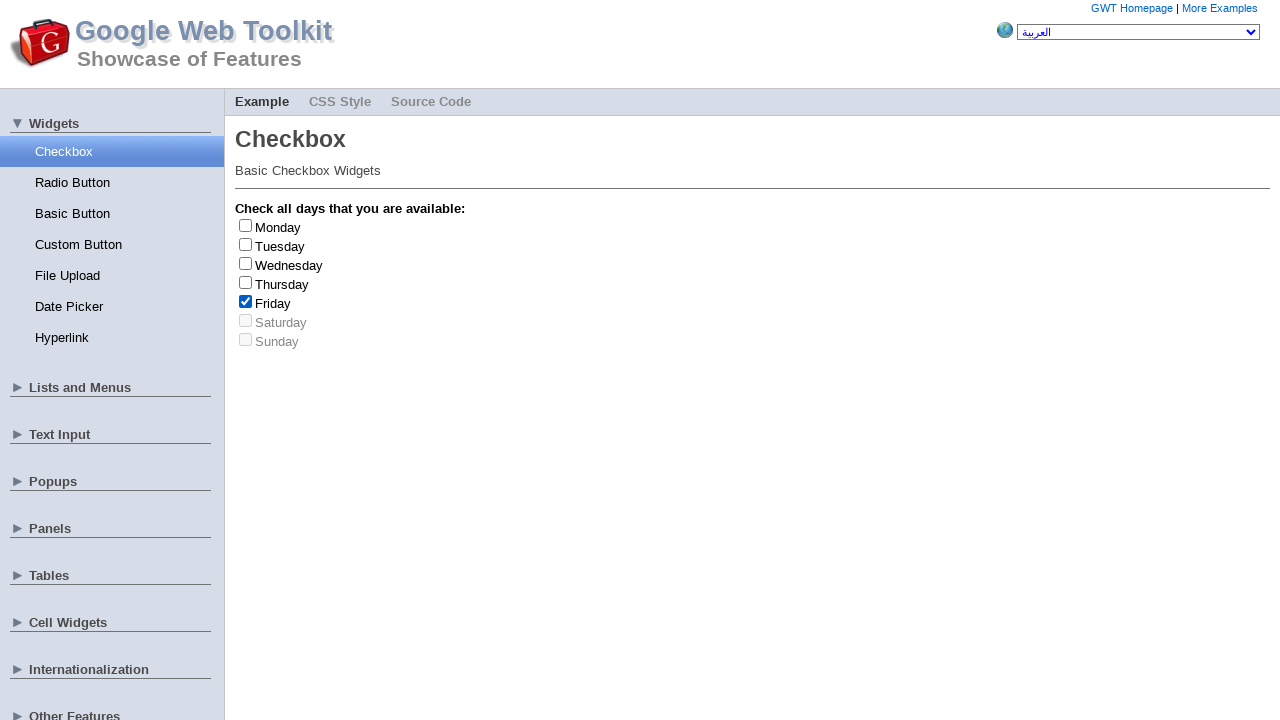

Unclicked Friday checkbox (unselection 1/3) at (246, 301) on #gwt-debug-cwCheckBox-Friday-input
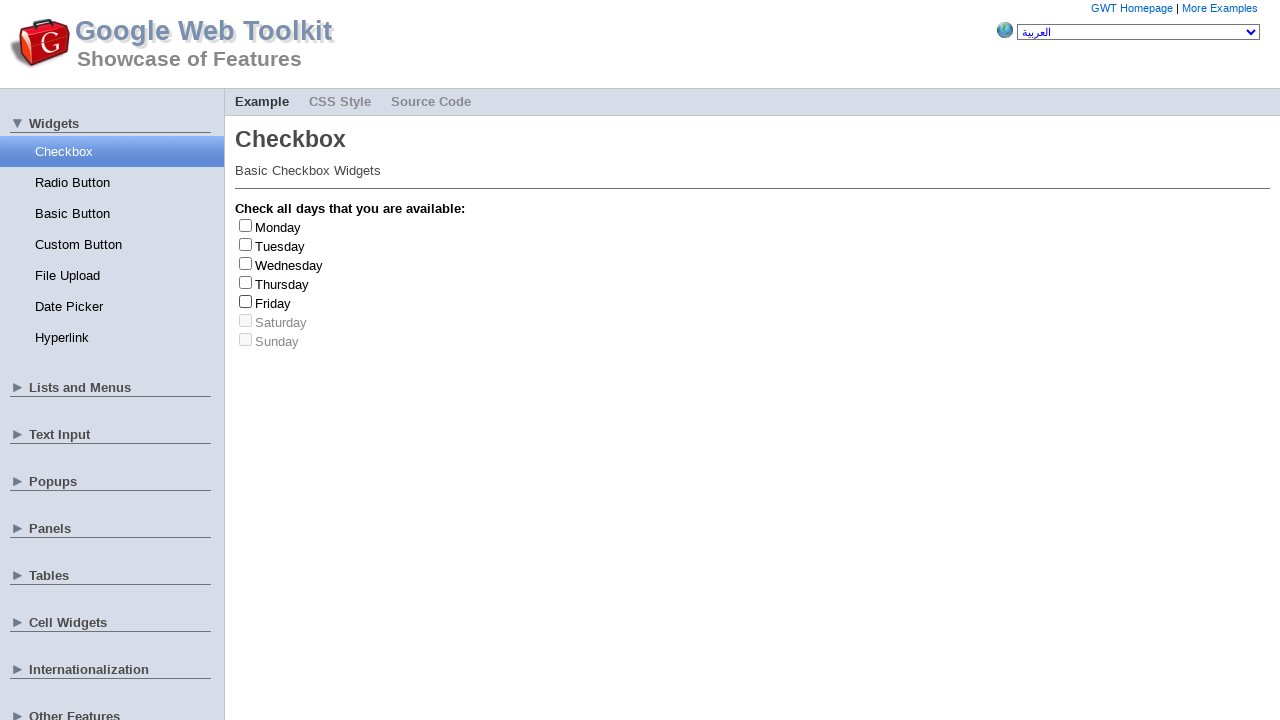

Waited 3 seconds before selecting next checkbox
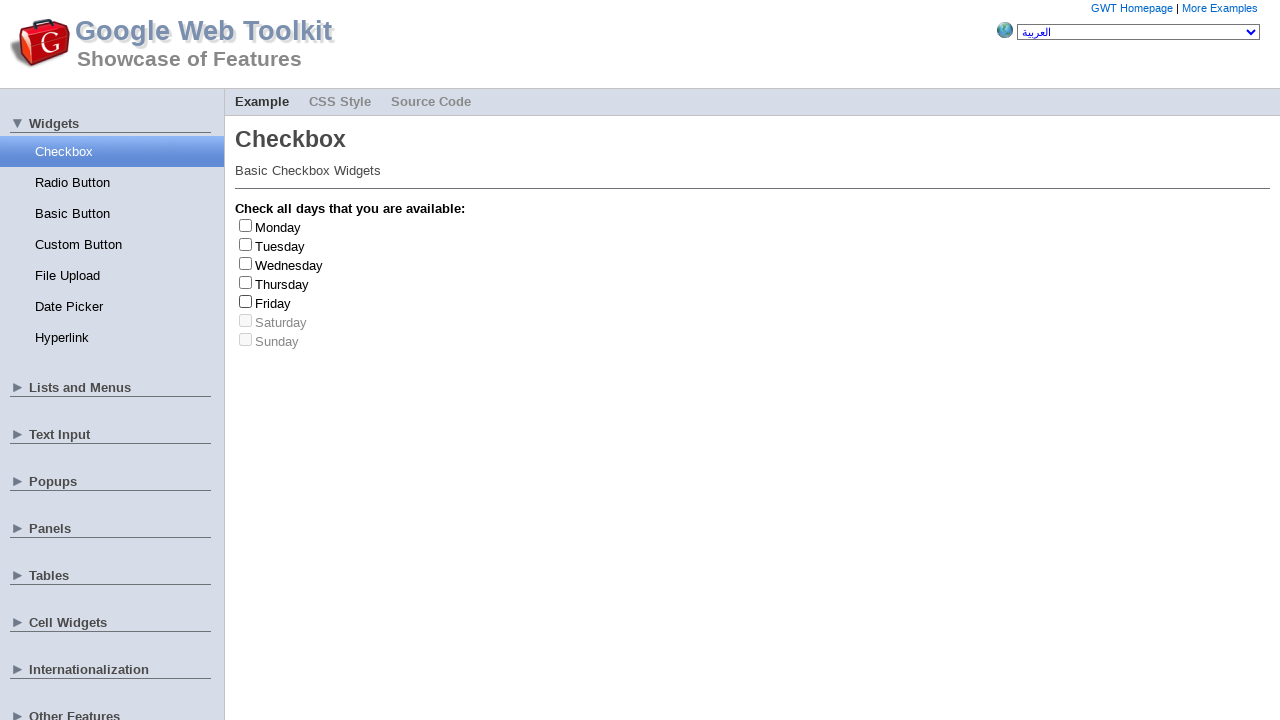

Randomly selected day: Thursday
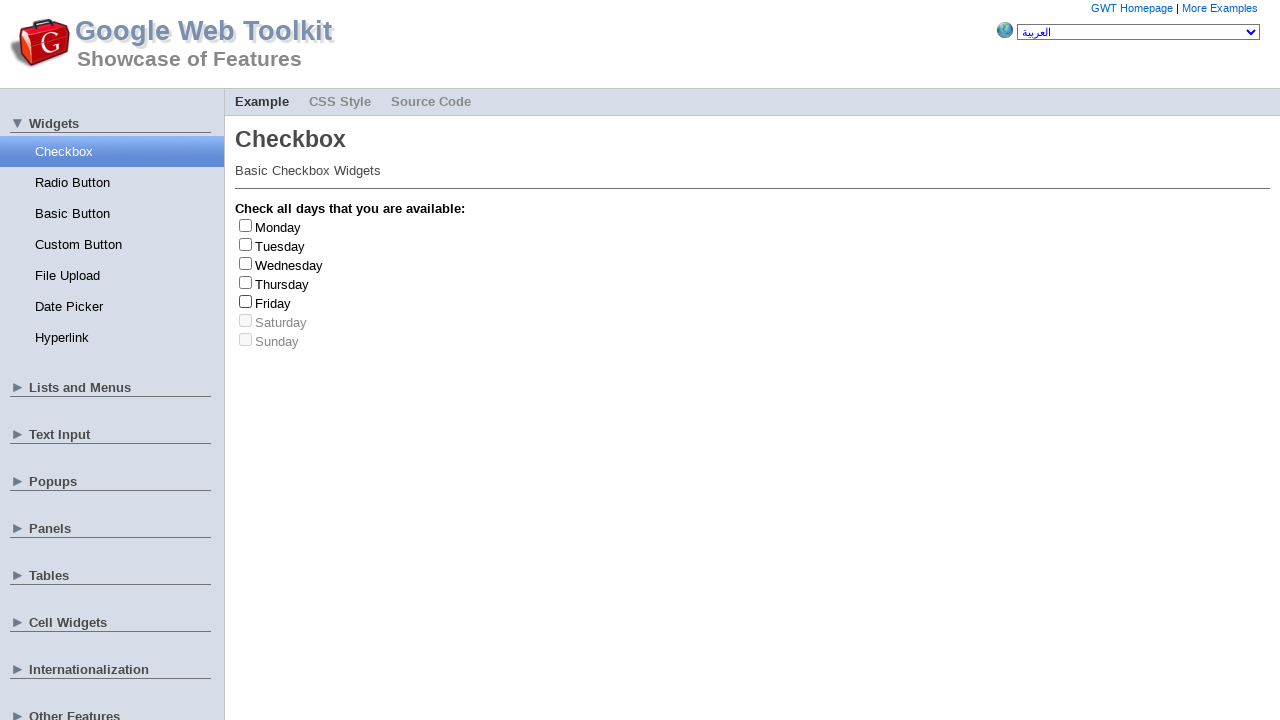

Located checkbox elements for Thursday
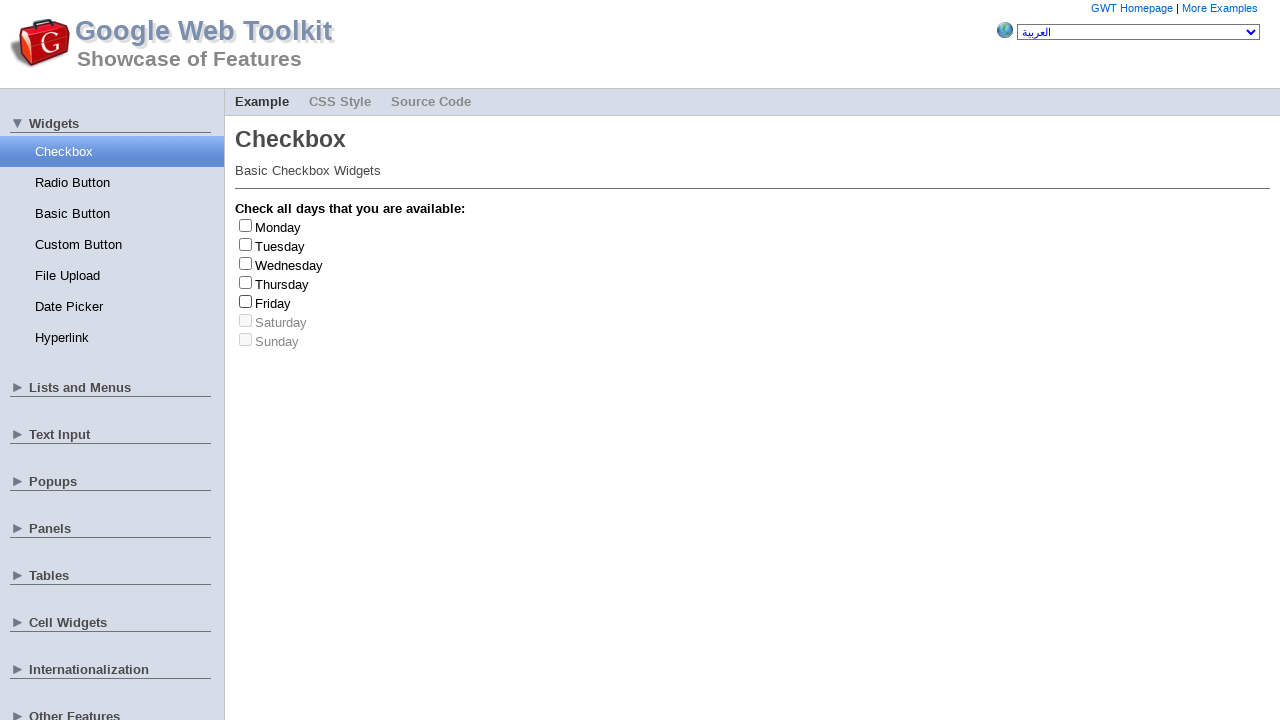

Checkbox for Thursday is enabled, waited 2 seconds
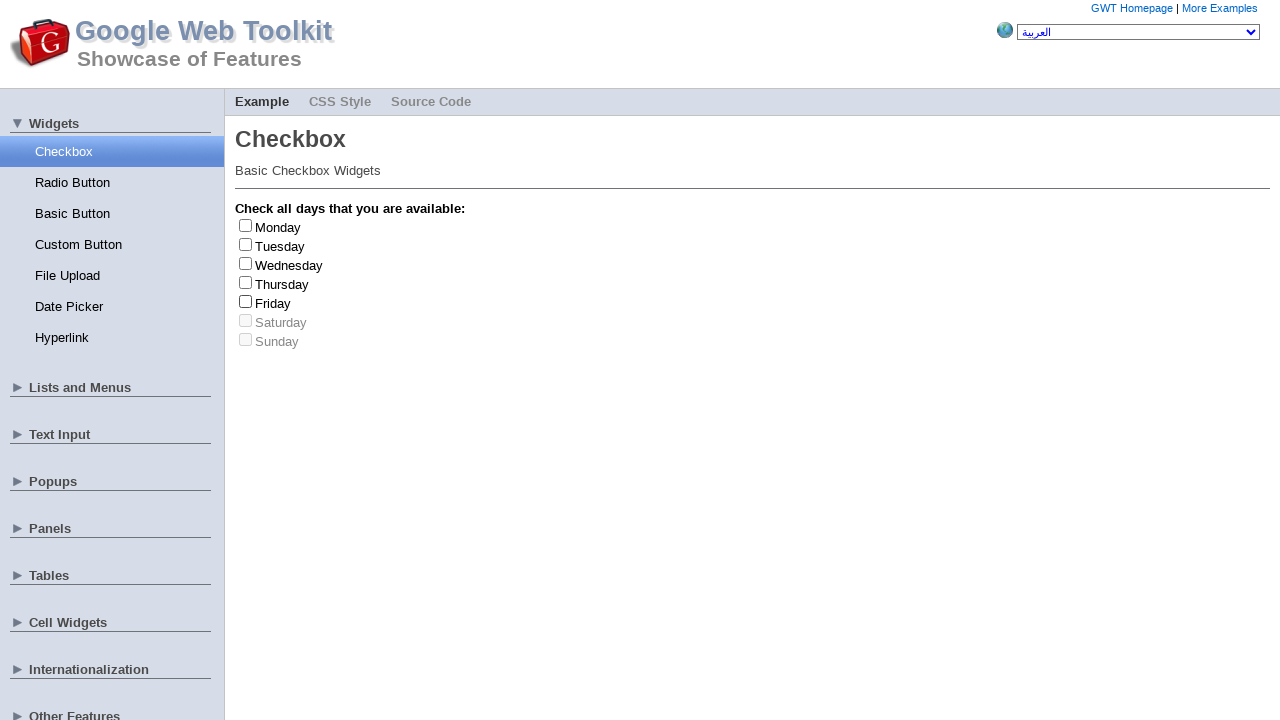

Retrieved label text: Thursday
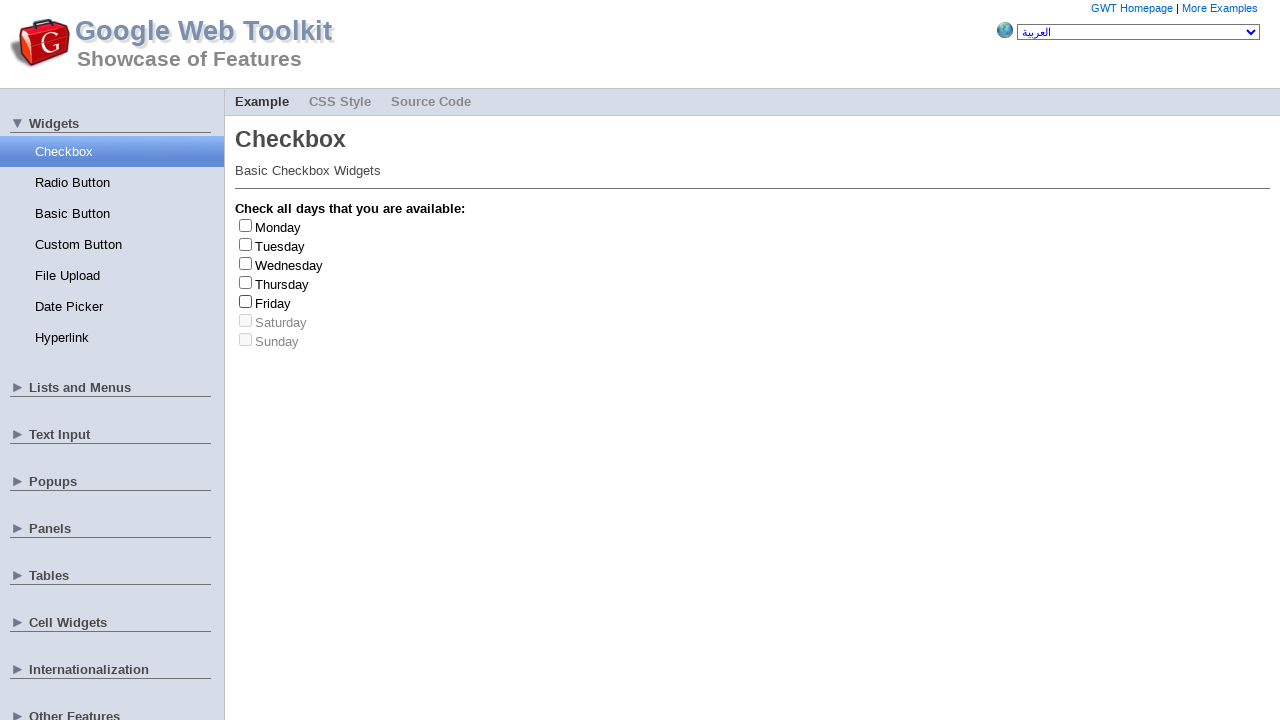

Clicked Thursday checkbox at (246, 282) on #gwt-debug-cwCheckBox-Thursday-input
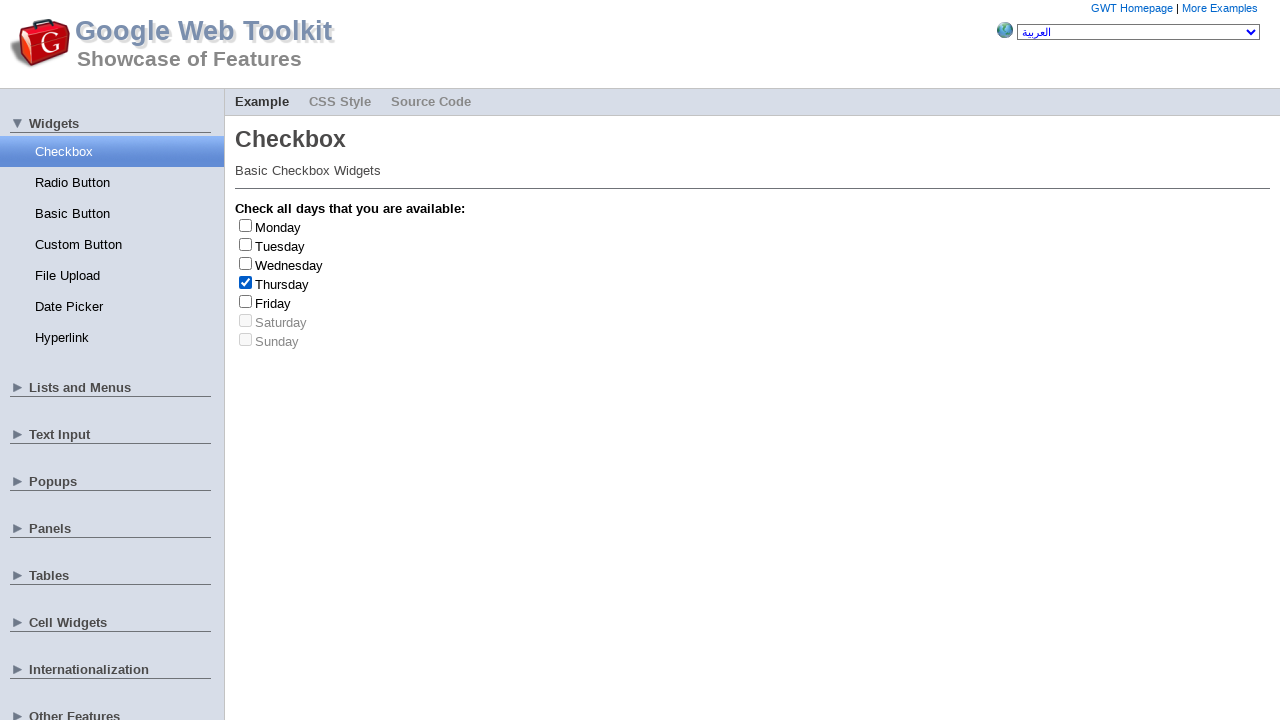

Waited 1 second after clicking
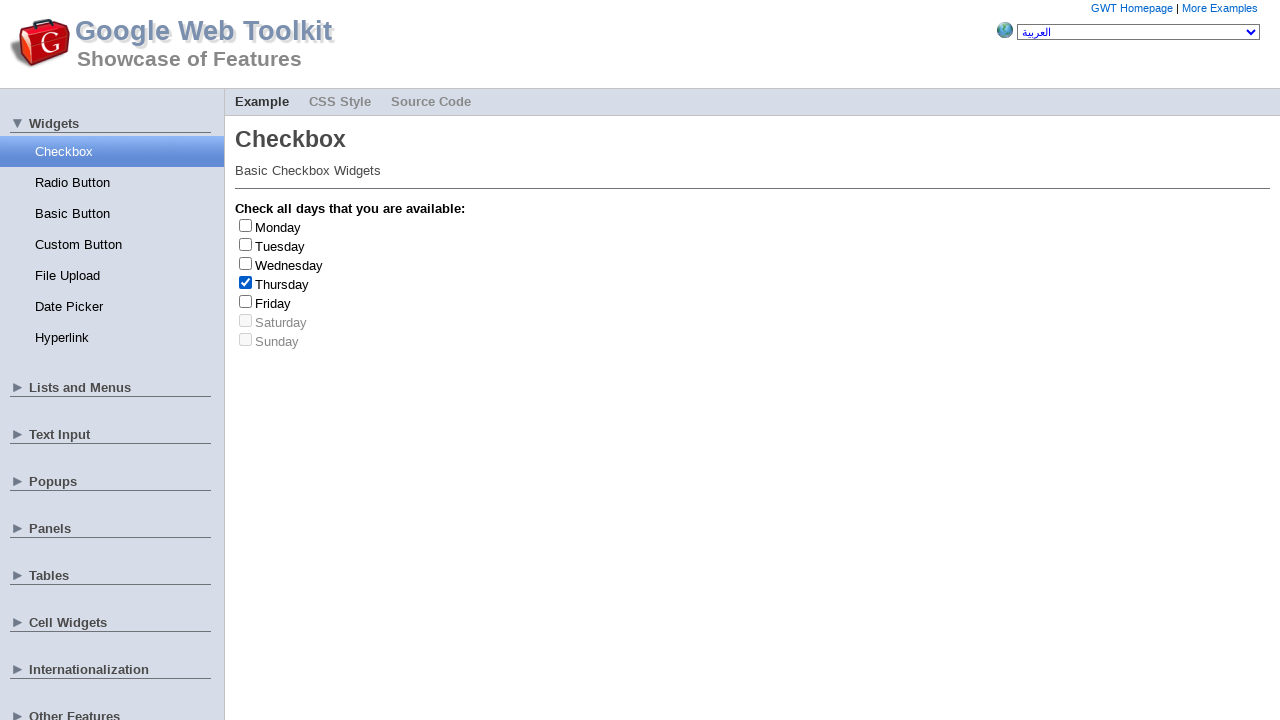

Unclicked Thursday checkbox at (246, 282) on #gwt-debug-cwCheckBox-Thursday-input
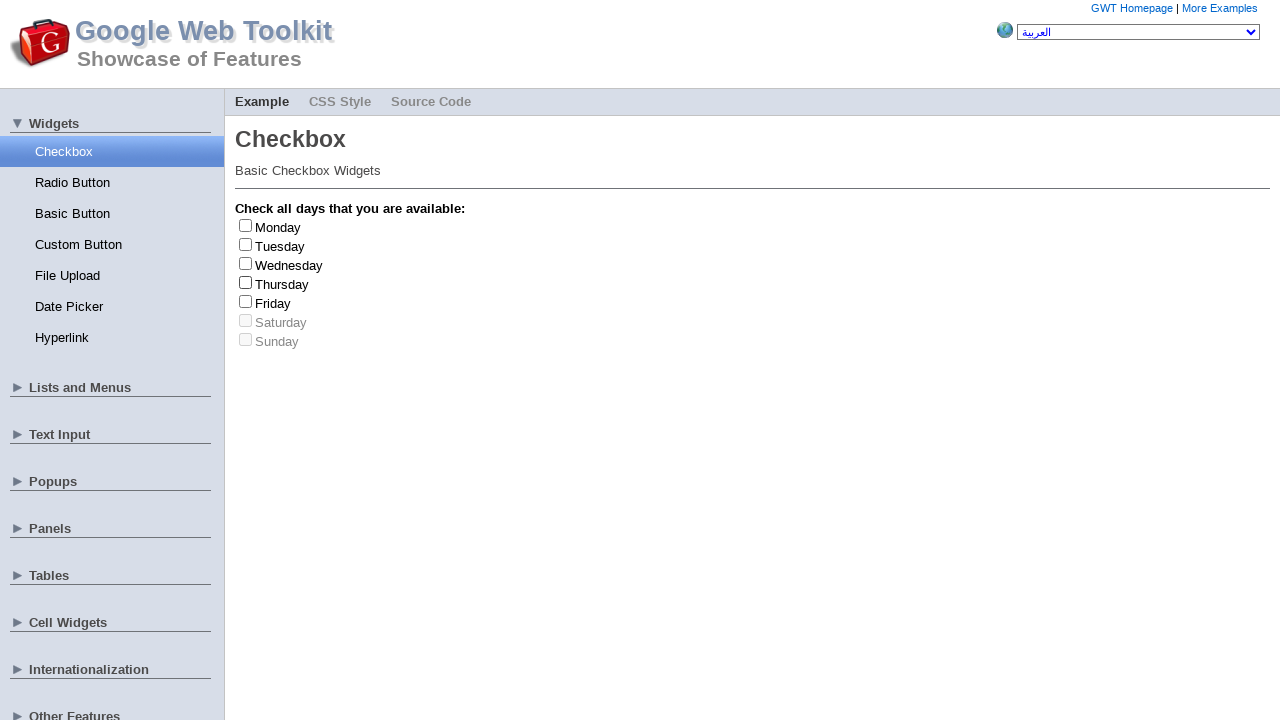

Waited 3 seconds before selecting next checkbox
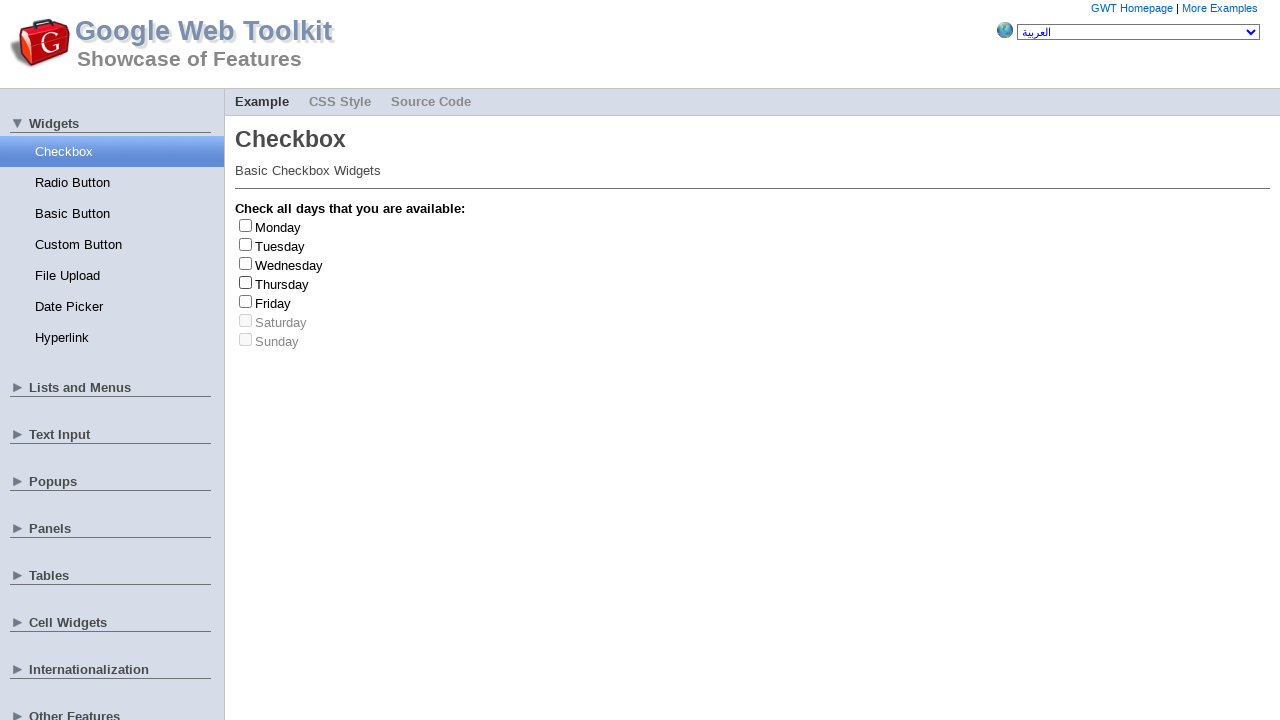

Randomly selected day: Monday
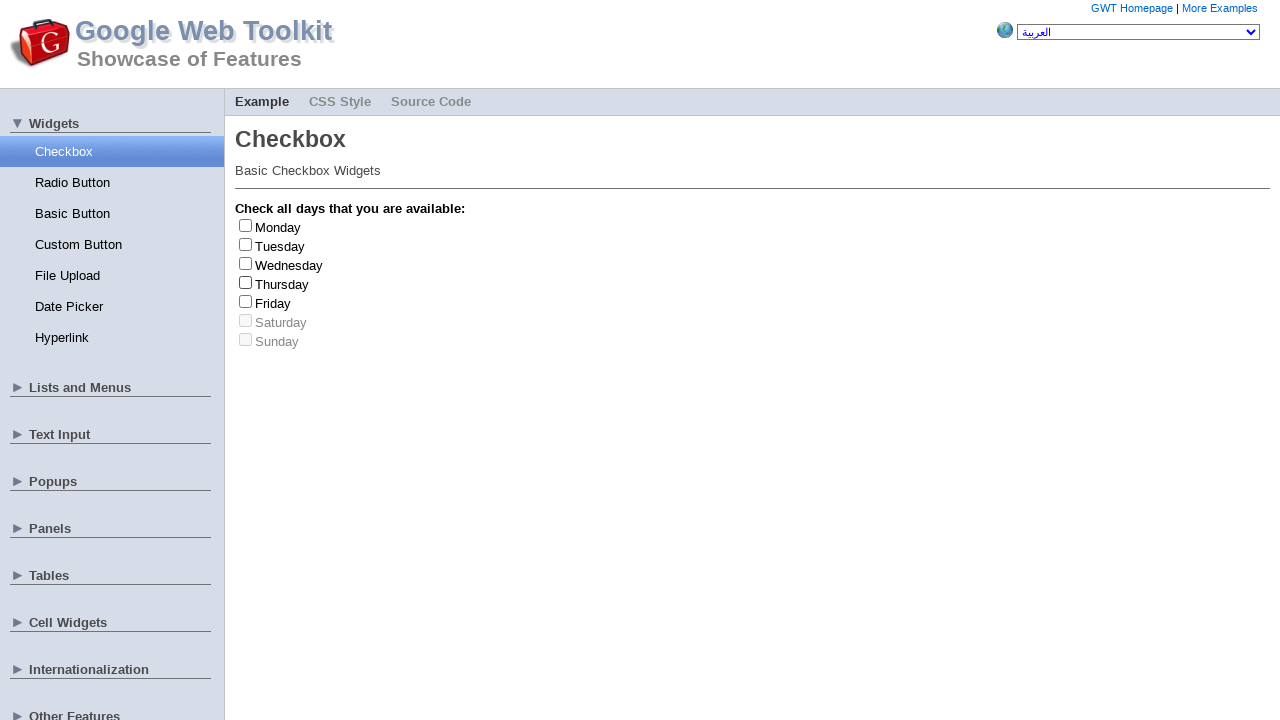

Located checkbox elements for Monday
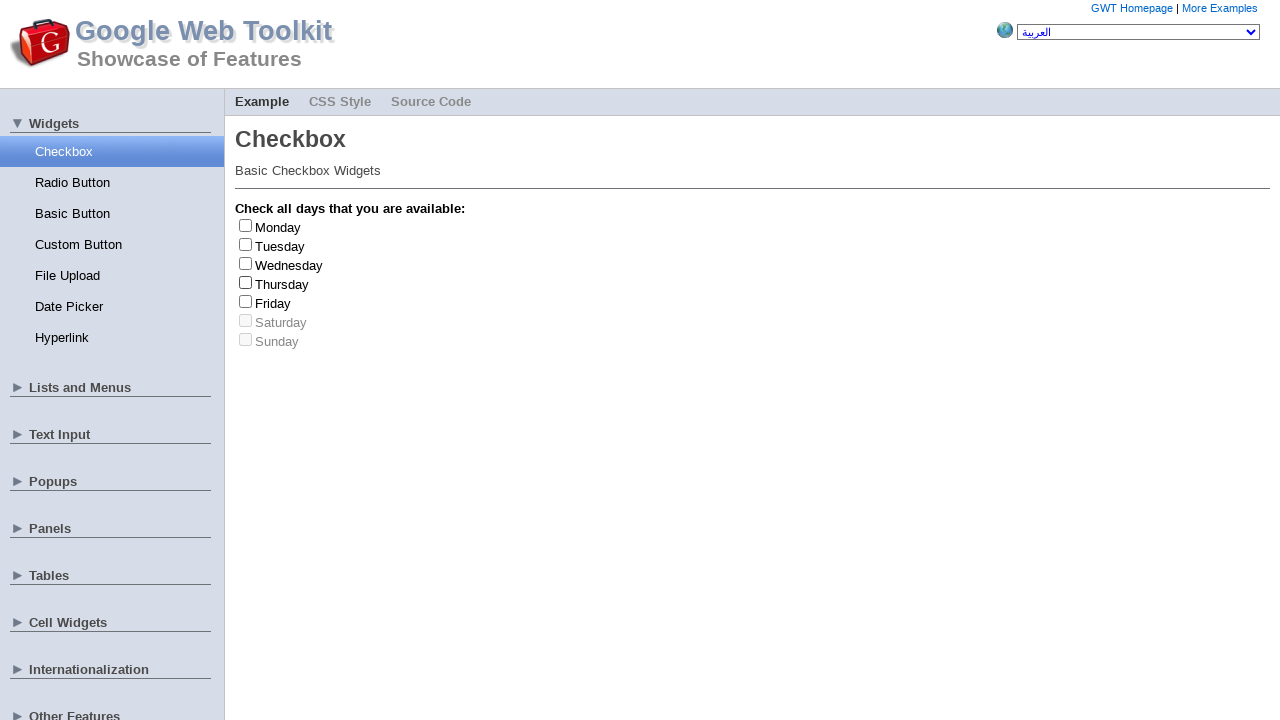

Checkbox for Monday is enabled, waited 2 seconds
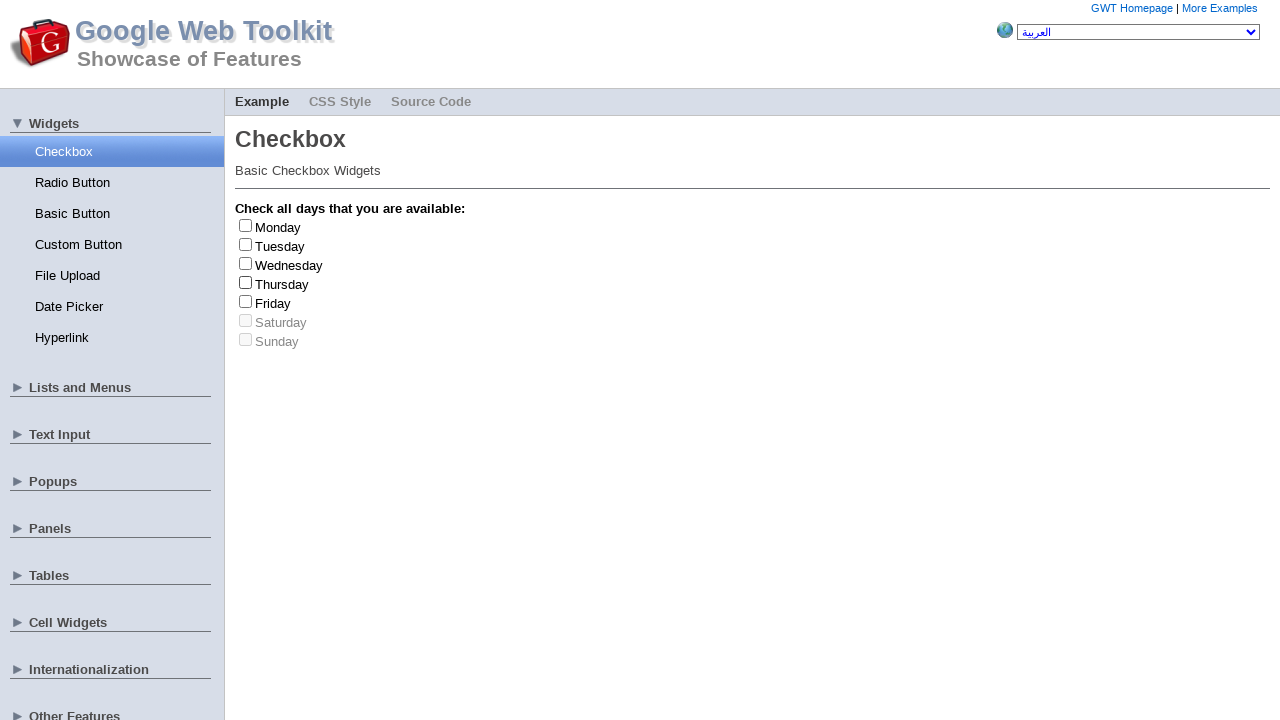

Retrieved label text: Monday
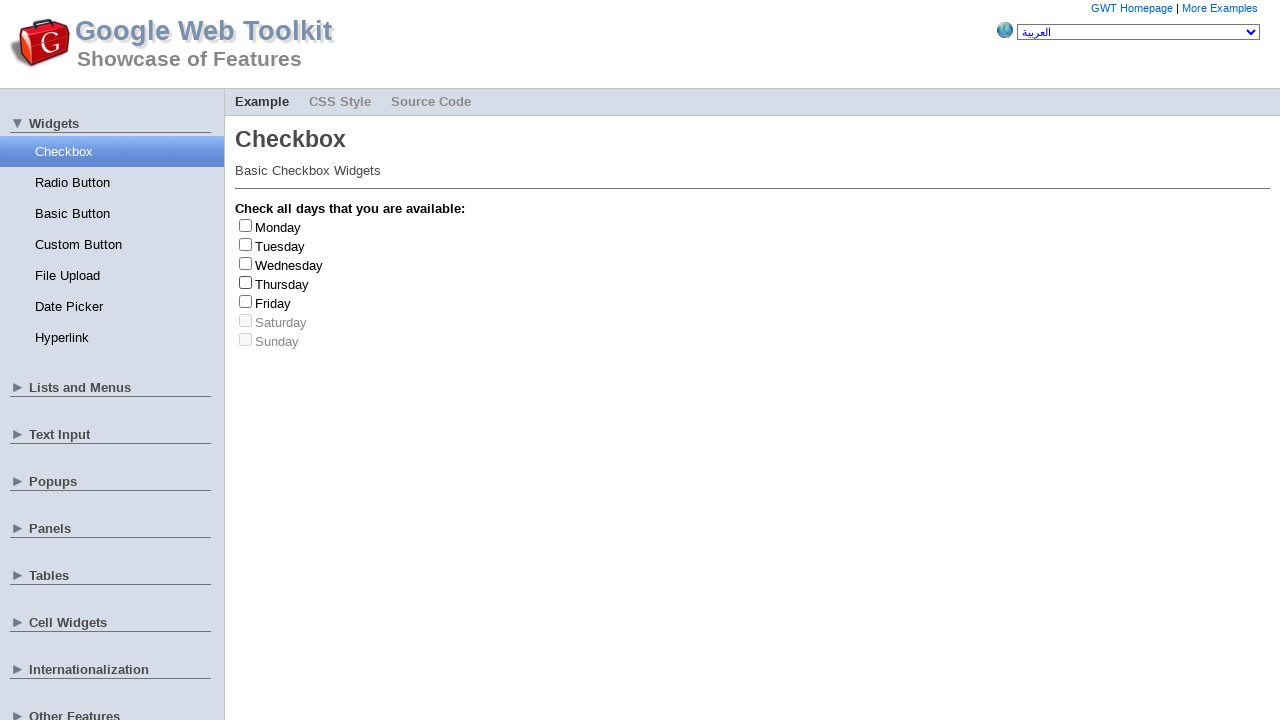

Clicked Monday checkbox at (246, 225) on #gwt-debug-cwCheckBox-Monday-input
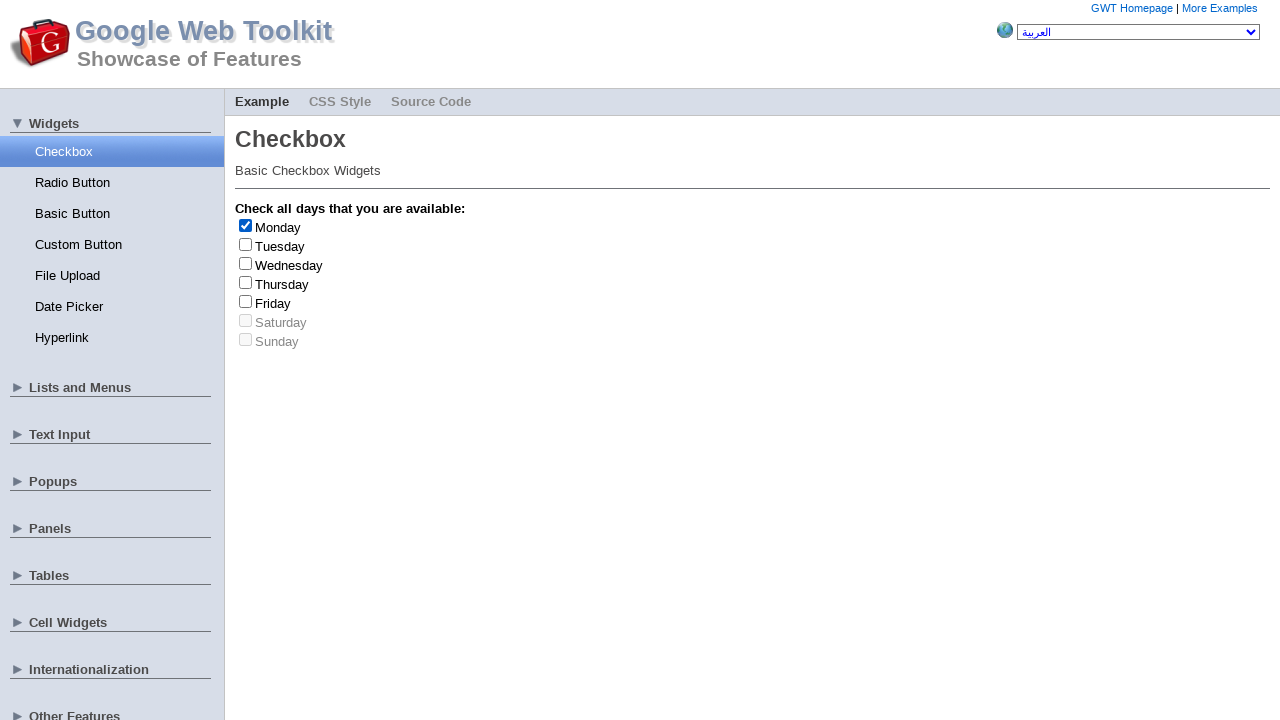

Waited 1 second after clicking
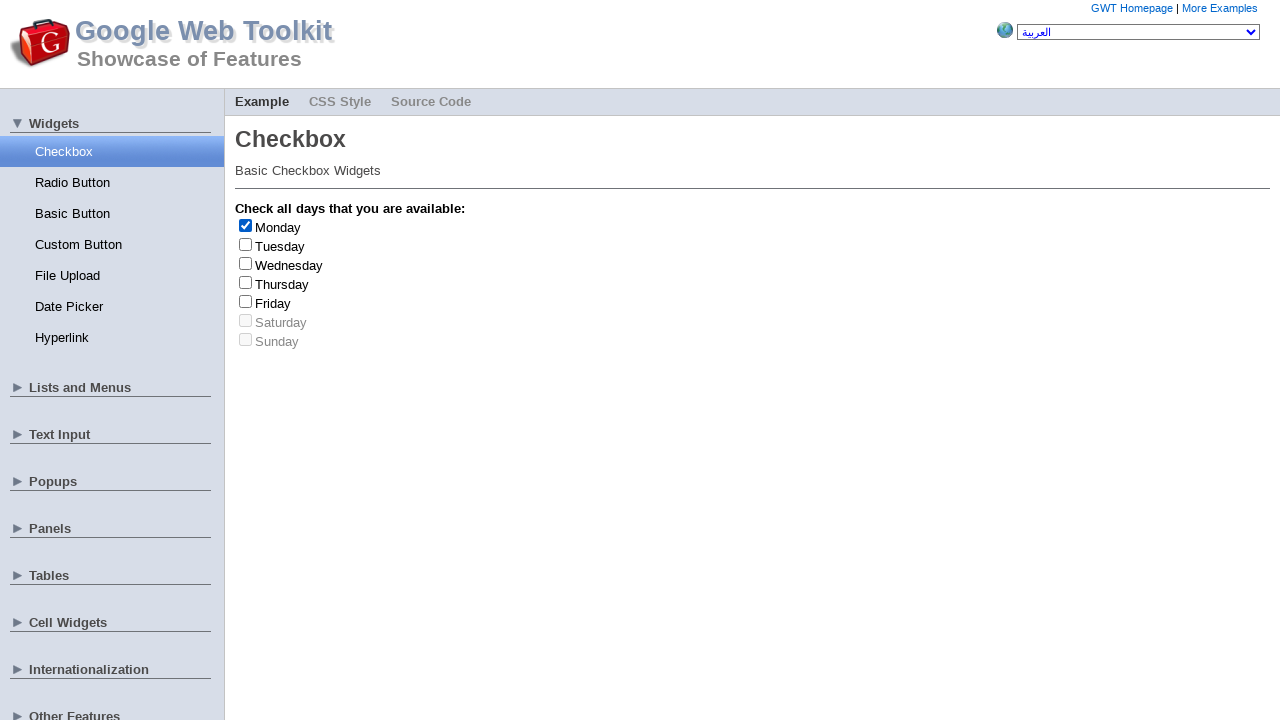

Unclicked Monday checkbox at (246, 225) on #gwt-debug-cwCheckBox-Monday-input
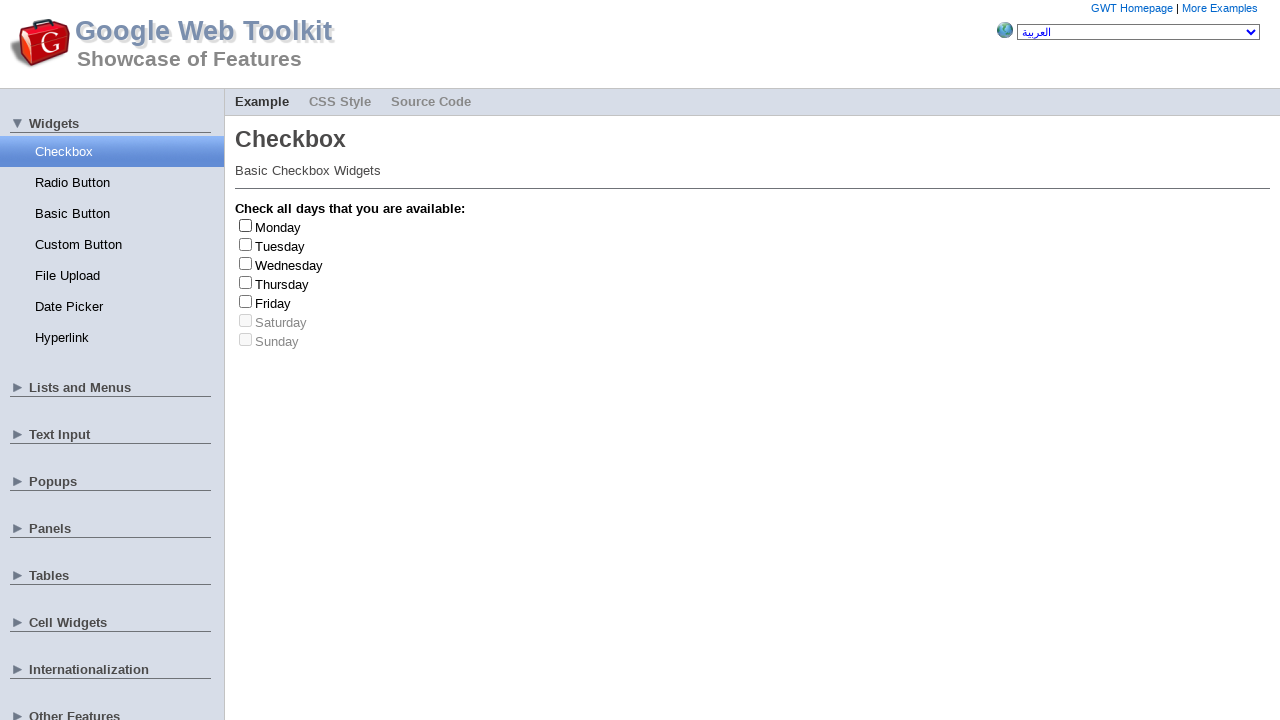

Waited 3 seconds before selecting next checkbox
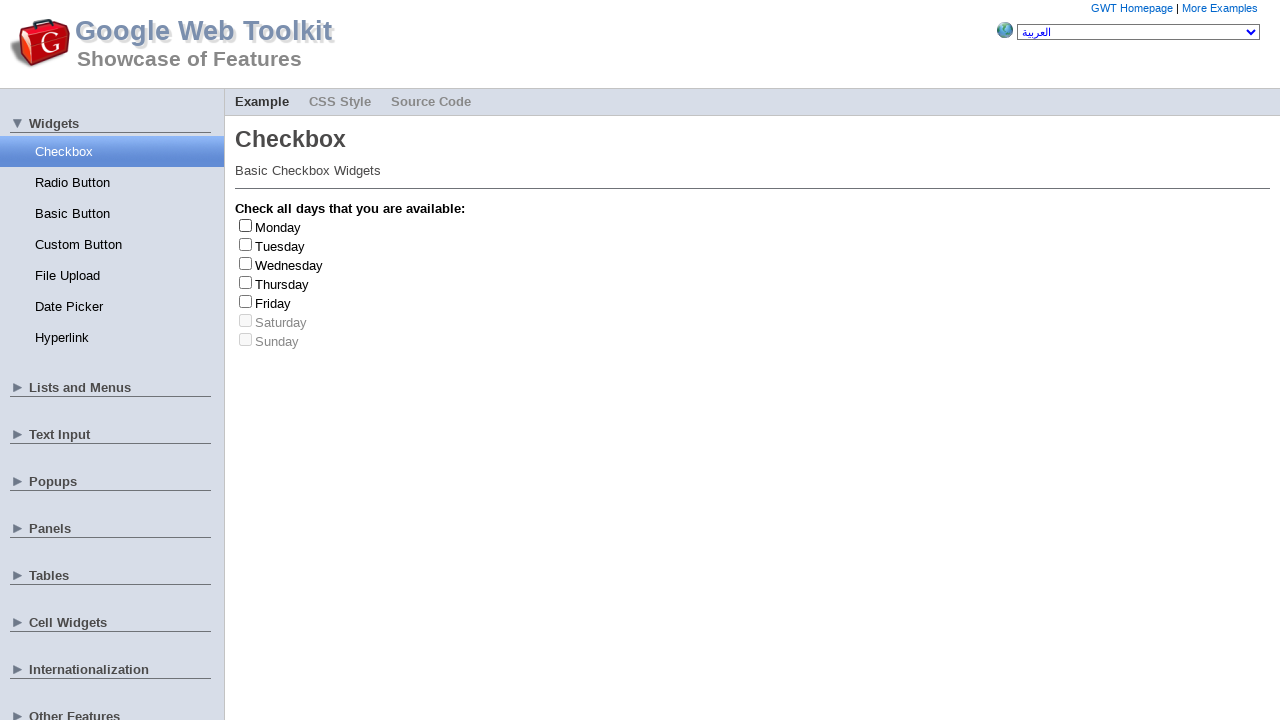

Randomly selected day: Thursday
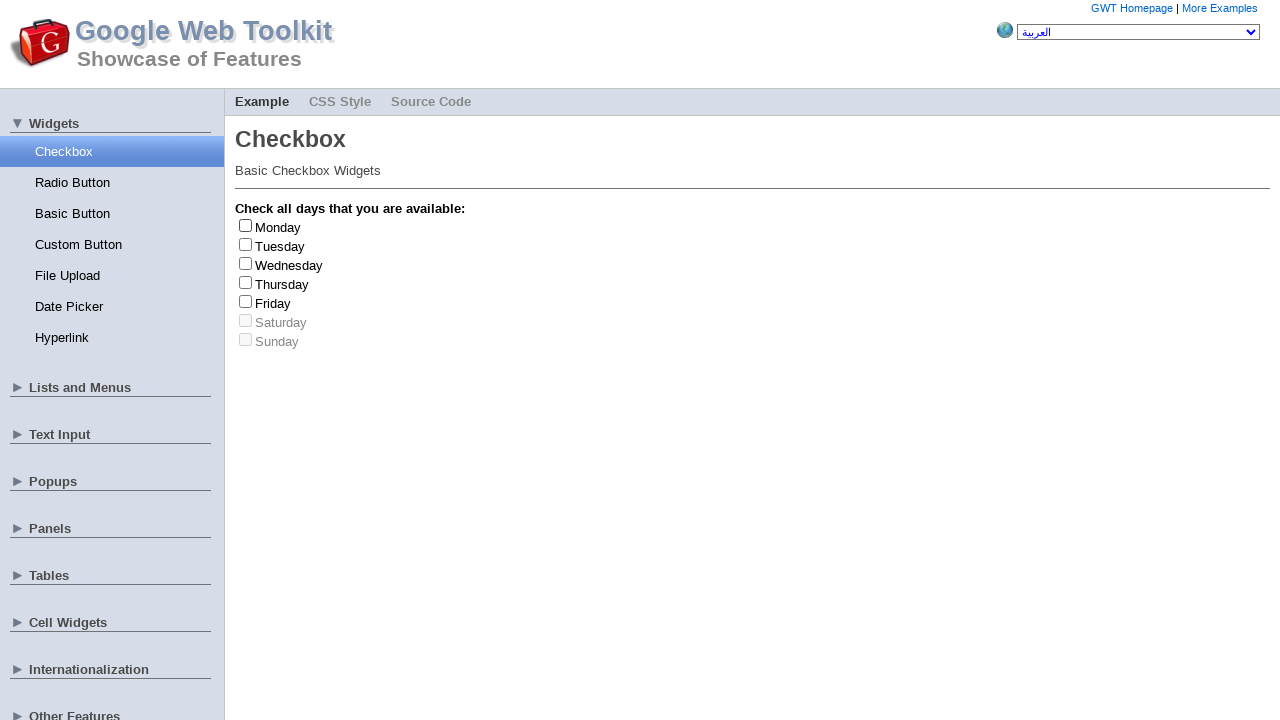

Located checkbox elements for Thursday
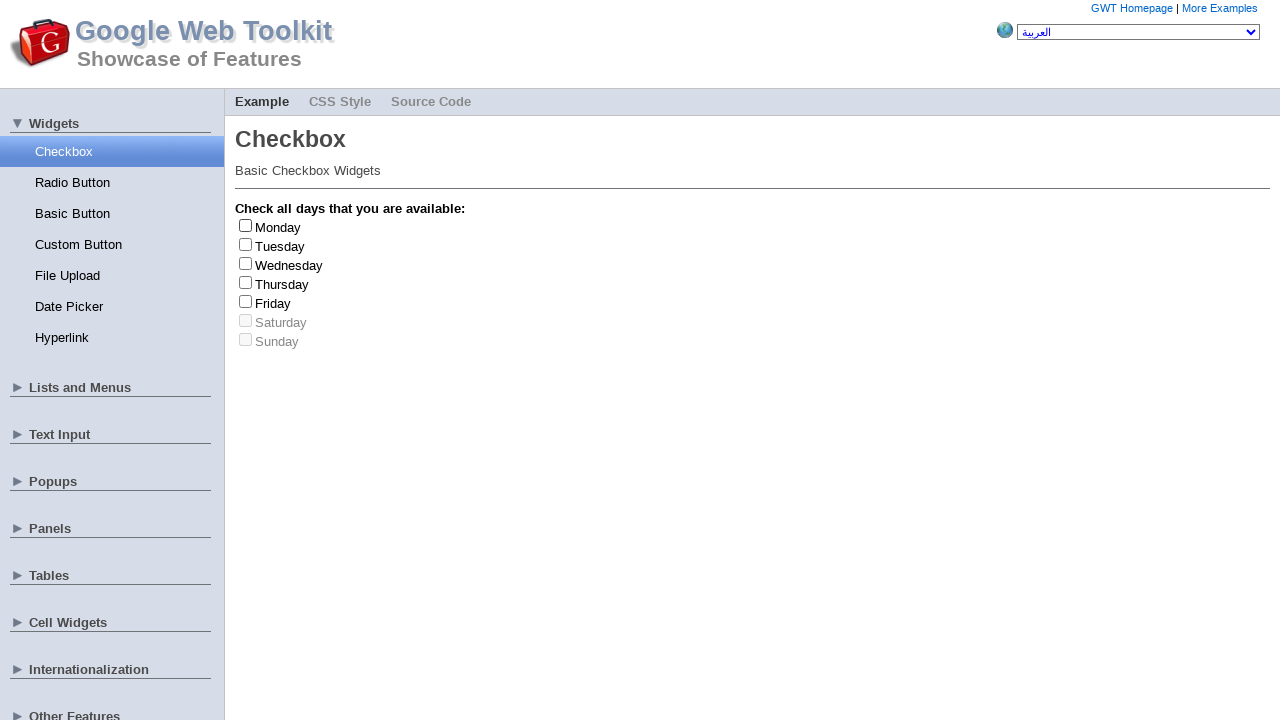

Checkbox for Thursday is enabled, waited 2 seconds
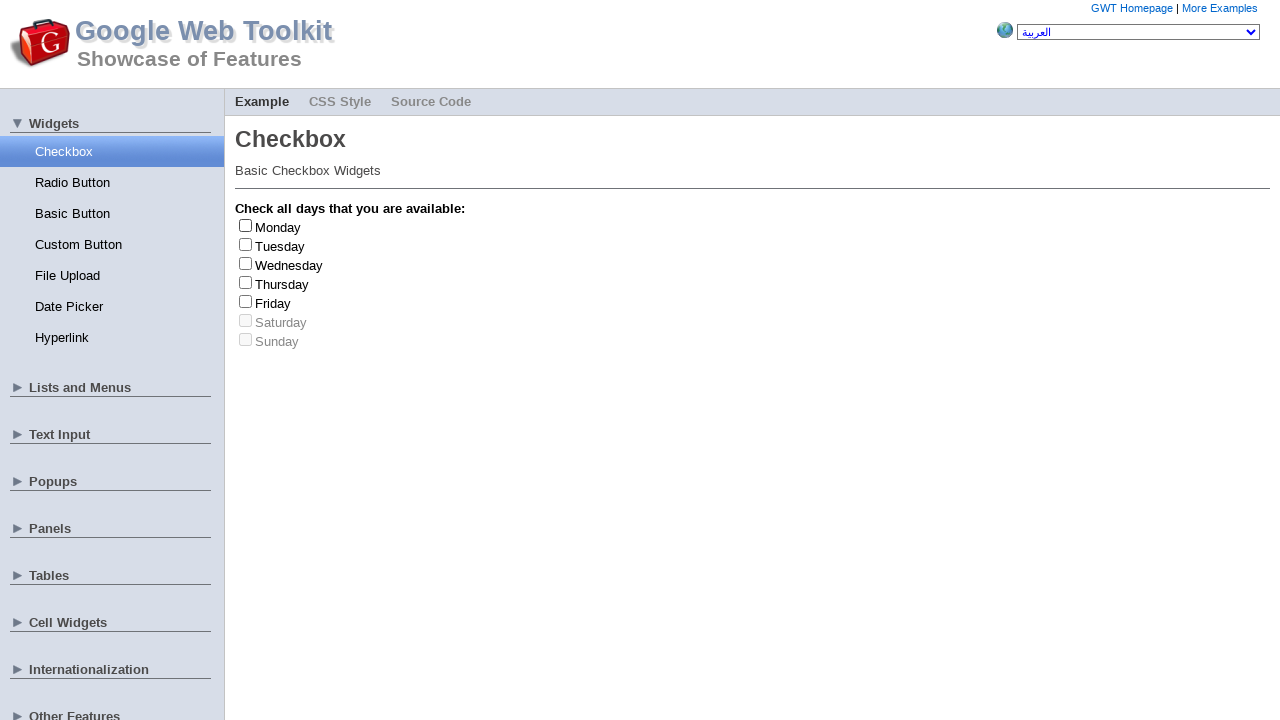

Retrieved label text: Thursday
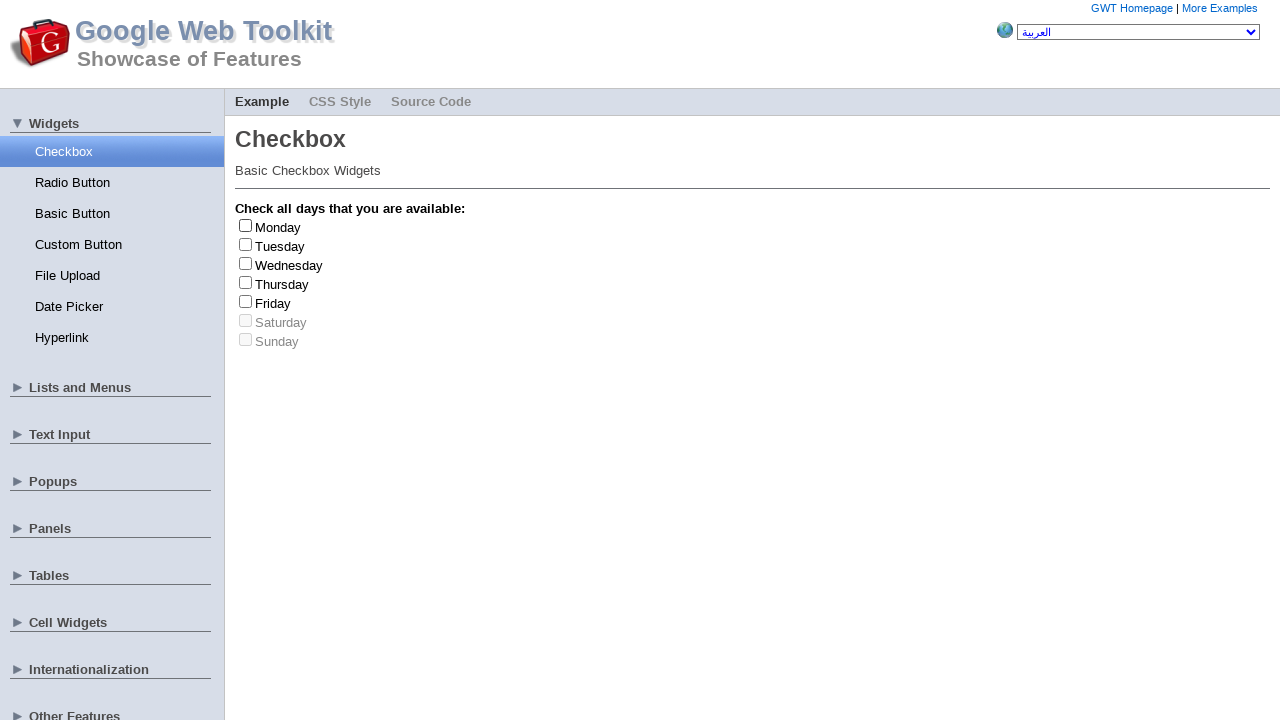

Clicked Thursday checkbox at (246, 282) on #gwt-debug-cwCheckBox-Thursday-input
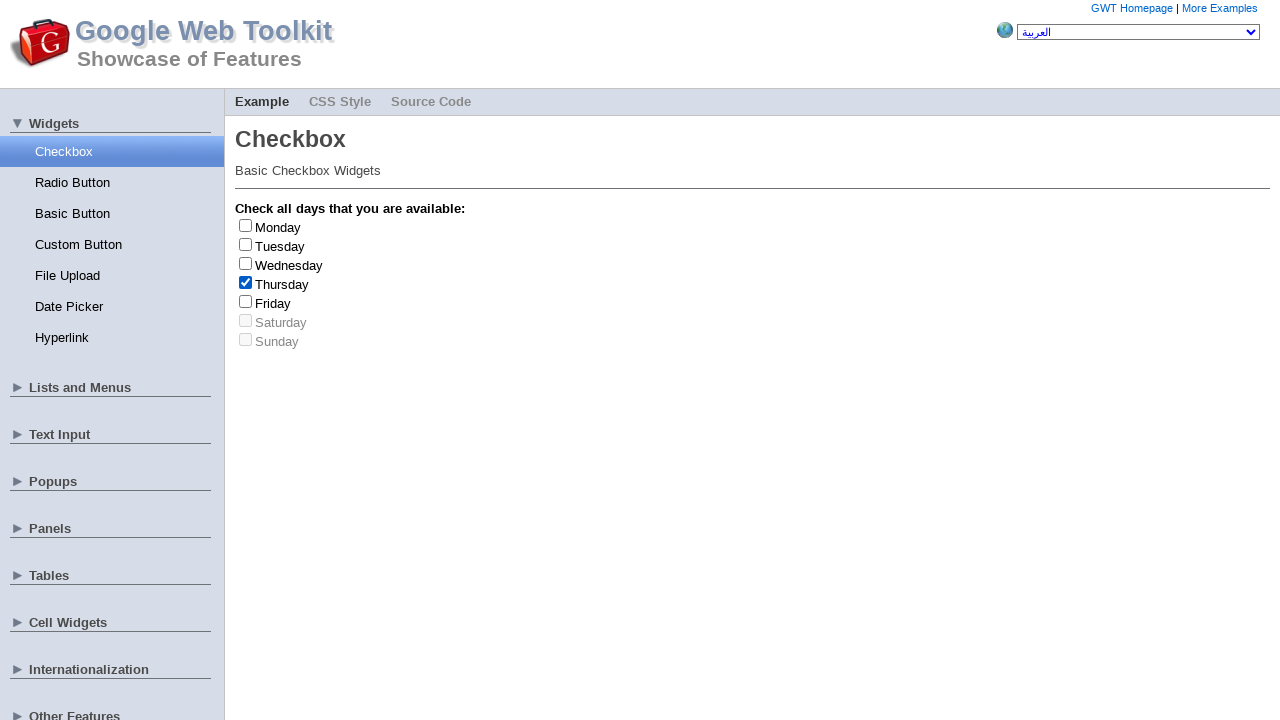

Waited 1 second after clicking
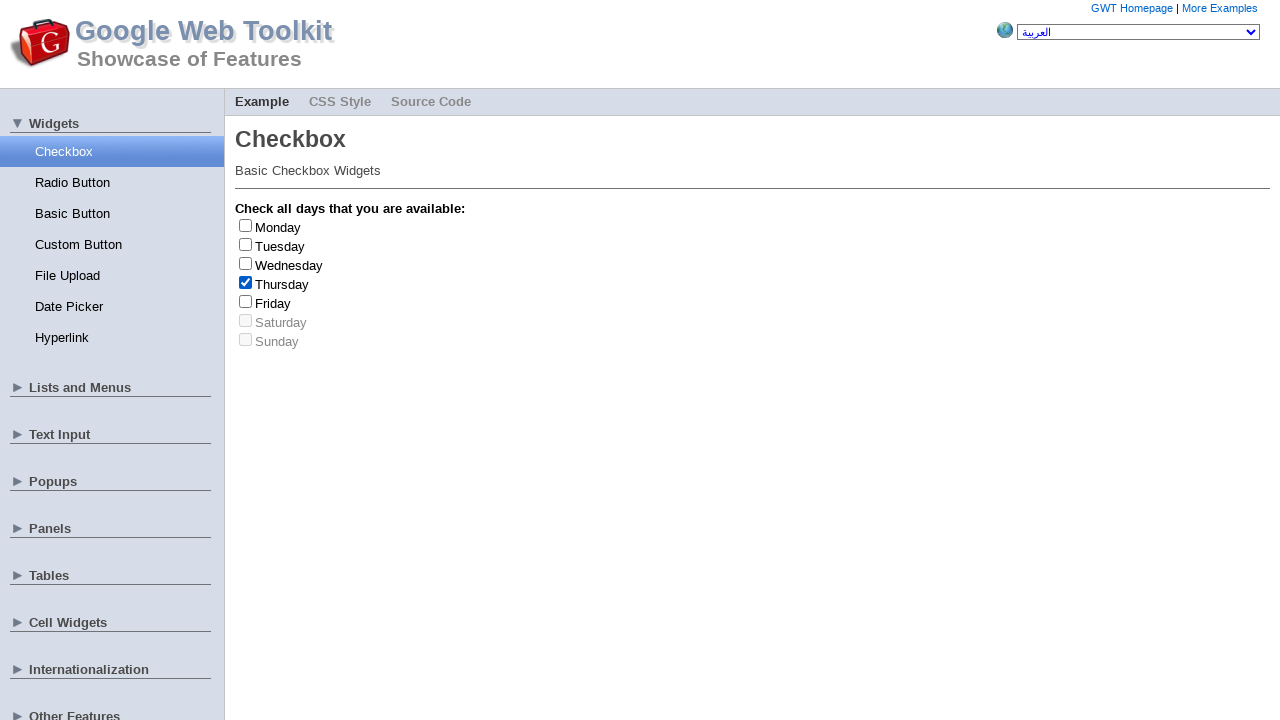

Unclicked Thursday checkbox at (246, 282) on #gwt-debug-cwCheckBox-Thursday-input
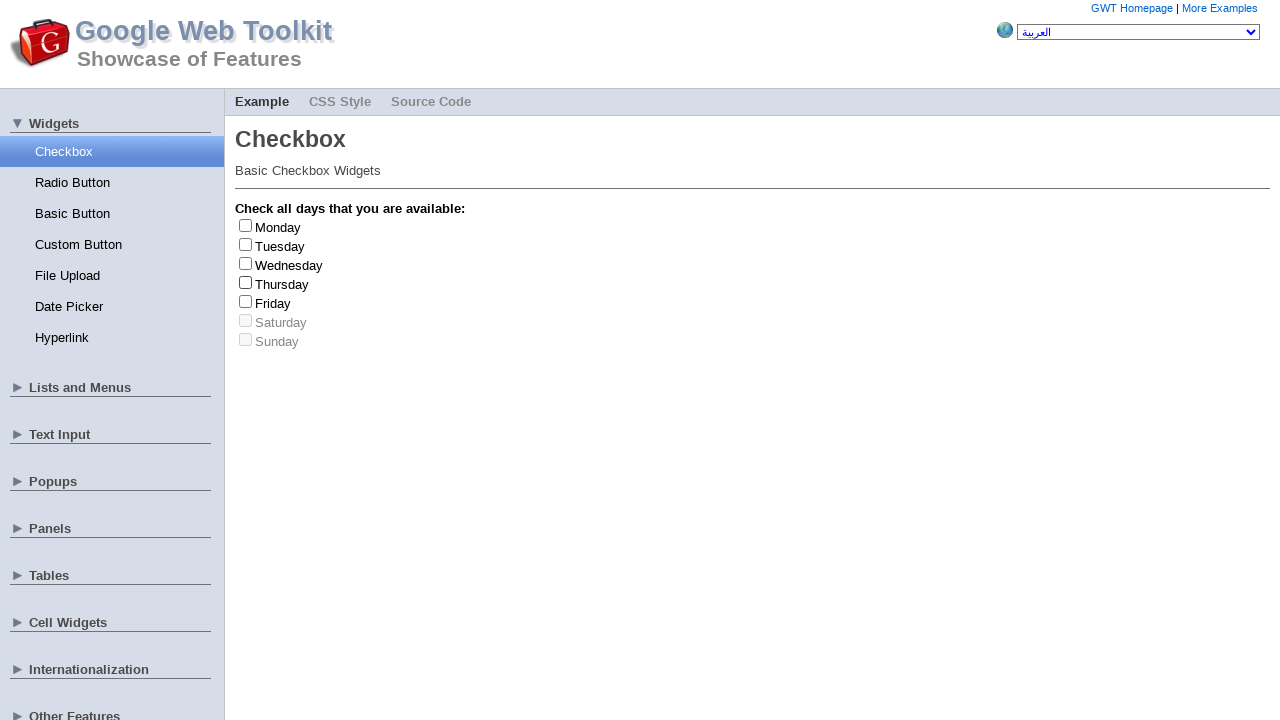

Waited 3 seconds before selecting next checkbox
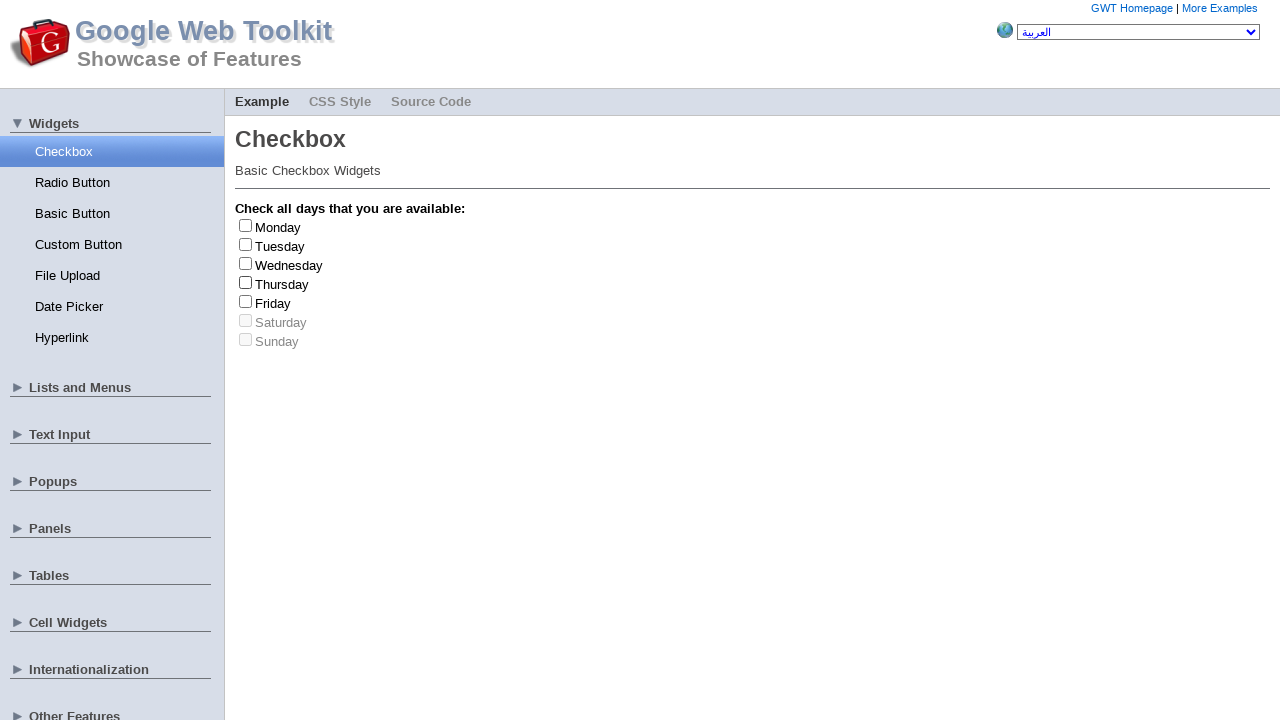

Randomly selected day: Saturday
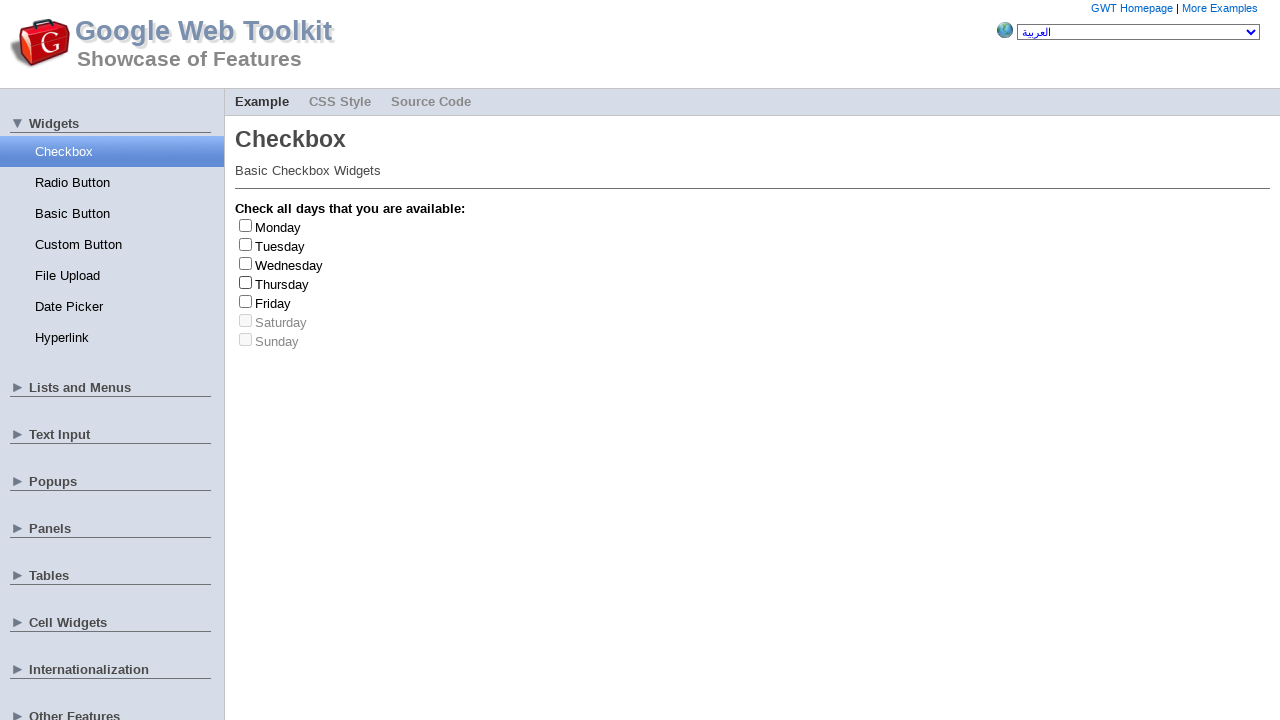

Located checkbox elements for Saturday
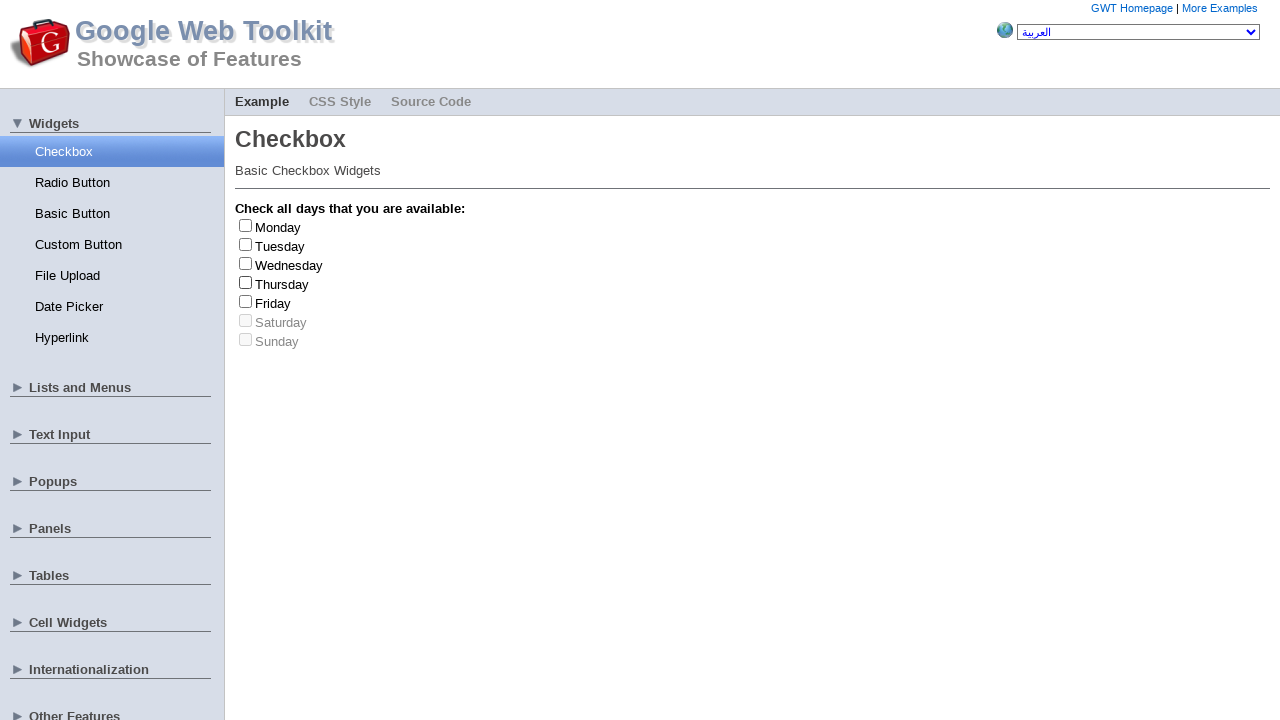

Waited 3 seconds before selecting next checkbox
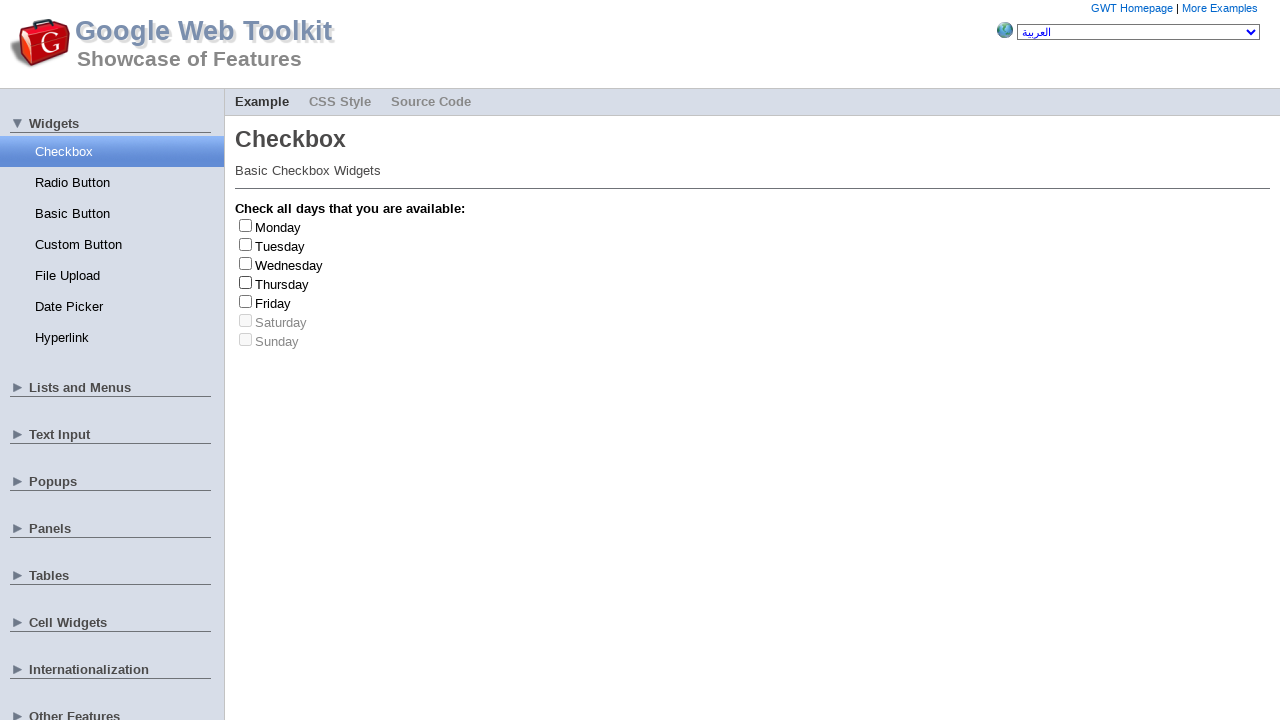

Randomly selected day: Thursday
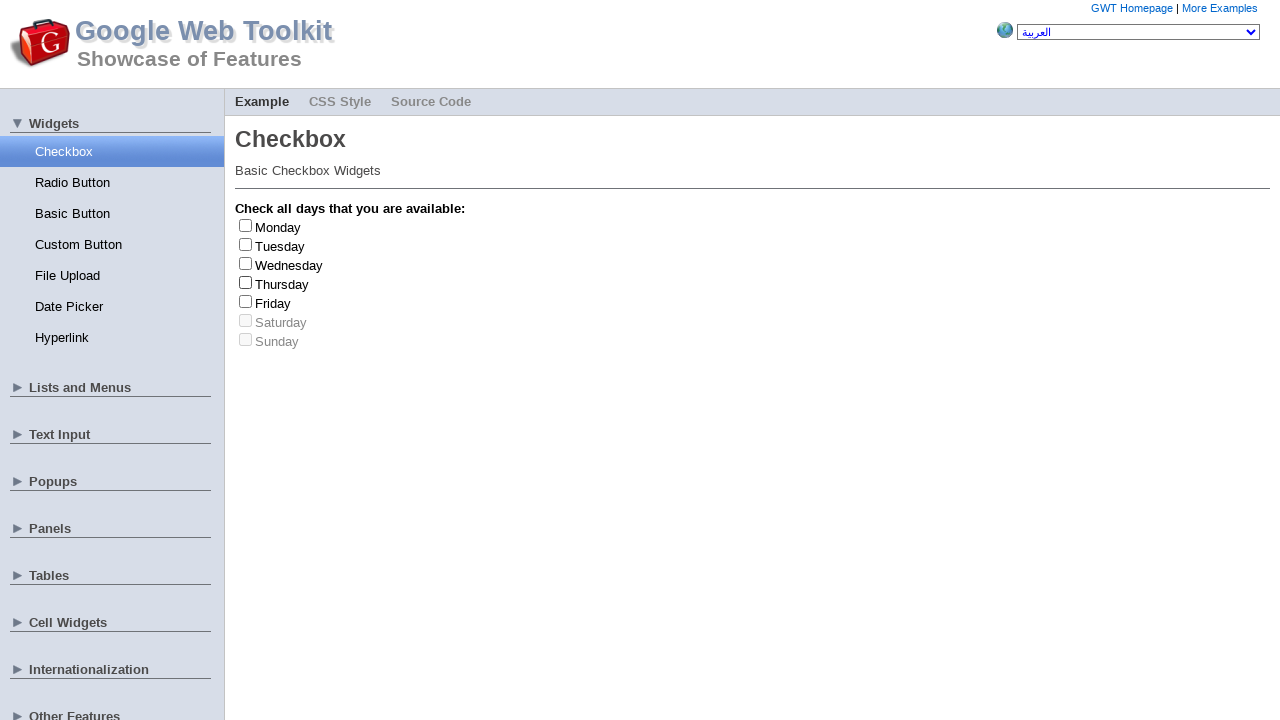

Located checkbox elements for Thursday
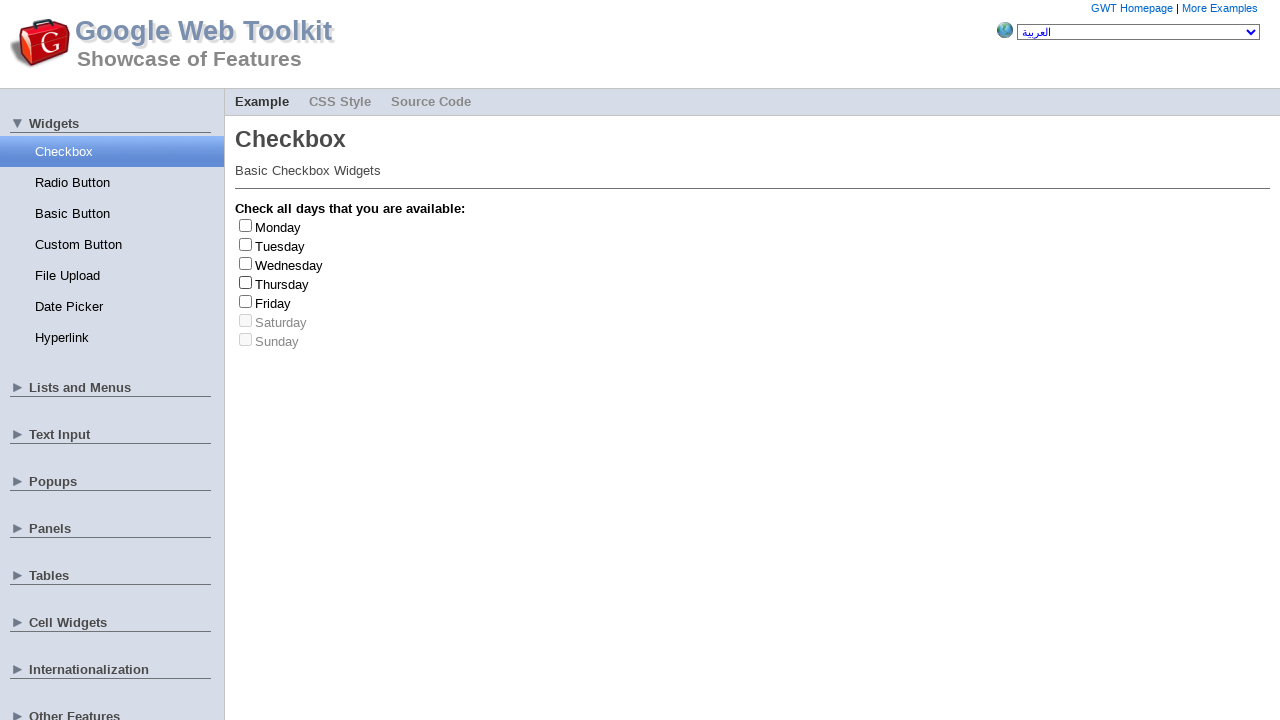

Checkbox for Thursday is enabled, waited 2 seconds
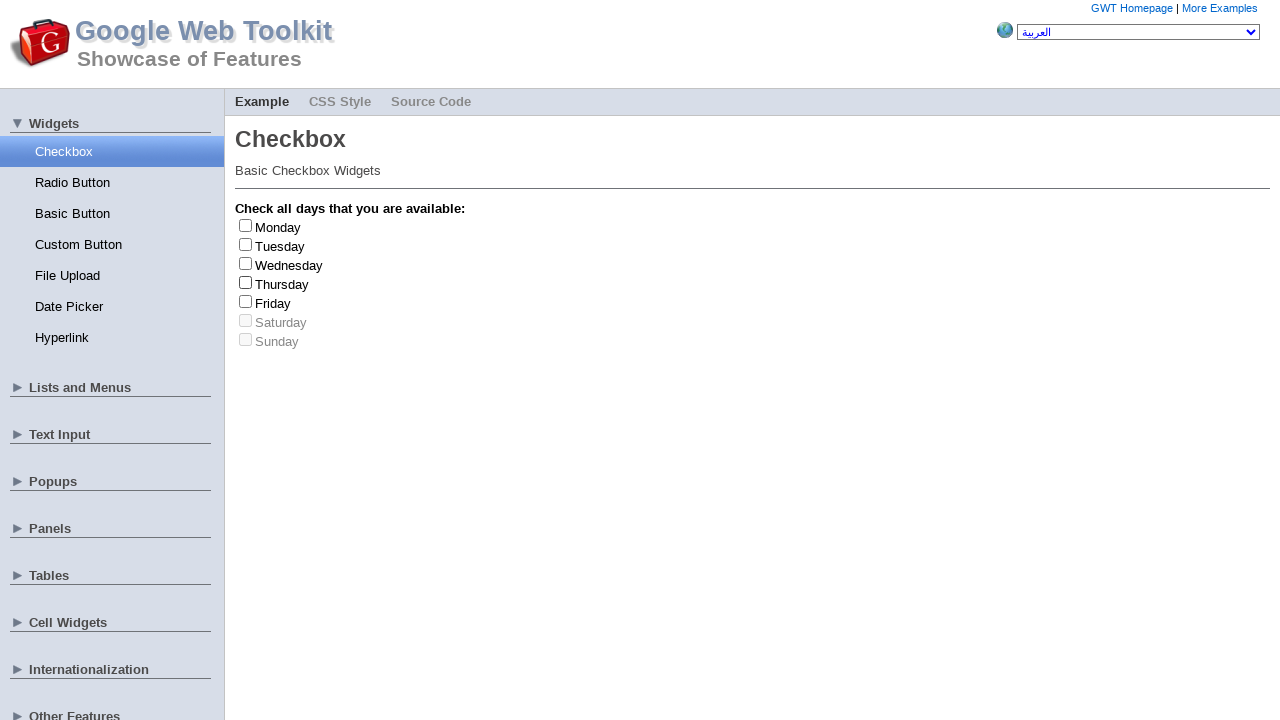

Retrieved label text: Thursday
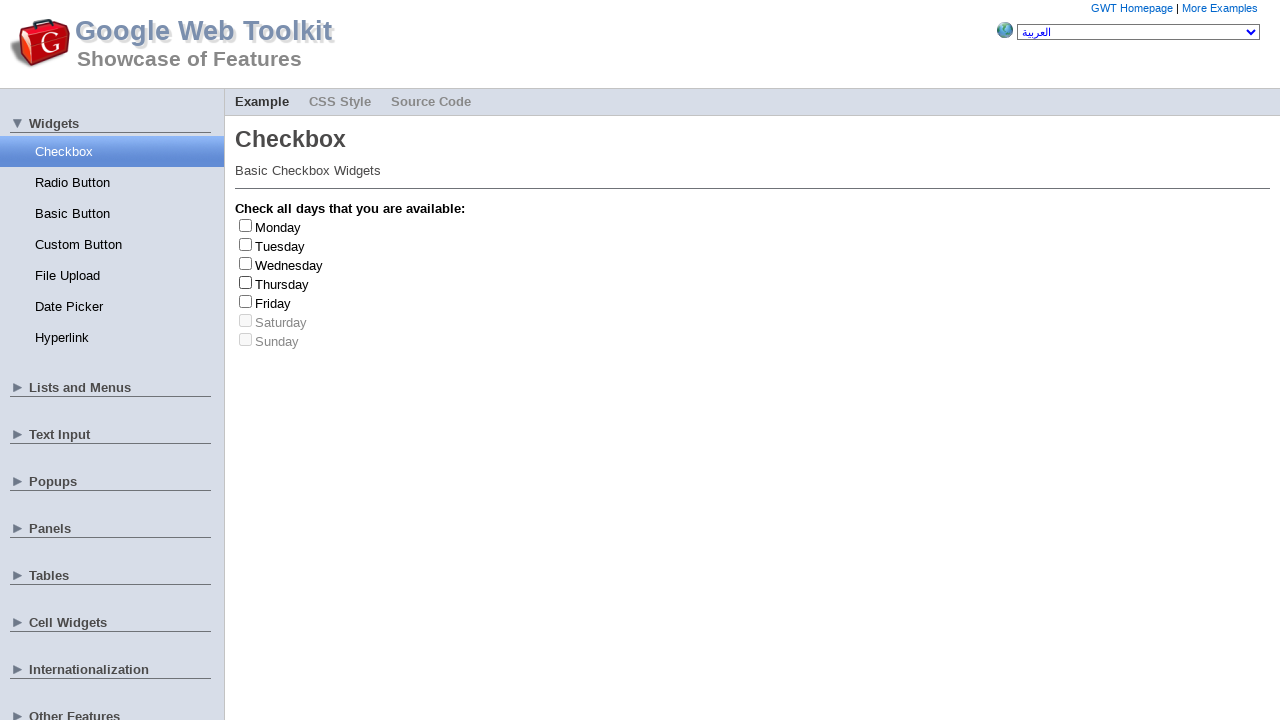

Clicked Thursday checkbox at (246, 282) on #gwt-debug-cwCheckBox-Thursday-input
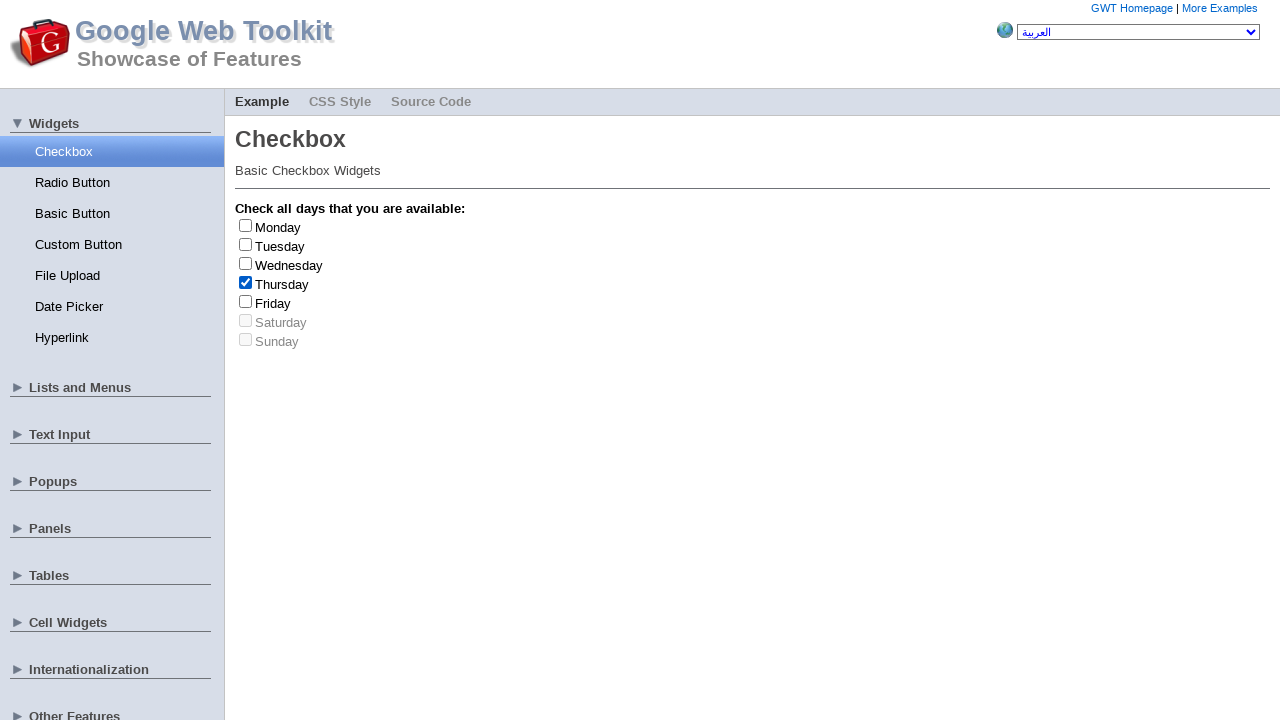

Waited 1 second after clicking
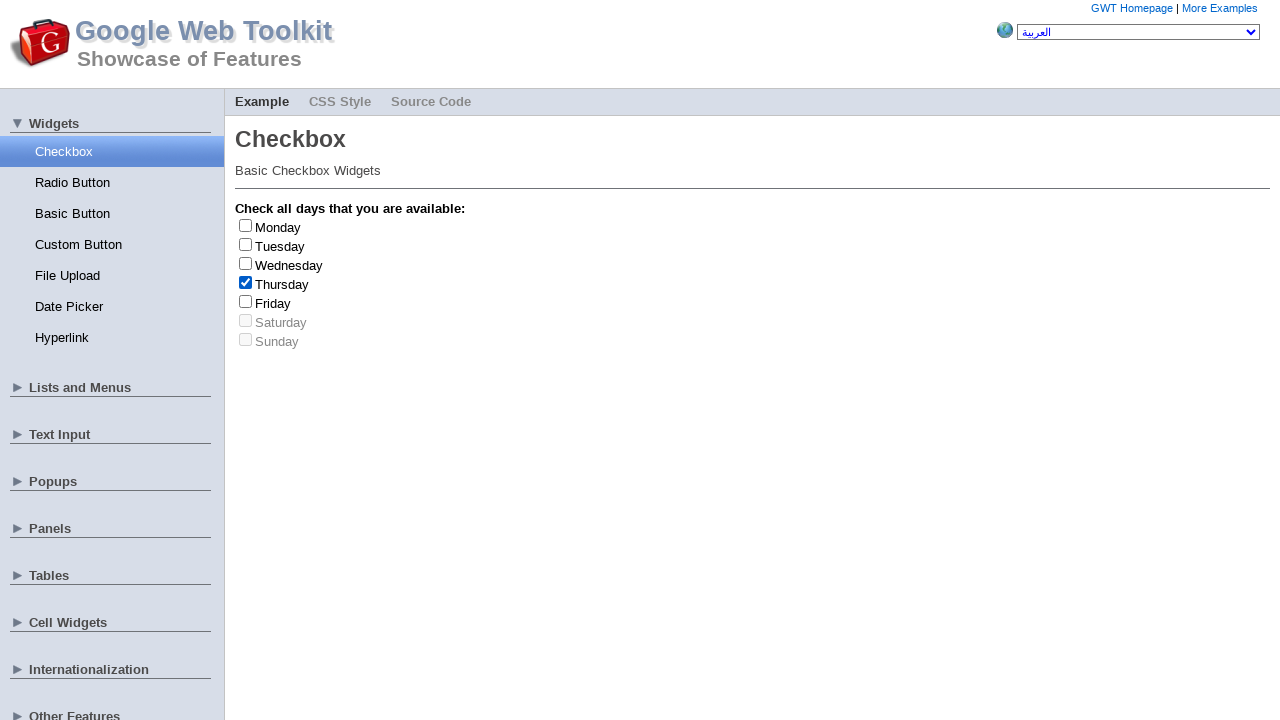

Unclicked Thursday checkbox at (246, 282) on #gwt-debug-cwCheckBox-Thursday-input
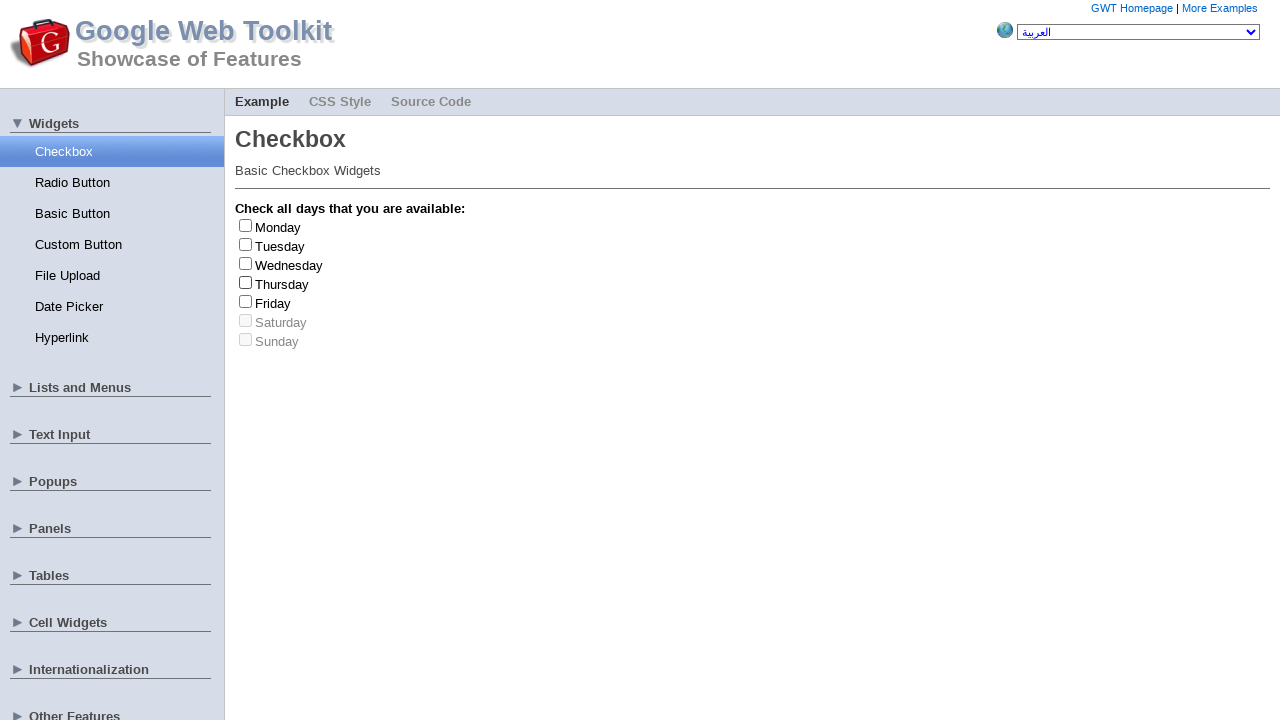

Waited 3 seconds before selecting next checkbox
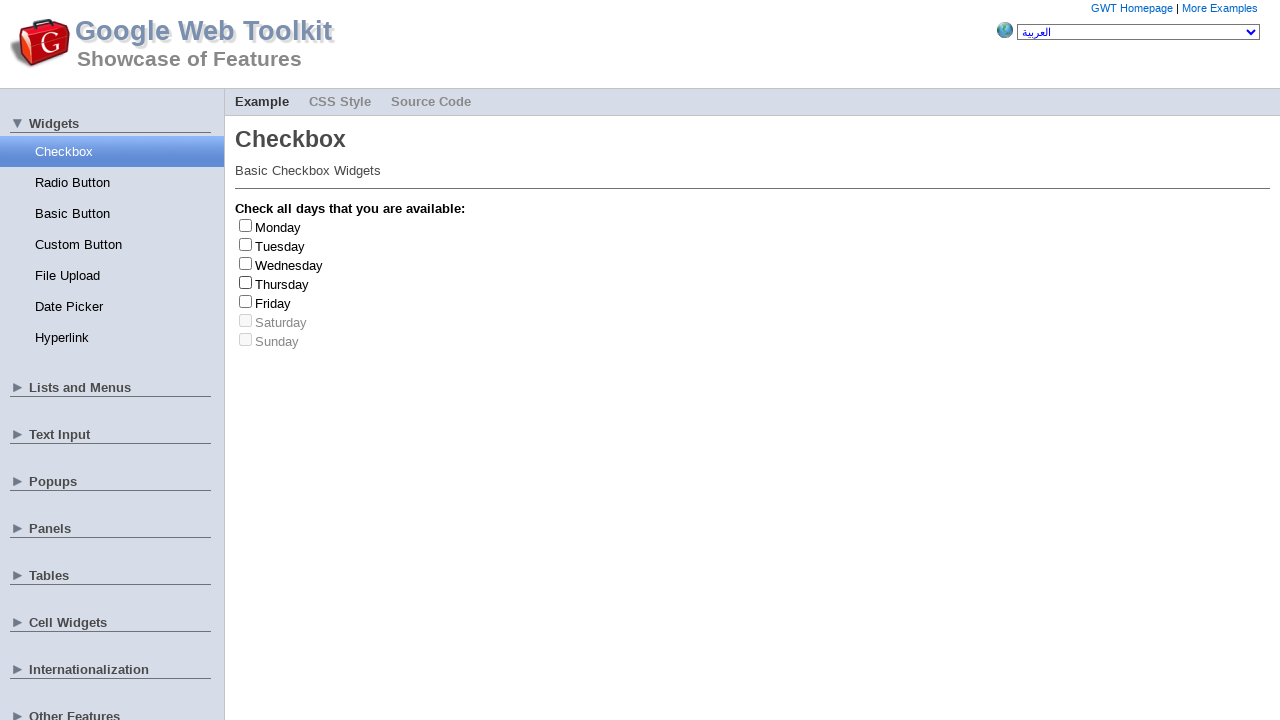

Randomly selected day: Tuesday
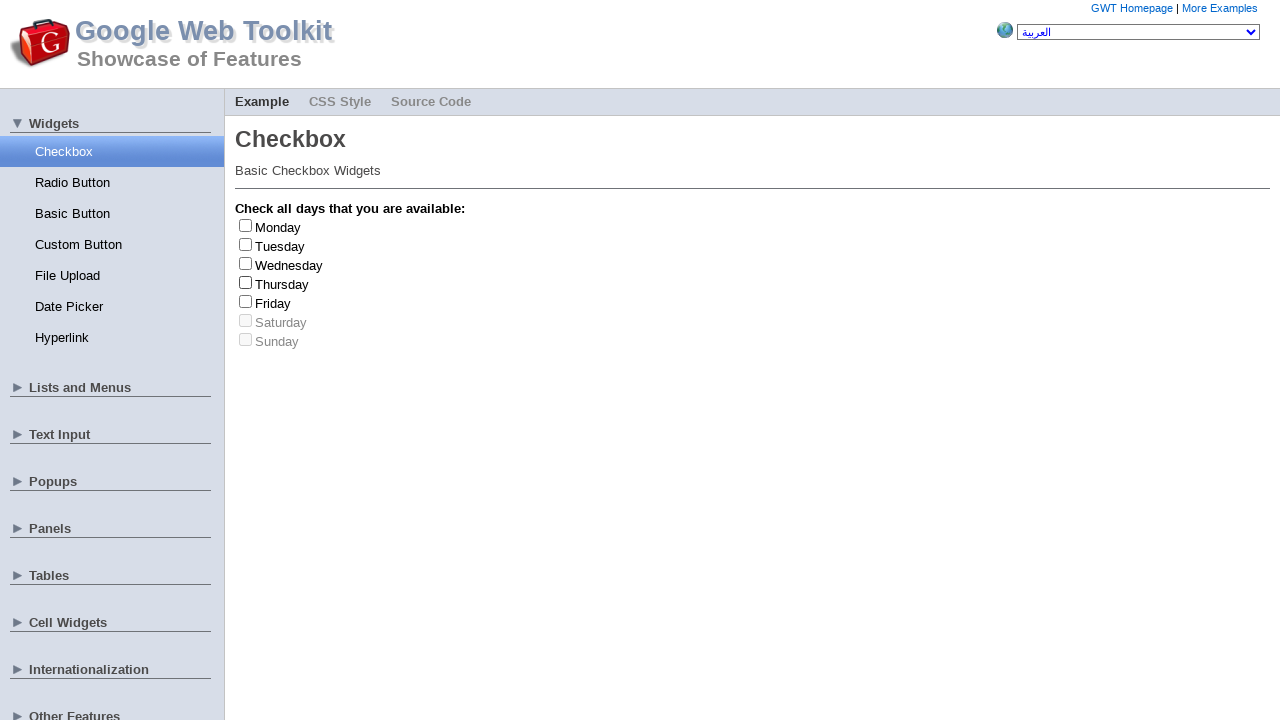

Located checkbox elements for Tuesday
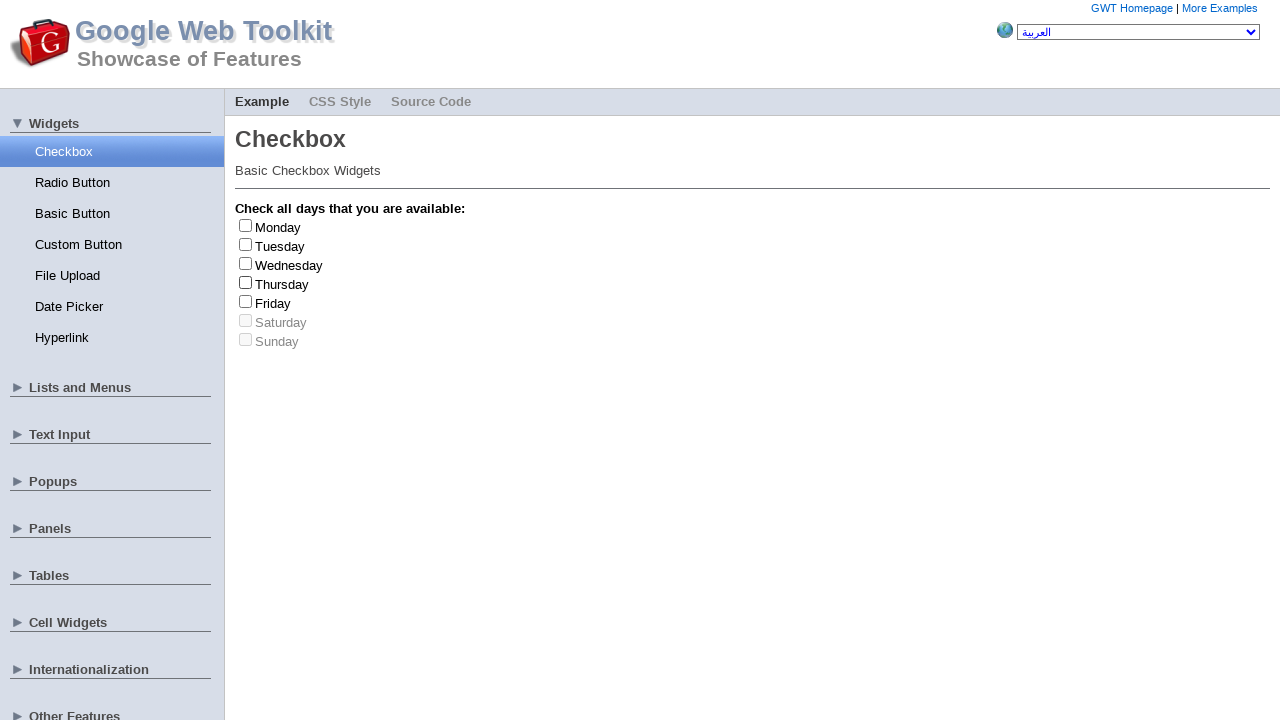

Checkbox for Tuesday is enabled, waited 2 seconds
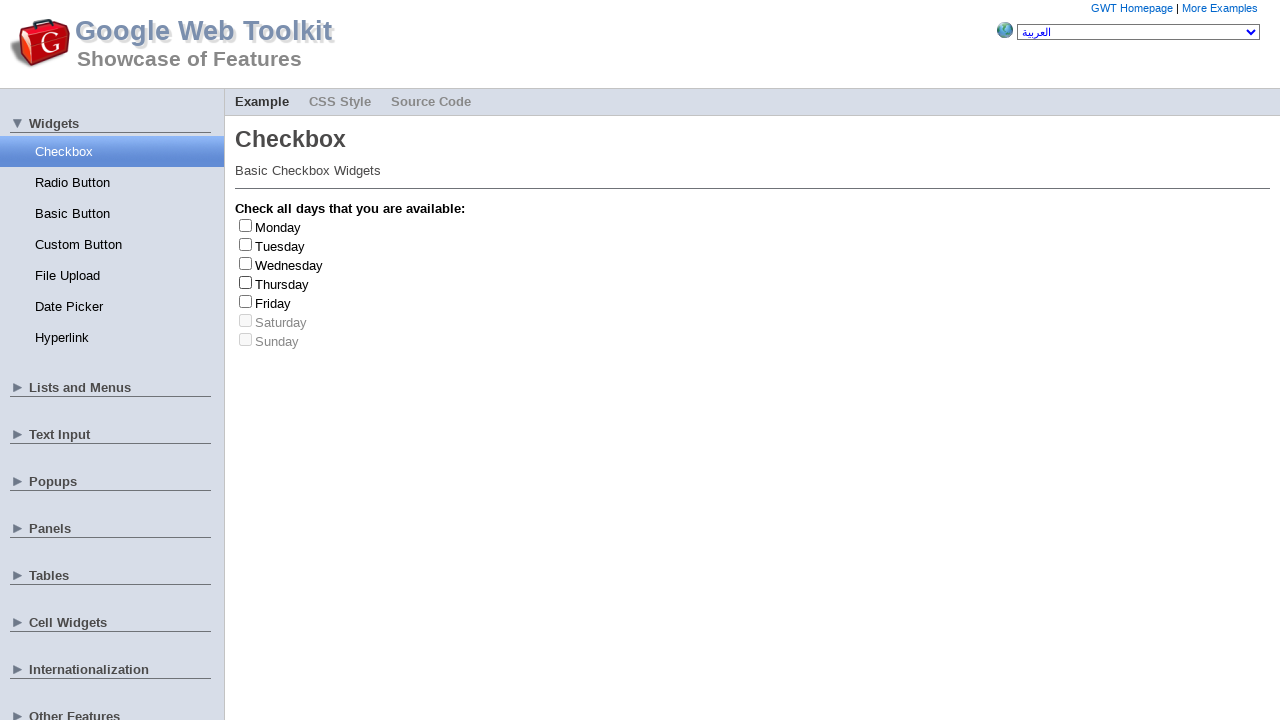

Retrieved label text: Tuesday
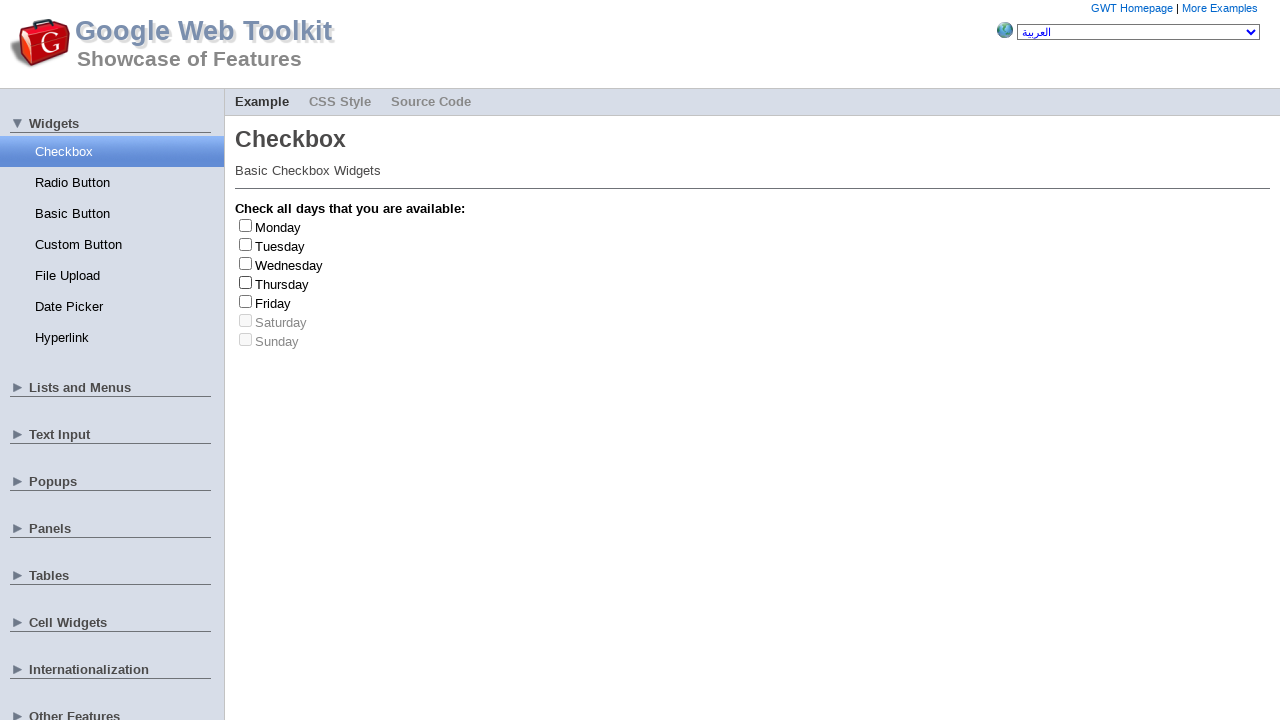

Clicked Tuesday checkbox at (246, 244) on #gwt-debug-cwCheckBox-Tuesday-input
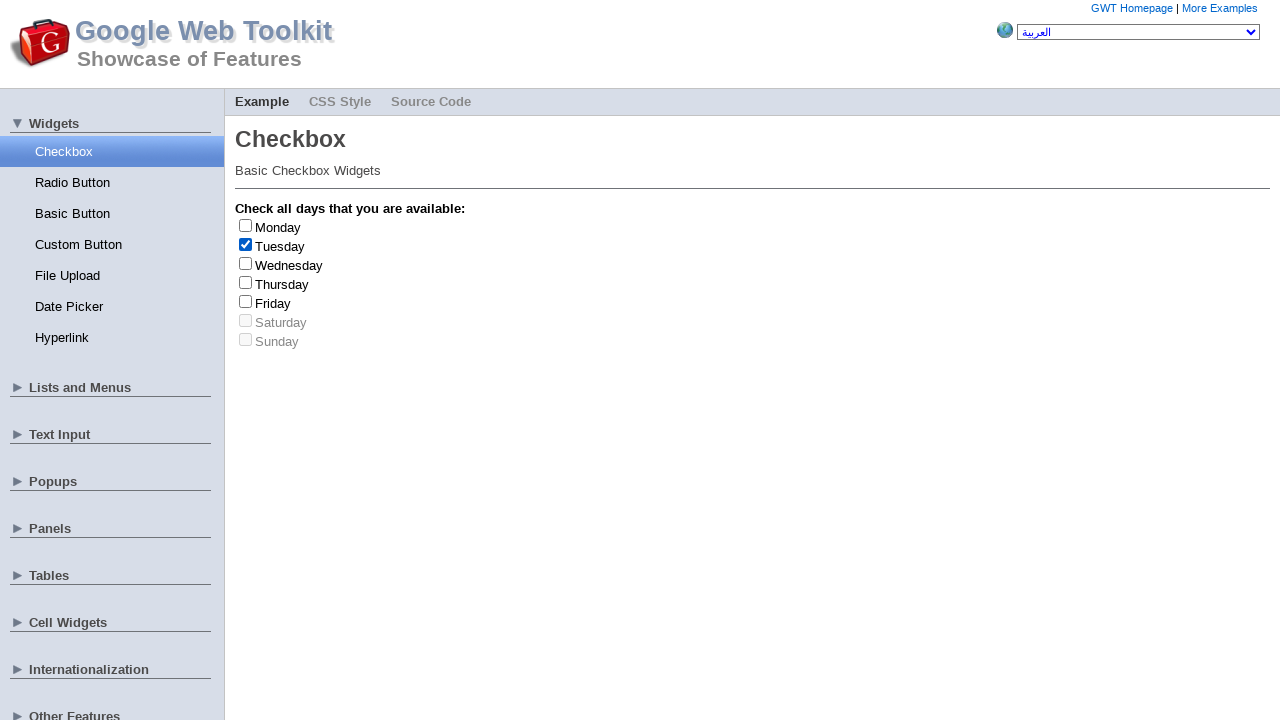

Waited 1 second after clicking
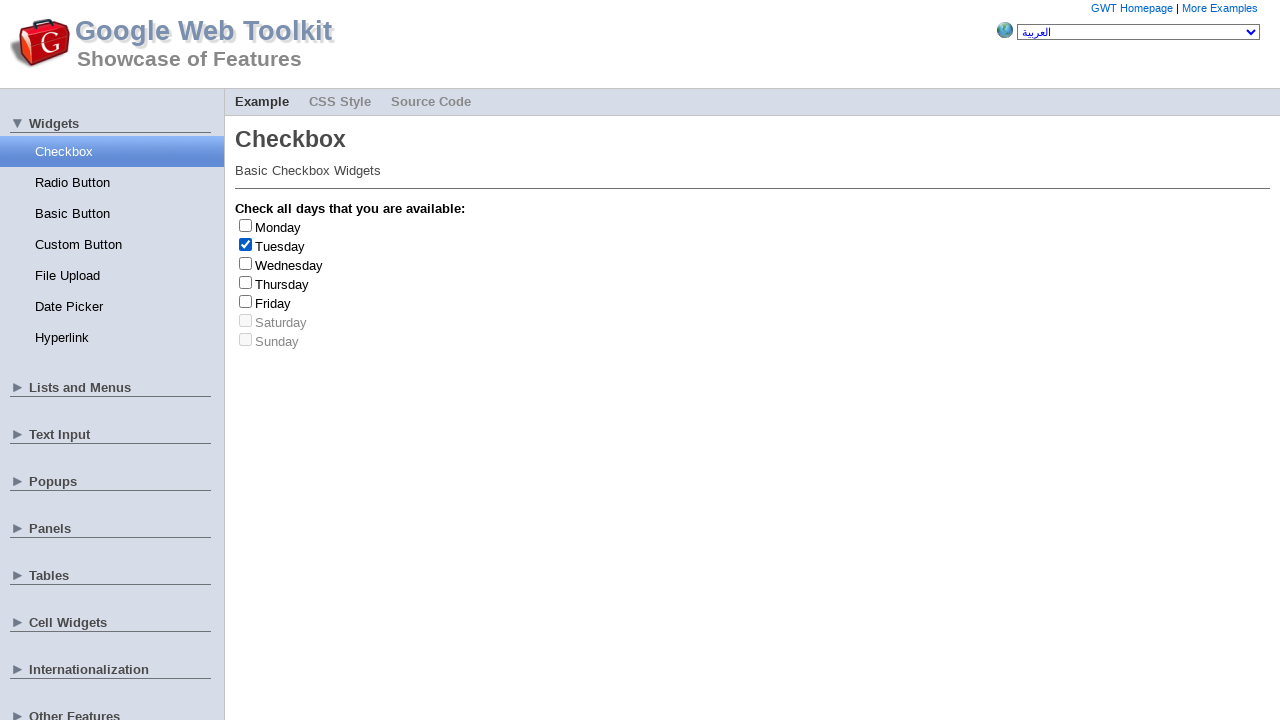

Unclicked Tuesday checkbox at (246, 244) on #gwt-debug-cwCheckBox-Tuesday-input
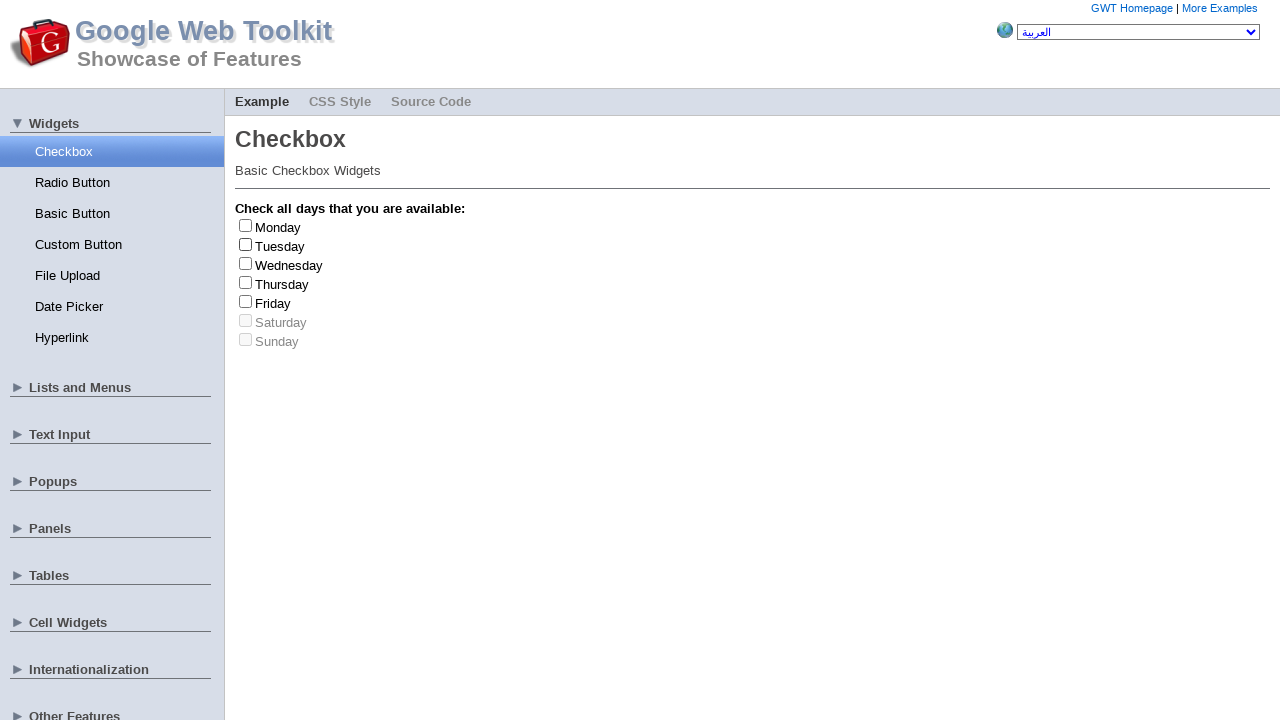

Waited 3 seconds before selecting next checkbox
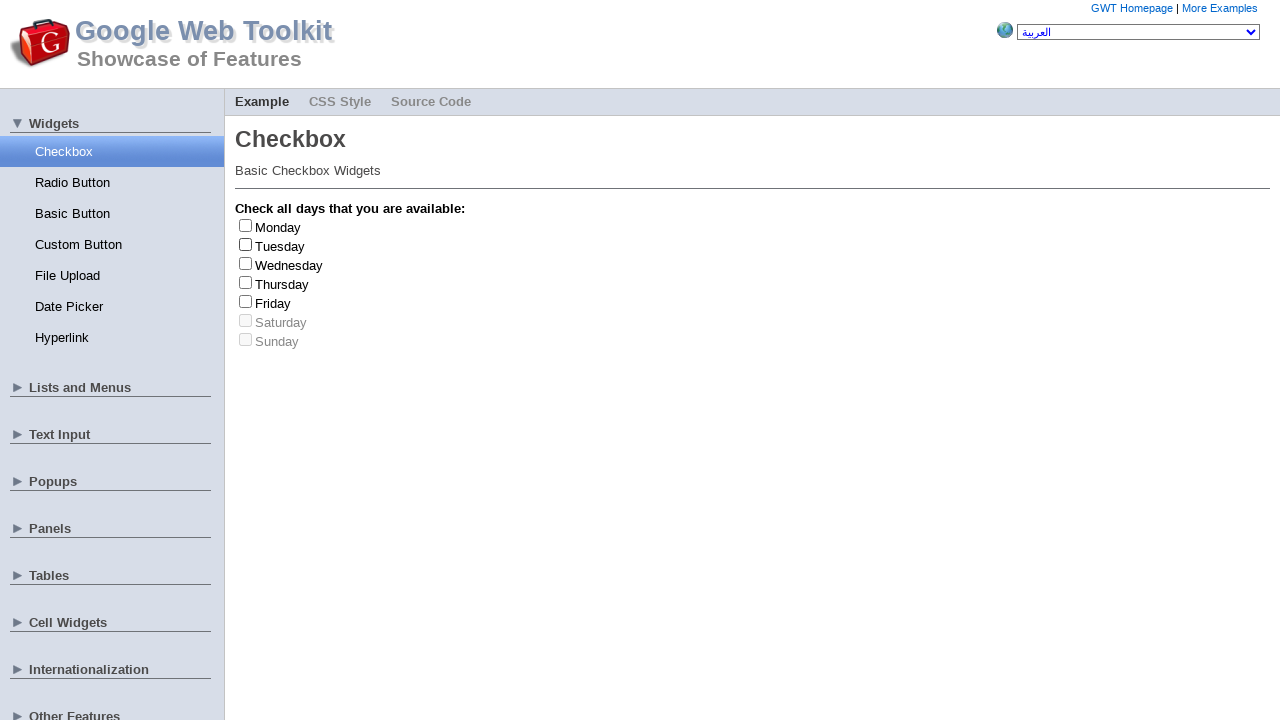

Randomly selected day: Wednesday
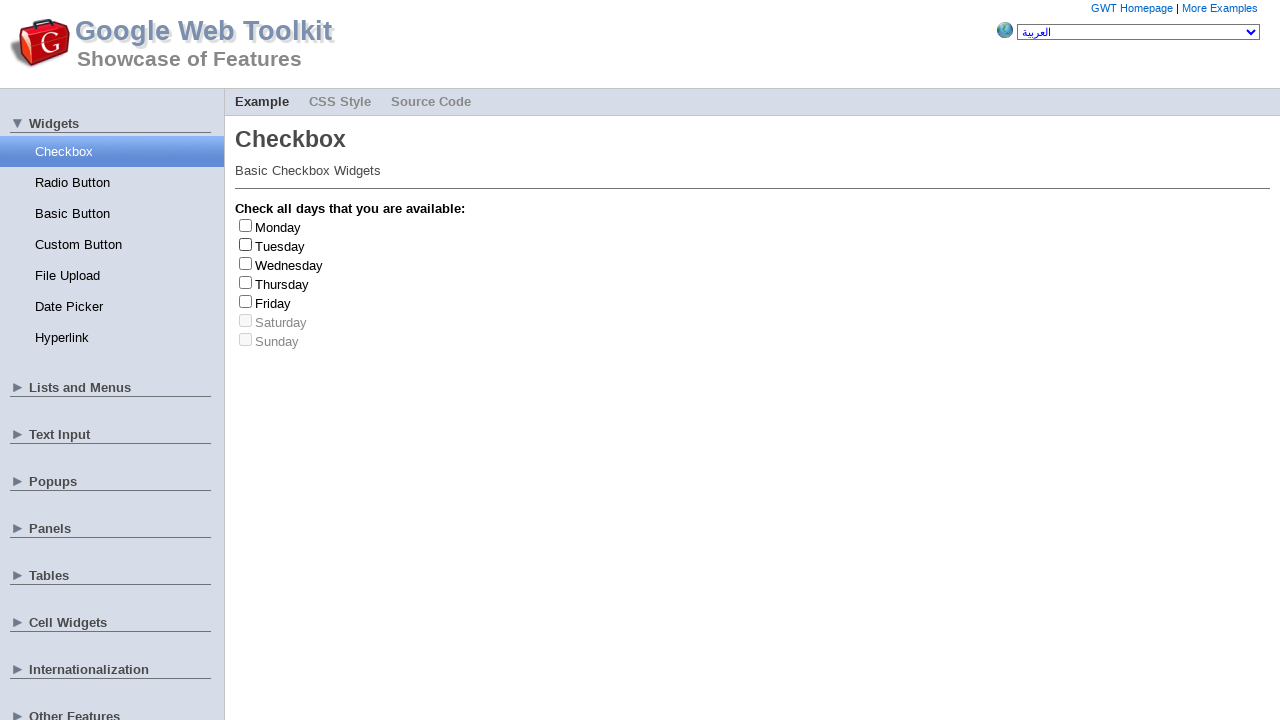

Located checkbox elements for Wednesday
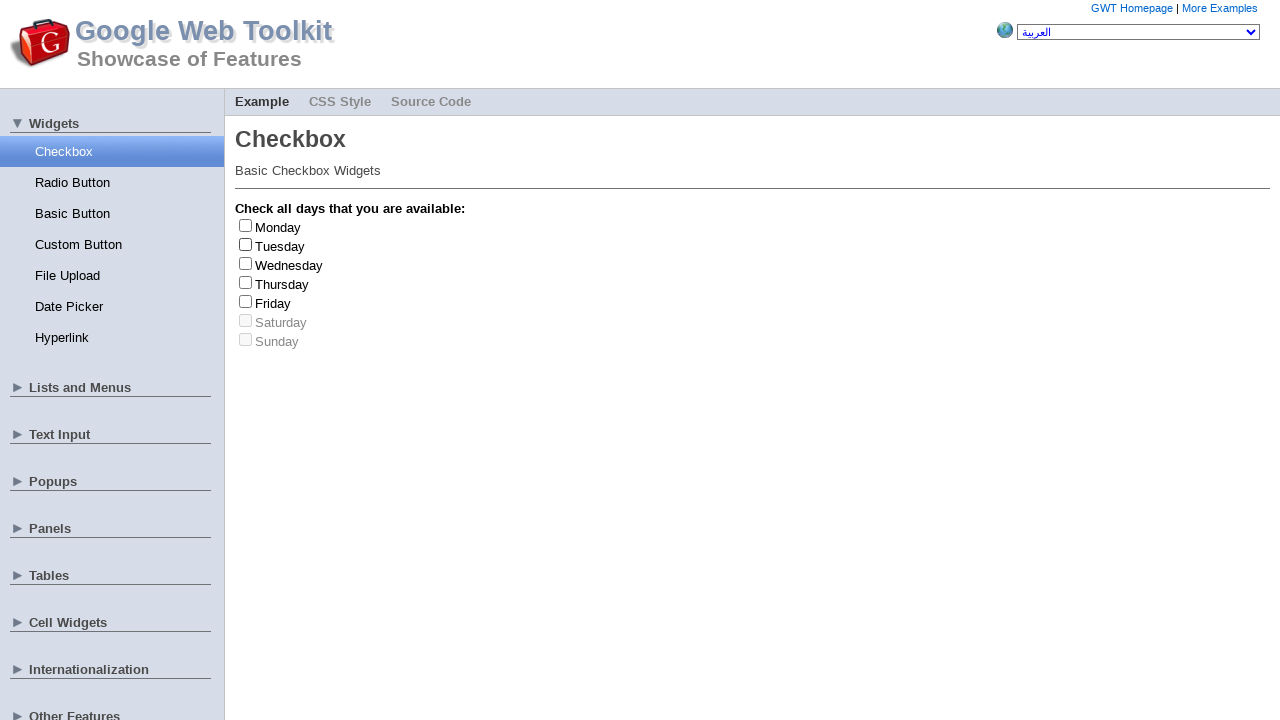

Checkbox for Wednesday is enabled, waited 2 seconds
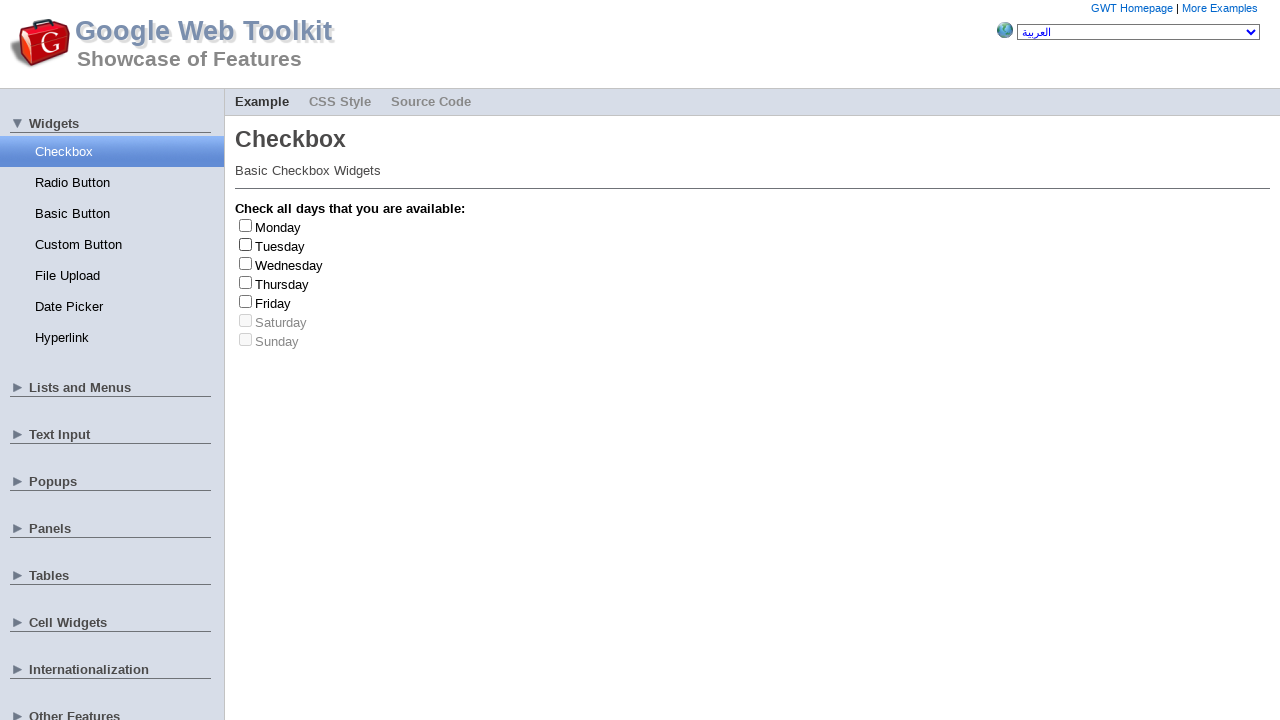

Retrieved label text: Wednesday
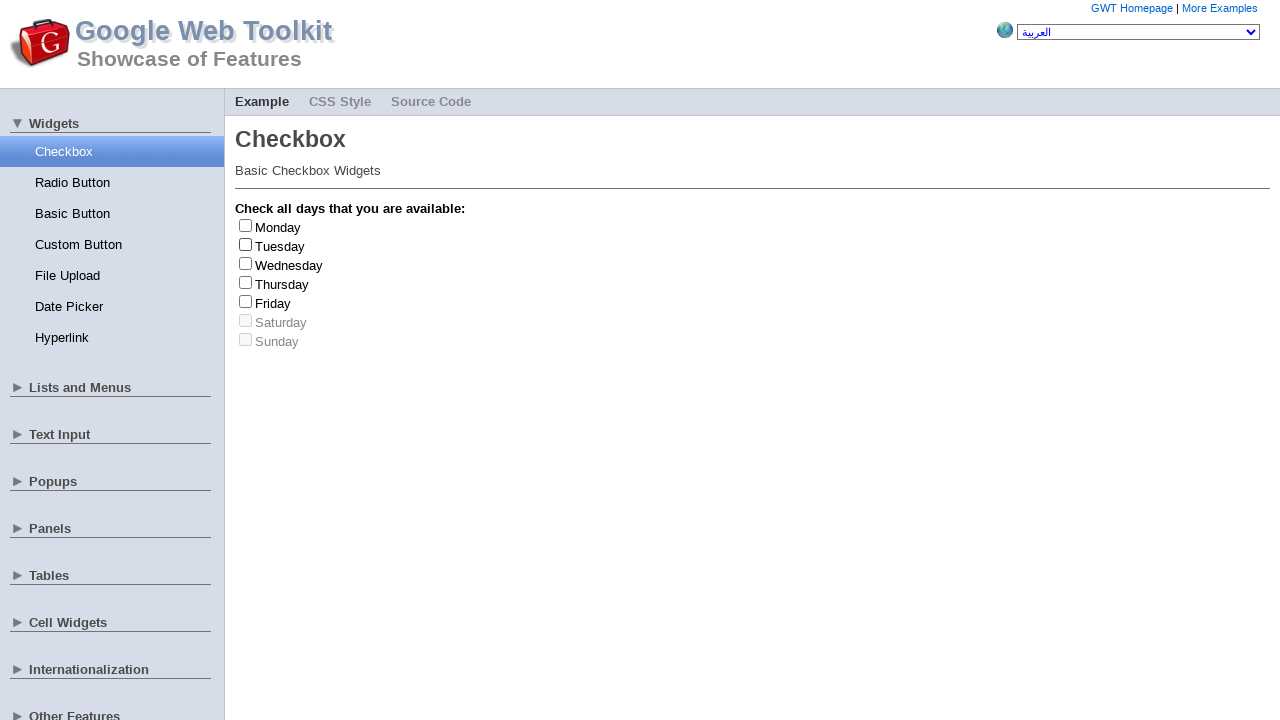

Clicked Wednesday checkbox at (246, 263) on #gwt-debug-cwCheckBox-Wednesday-input
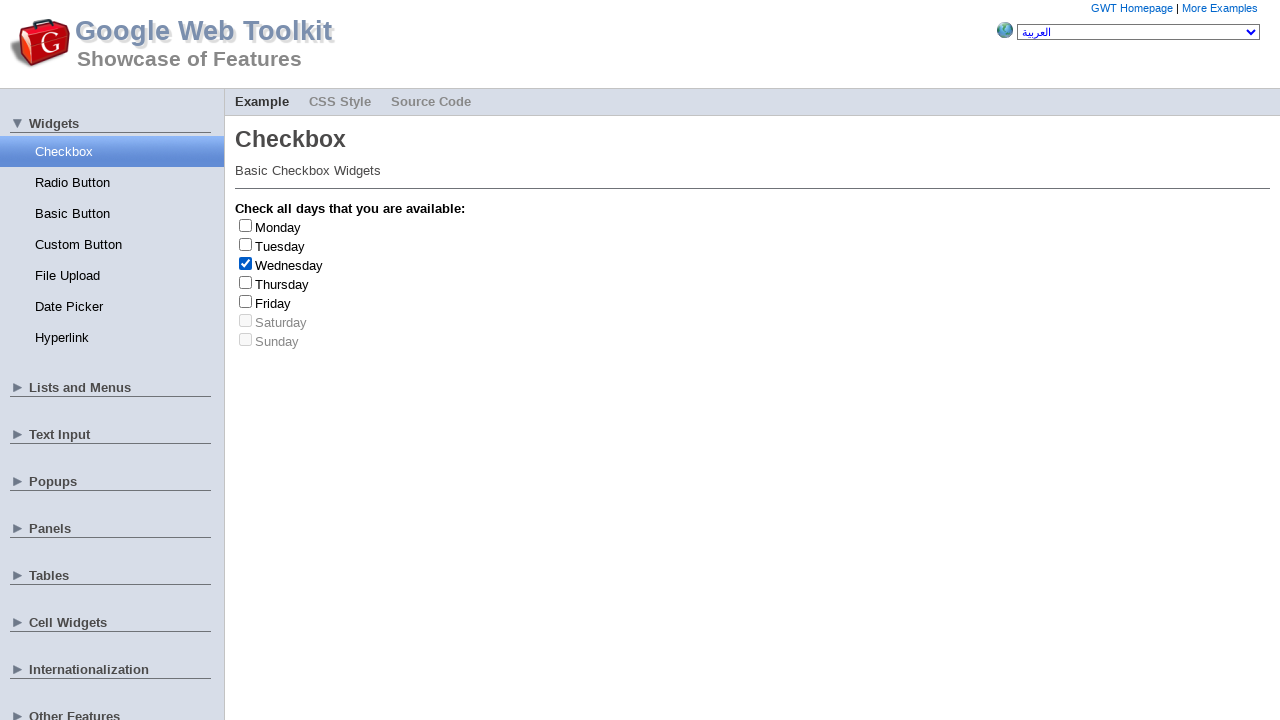

Waited 1 second after clicking
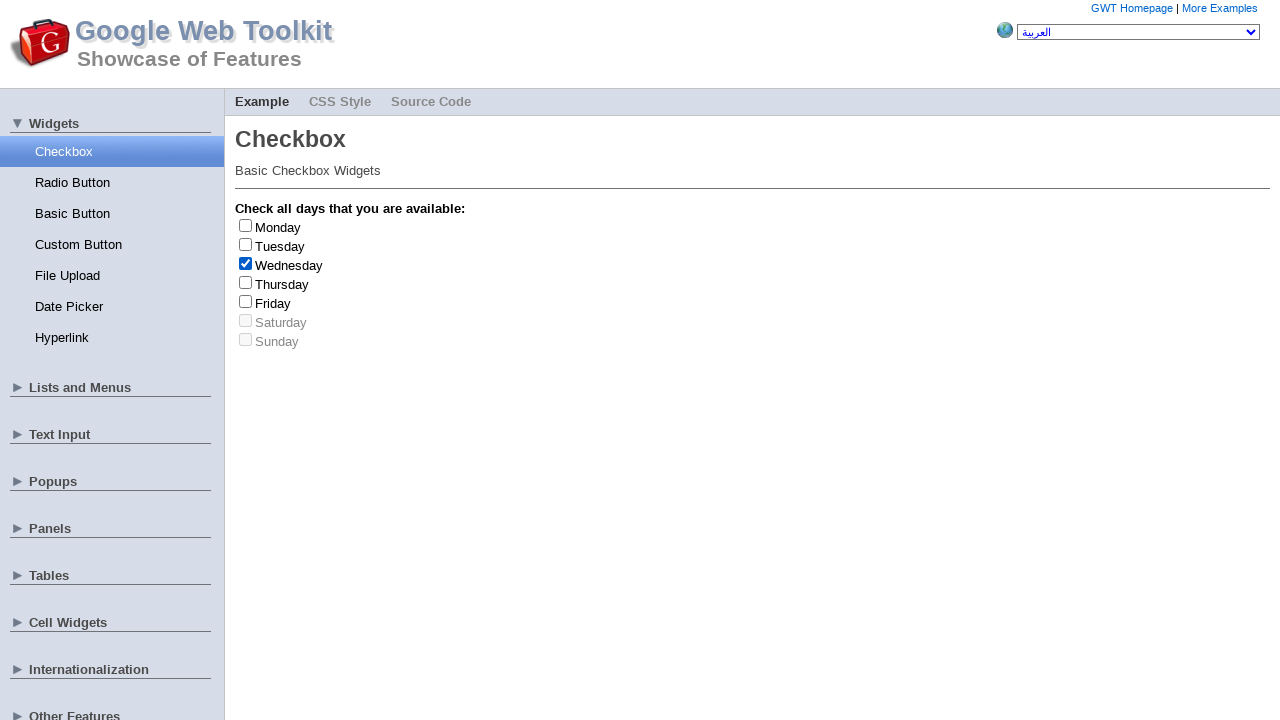

Unclicked Wednesday checkbox at (246, 263) on #gwt-debug-cwCheckBox-Wednesday-input
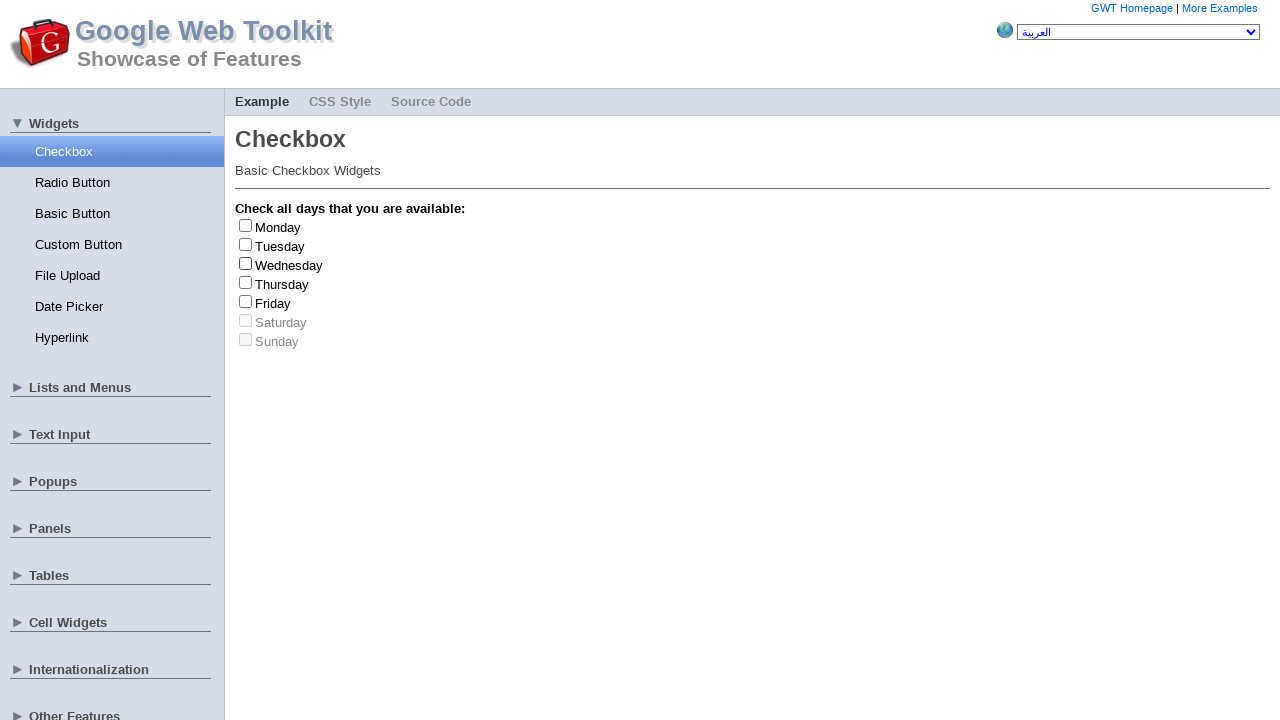

Waited 3 seconds before selecting next checkbox
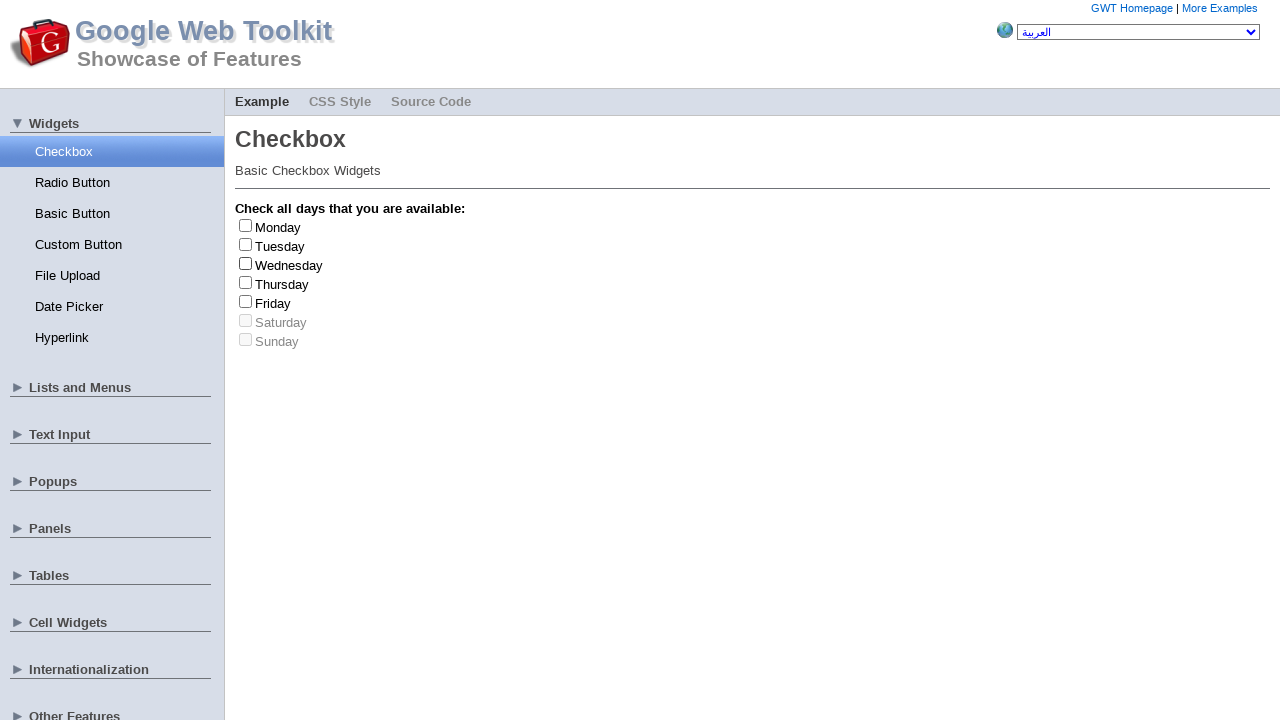

Randomly selected day: Tuesday
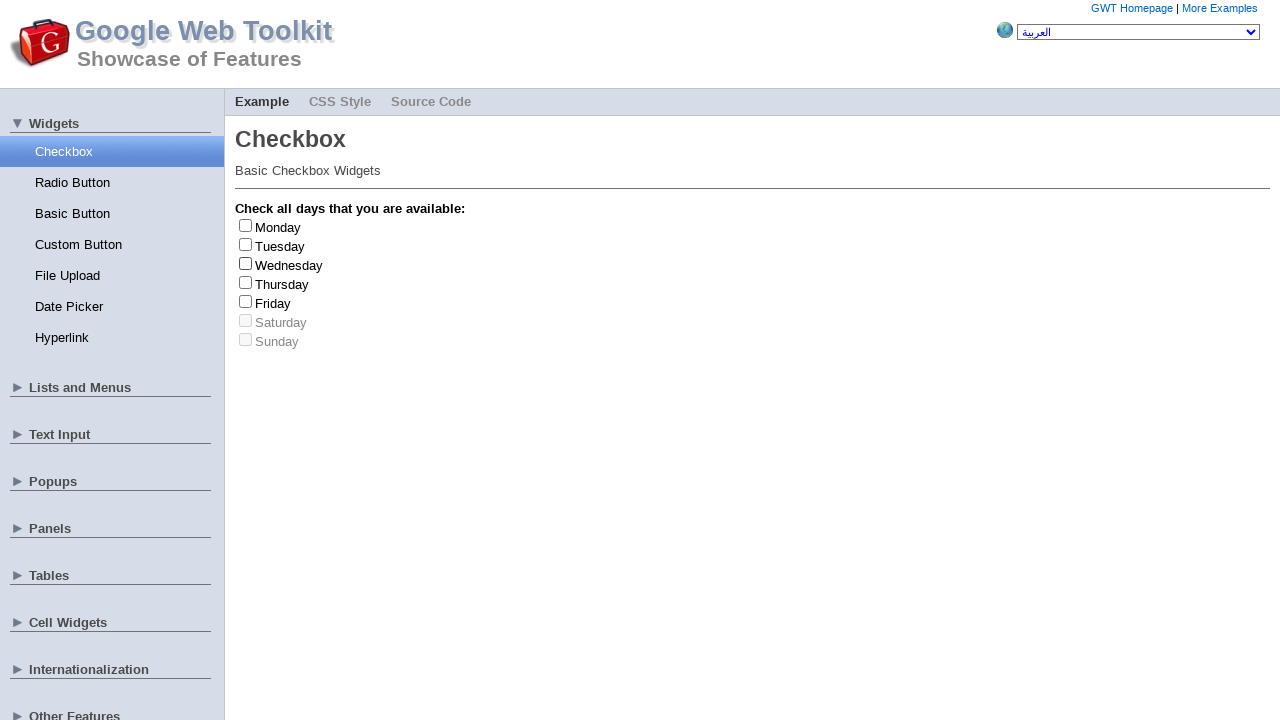

Located checkbox elements for Tuesday
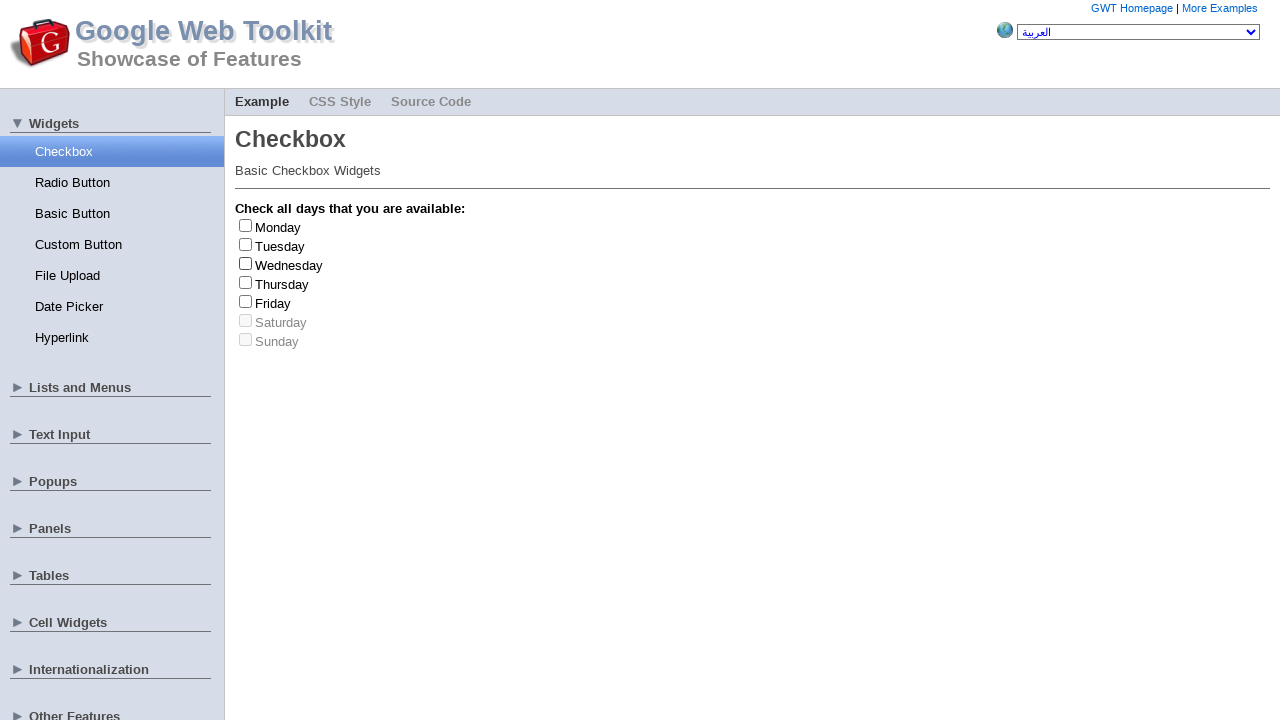

Checkbox for Tuesday is enabled, waited 2 seconds
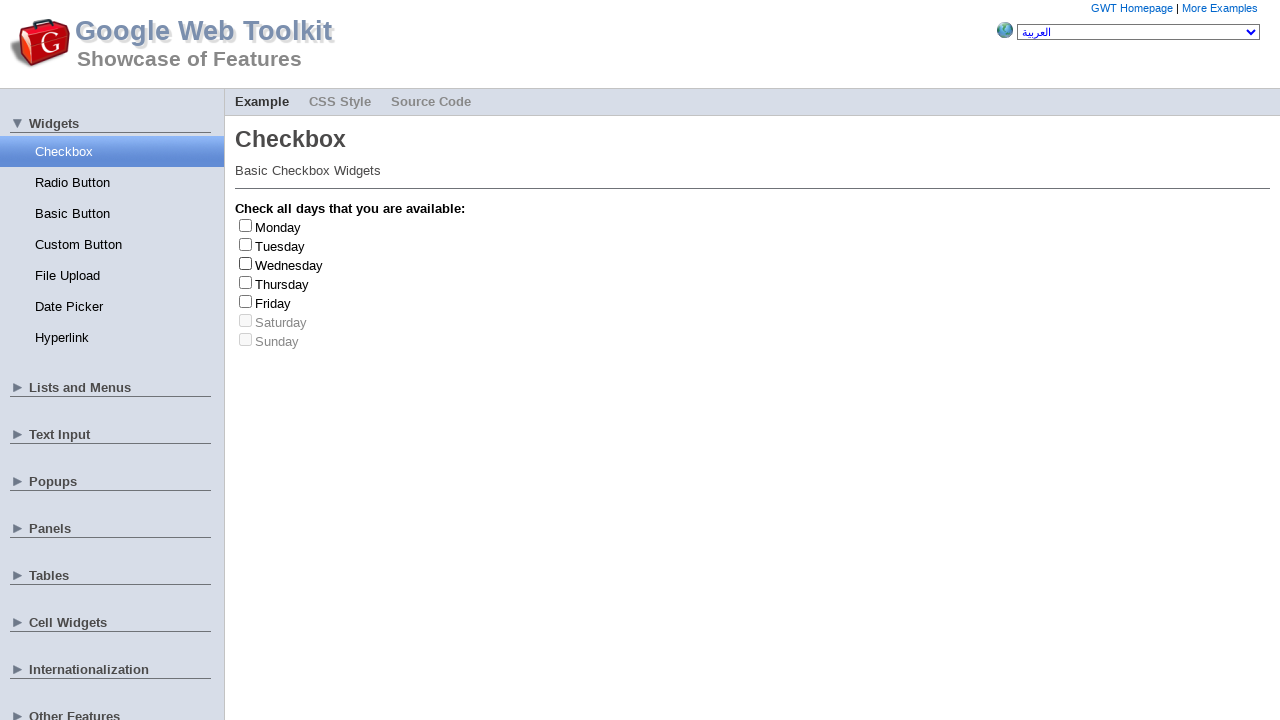

Retrieved label text: Tuesday
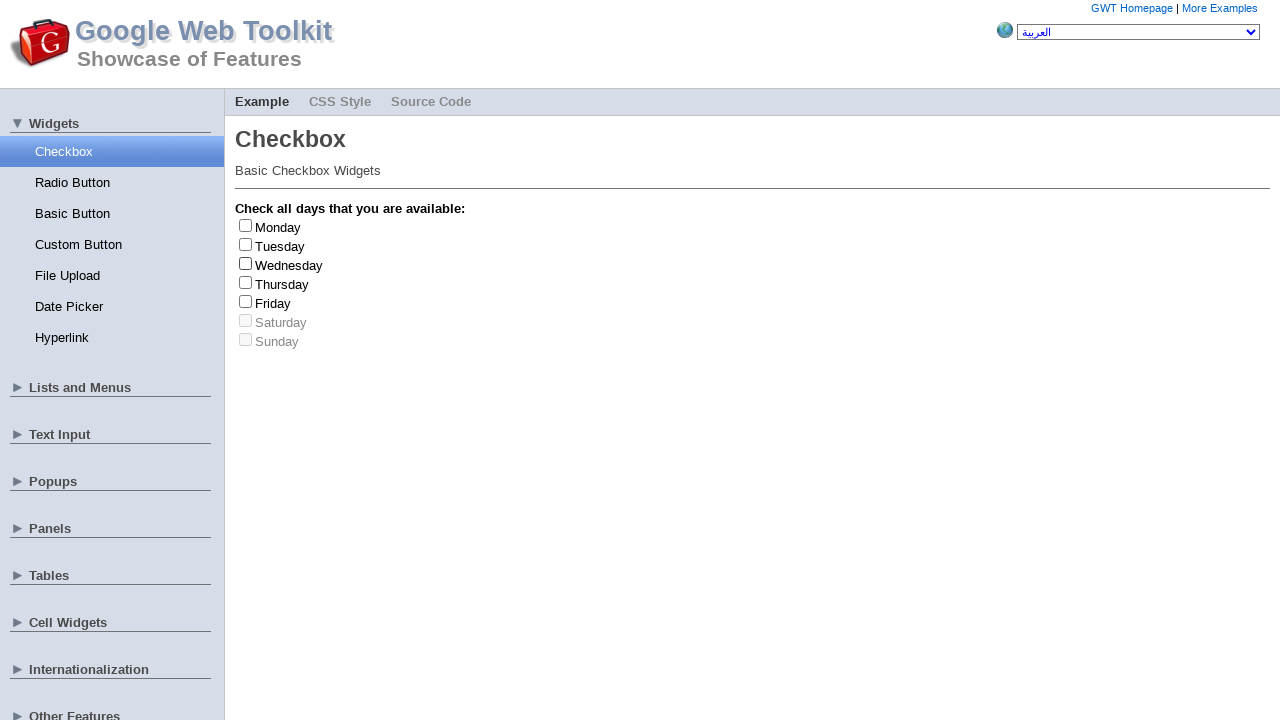

Clicked Tuesday checkbox at (246, 244) on #gwt-debug-cwCheckBox-Tuesday-input
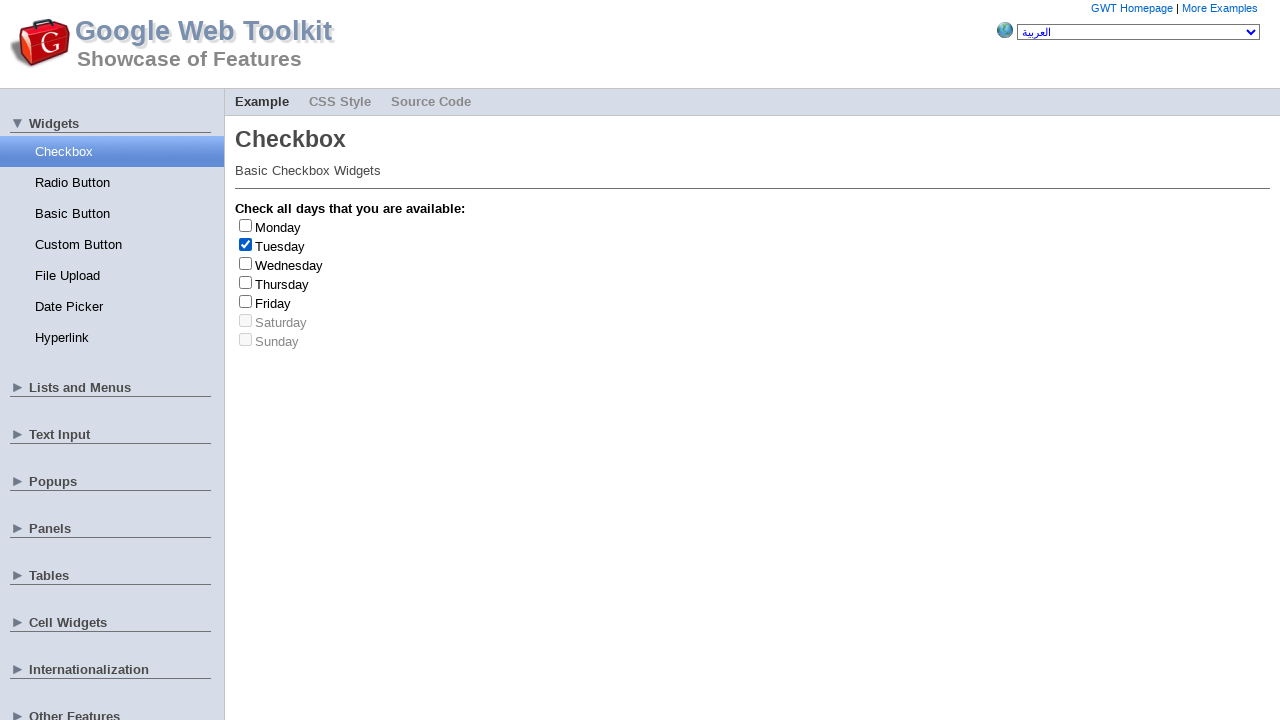

Waited 1 second after clicking
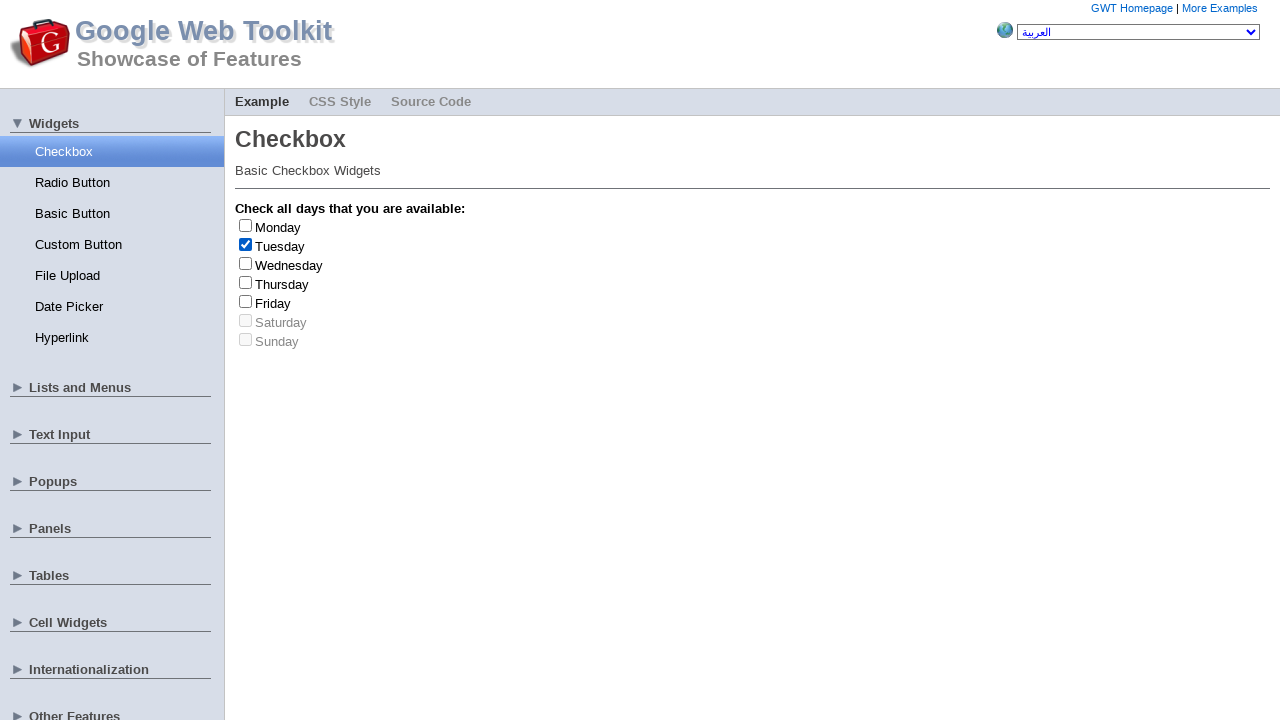

Unclicked Tuesday checkbox at (246, 244) on #gwt-debug-cwCheckBox-Tuesday-input
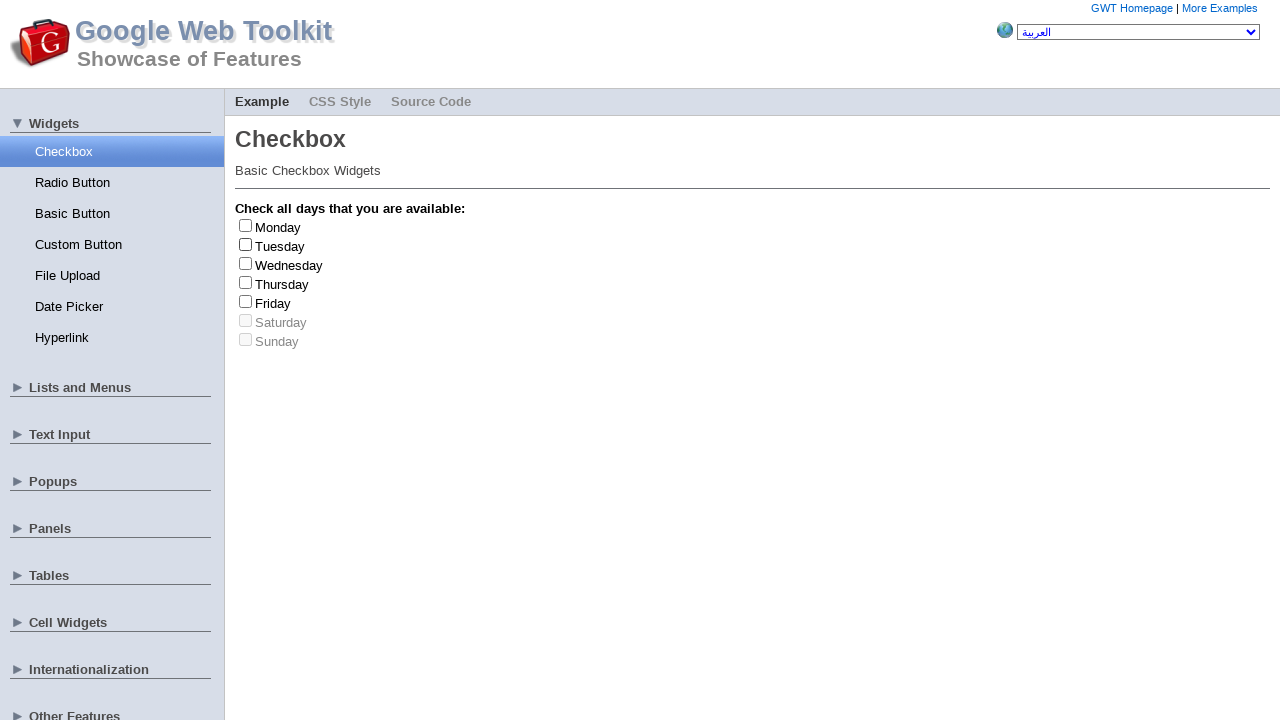

Waited 3 seconds before selecting next checkbox
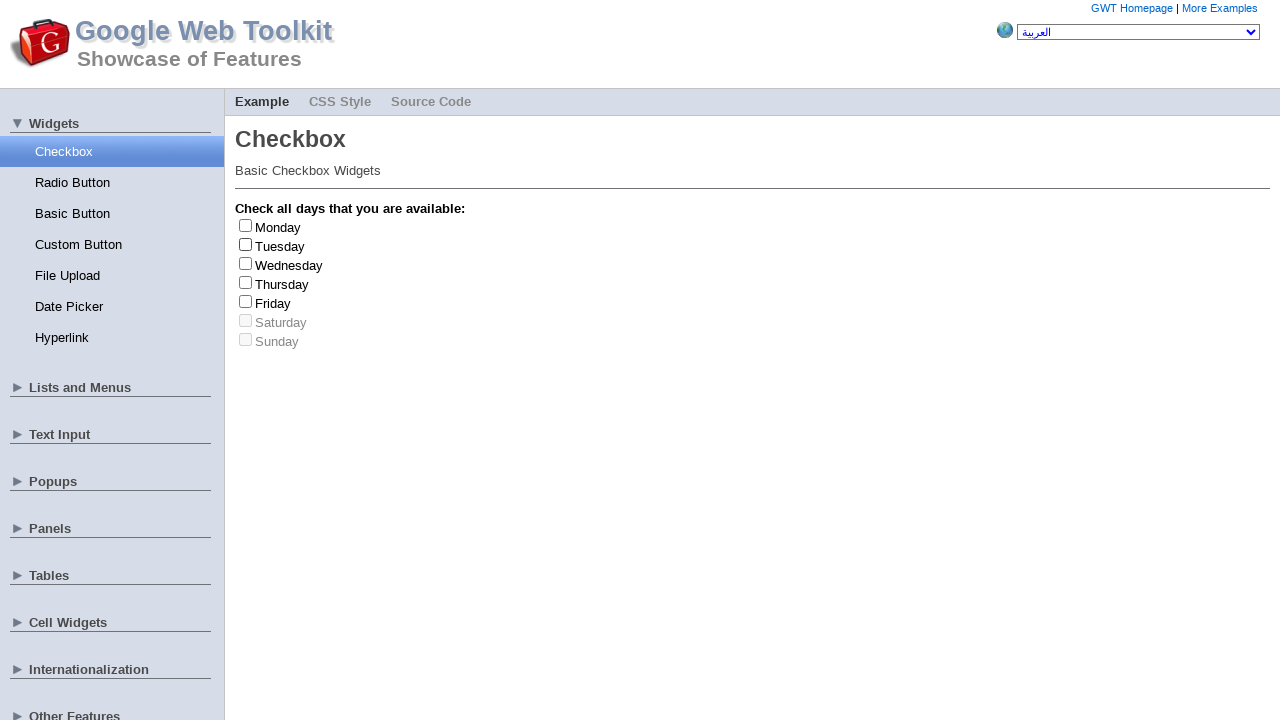

Randomly selected day: Thursday
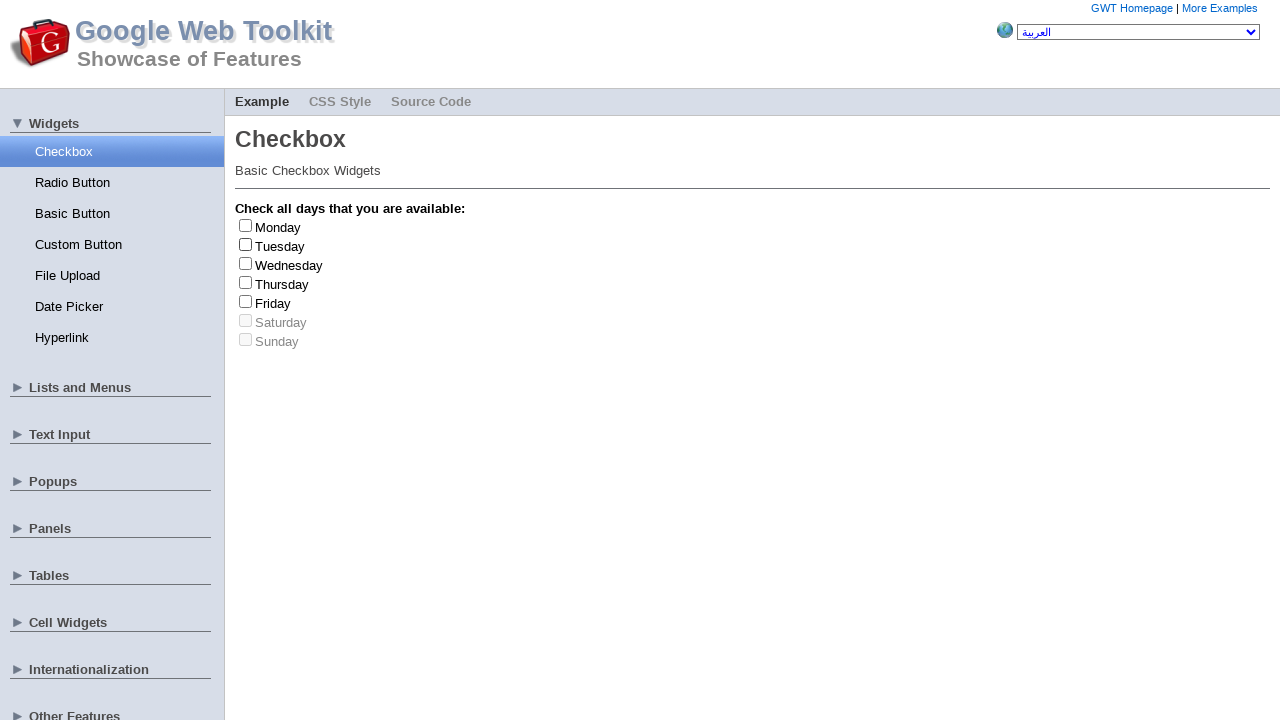

Located checkbox elements for Thursday
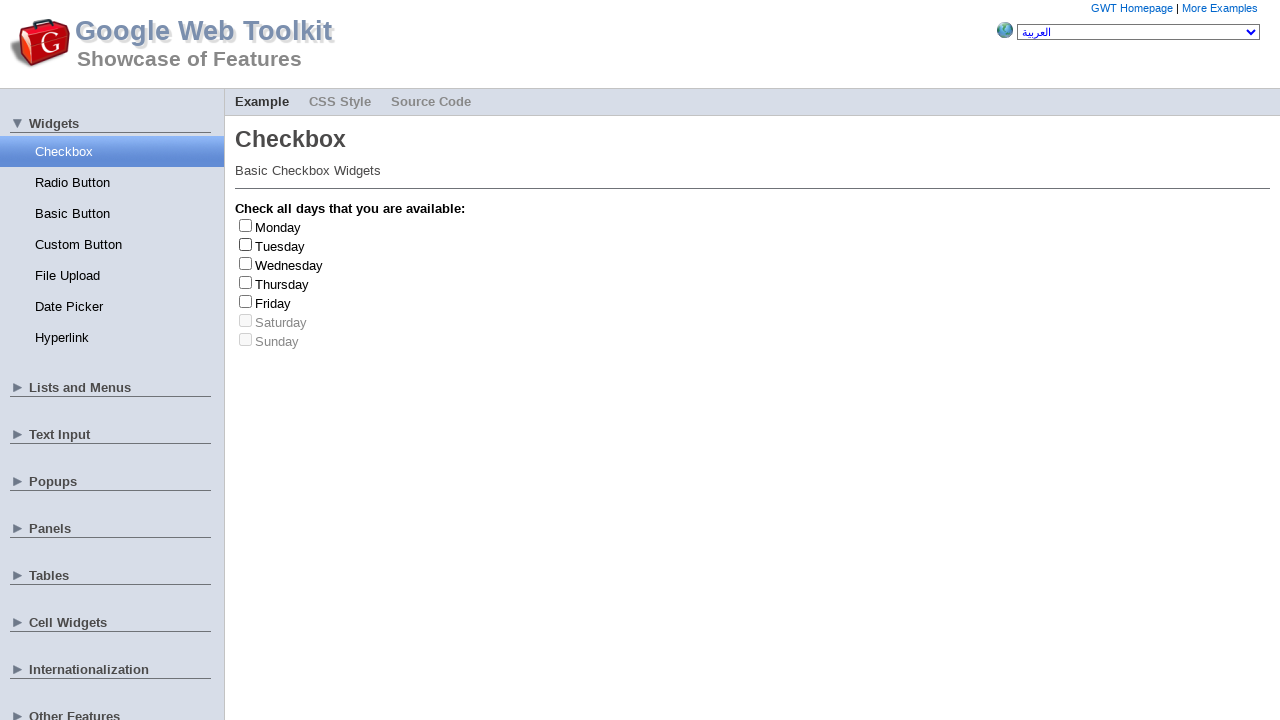

Checkbox for Thursday is enabled, waited 2 seconds
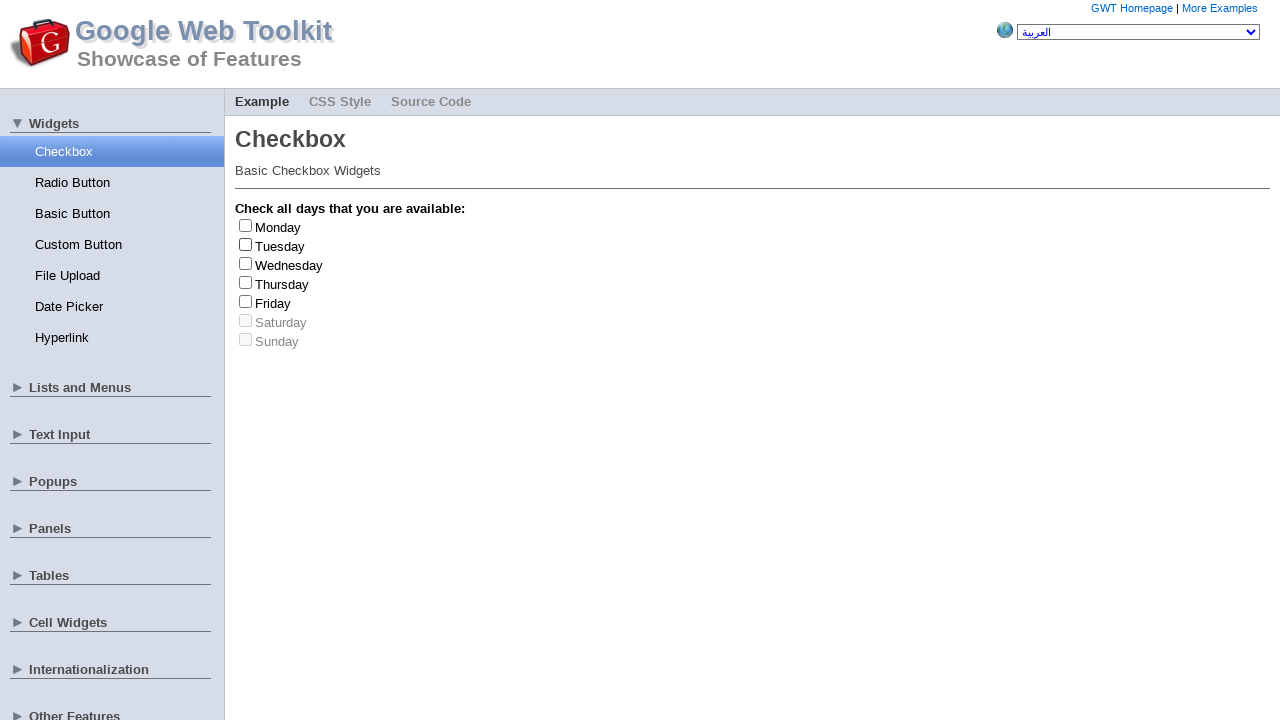

Retrieved label text: Thursday
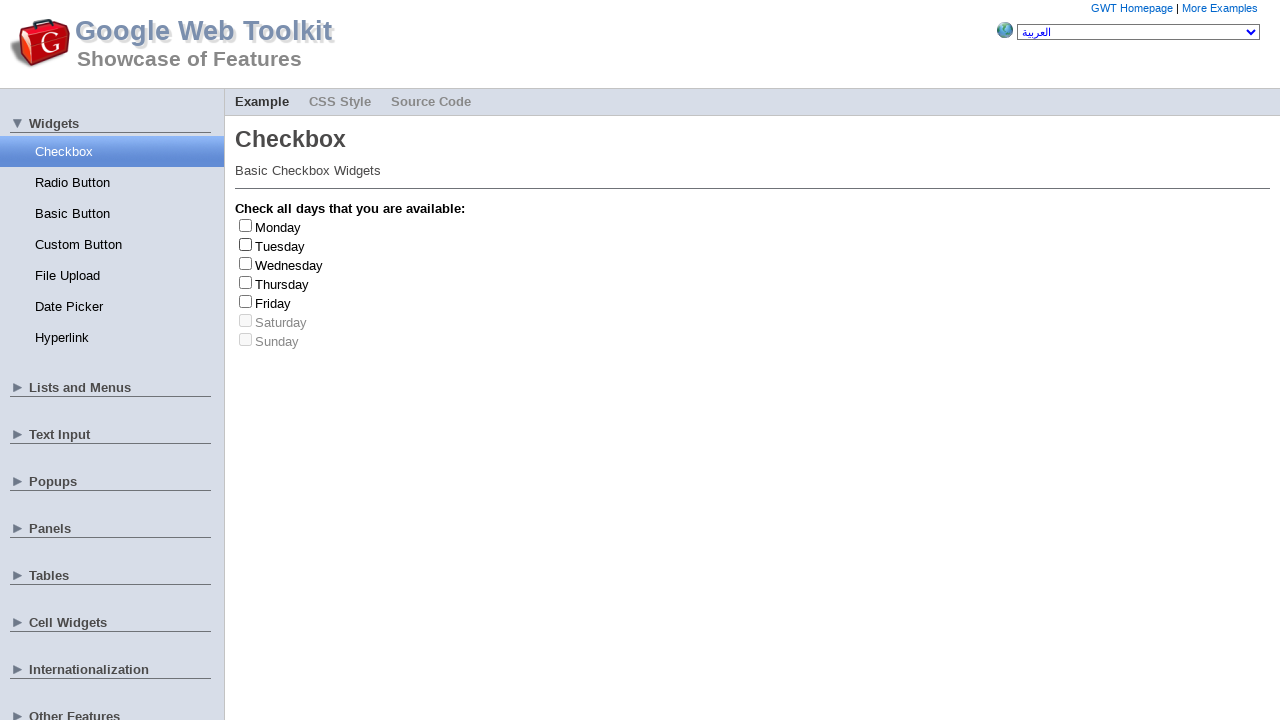

Clicked Thursday checkbox at (246, 282) on #gwt-debug-cwCheckBox-Thursday-input
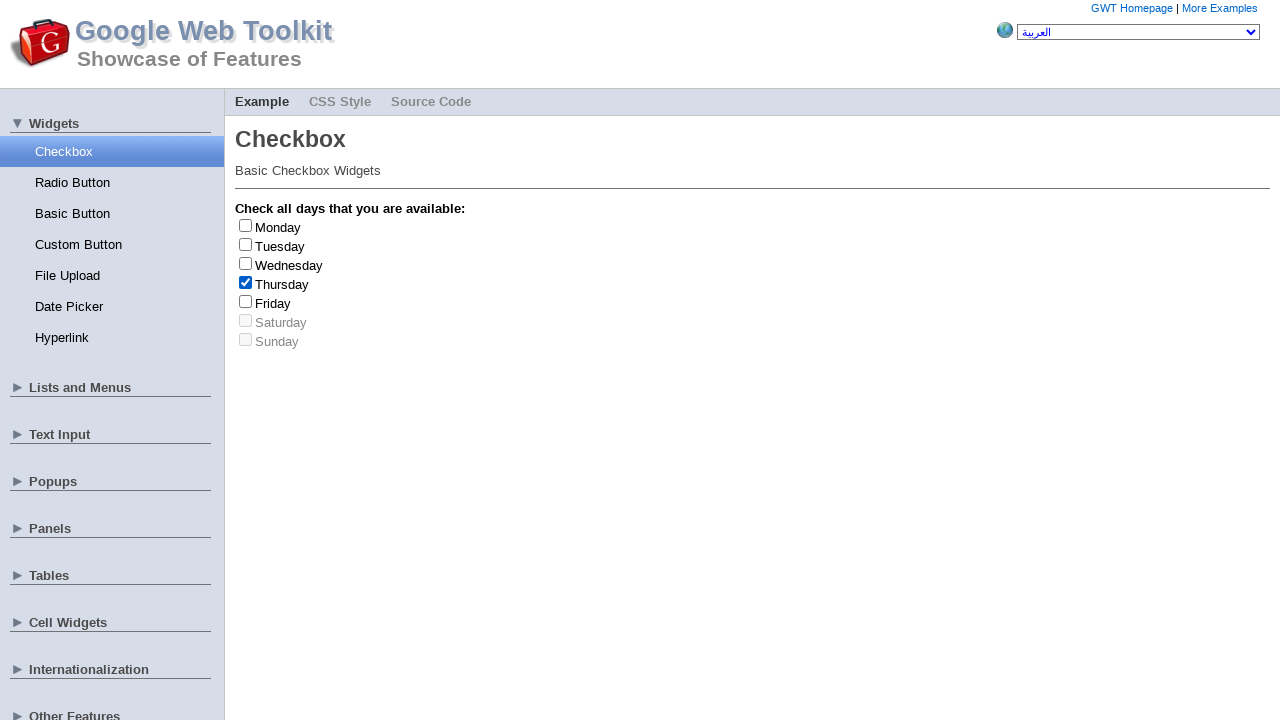

Waited 1 second after clicking
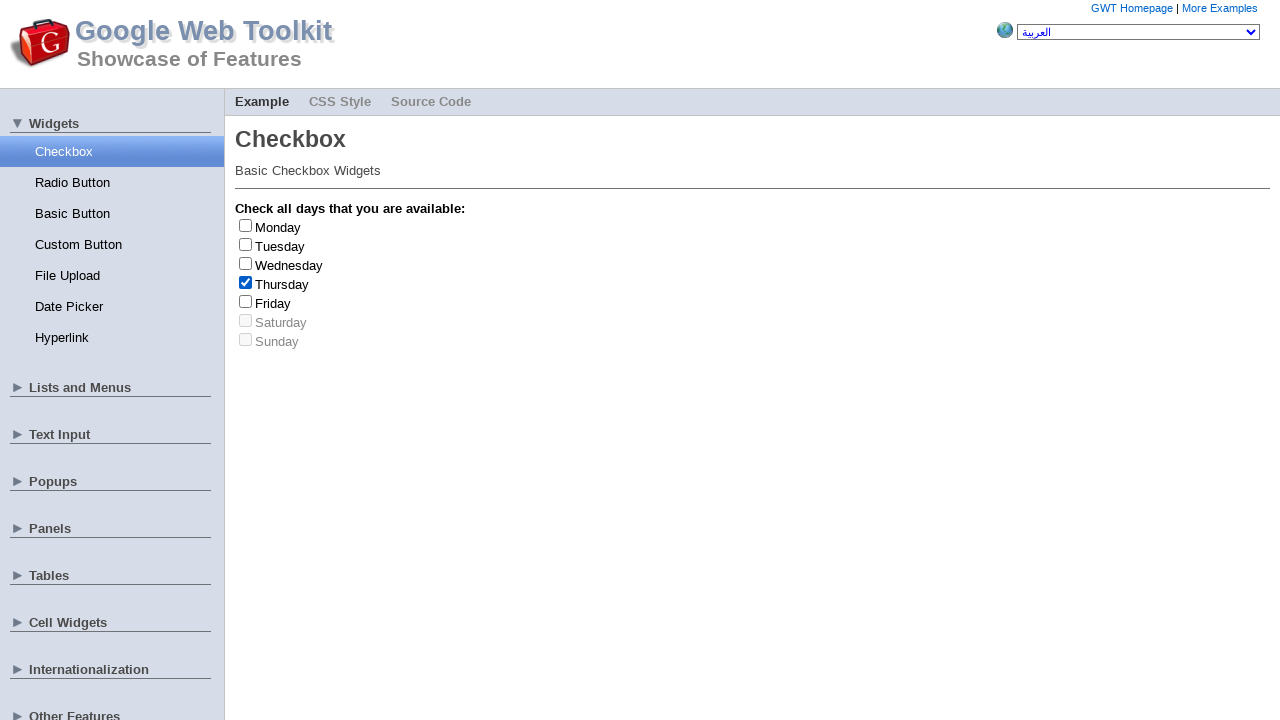

Unclicked Thursday checkbox at (246, 282) on #gwt-debug-cwCheckBox-Thursday-input
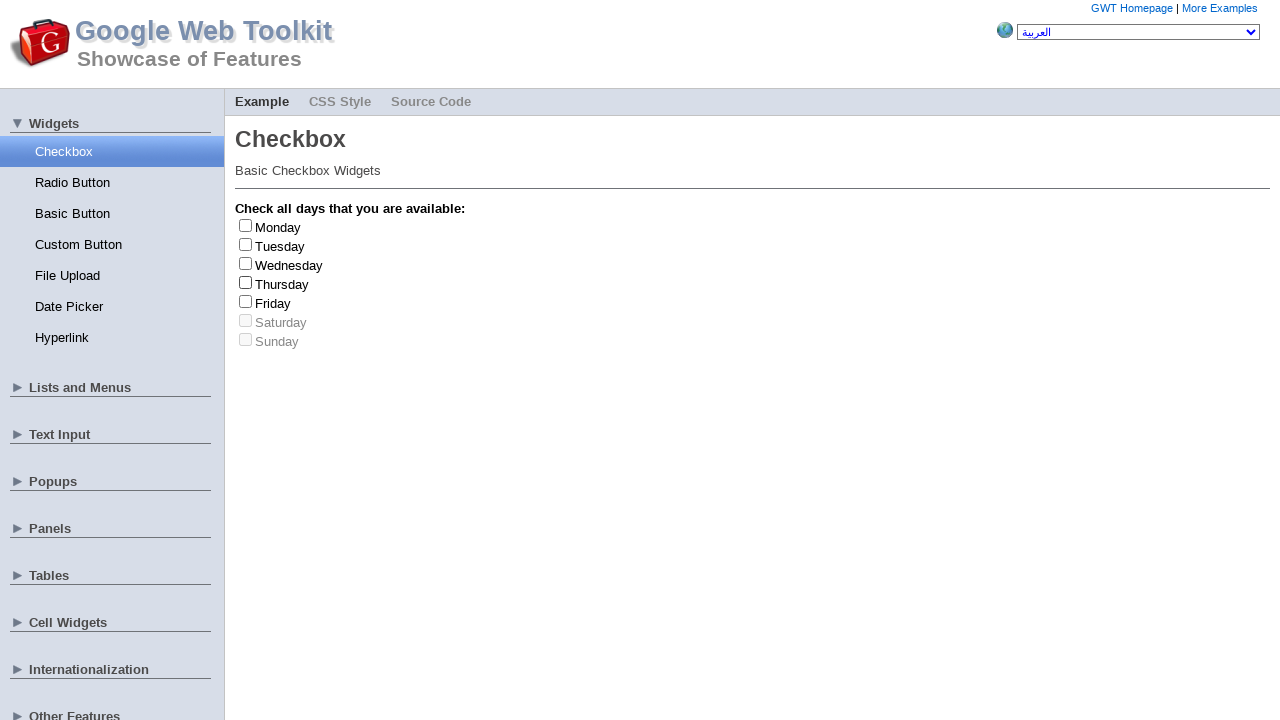

Waited 3 seconds before selecting next checkbox
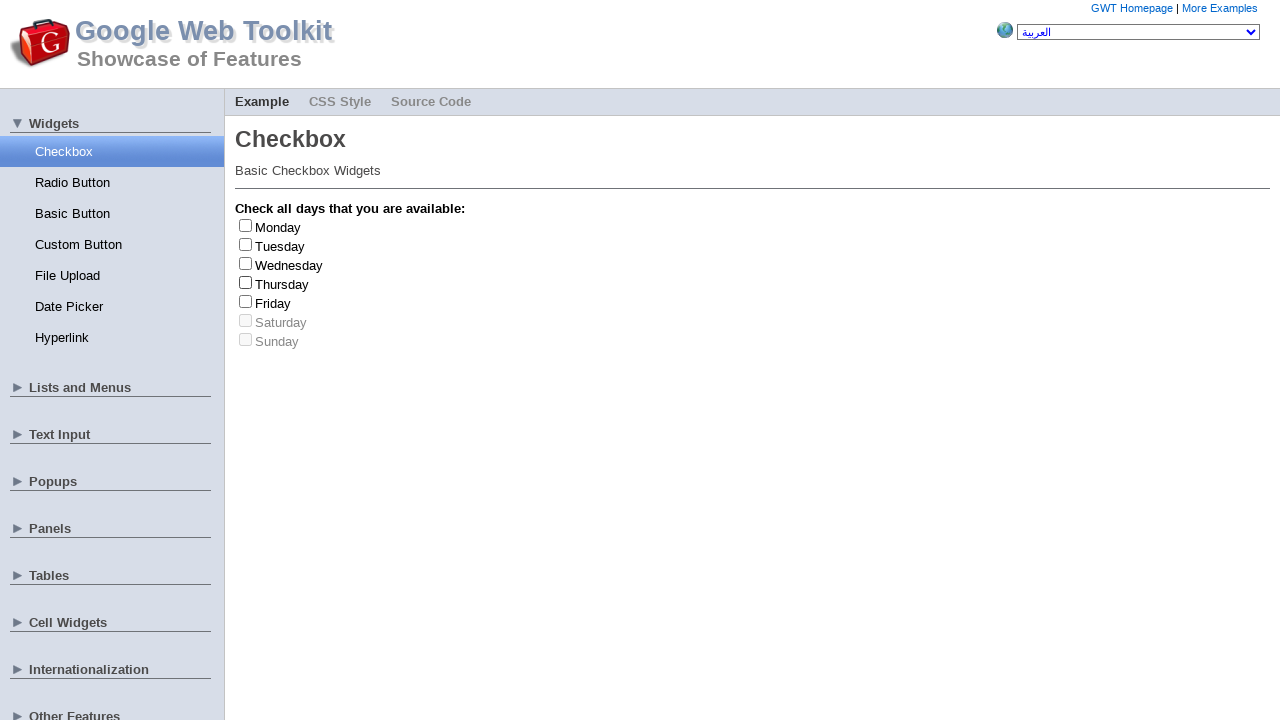

Randomly selected day: Sunday
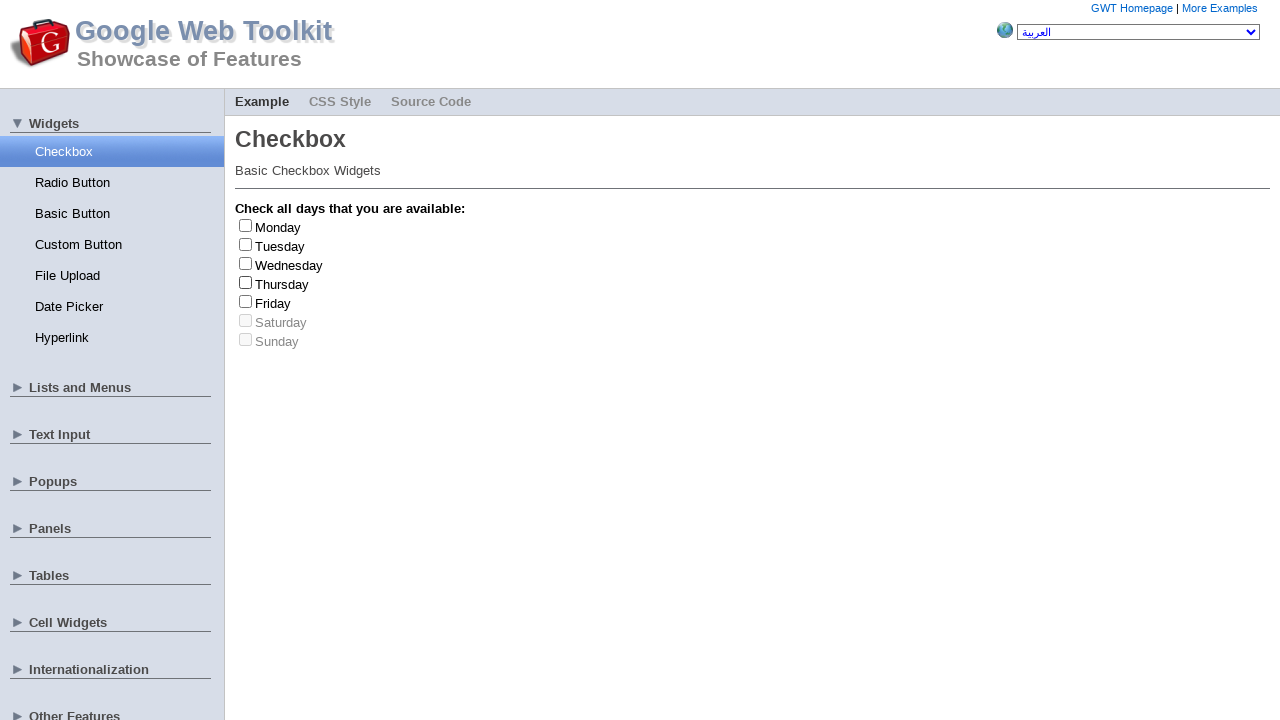

Located checkbox elements for Sunday
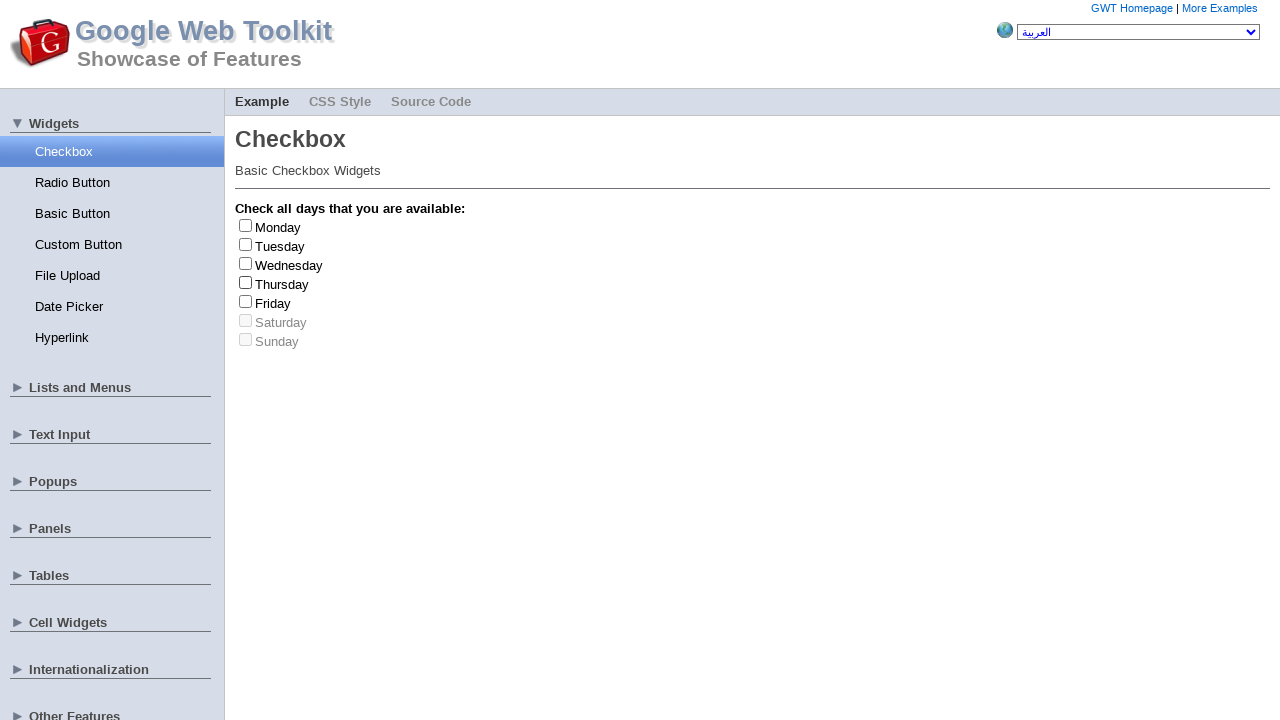

Waited 3 seconds before selecting next checkbox
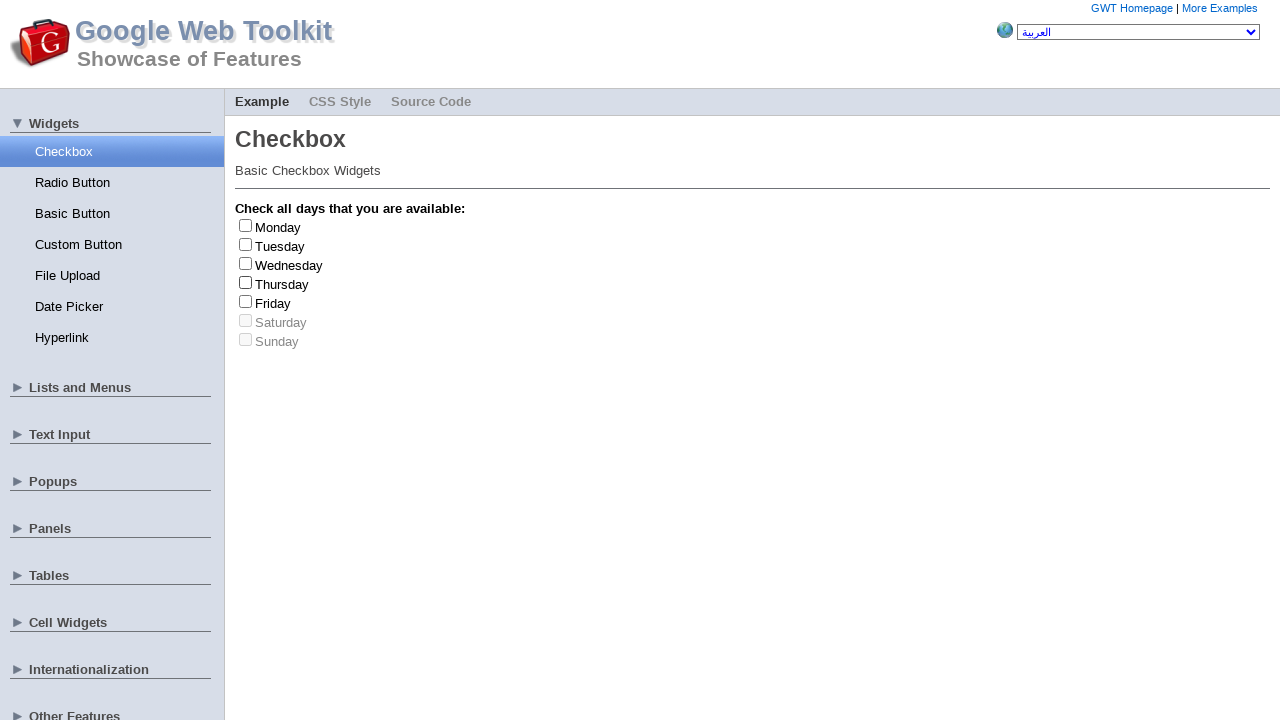

Randomly selected day: Monday
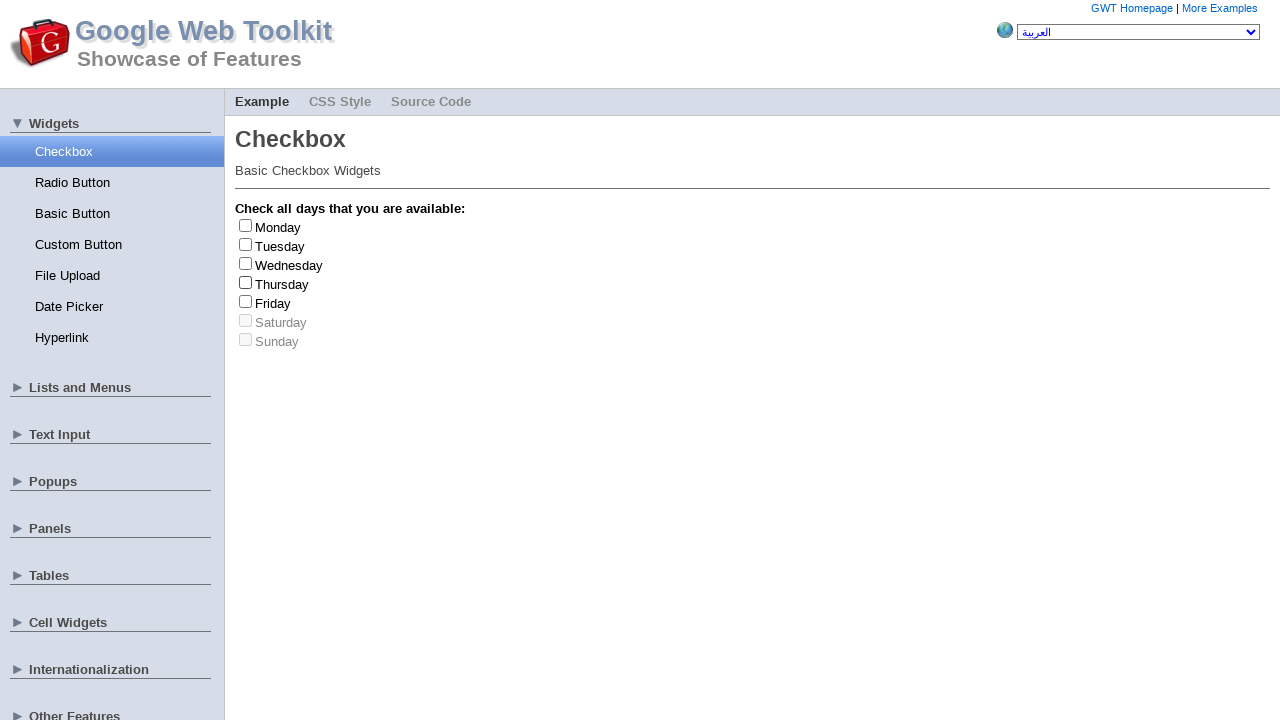

Located checkbox elements for Monday
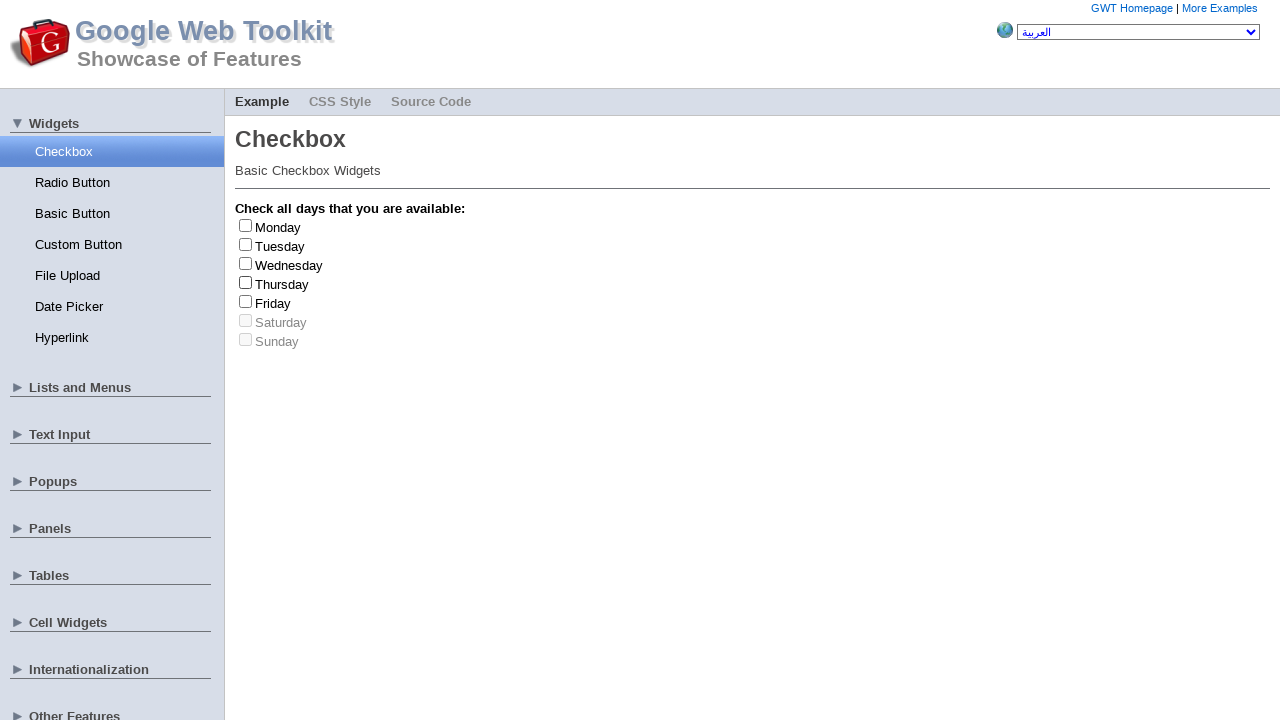

Checkbox for Monday is enabled, waited 2 seconds
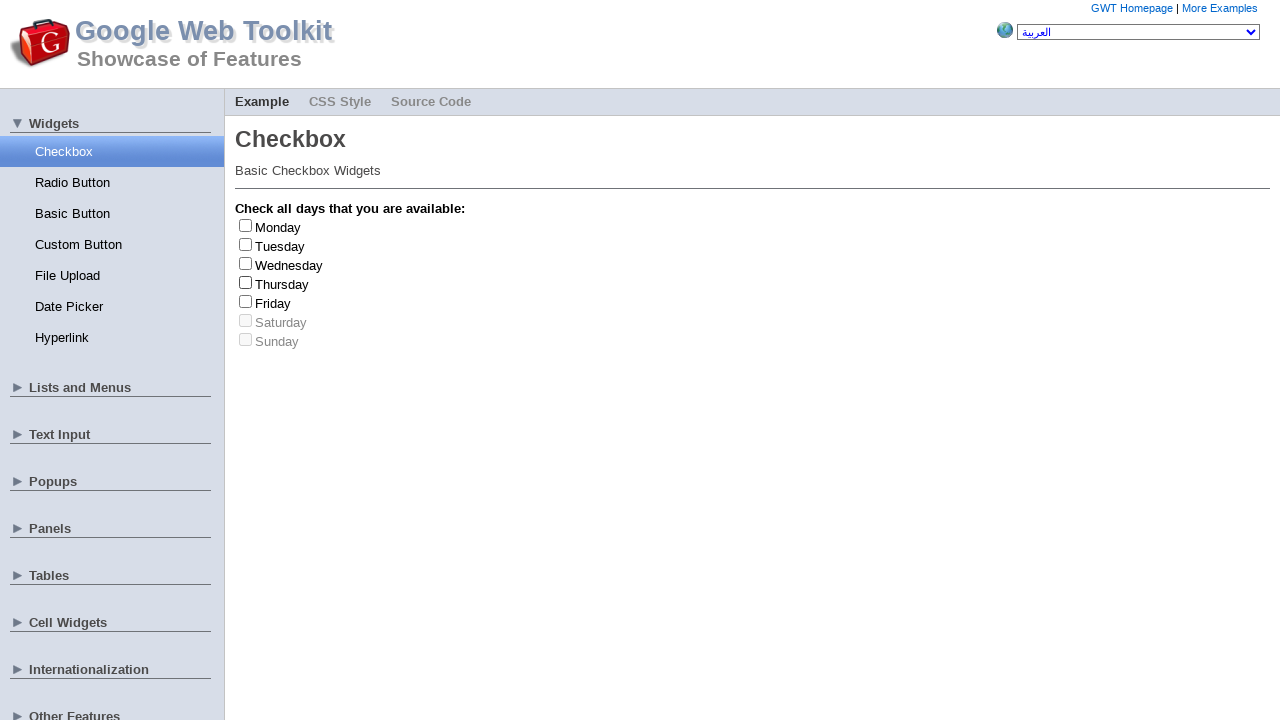

Retrieved label text: Monday
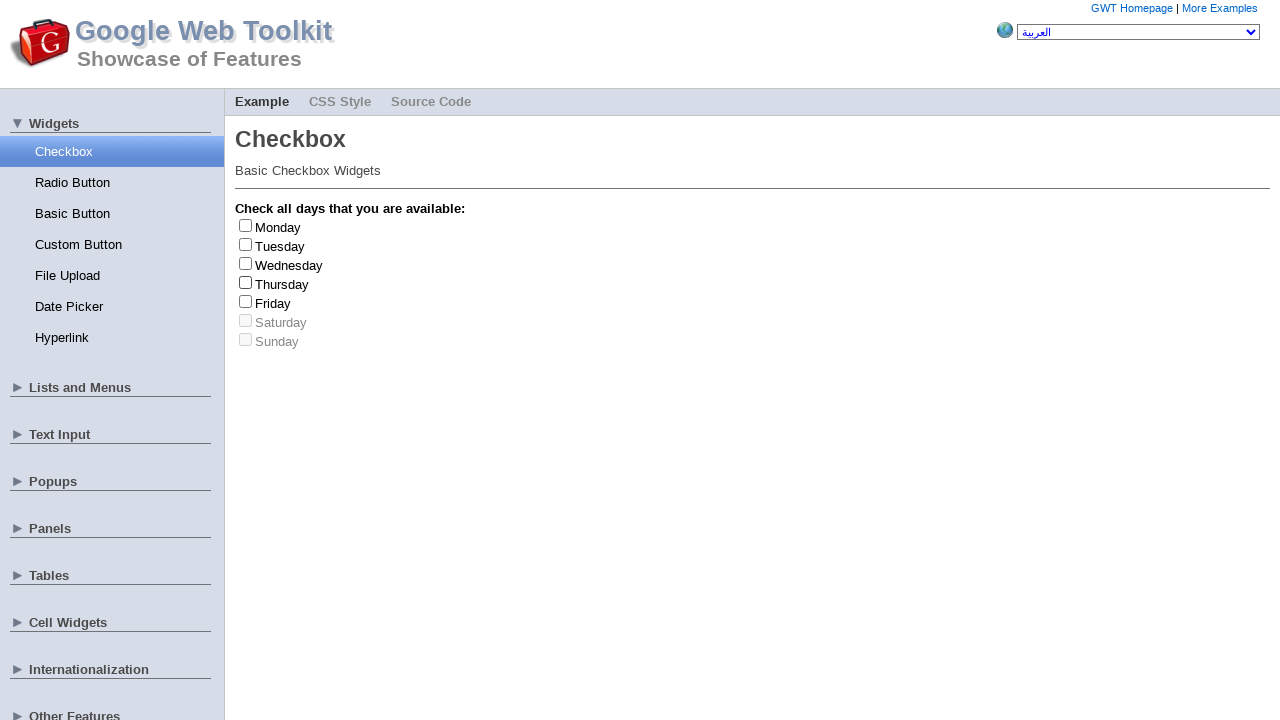

Clicked Monday checkbox at (246, 225) on #gwt-debug-cwCheckBox-Monday-input
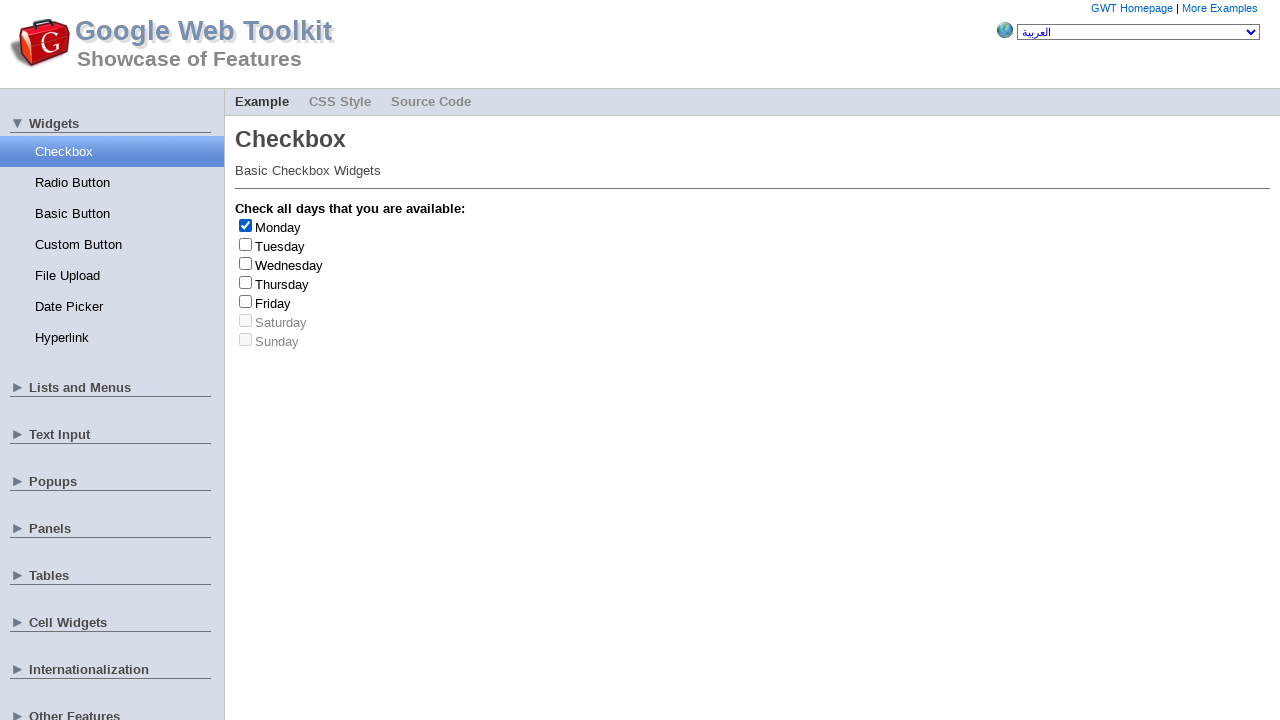

Waited 1 second after clicking
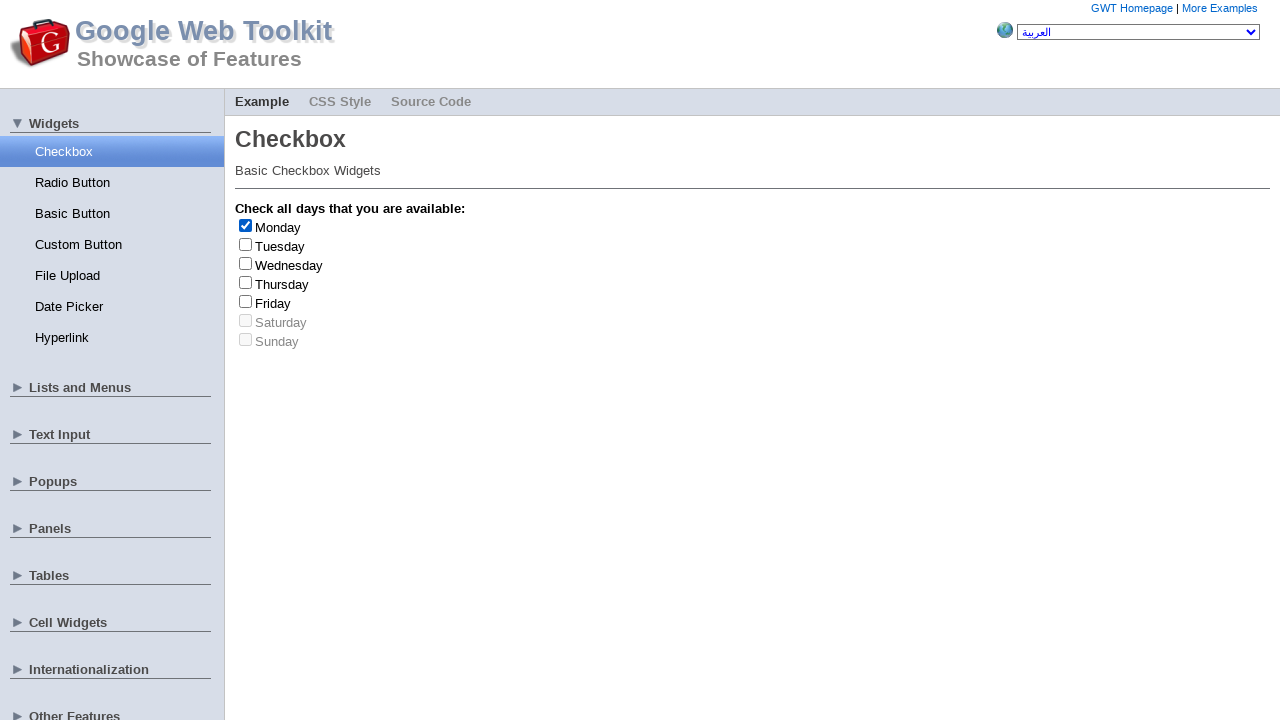

Unclicked Monday checkbox at (246, 225) on #gwt-debug-cwCheckBox-Monday-input
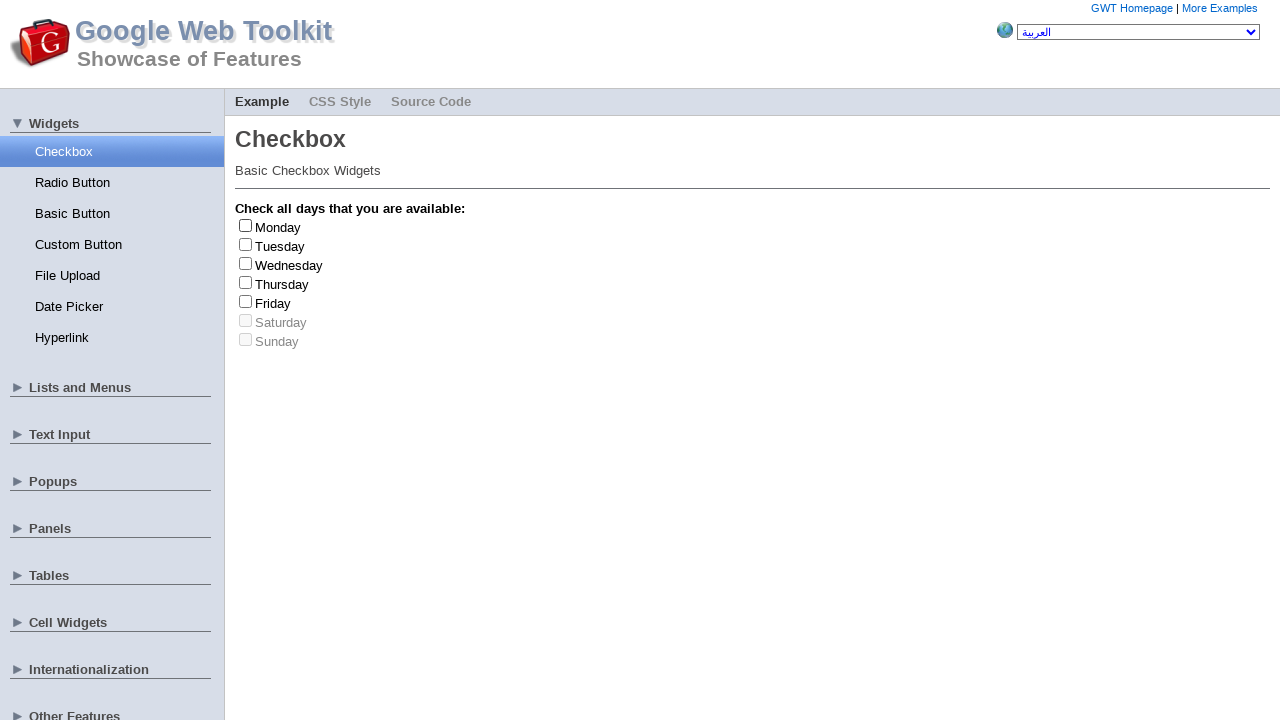

Waited 3 seconds before selecting next checkbox
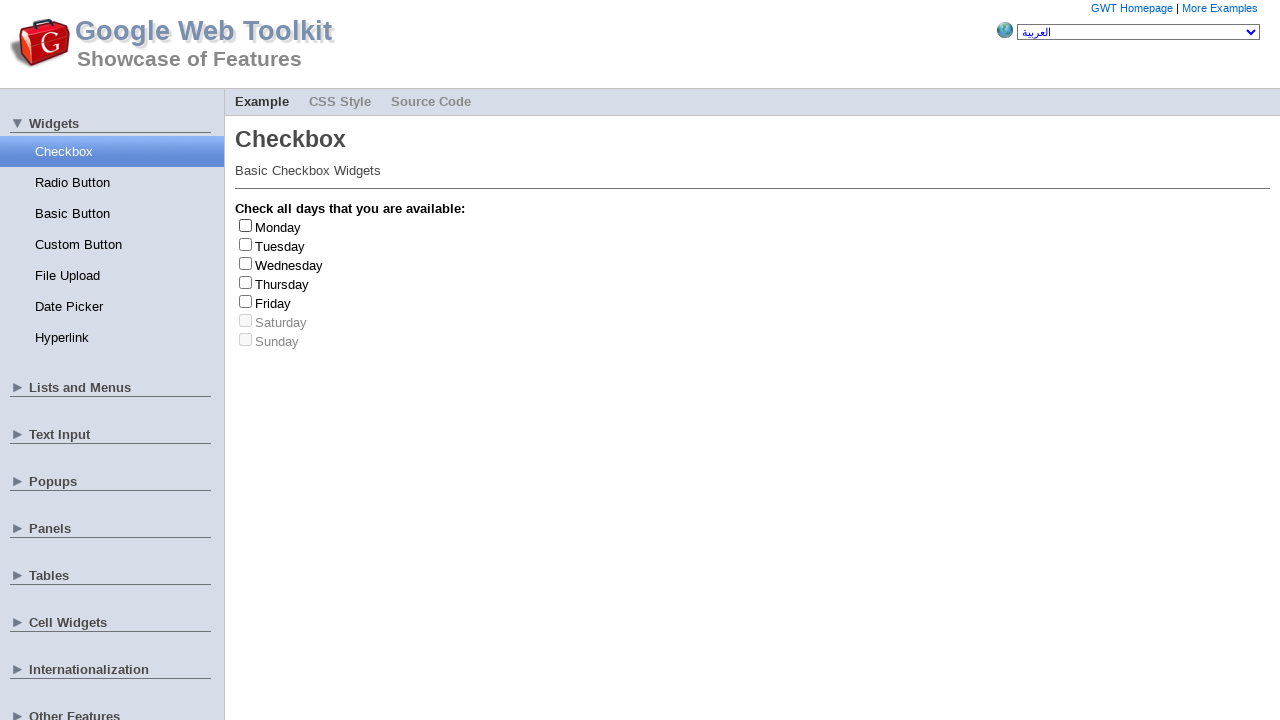

Randomly selected day: Tuesday
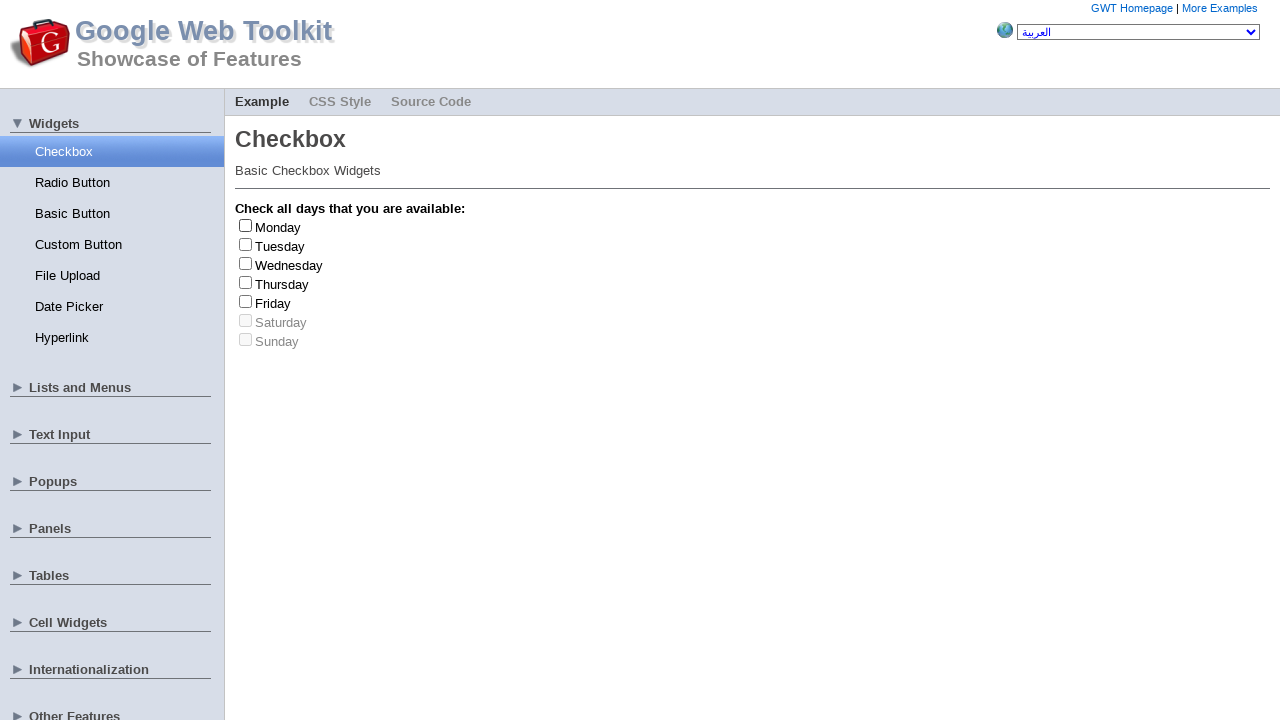

Located checkbox elements for Tuesday
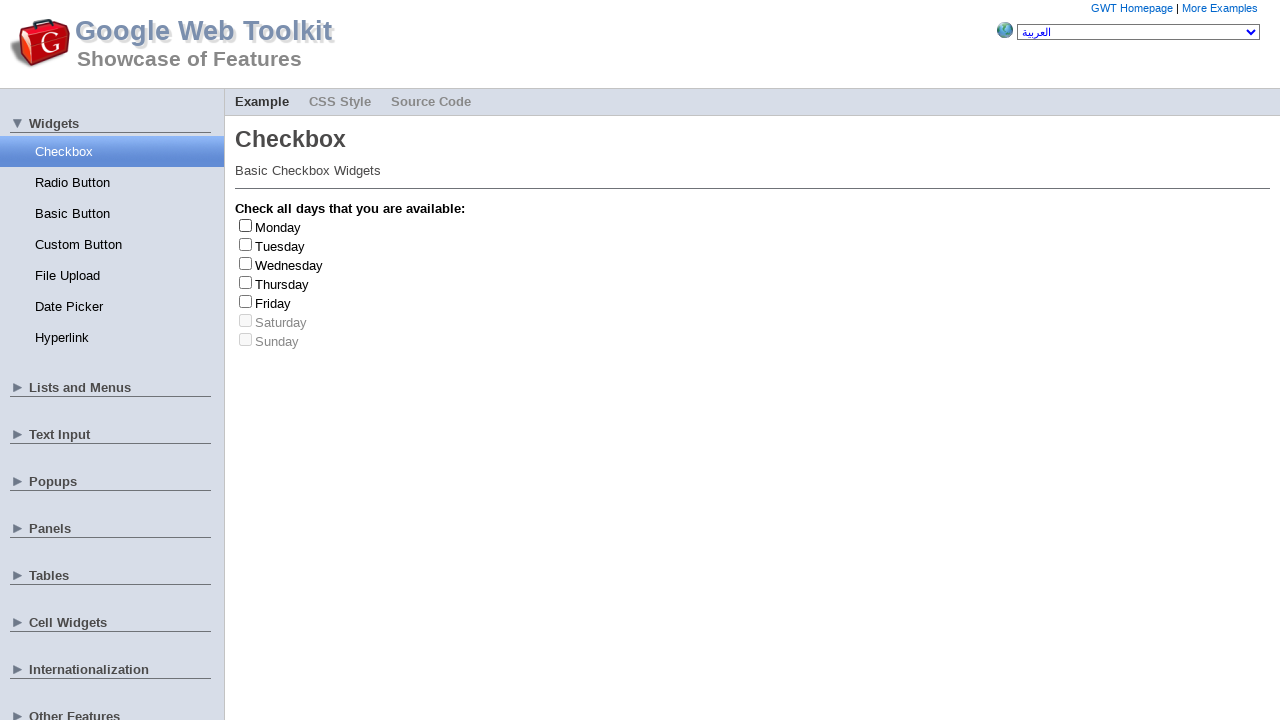

Checkbox for Tuesday is enabled, waited 2 seconds
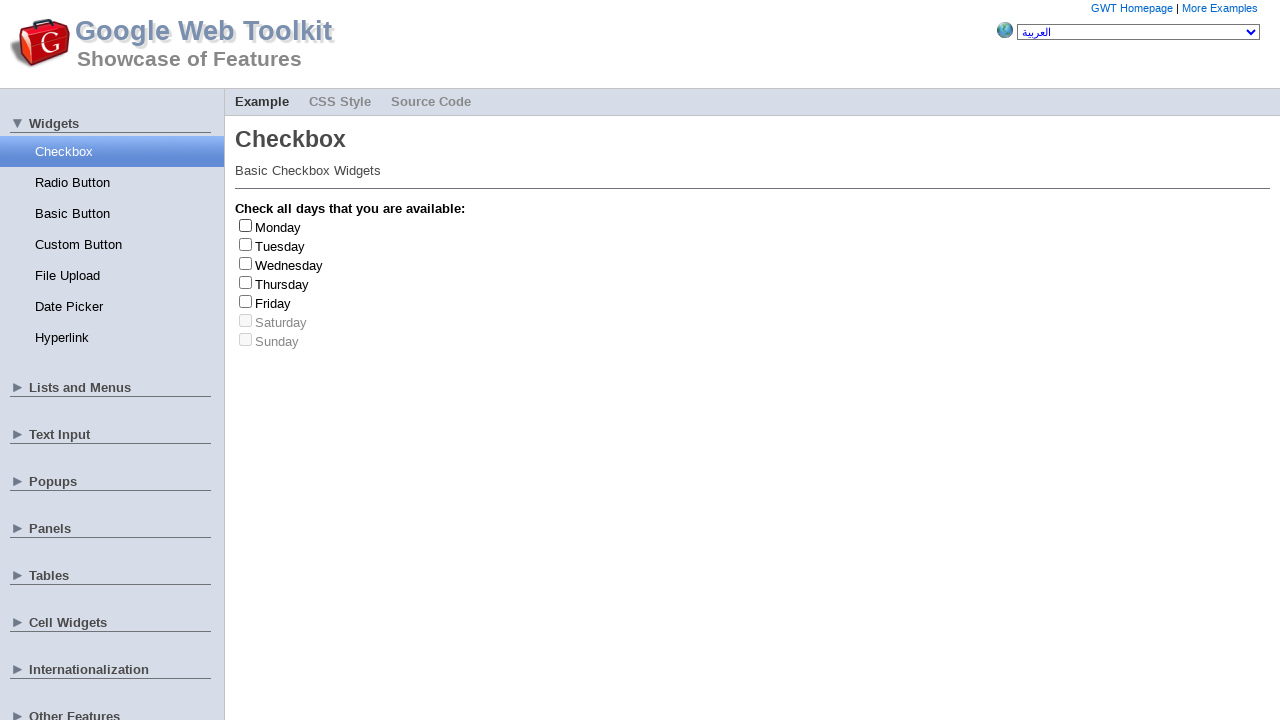

Retrieved label text: Tuesday
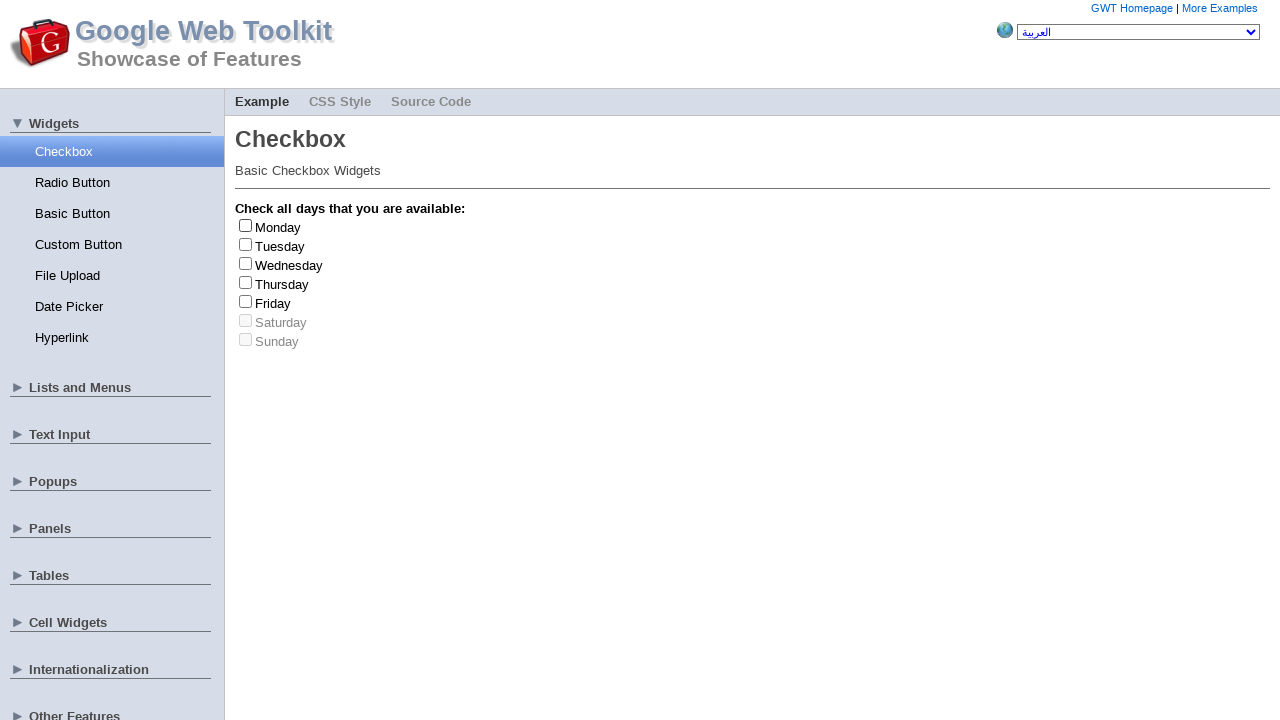

Clicked Tuesday checkbox at (246, 244) on #gwt-debug-cwCheckBox-Tuesday-input
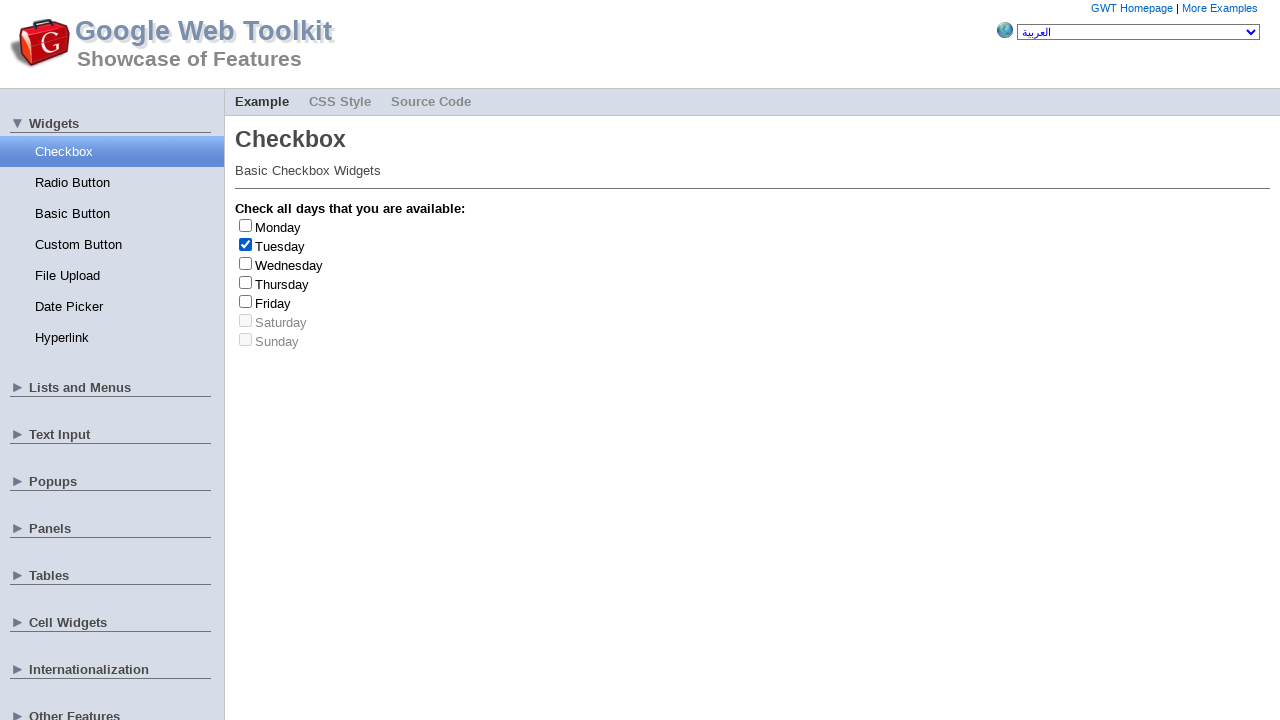

Waited 1 second after clicking
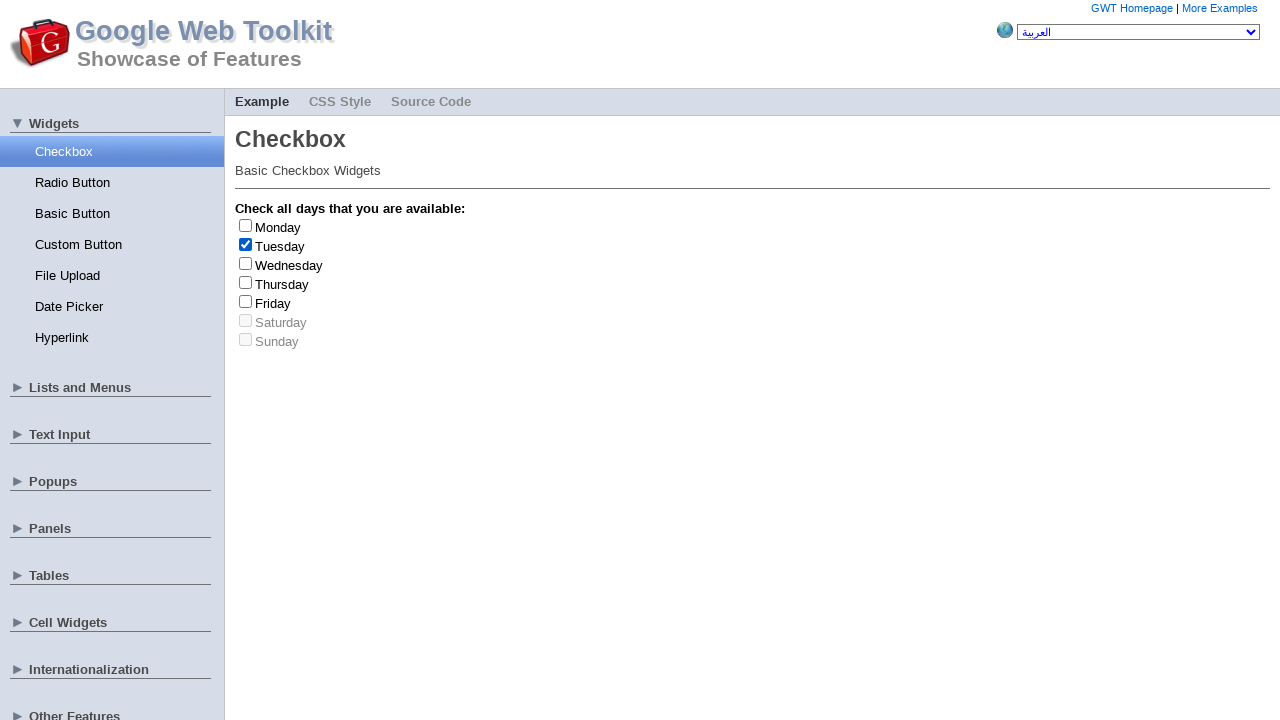

Unclicked Tuesday checkbox at (246, 244) on #gwt-debug-cwCheckBox-Tuesday-input
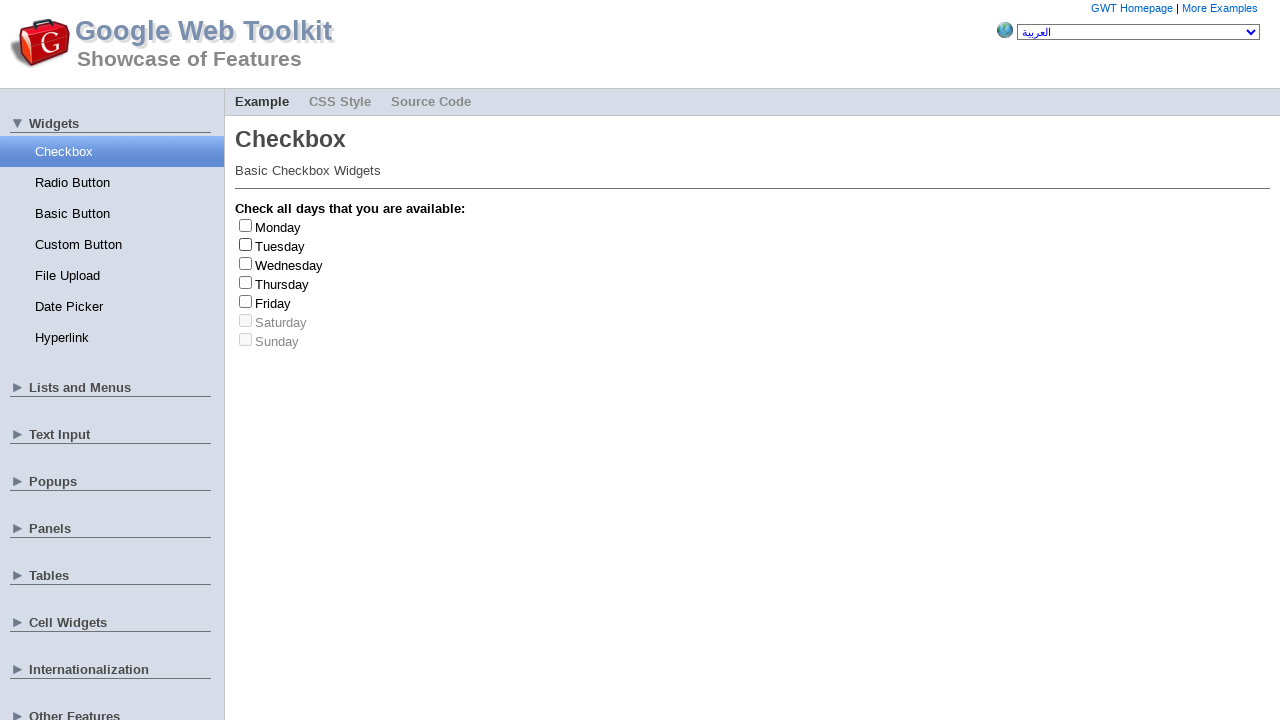

Waited 3 seconds before selecting next checkbox
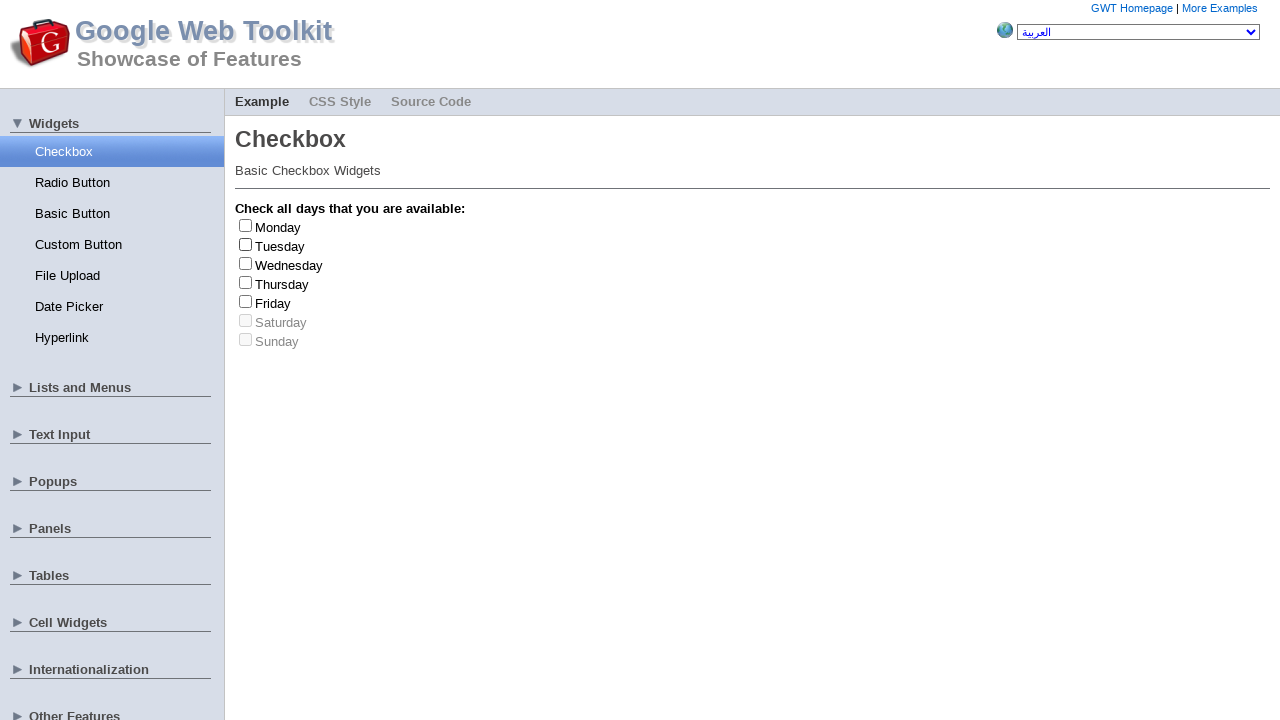

Randomly selected day: Saturday
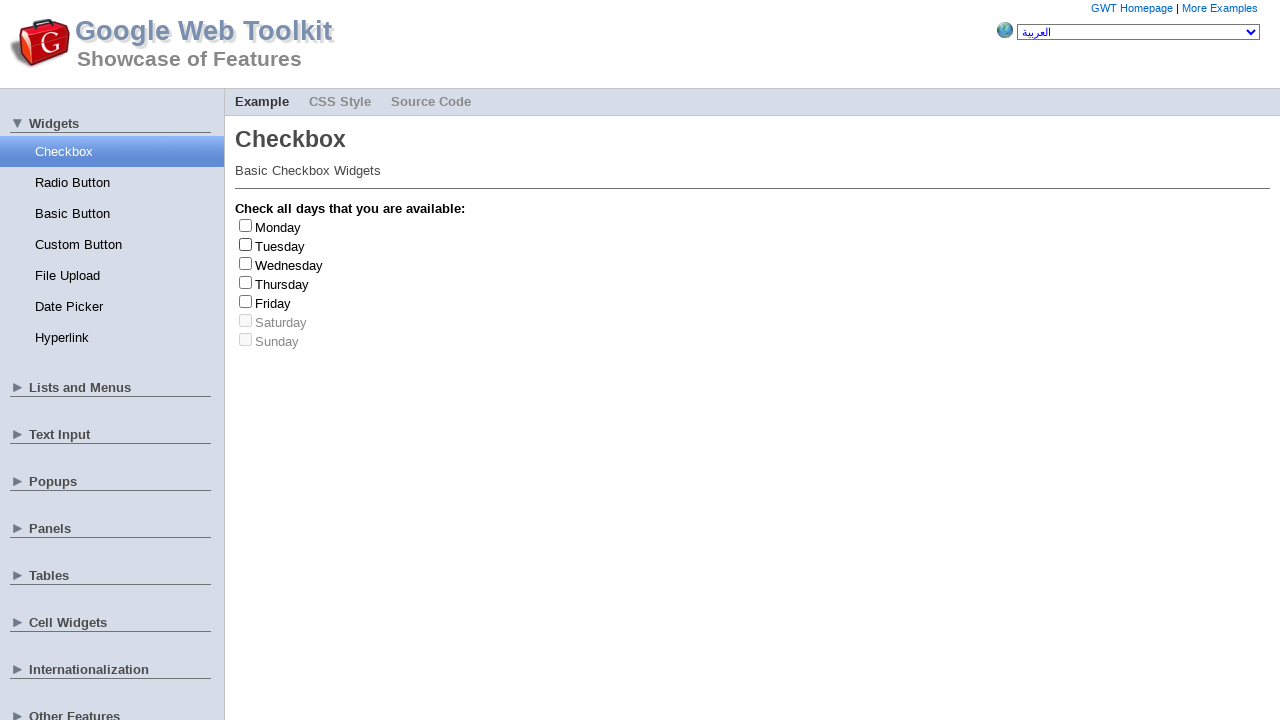

Located checkbox elements for Saturday
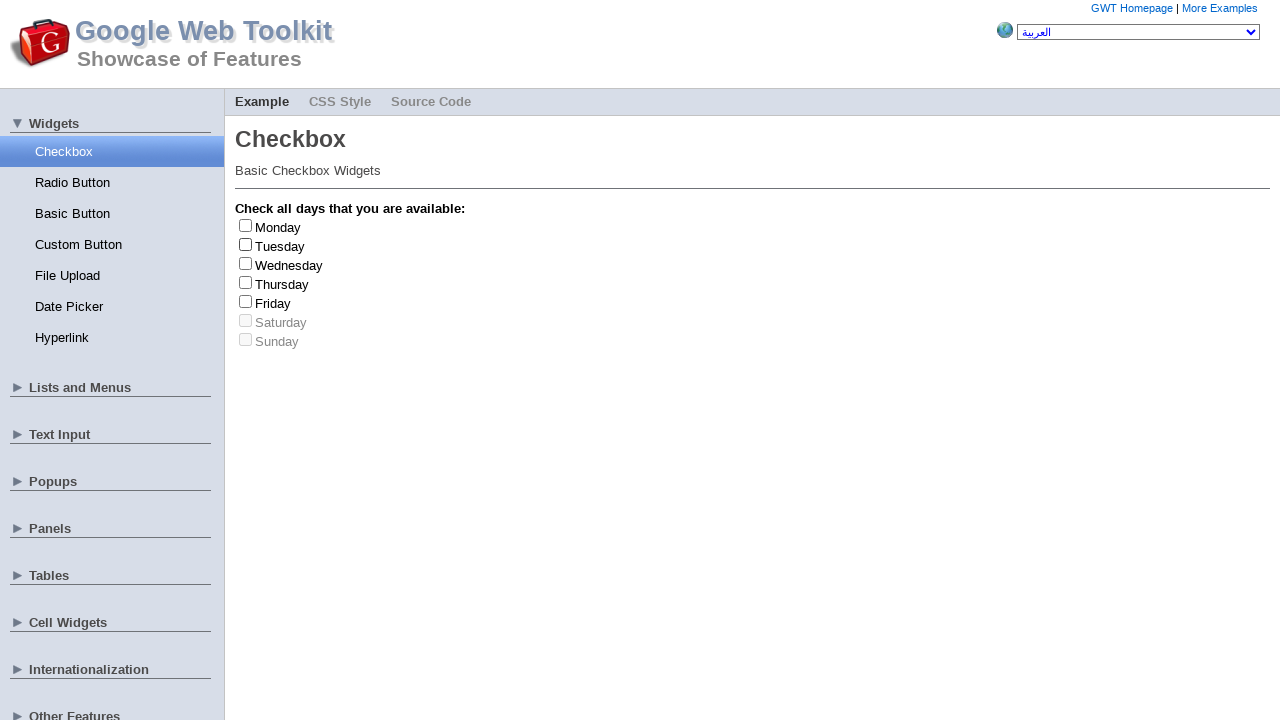

Waited 3 seconds before selecting next checkbox
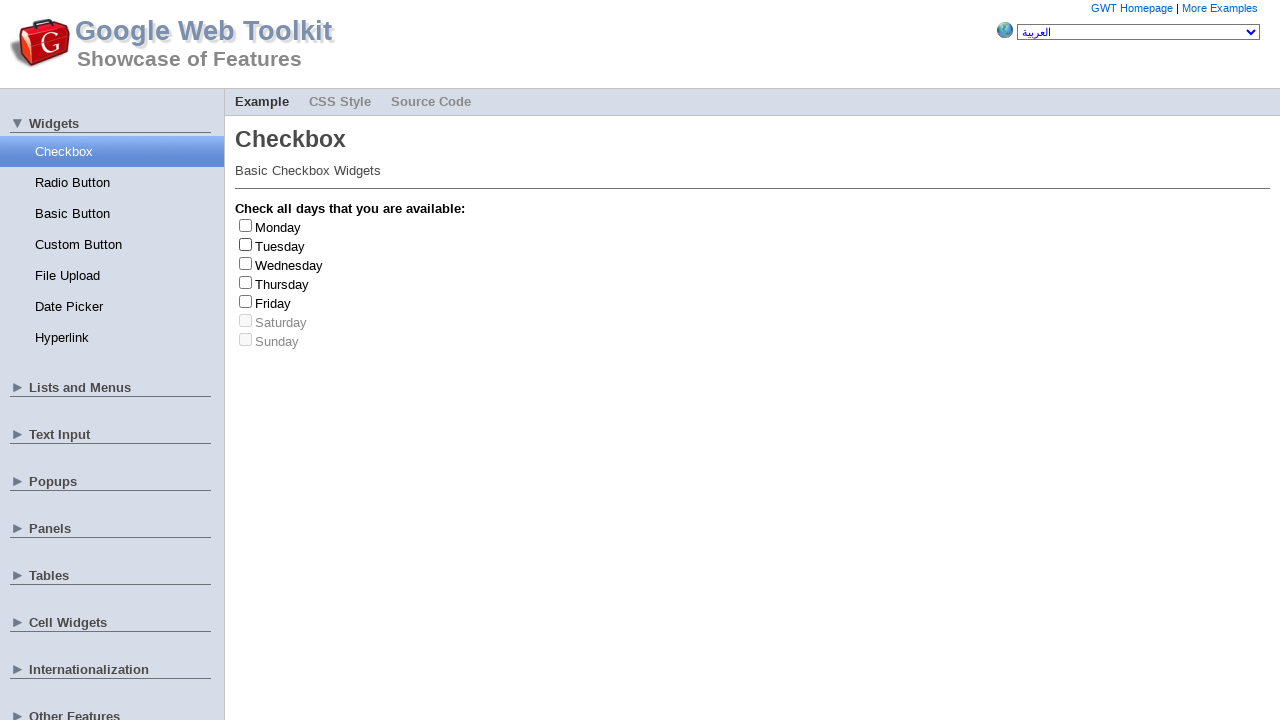

Randomly selected day: Tuesday
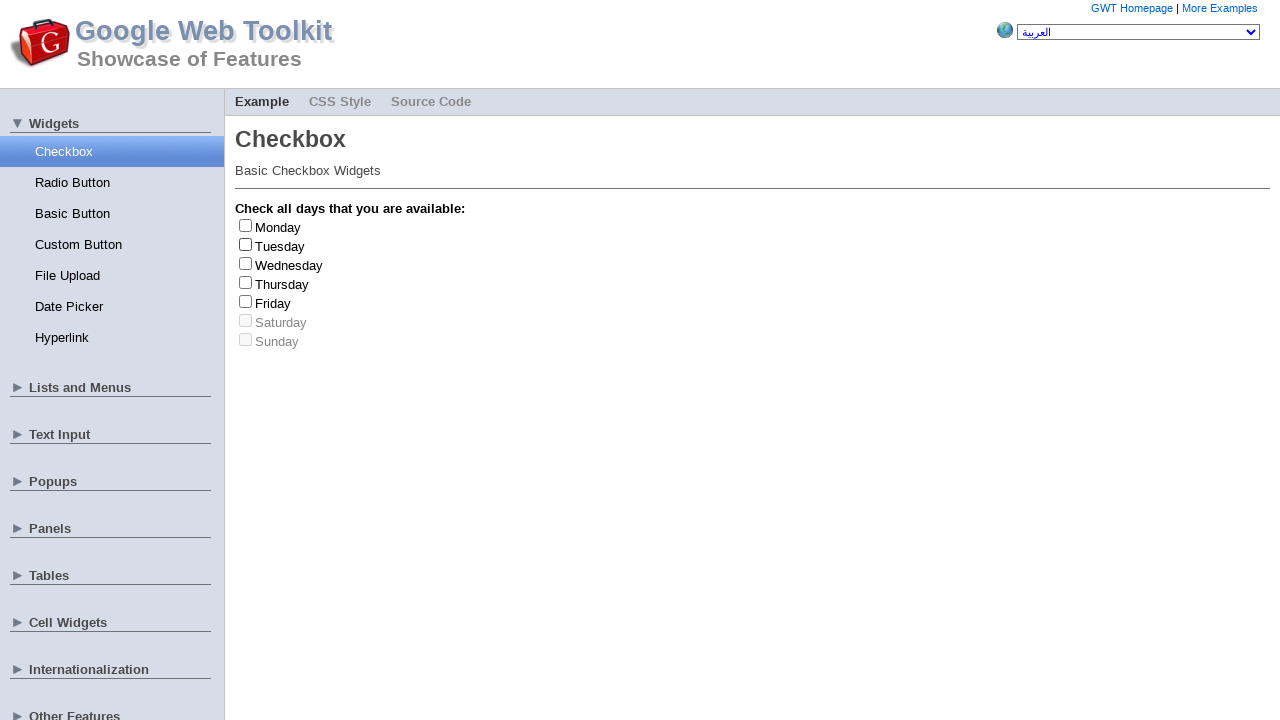

Located checkbox elements for Tuesday
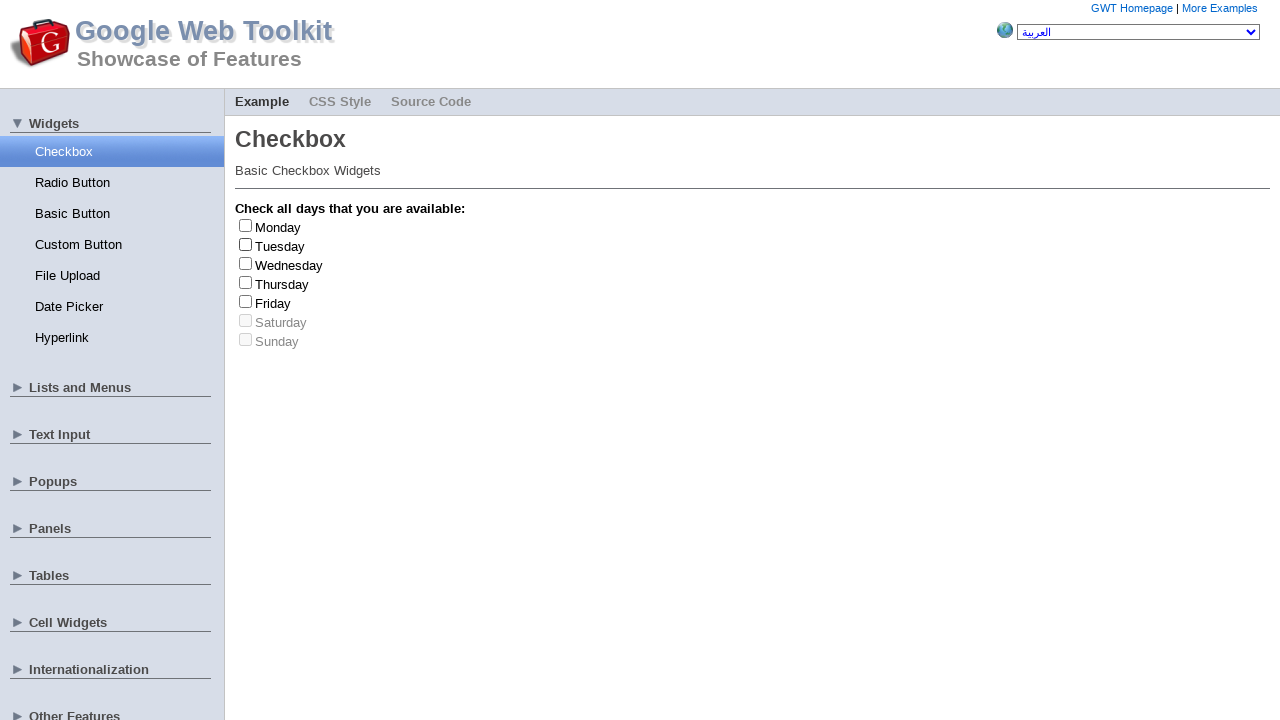

Checkbox for Tuesday is enabled, waited 2 seconds
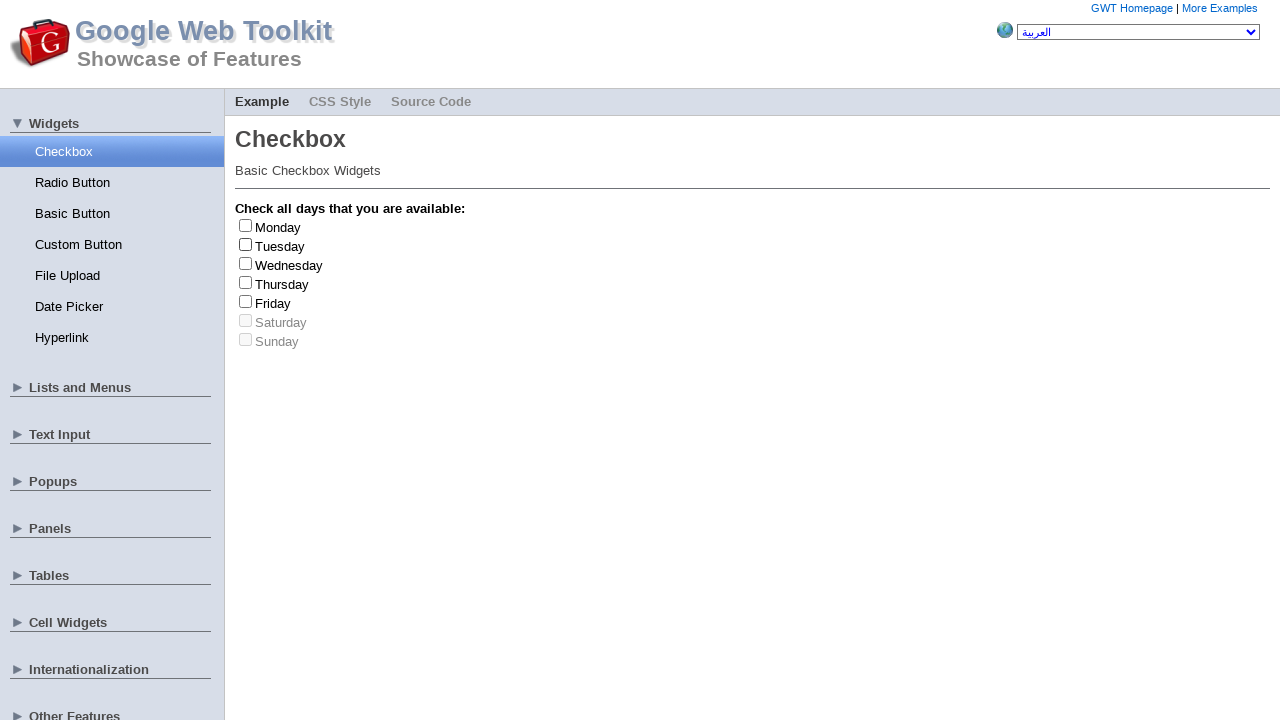

Retrieved label text: Tuesday
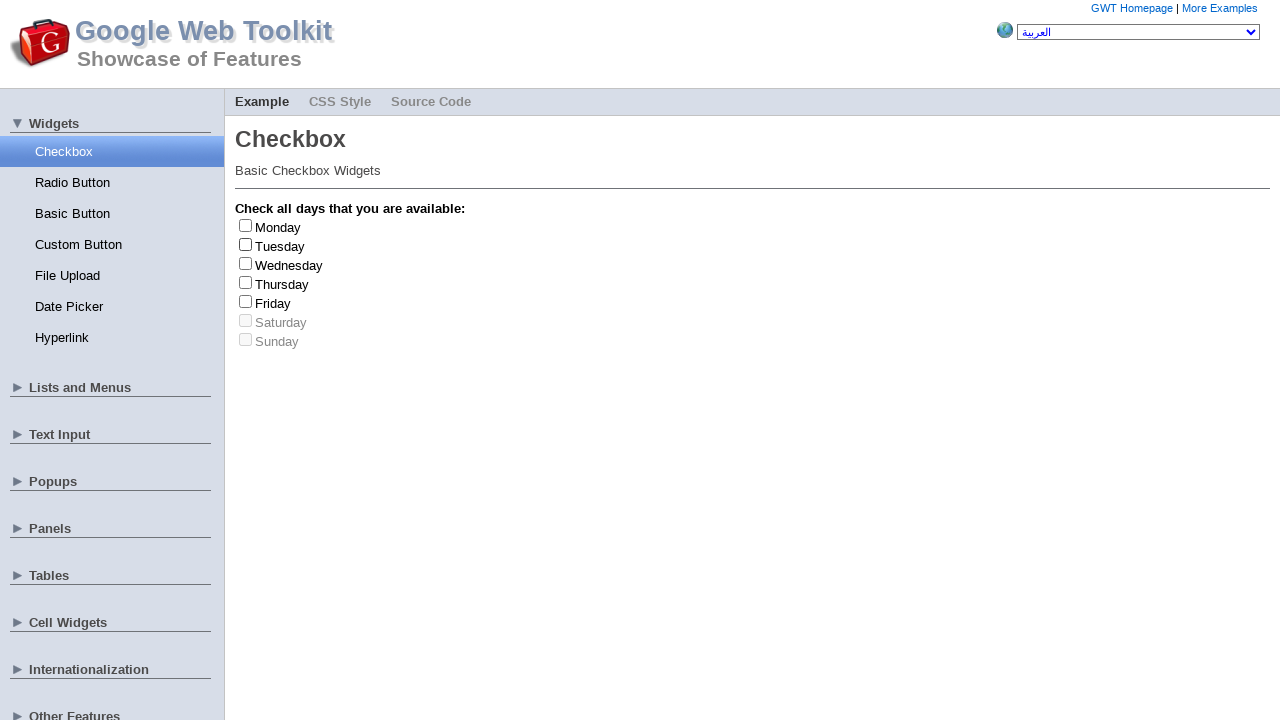

Clicked Tuesday checkbox at (246, 244) on #gwt-debug-cwCheckBox-Tuesday-input
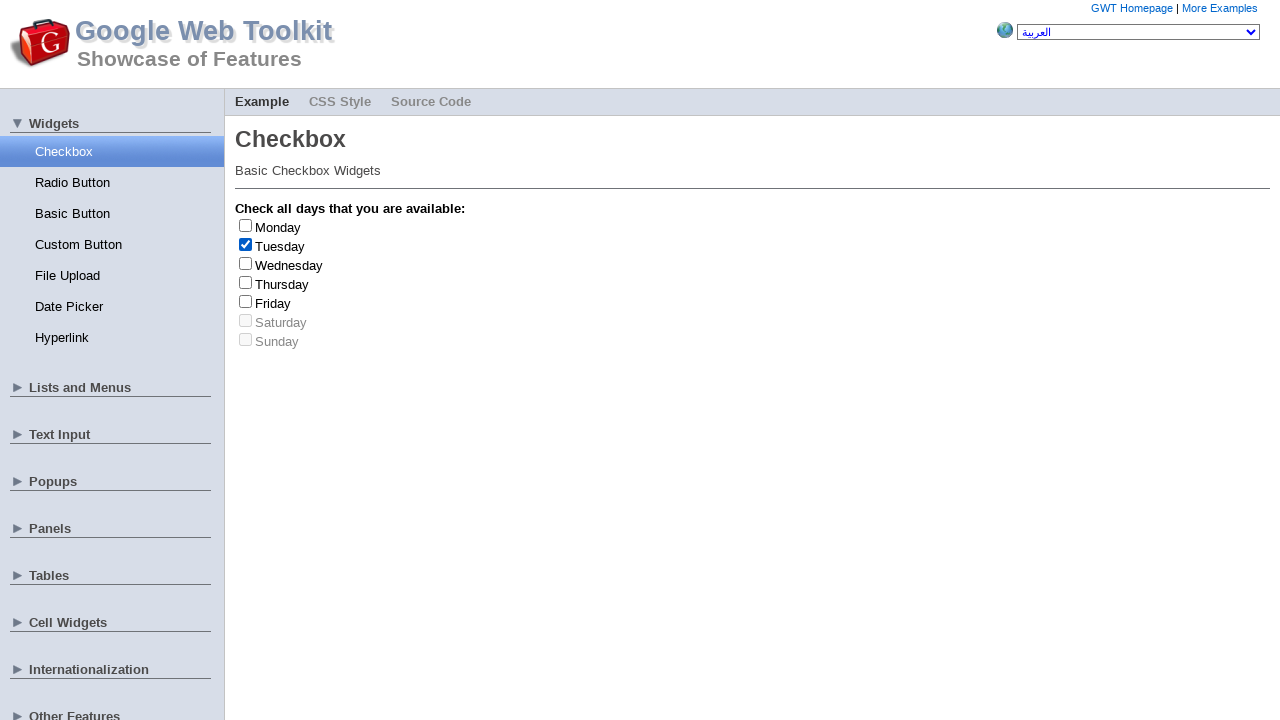

Waited 1 second after clicking
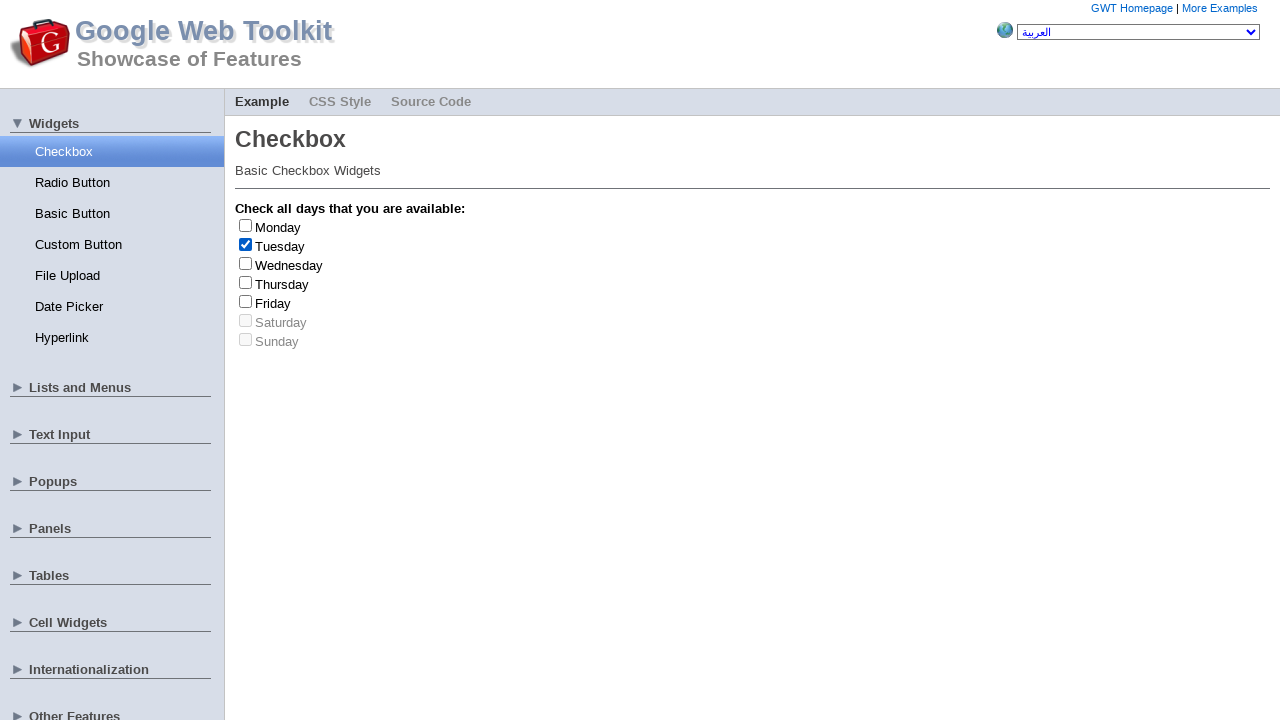

Unclicked Tuesday checkbox at (246, 244) on #gwt-debug-cwCheckBox-Tuesday-input
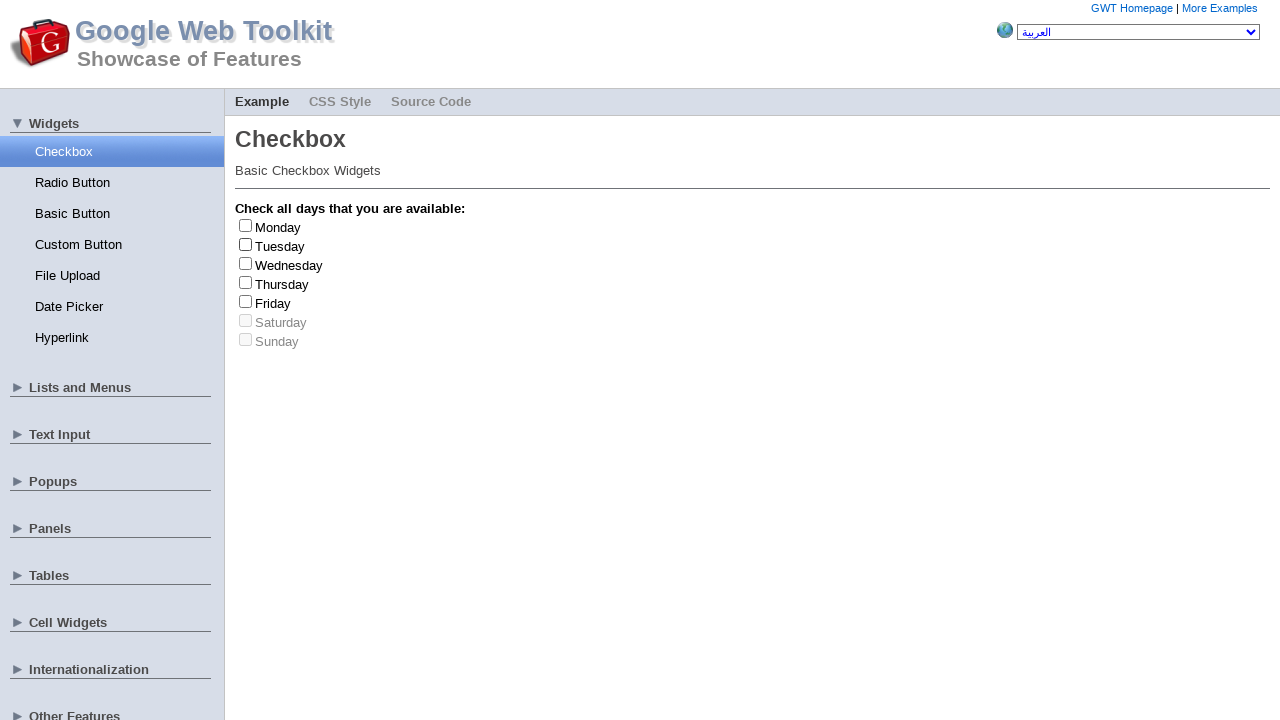

Waited 3 seconds before selecting next checkbox
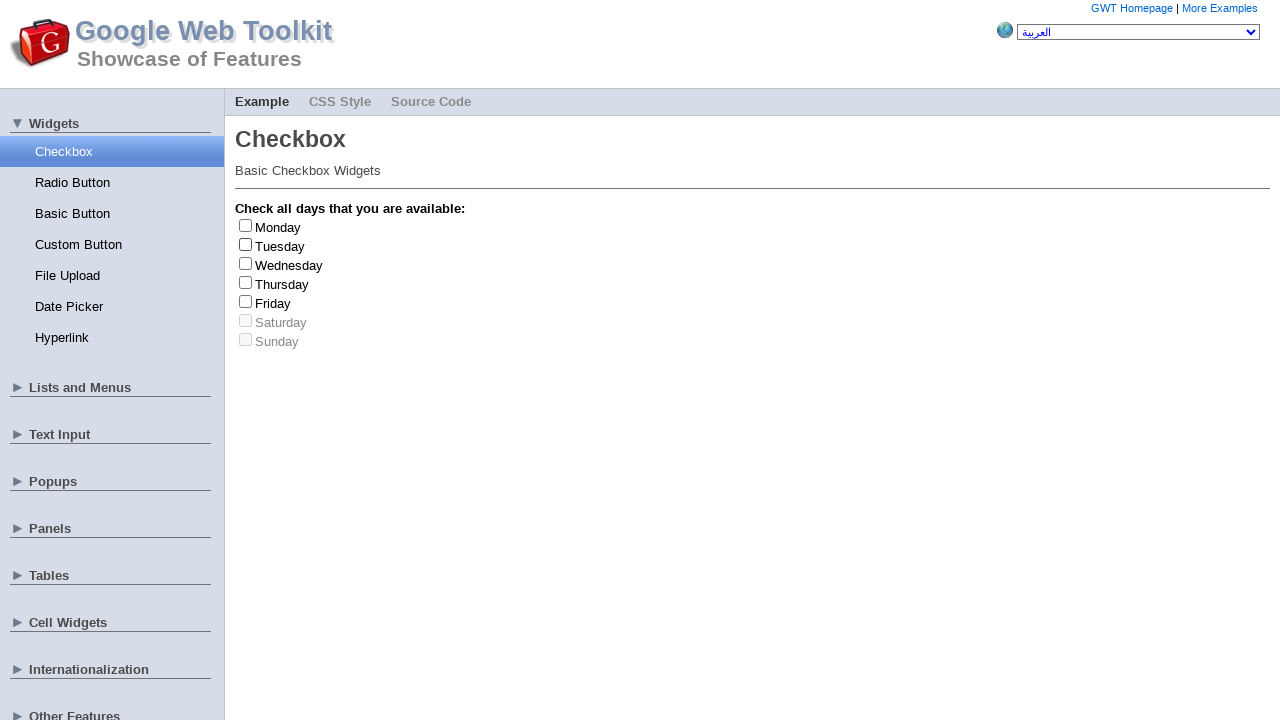

Randomly selected day: Thursday
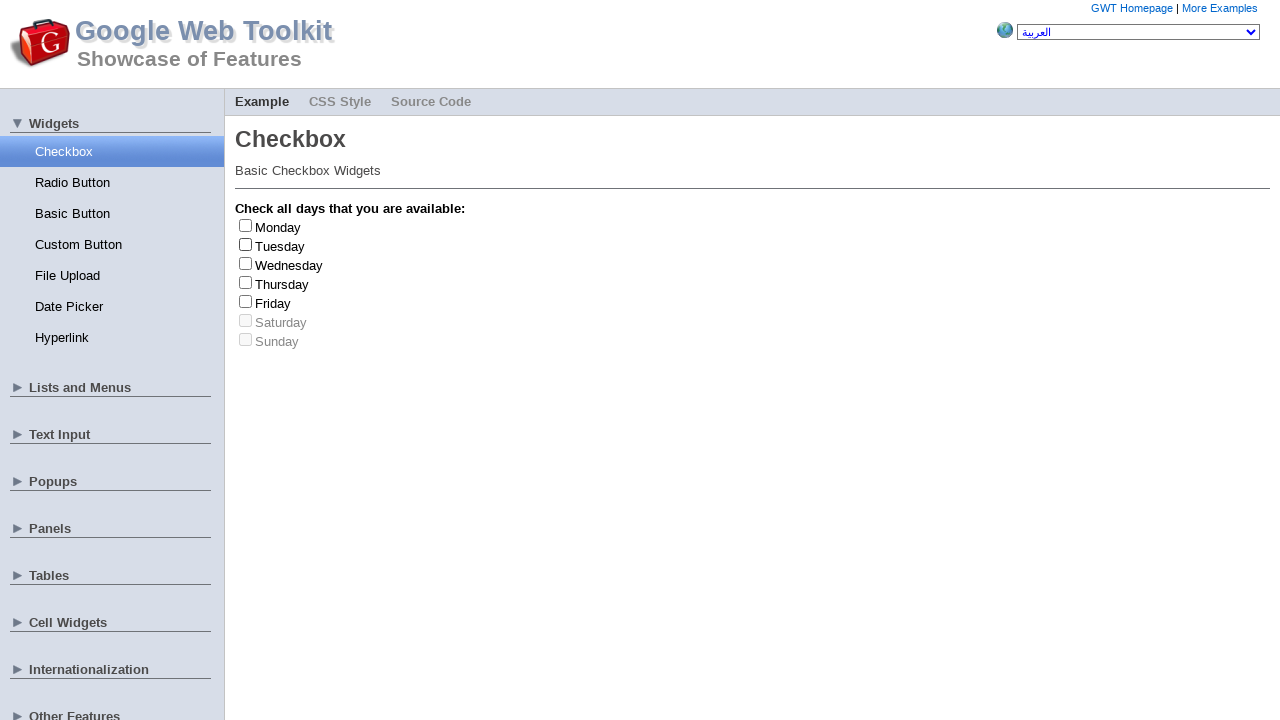

Located checkbox elements for Thursday
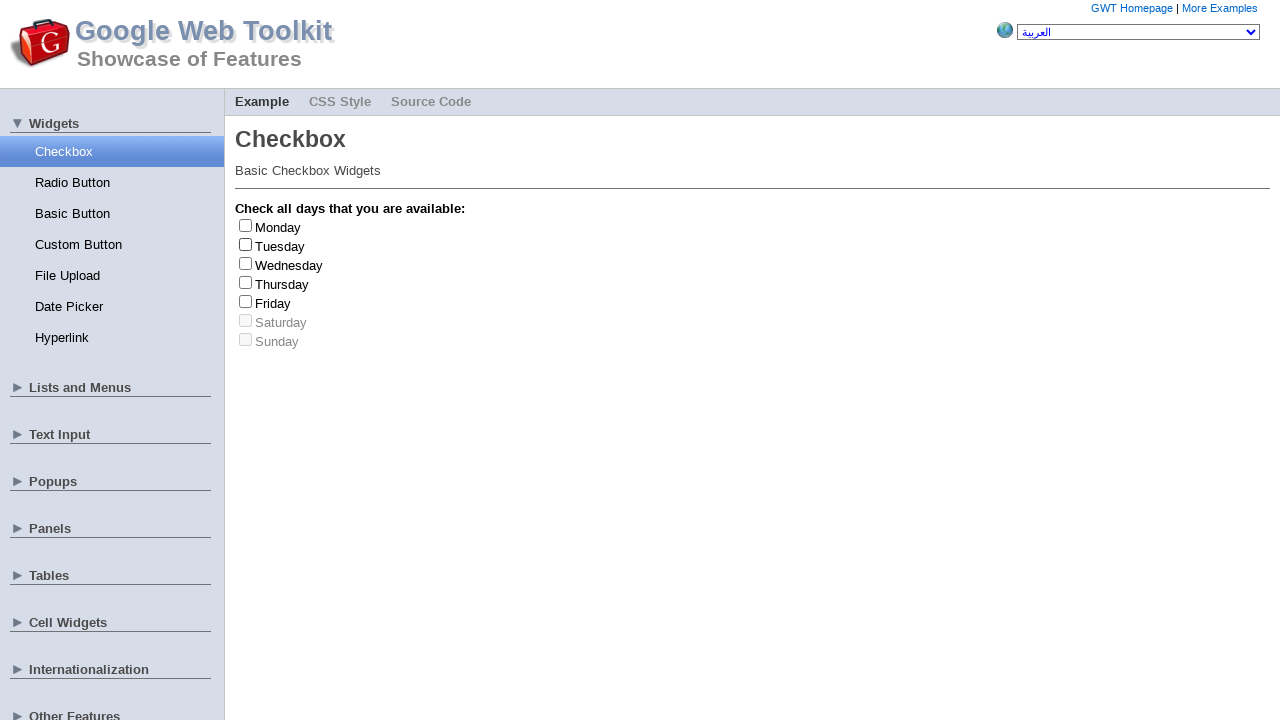

Checkbox for Thursday is enabled, waited 2 seconds
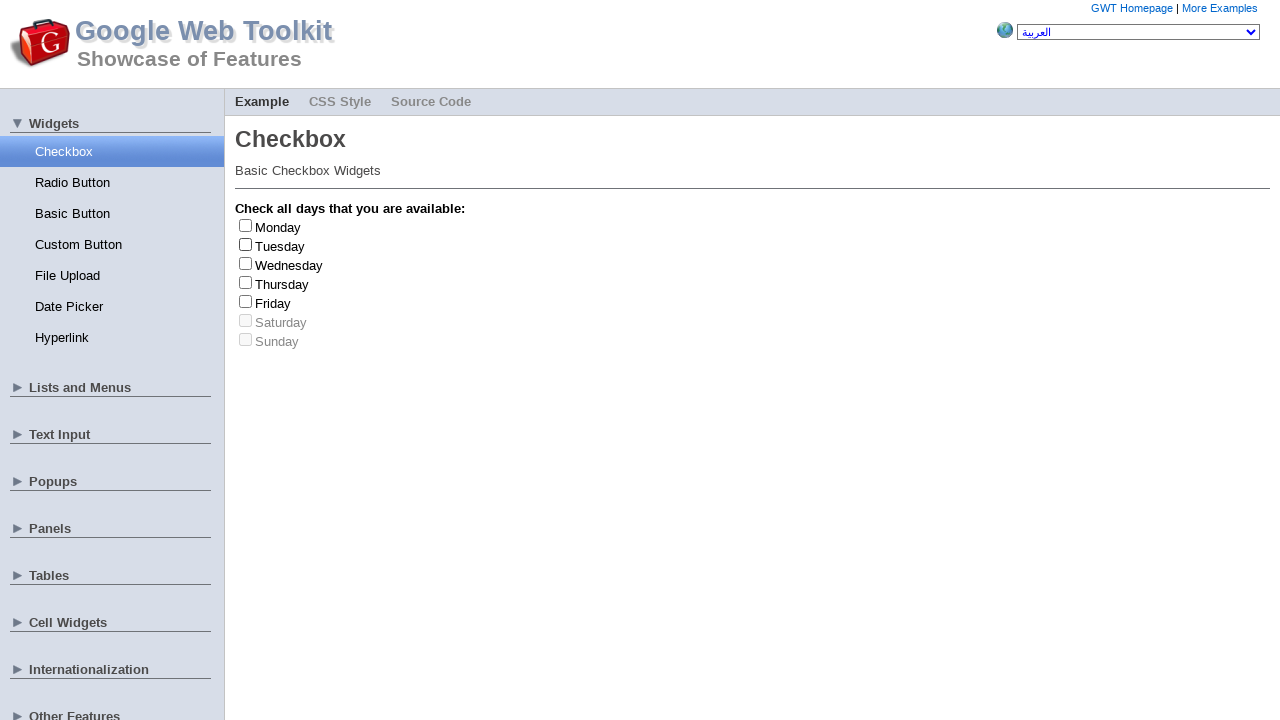

Retrieved label text: Thursday
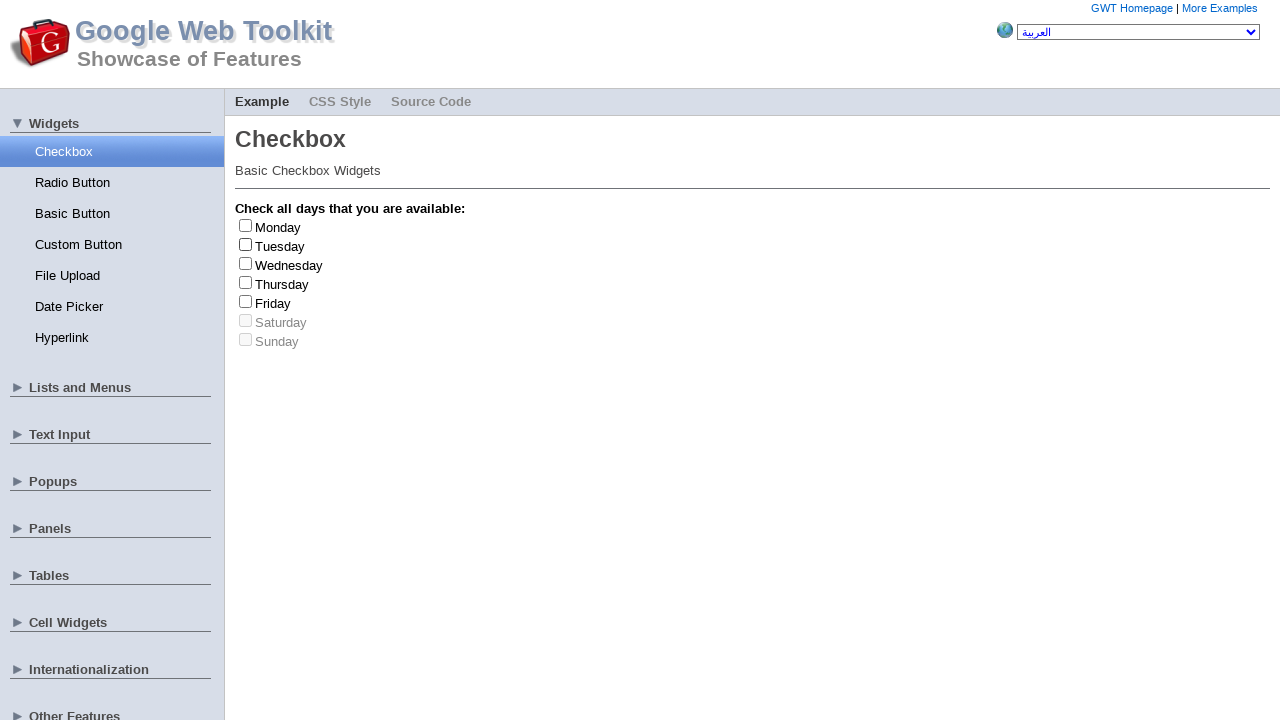

Clicked Thursday checkbox at (246, 282) on #gwt-debug-cwCheckBox-Thursday-input
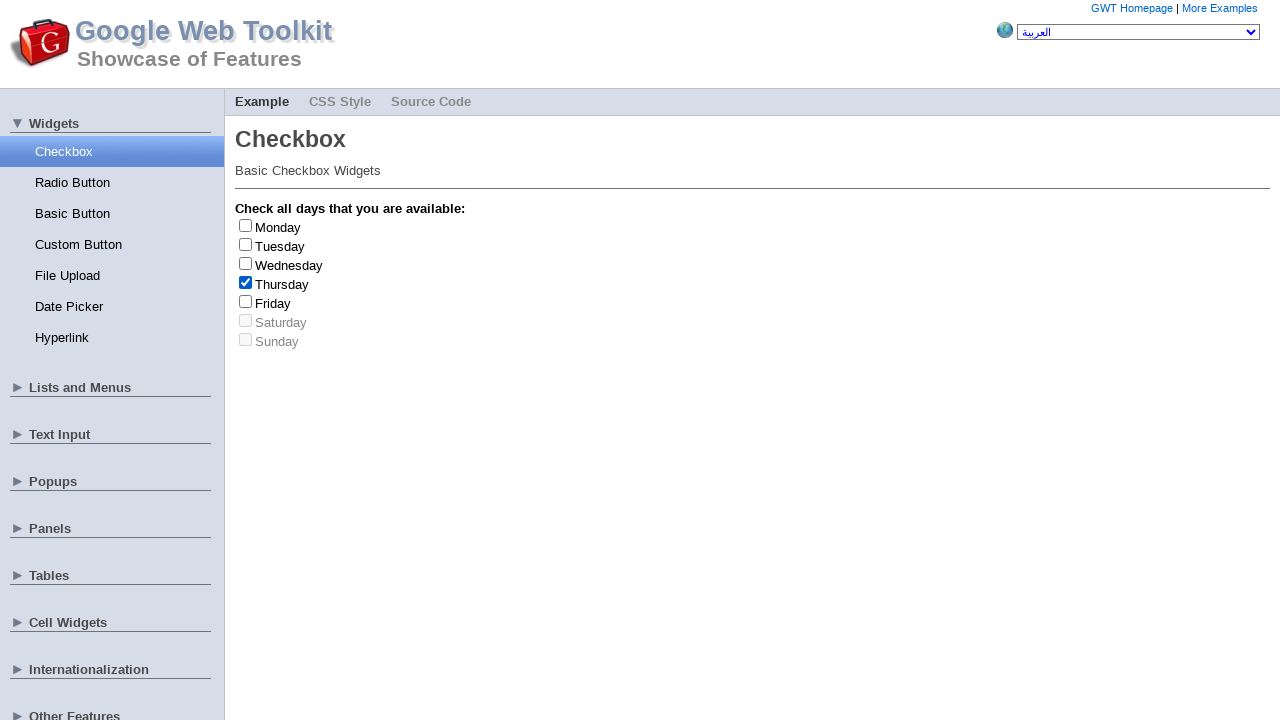

Waited 1 second after clicking
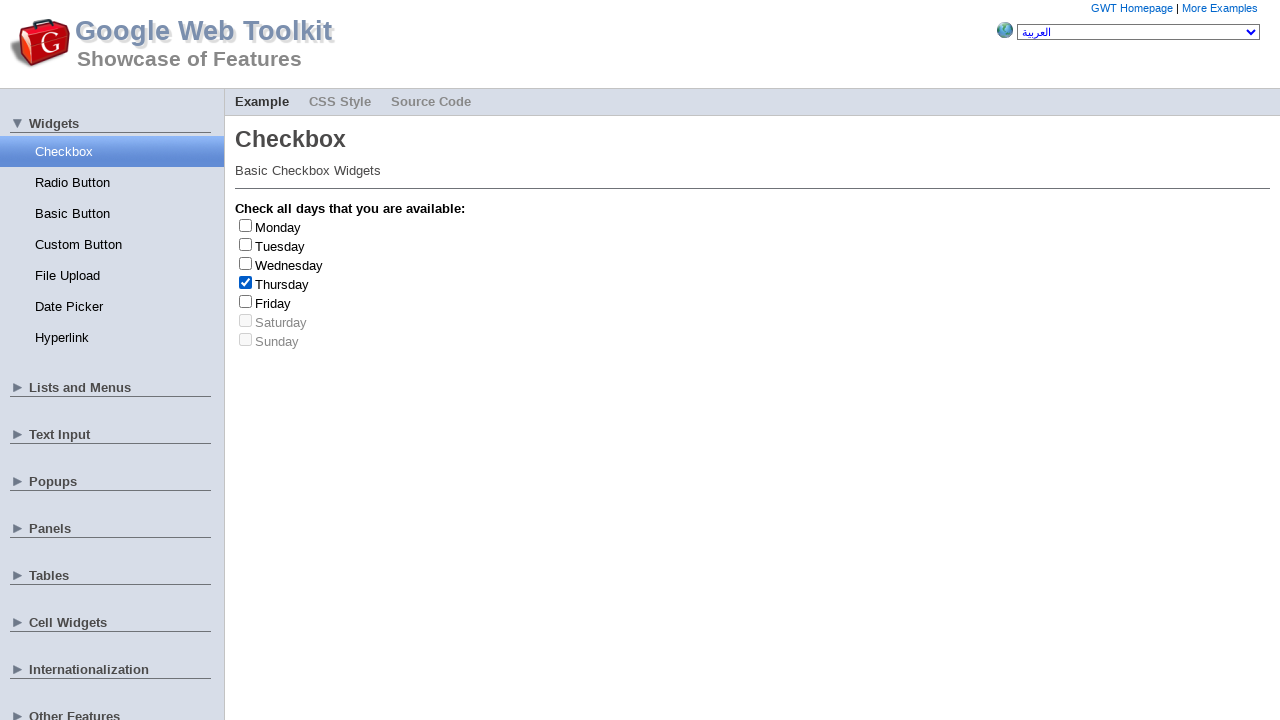

Unclicked Thursday checkbox at (246, 282) on #gwt-debug-cwCheckBox-Thursday-input
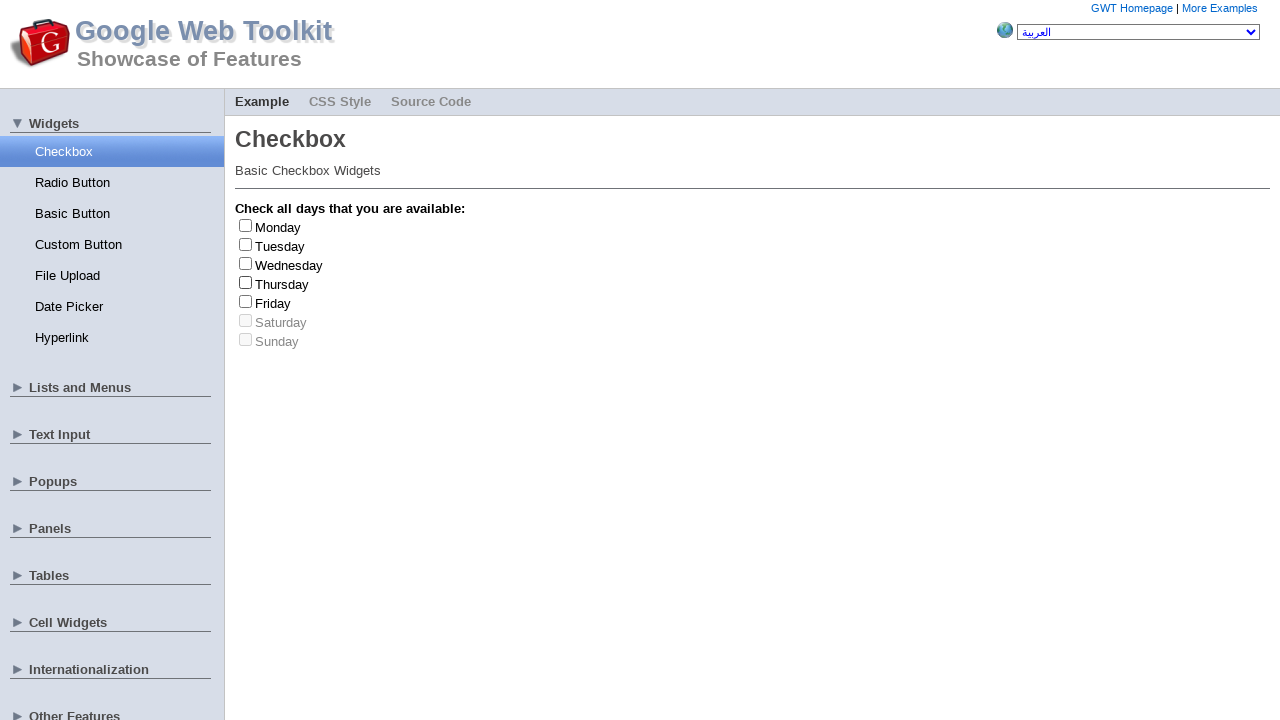

Waited 3 seconds before selecting next checkbox
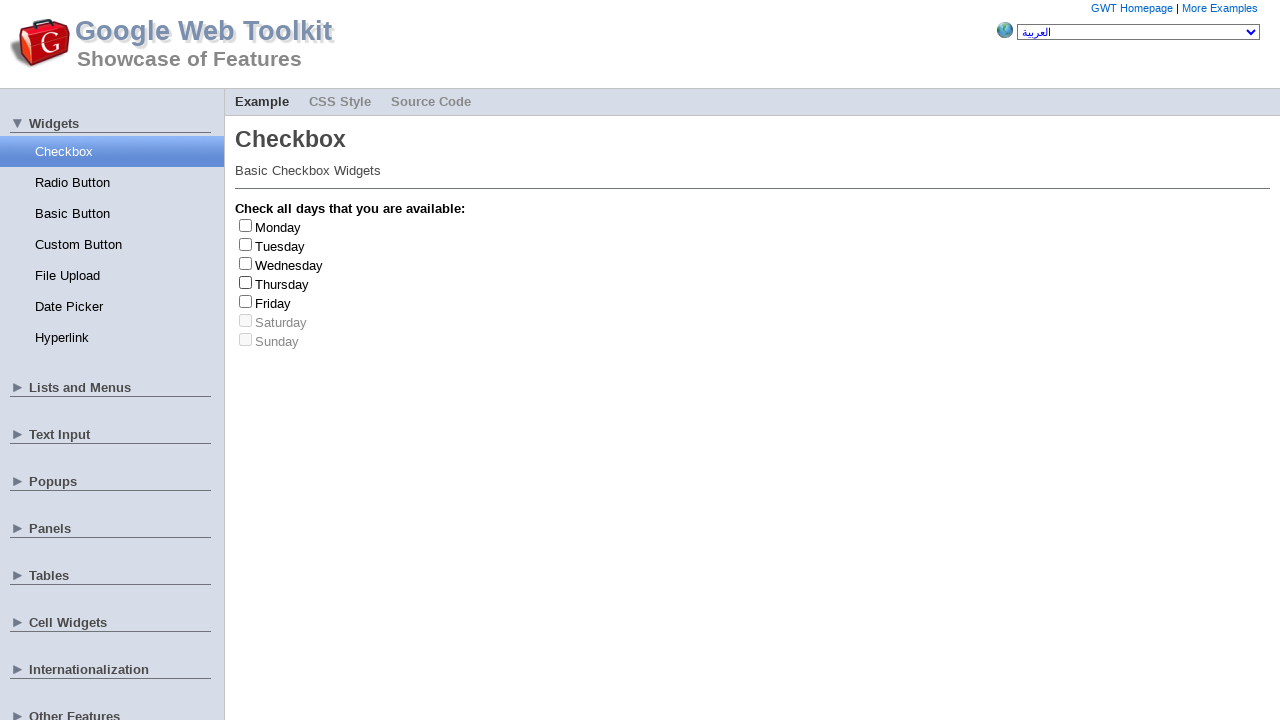

Randomly selected day: Friday
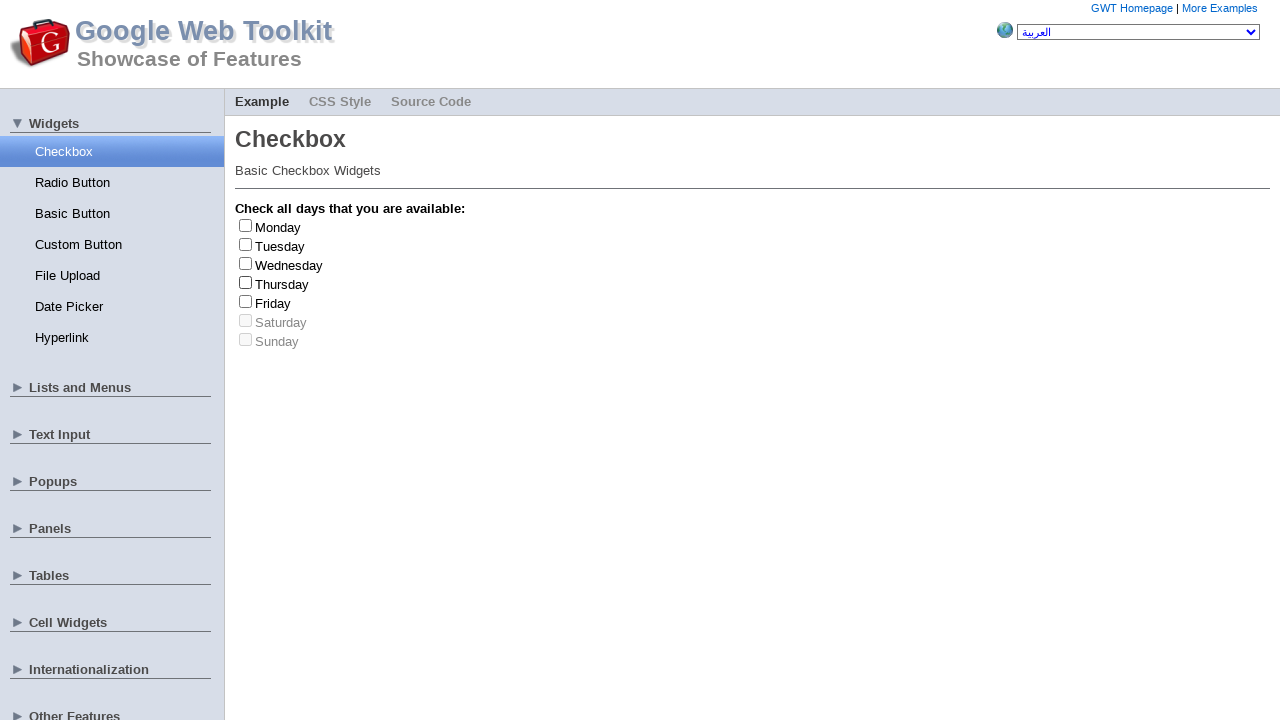

Located checkbox elements for Friday
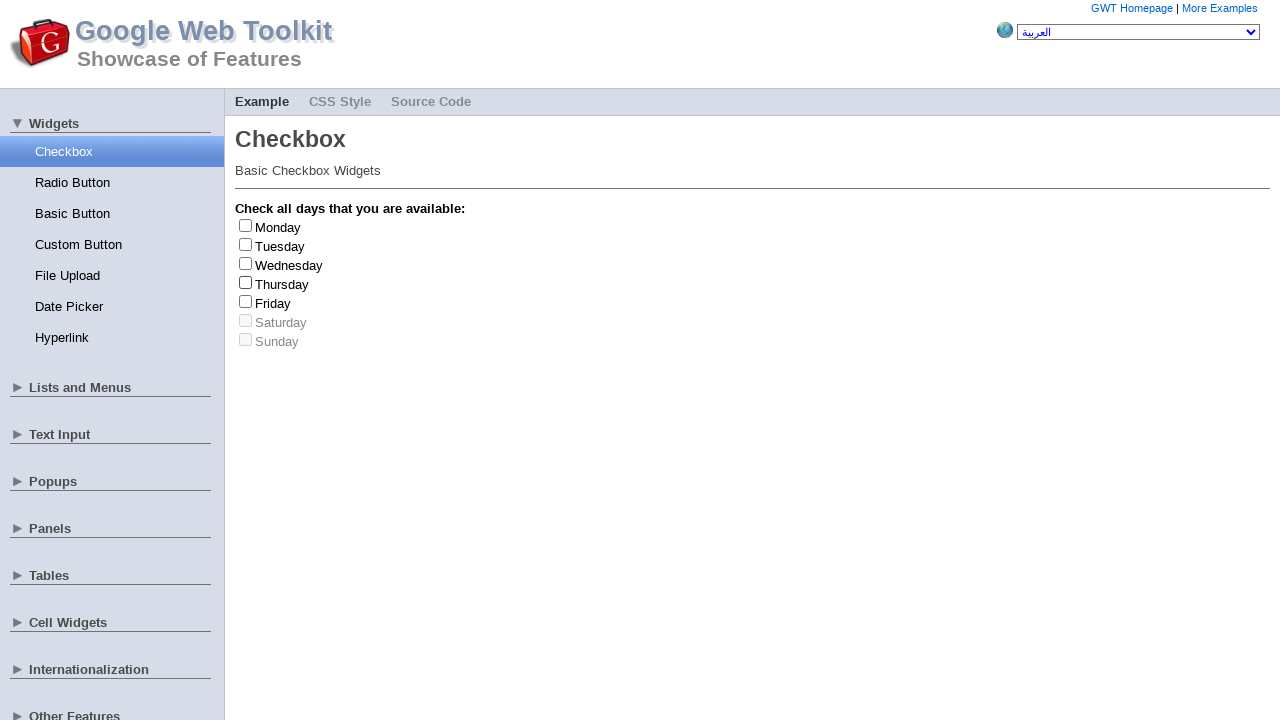

Checkbox for Friday is enabled, waited 2 seconds
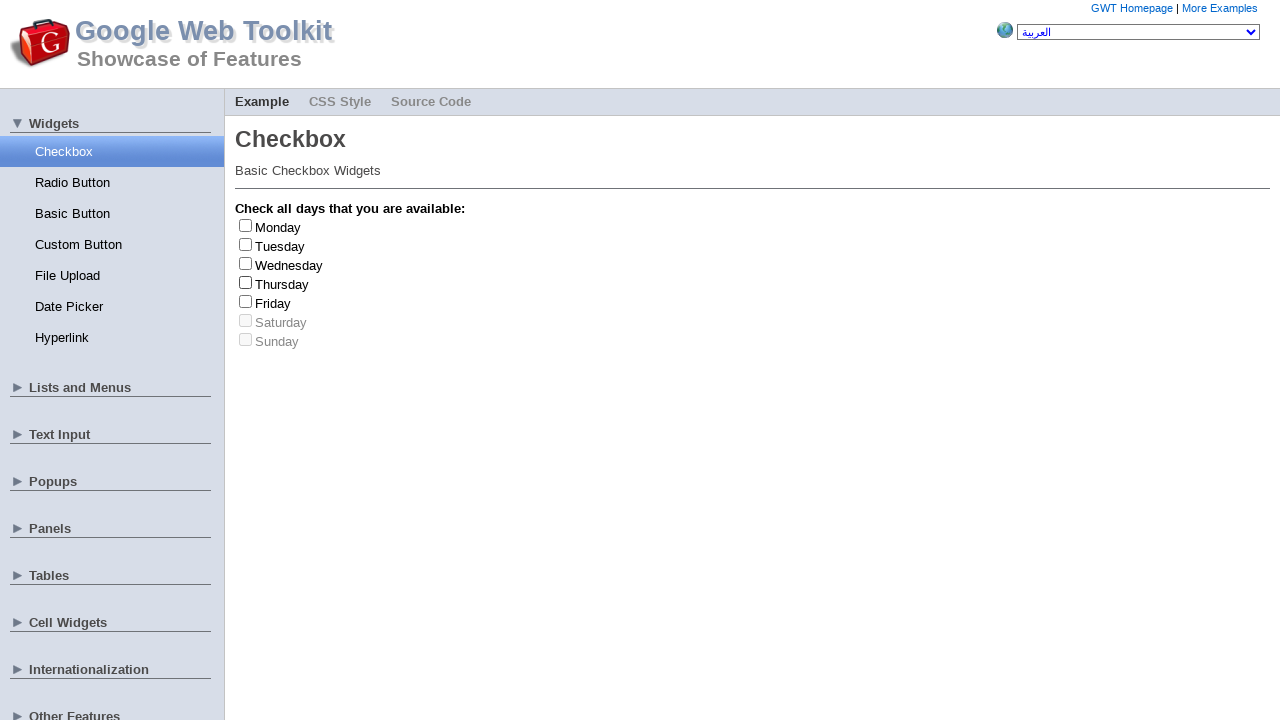

Retrieved label text: Friday
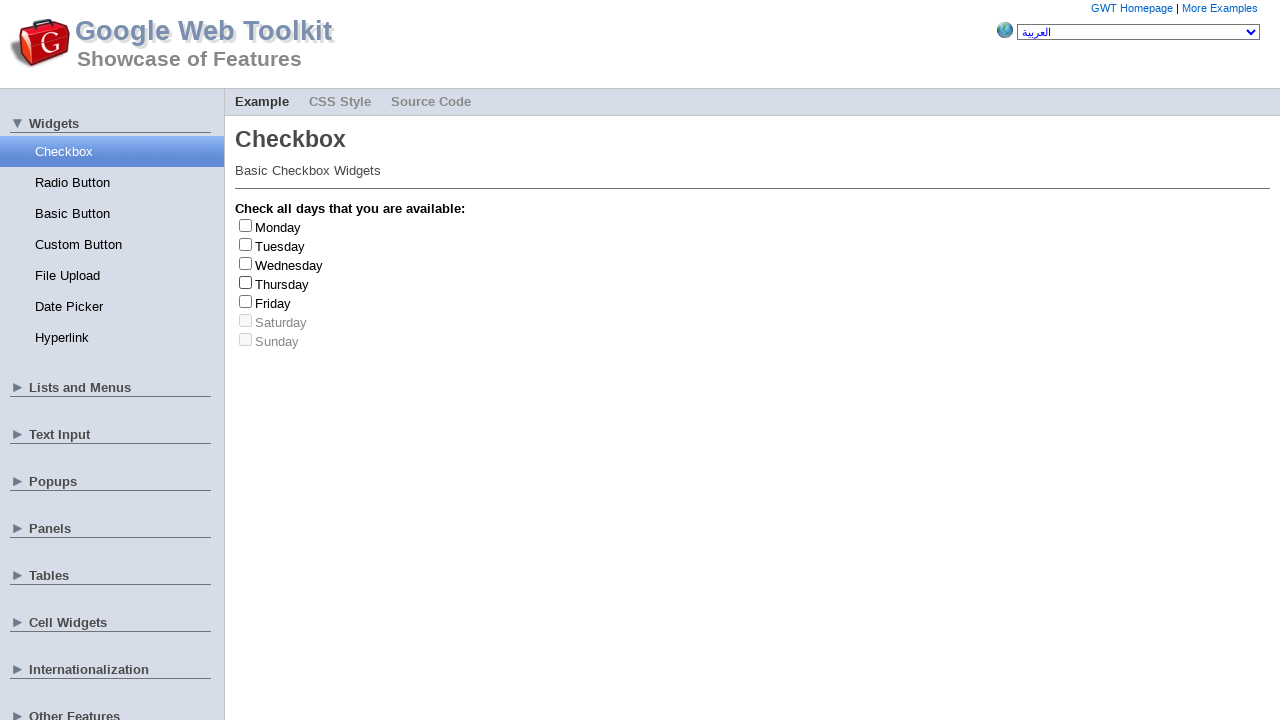

Clicked Friday checkbox (selection 2/3) at (246, 301) on #gwt-debug-cwCheckBox-Friday-input
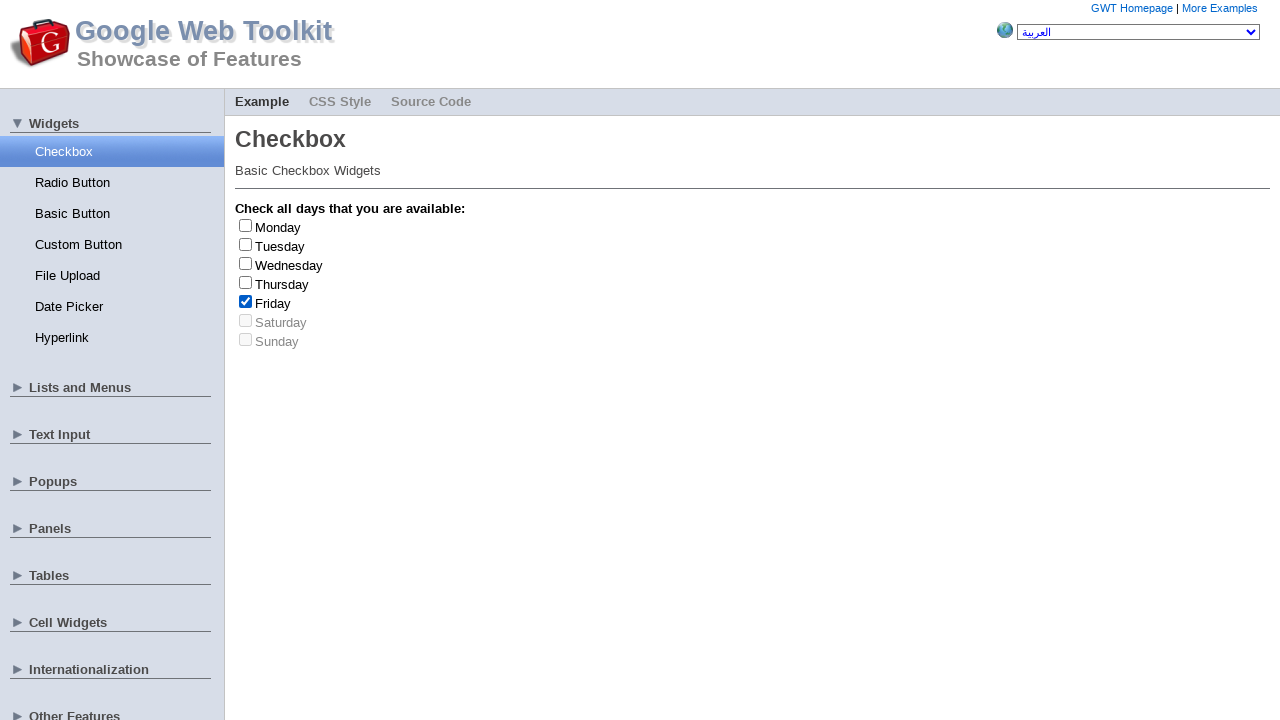

Waited 1 second after clicking Friday
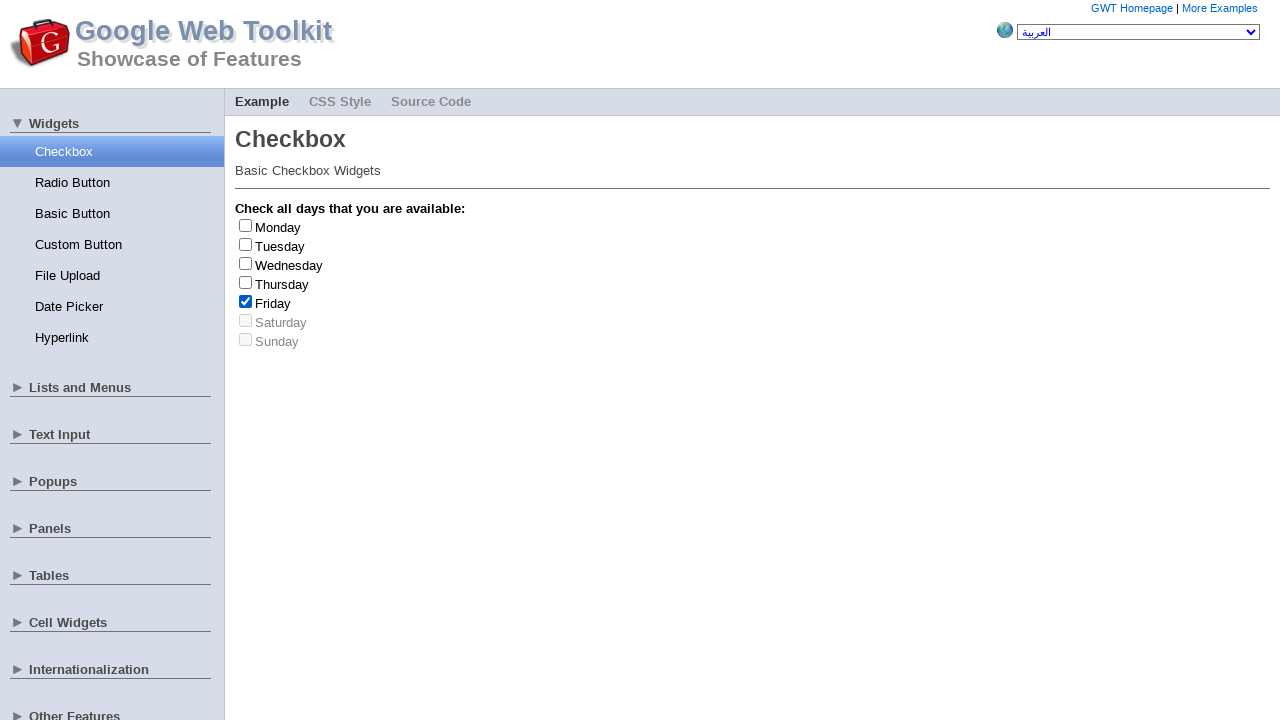

Unclicked Friday checkbox (unselection 2/3) at (246, 301) on #gwt-debug-cwCheckBox-Friday-input
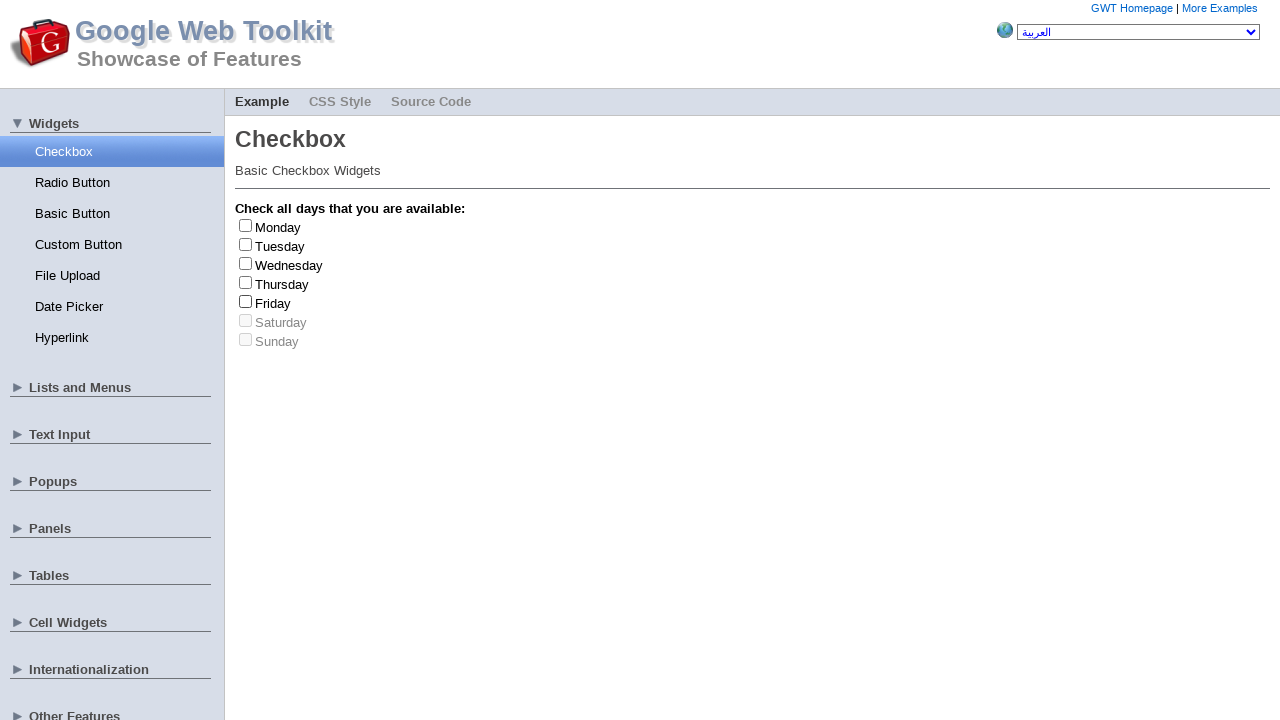

Waited 3 seconds before selecting next checkbox
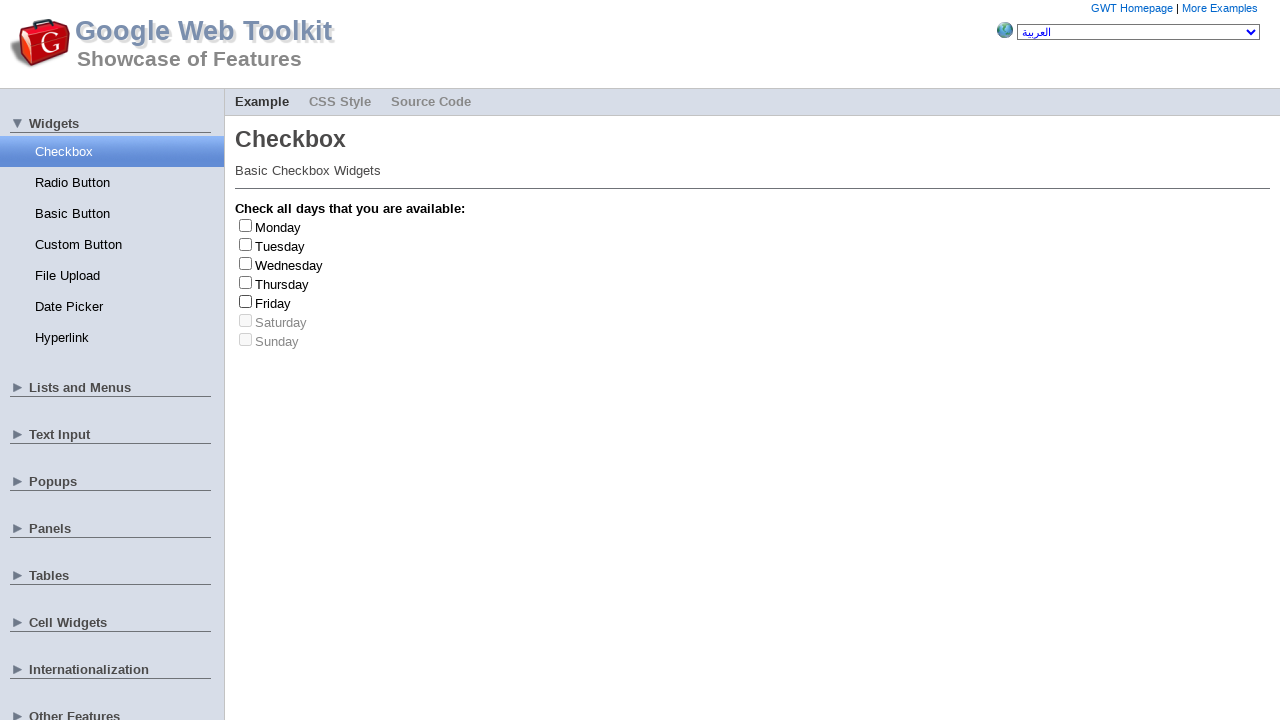

Randomly selected day: Saturday
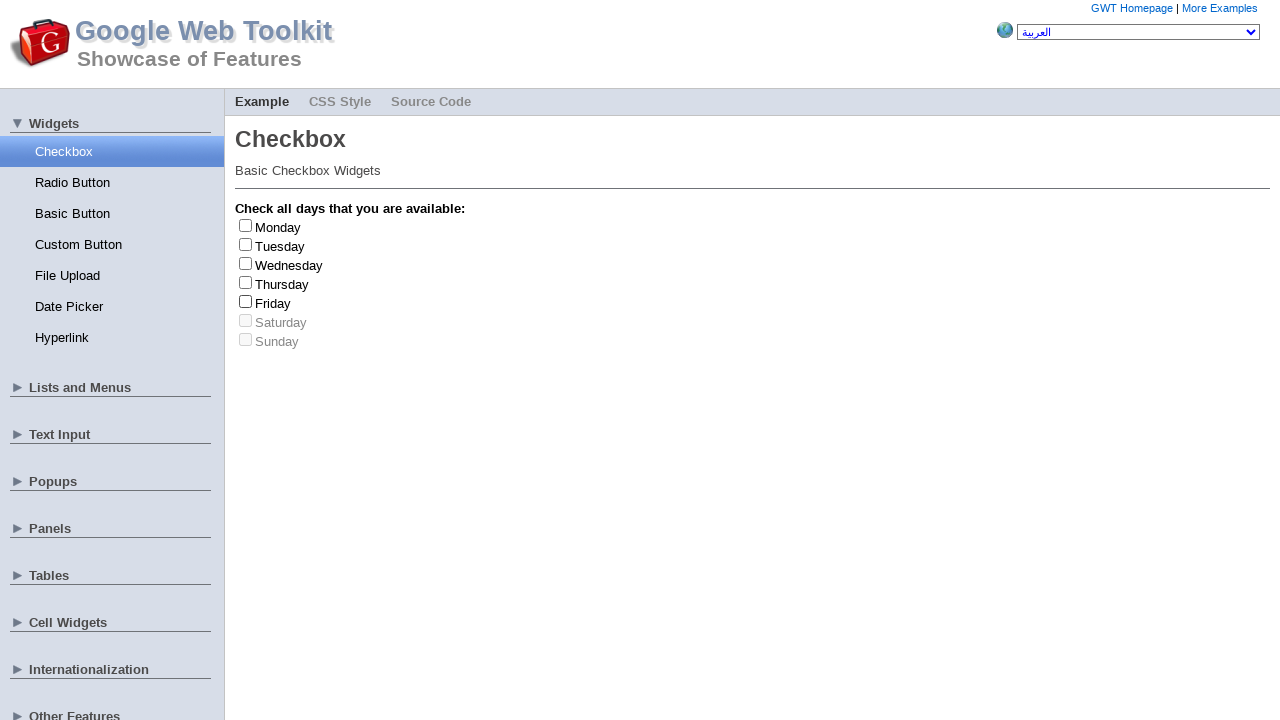

Located checkbox elements for Saturday
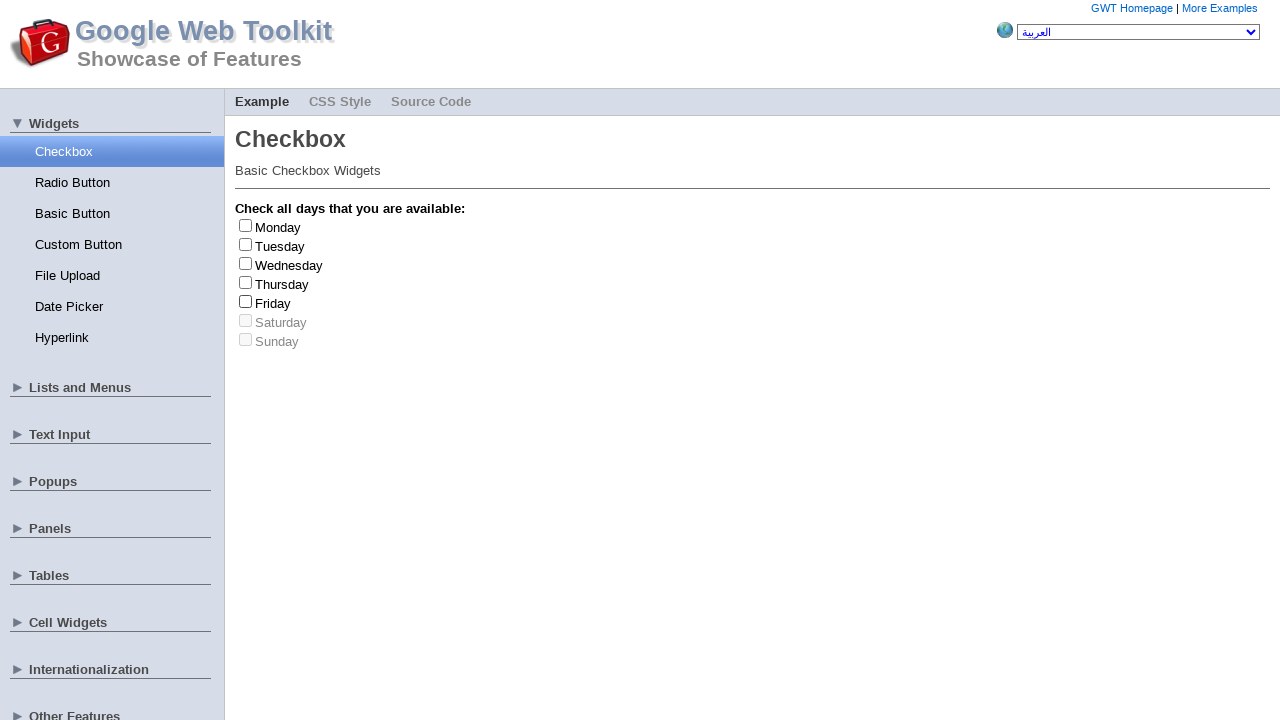

Waited 3 seconds before selecting next checkbox
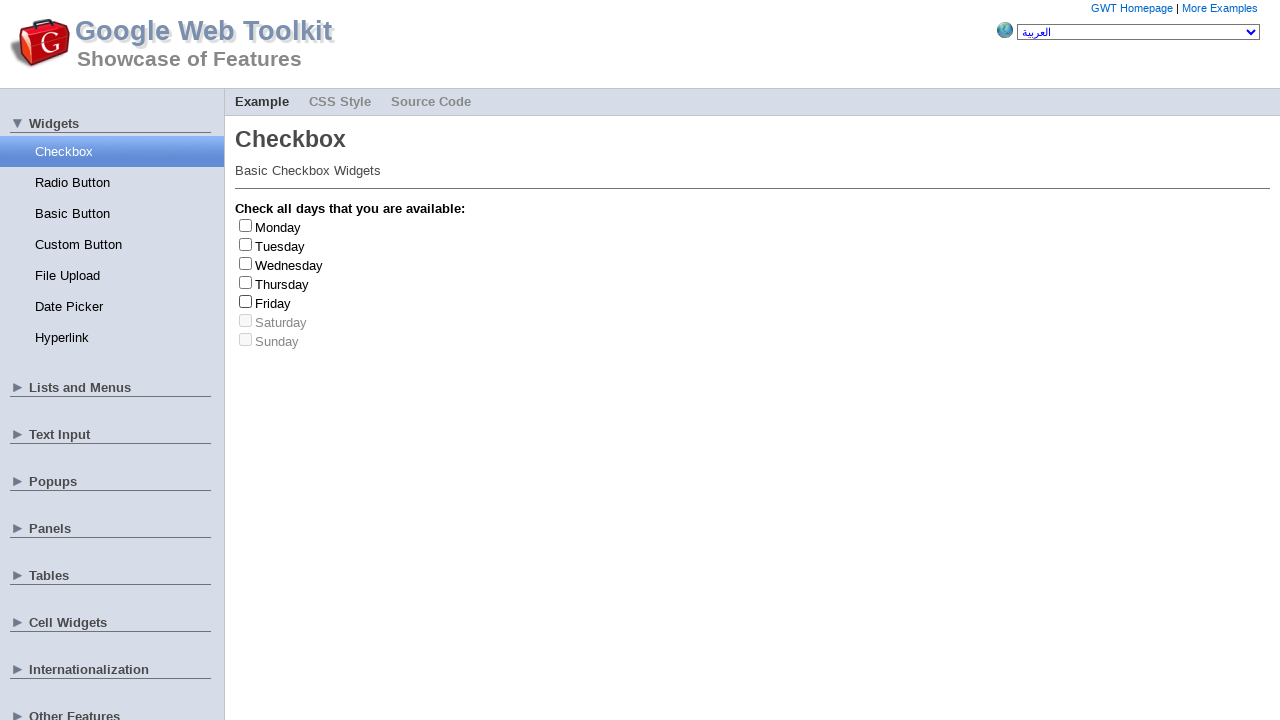

Randomly selected day: Saturday
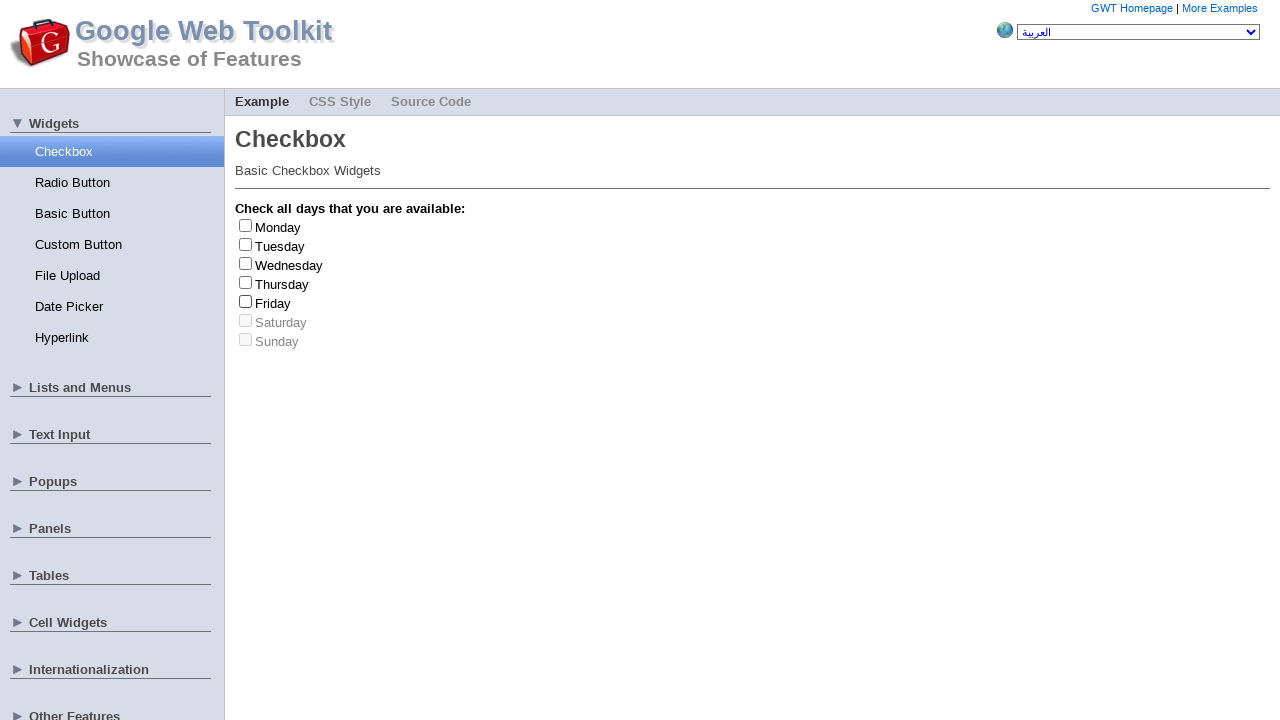

Located checkbox elements for Saturday
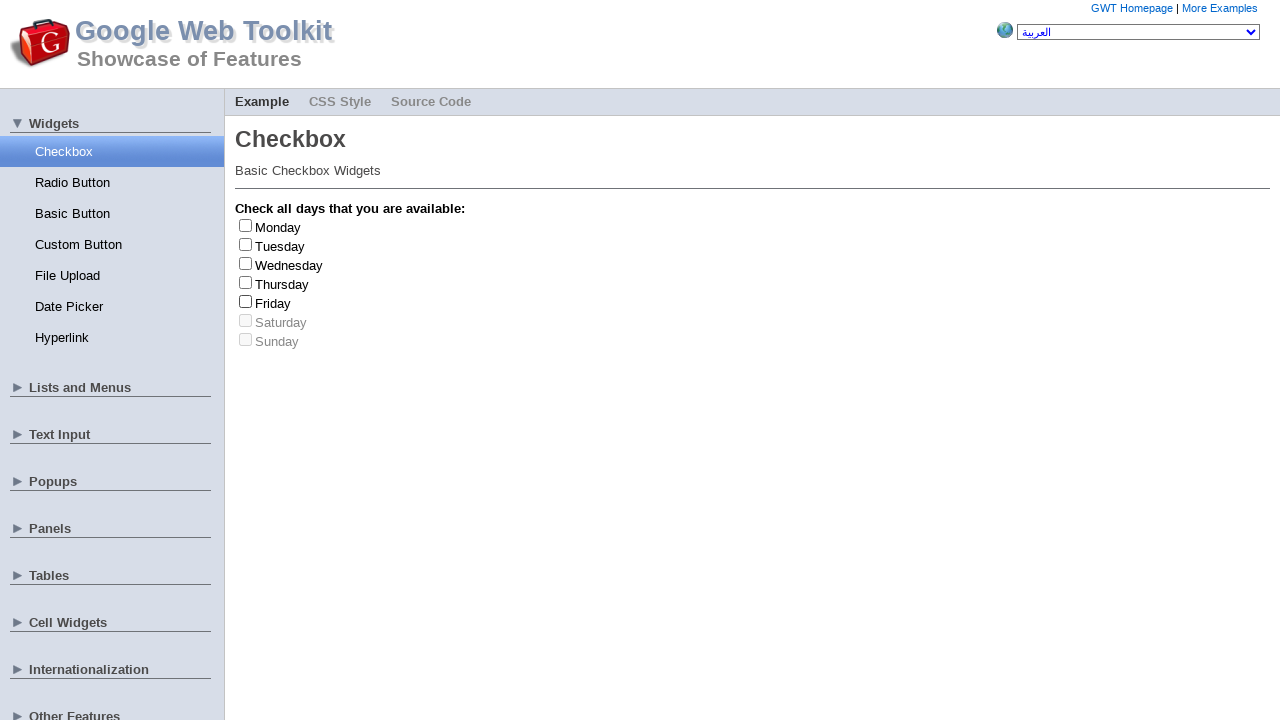

Waited 3 seconds before selecting next checkbox
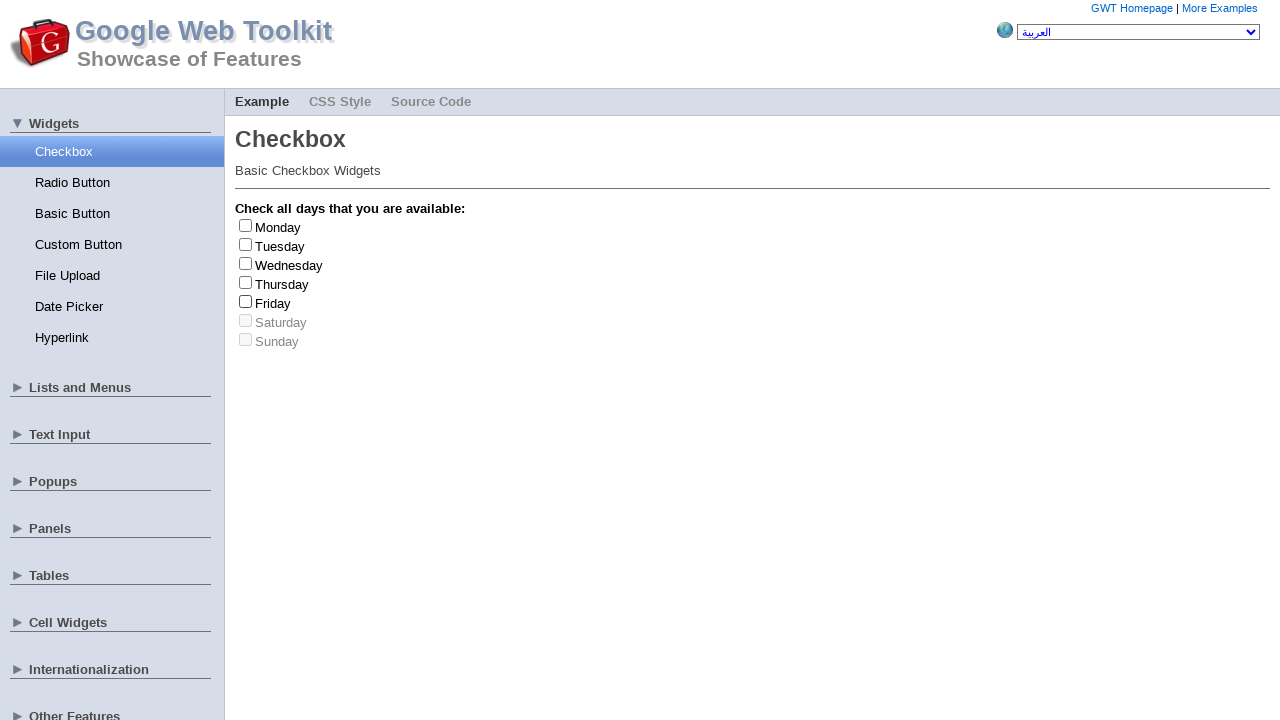

Randomly selected day: Wednesday
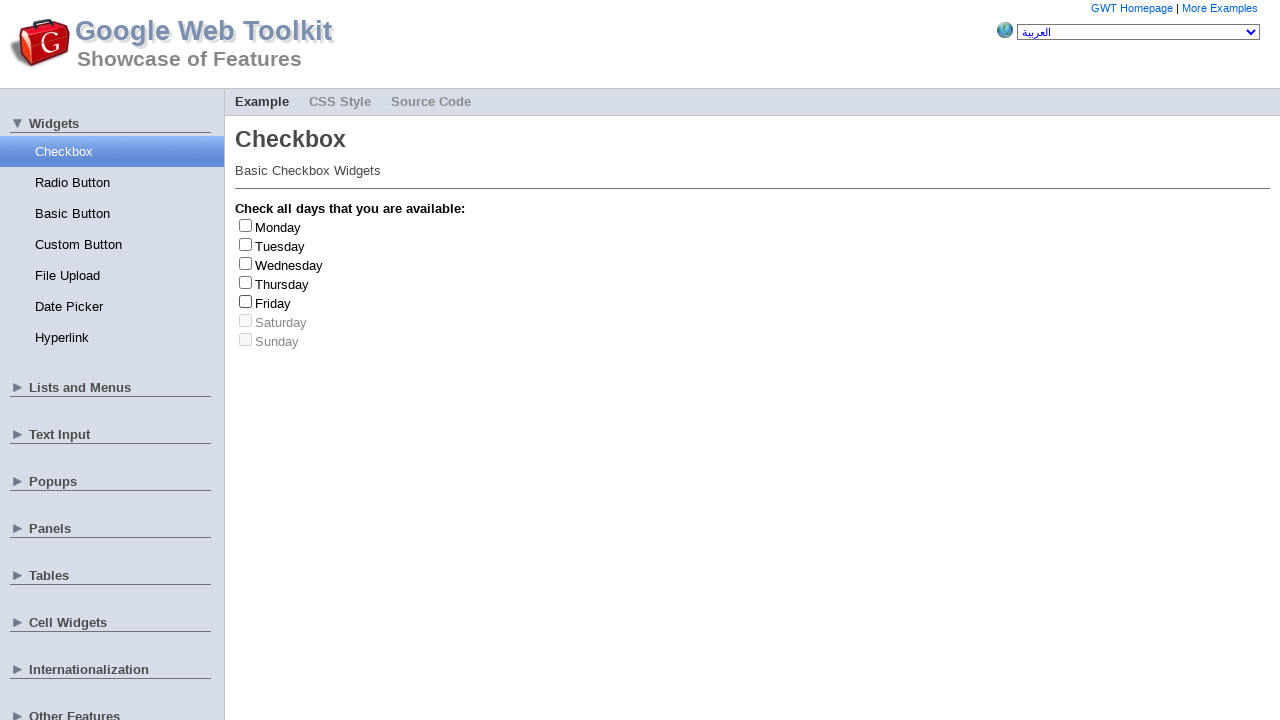

Located checkbox elements for Wednesday
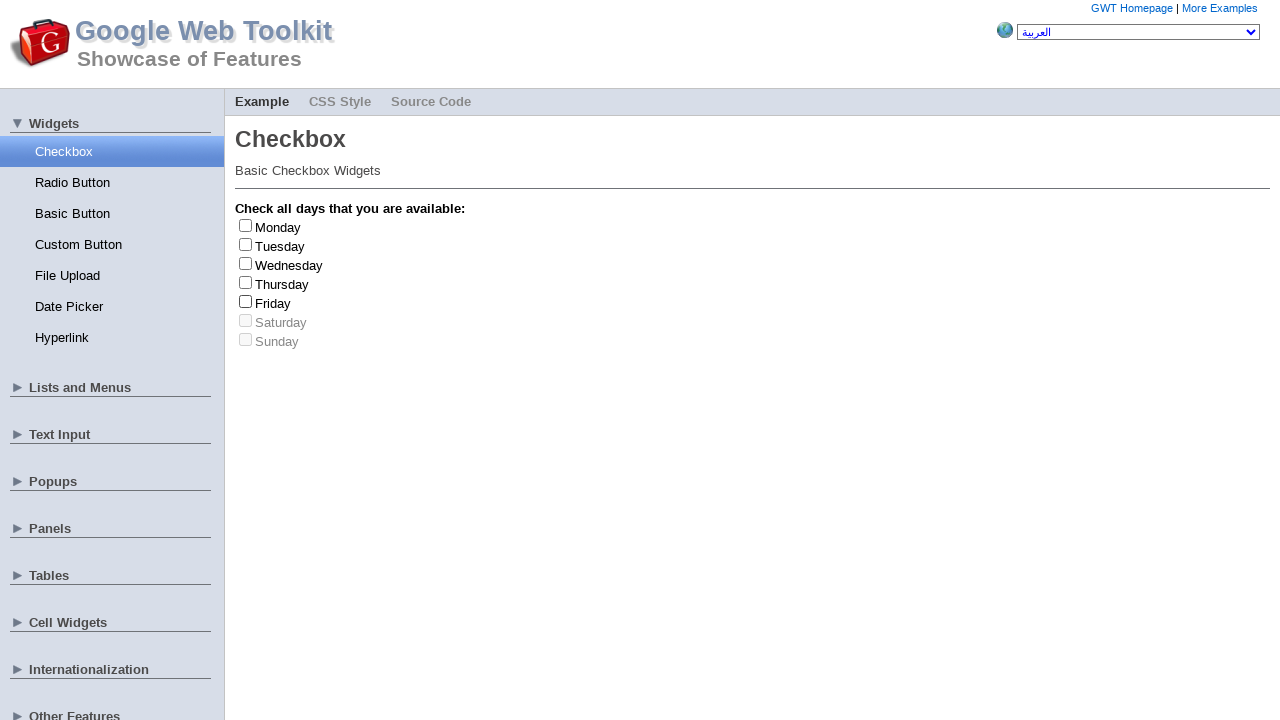

Checkbox for Wednesday is enabled, waited 2 seconds
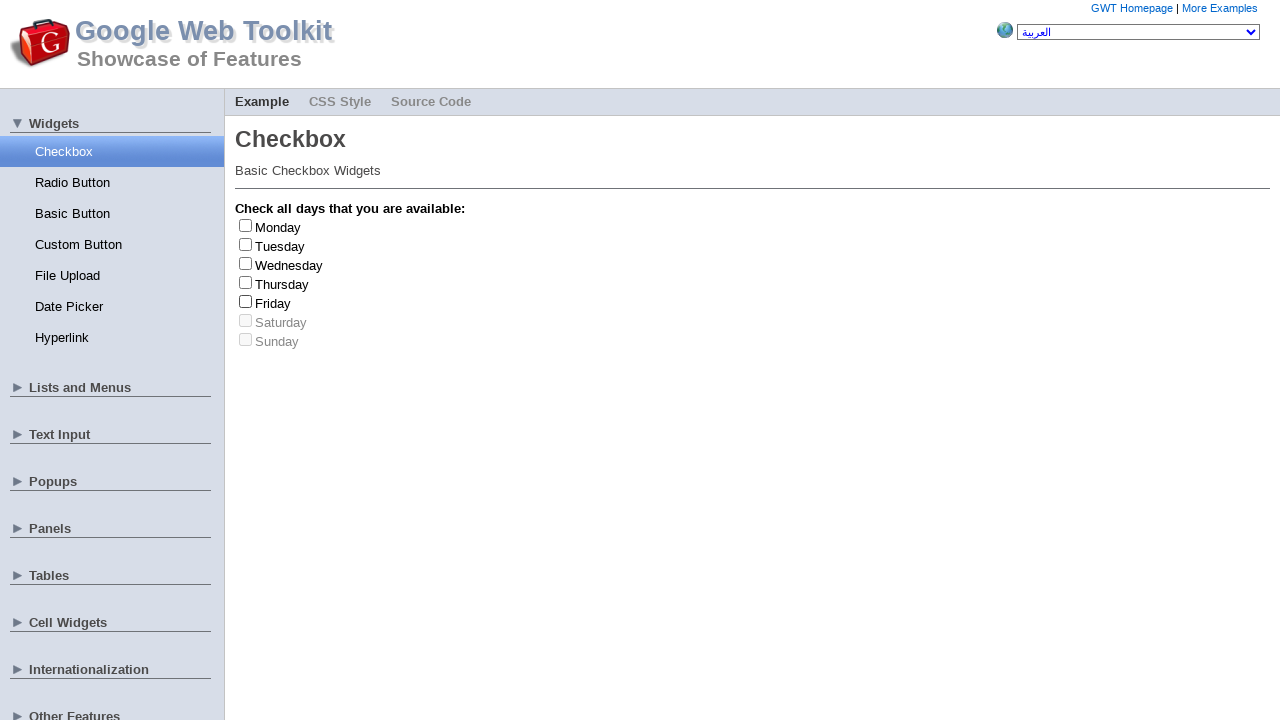

Retrieved label text: Wednesday
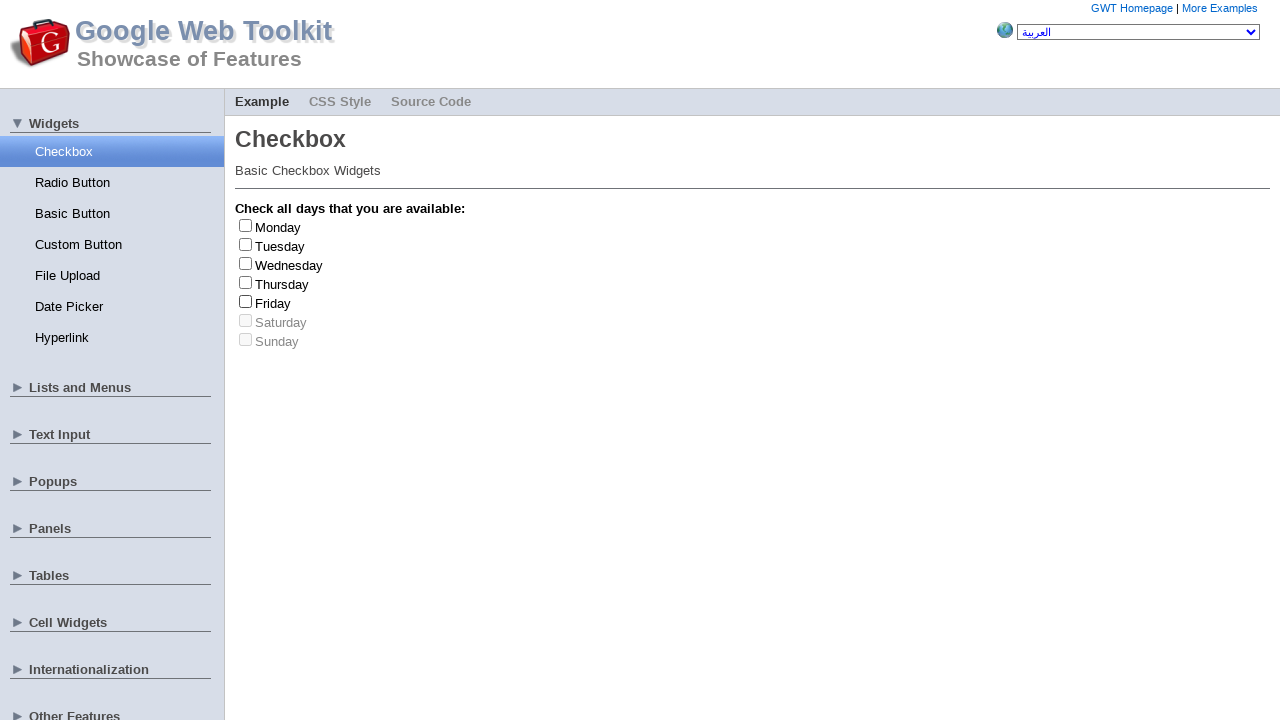

Clicked Wednesday checkbox at (246, 263) on #gwt-debug-cwCheckBox-Wednesday-input
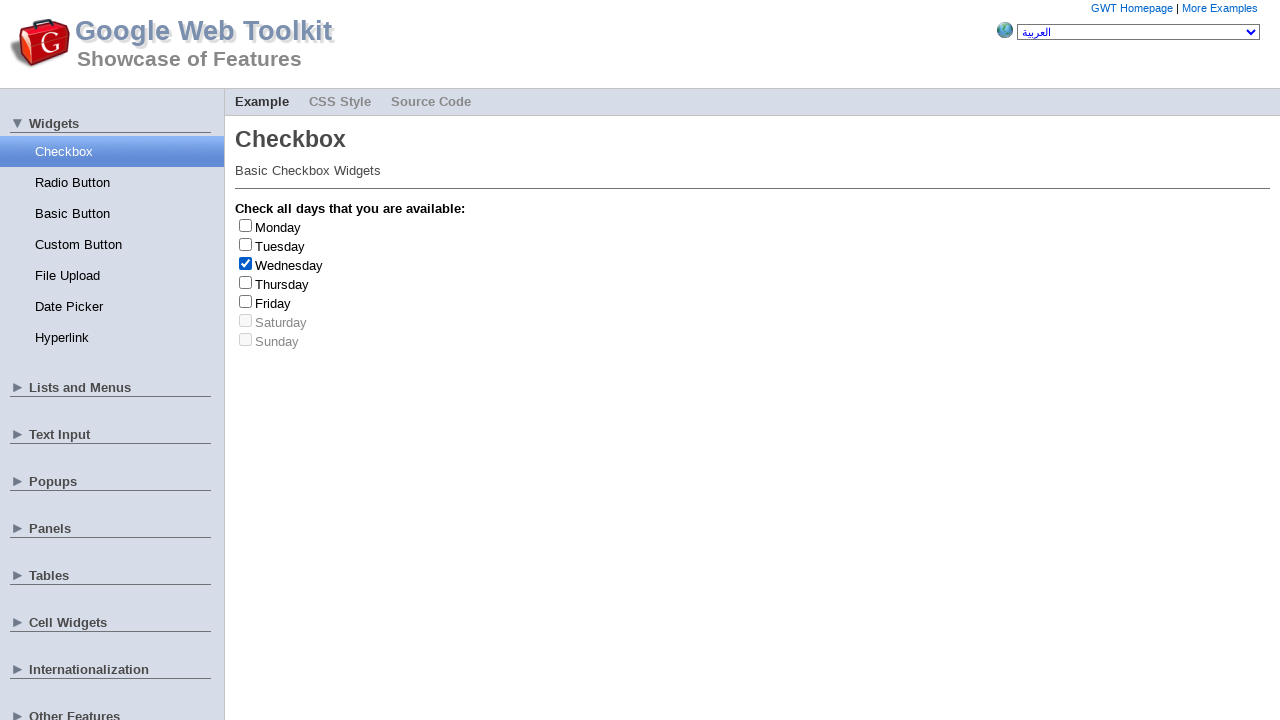

Waited 1 second after clicking
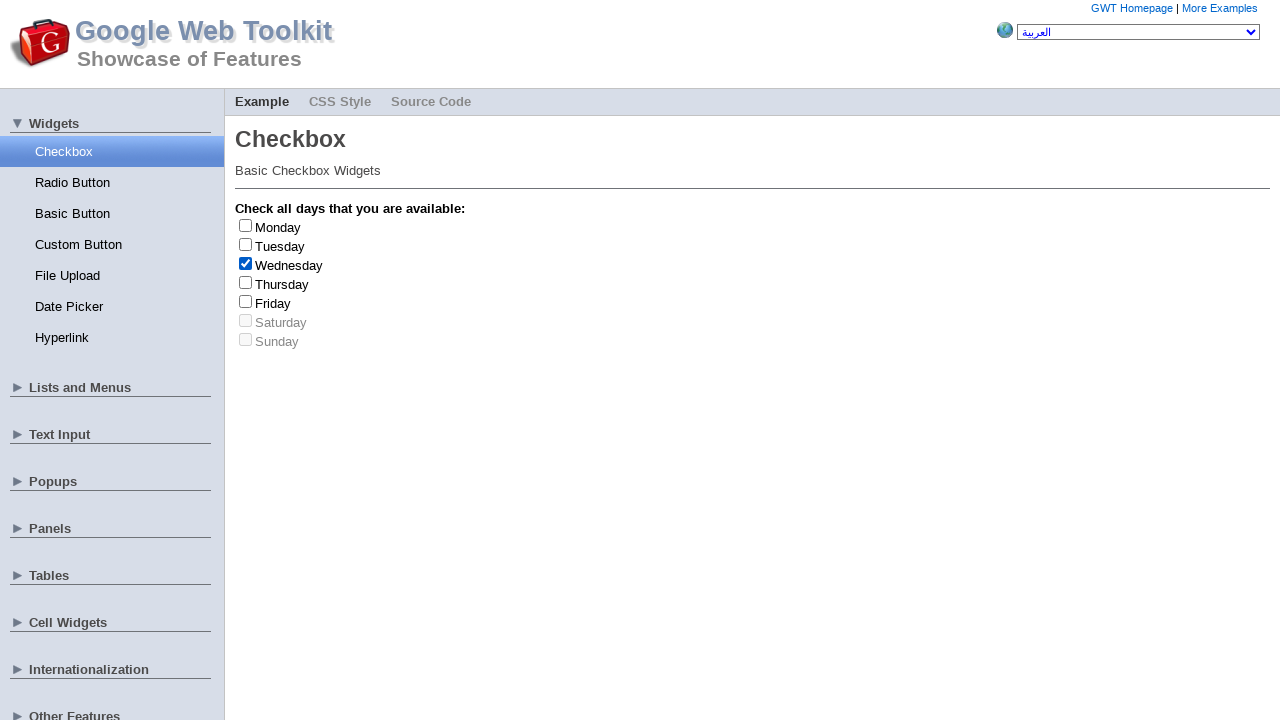

Unclicked Wednesday checkbox at (246, 263) on #gwt-debug-cwCheckBox-Wednesday-input
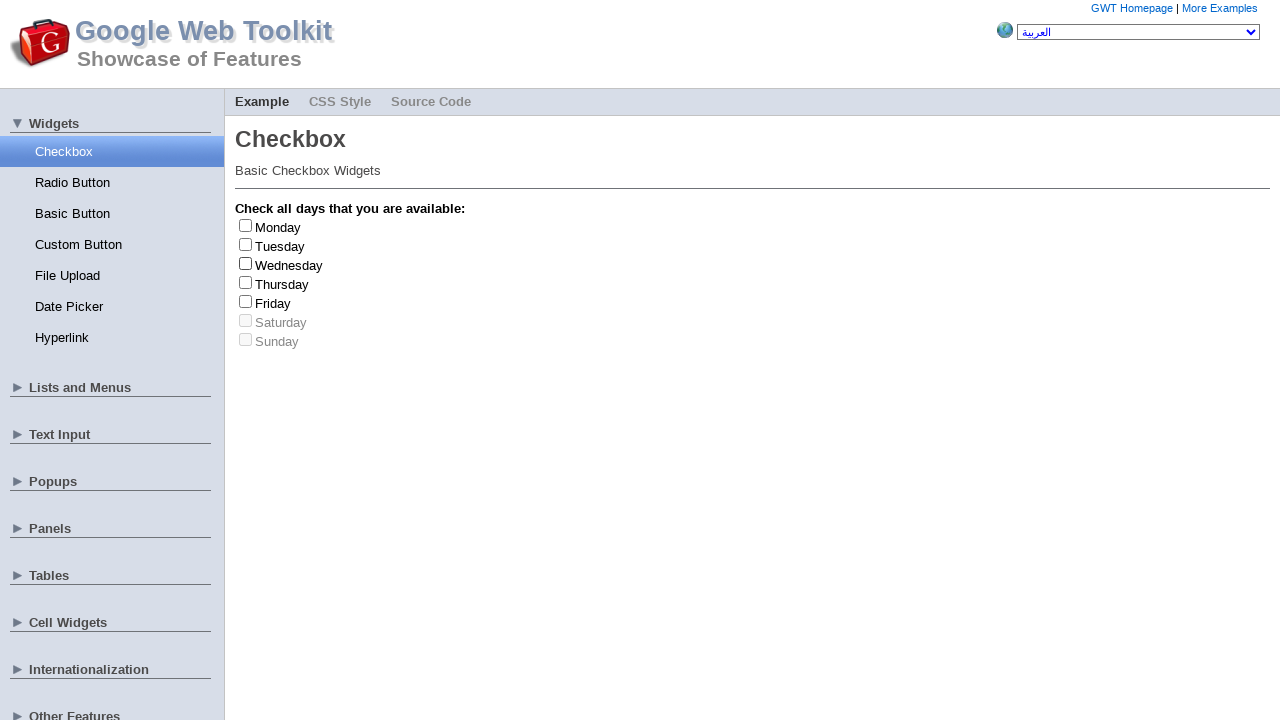

Waited 3 seconds before selecting next checkbox
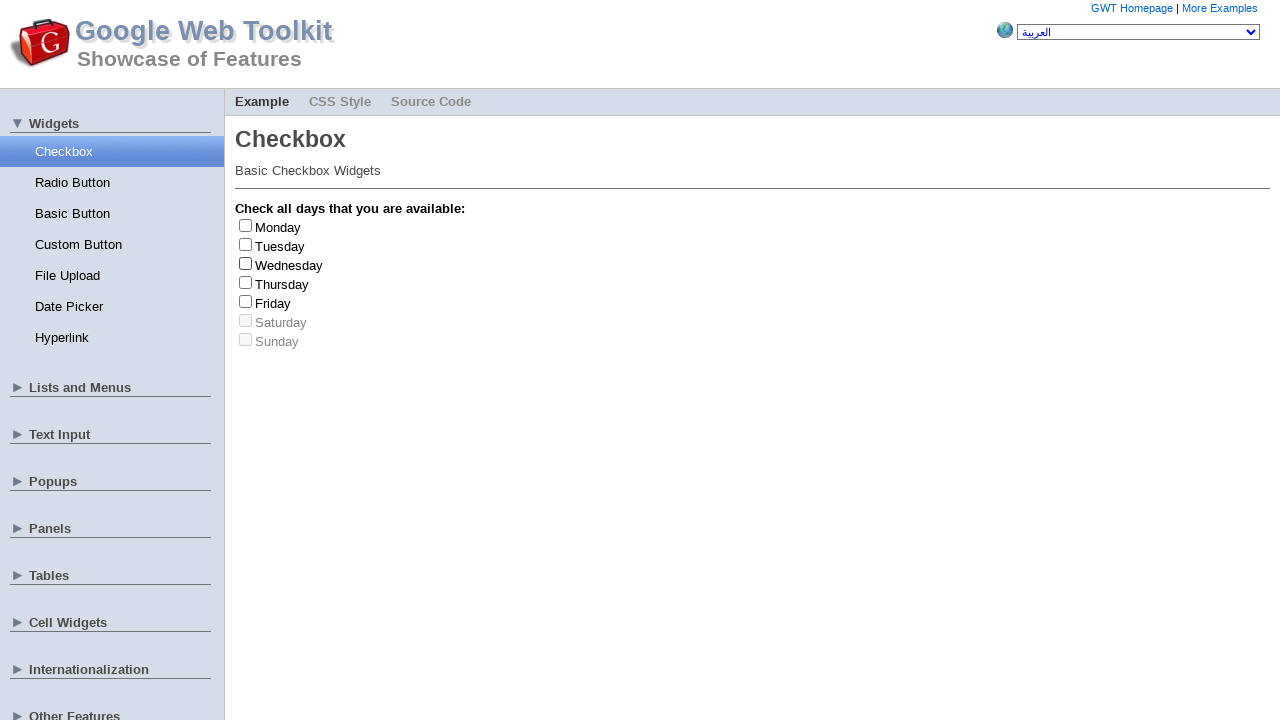

Randomly selected day: Saturday
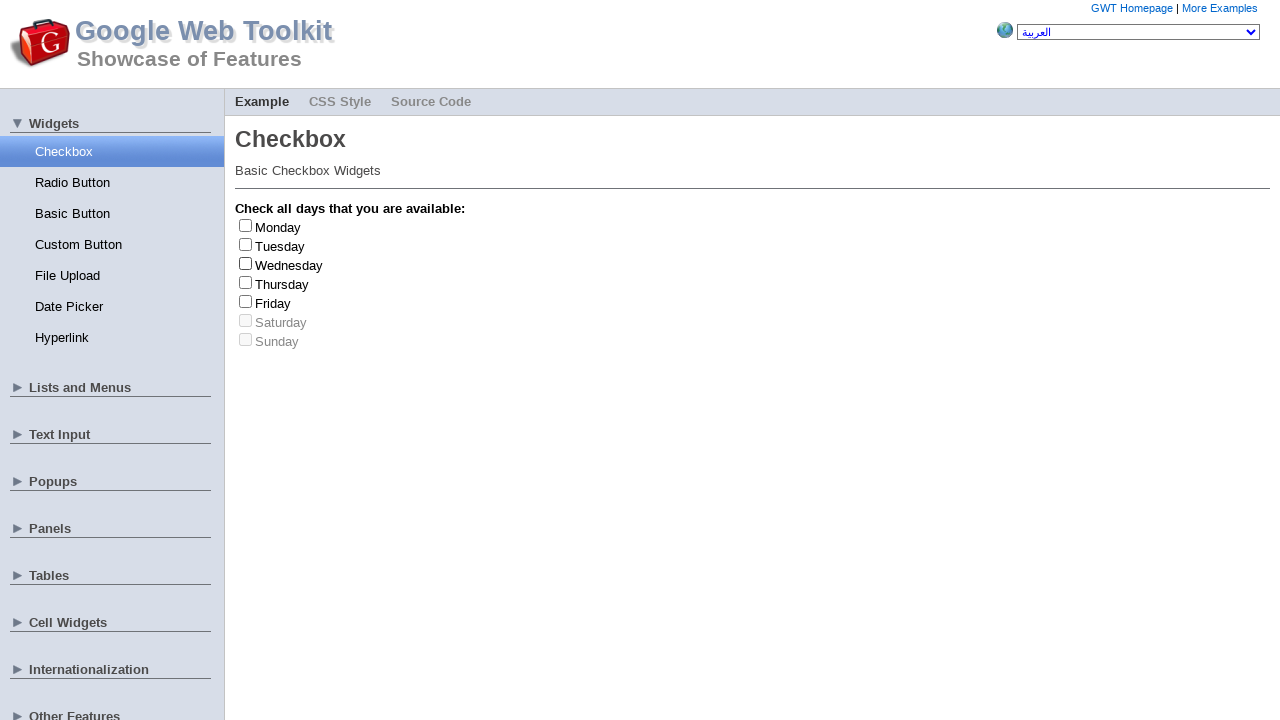

Located checkbox elements for Saturday
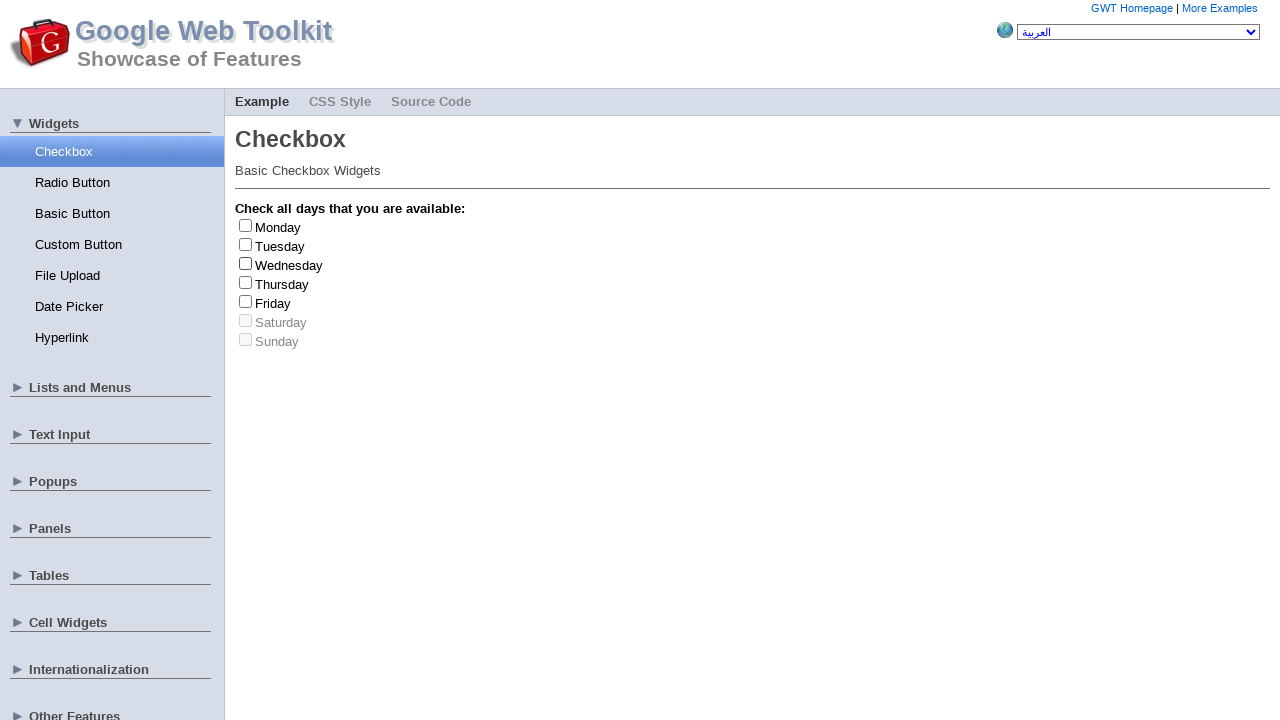

Waited 3 seconds before selecting next checkbox
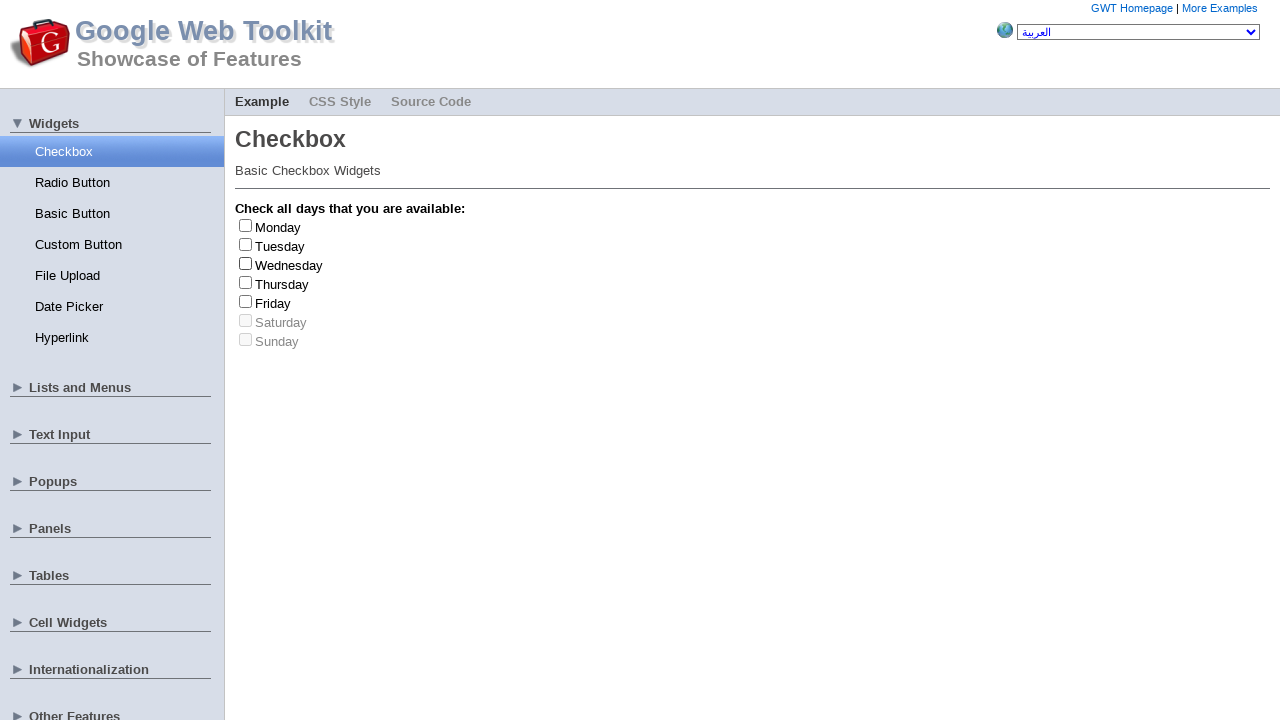

Randomly selected day: Thursday
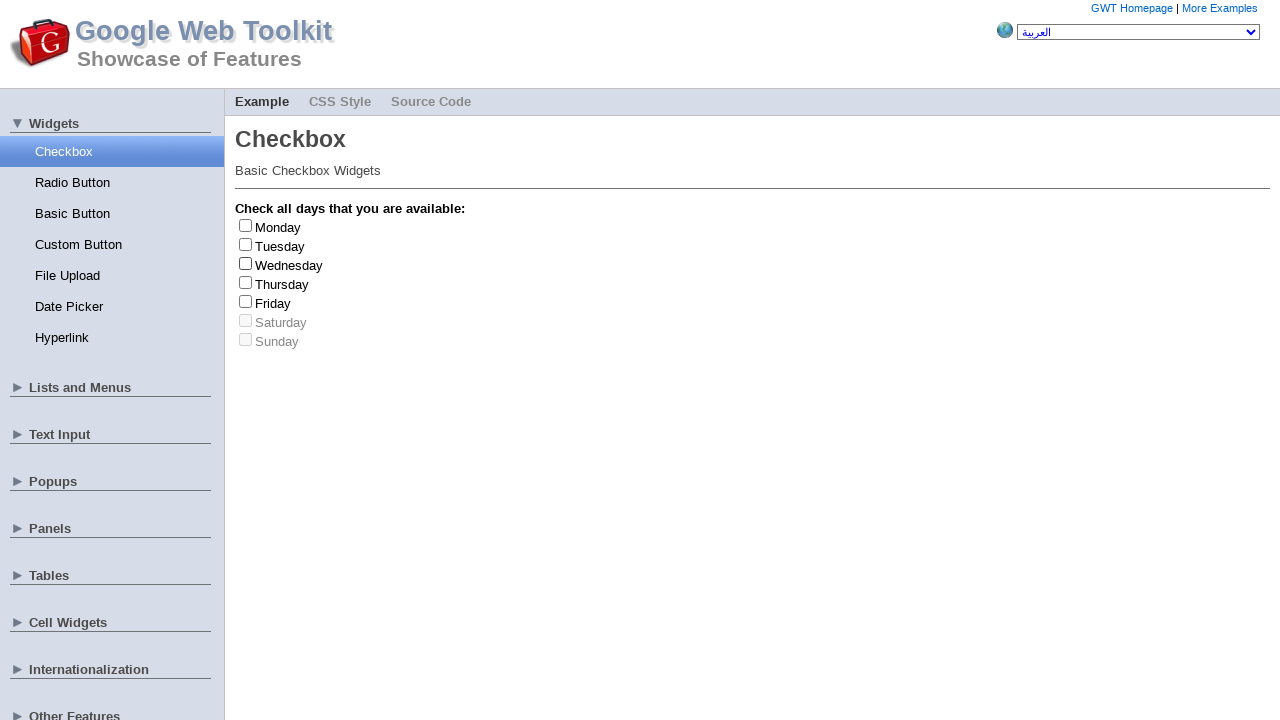

Located checkbox elements for Thursday
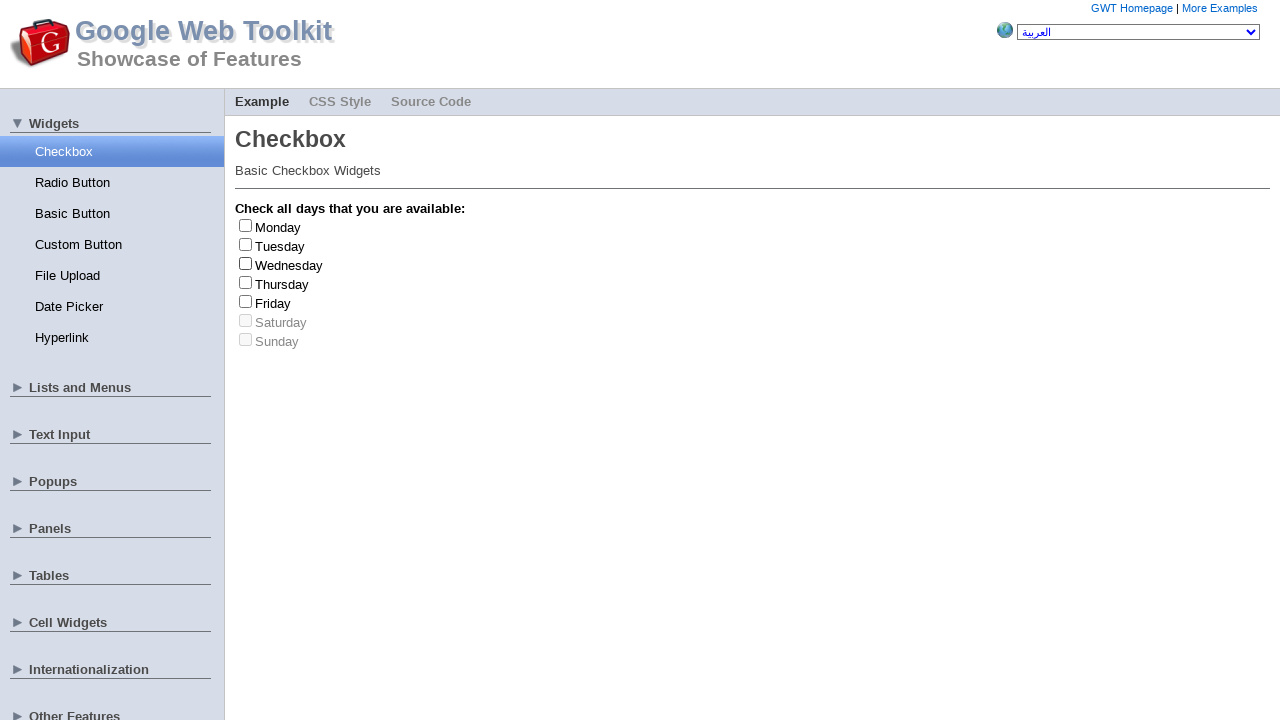

Checkbox for Thursday is enabled, waited 2 seconds
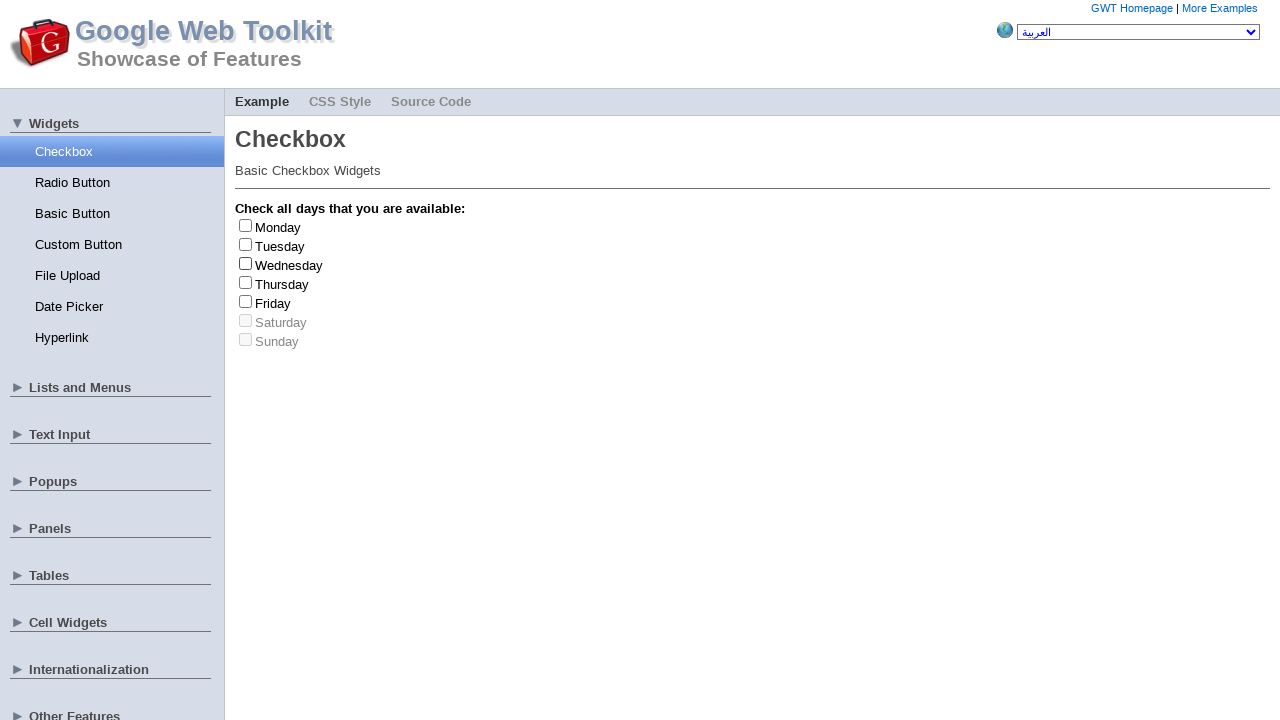

Retrieved label text: Thursday
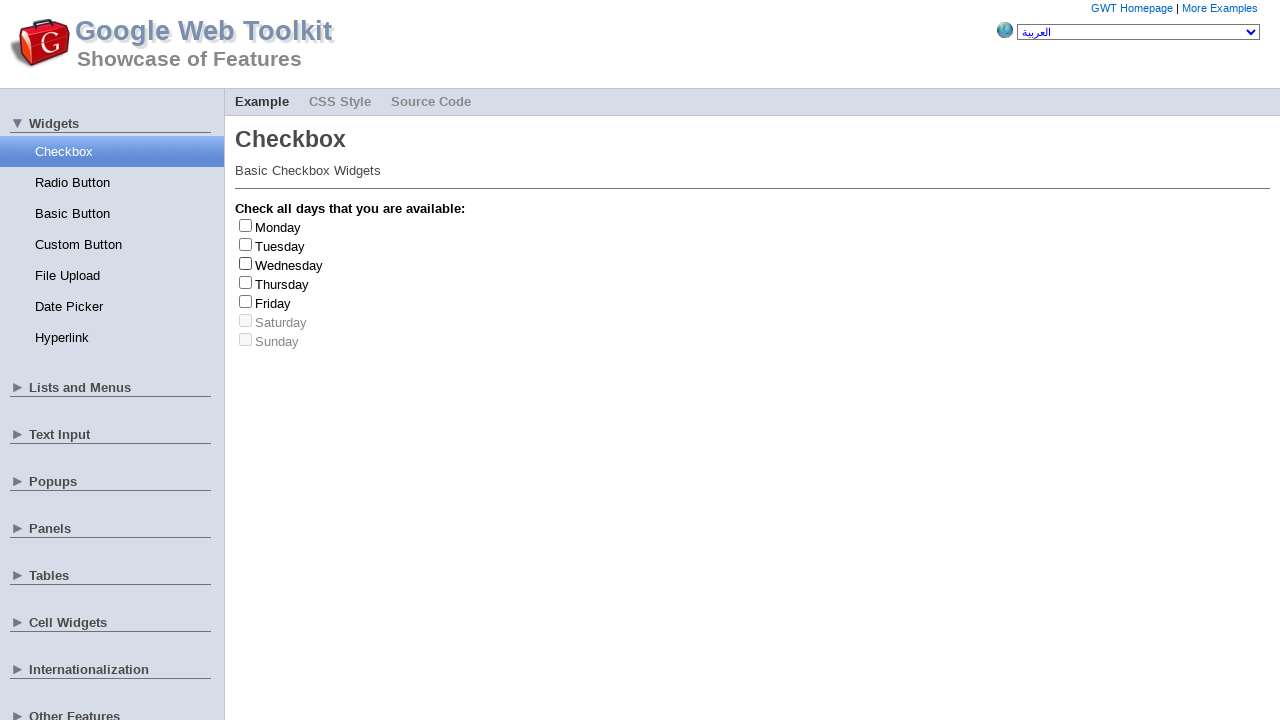

Clicked Thursday checkbox at (246, 282) on #gwt-debug-cwCheckBox-Thursday-input
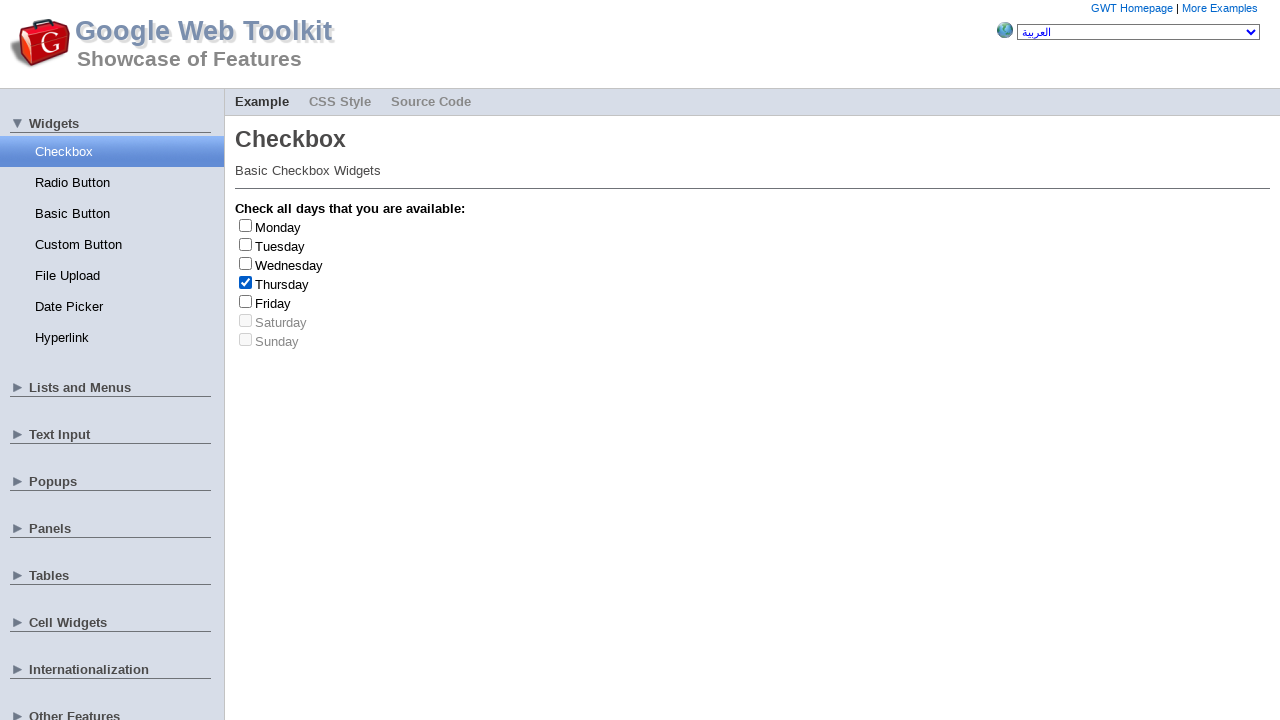

Waited 1 second after clicking
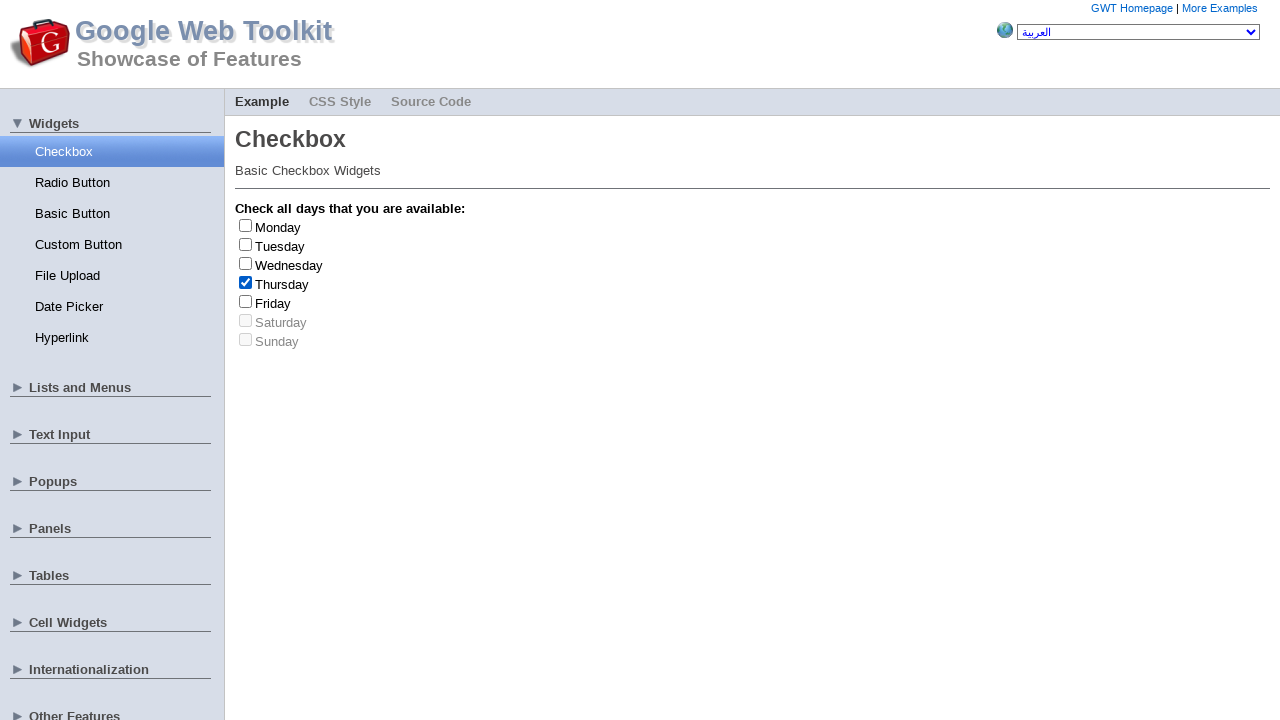

Unclicked Thursday checkbox at (246, 282) on #gwt-debug-cwCheckBox-Thursday-input
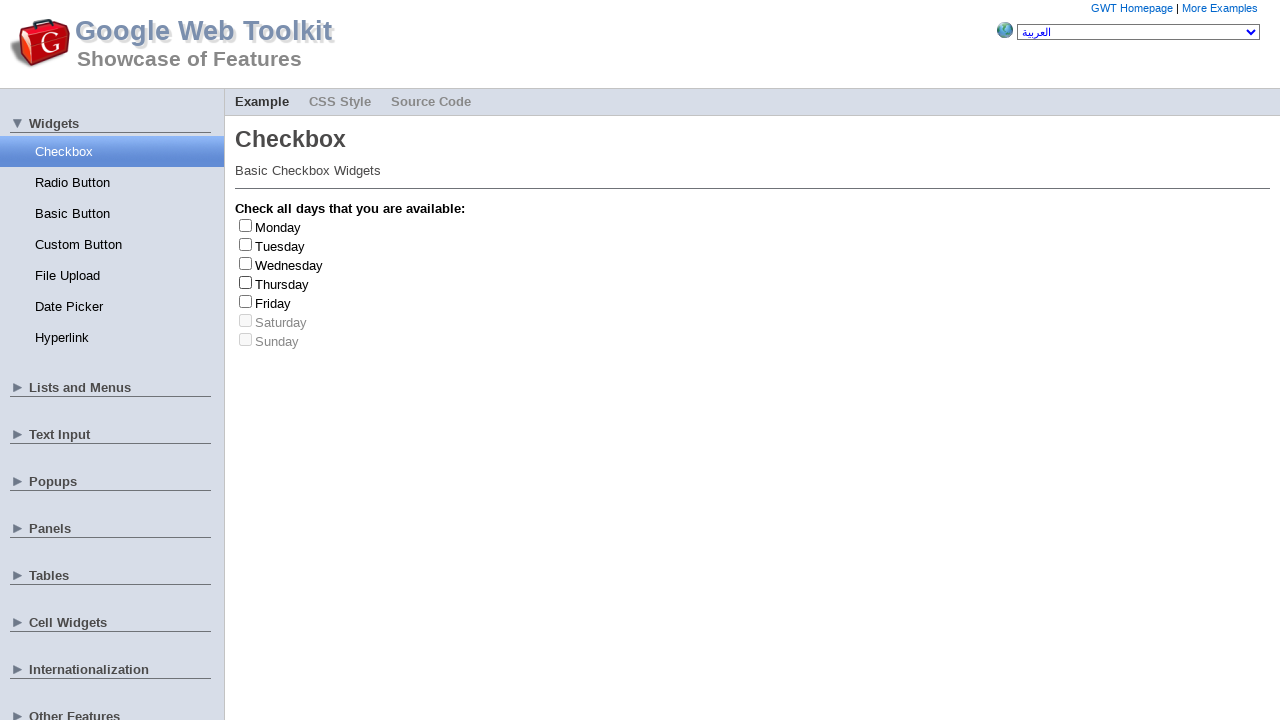

Waited 3 seconds before selecting next checkbox
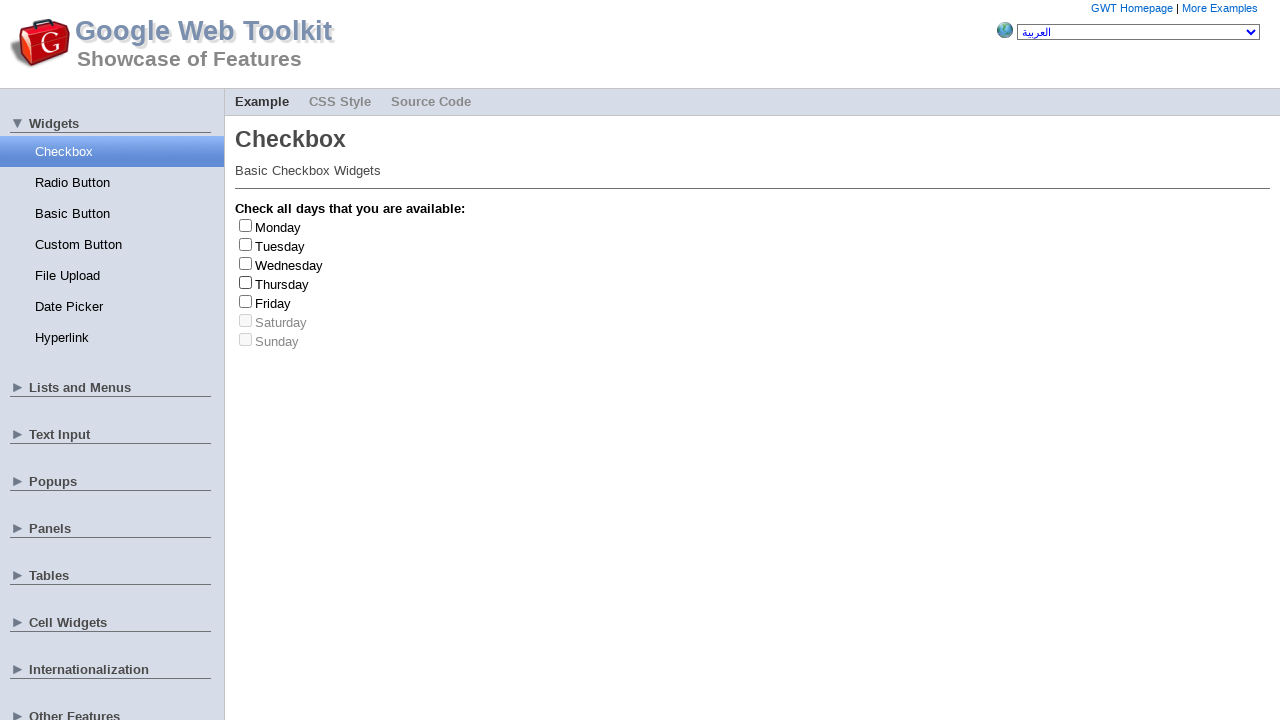

Randomly selected day: Tuesday
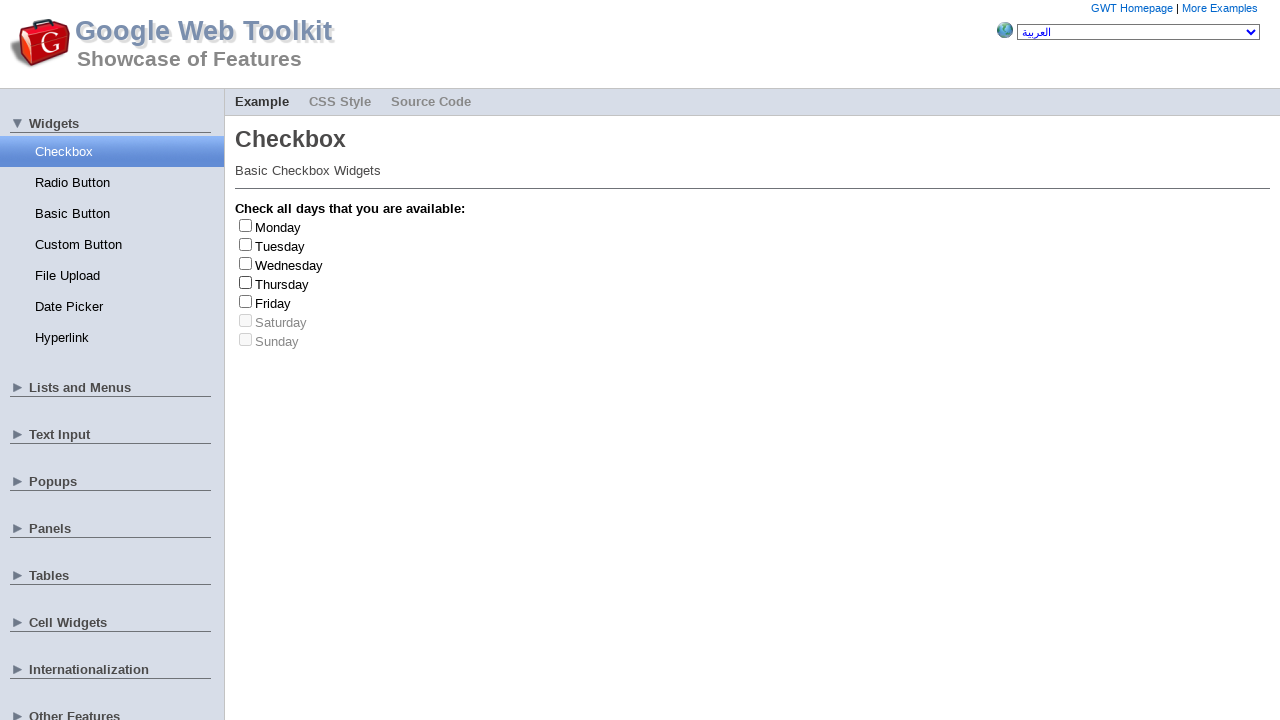

Located checkbox elements for Tuesday
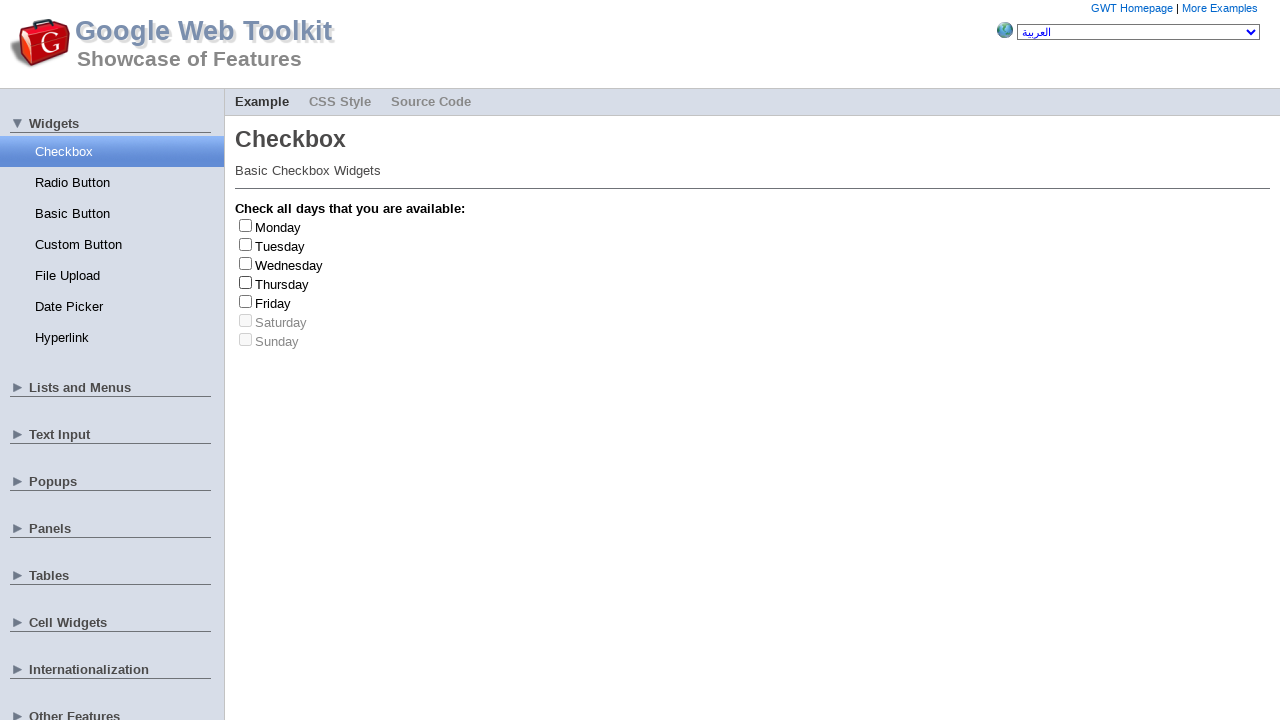

Checkbox for Tuesday is enabled, waited 2 seconds
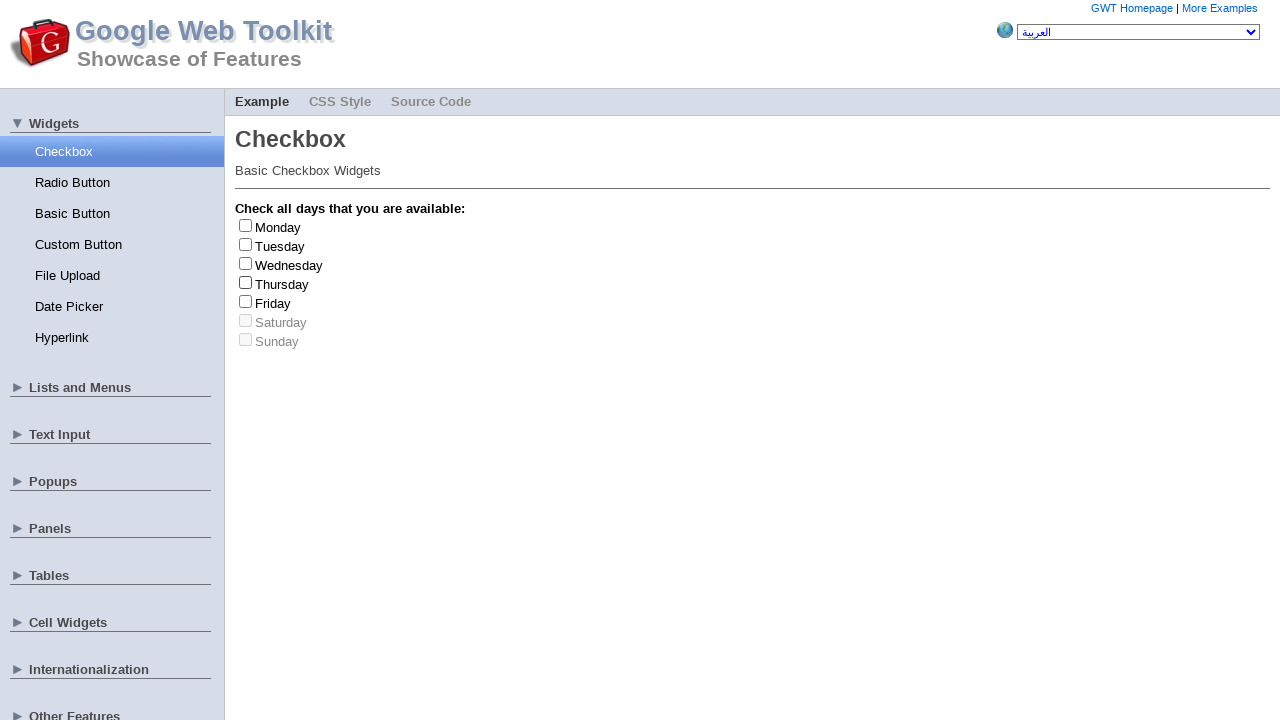

Retrieved label text: Tuesday
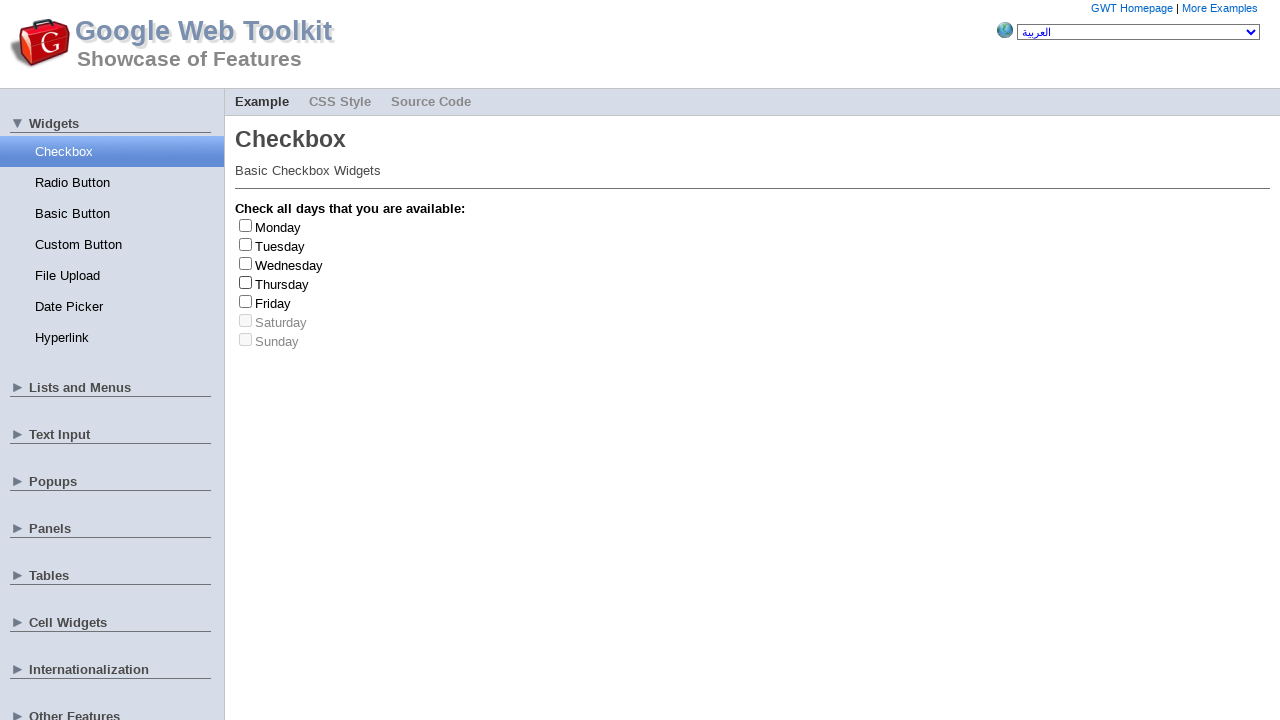

Clicked Tuesday checkbox at (246, 244) on #gwt-debug-cwCheckBox-Tuesday-input
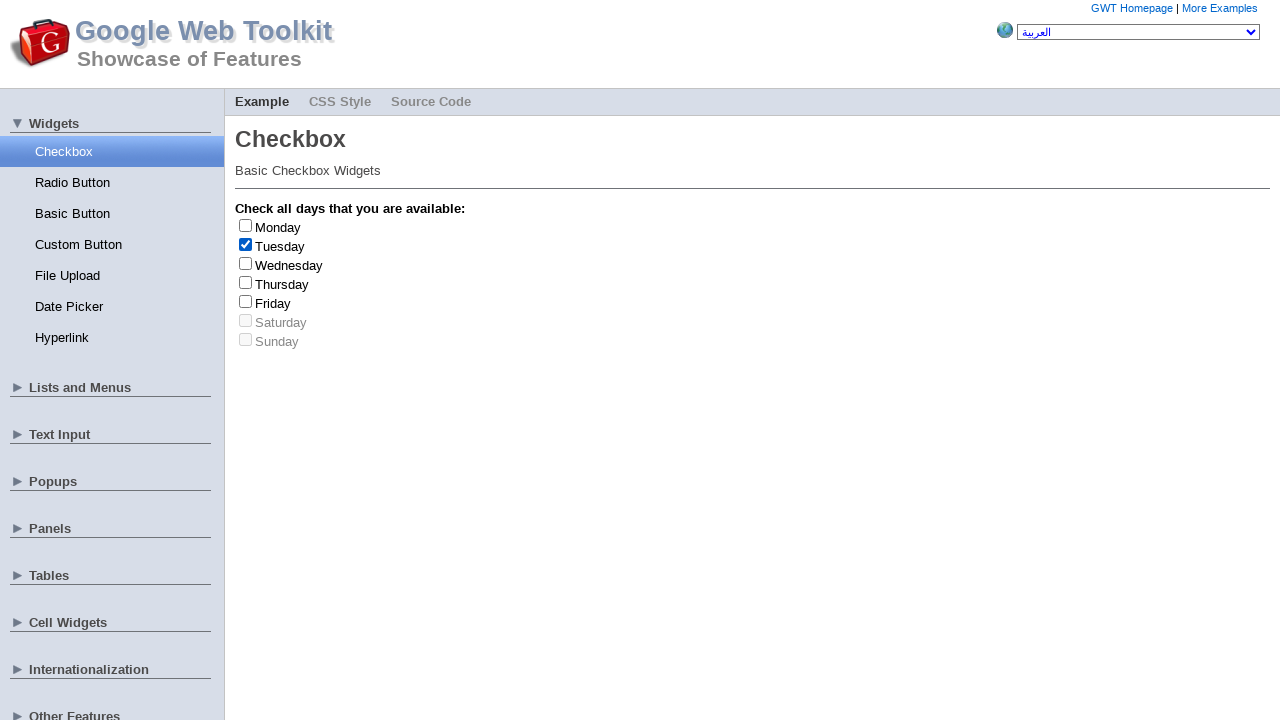

Waited 1 second after clicking
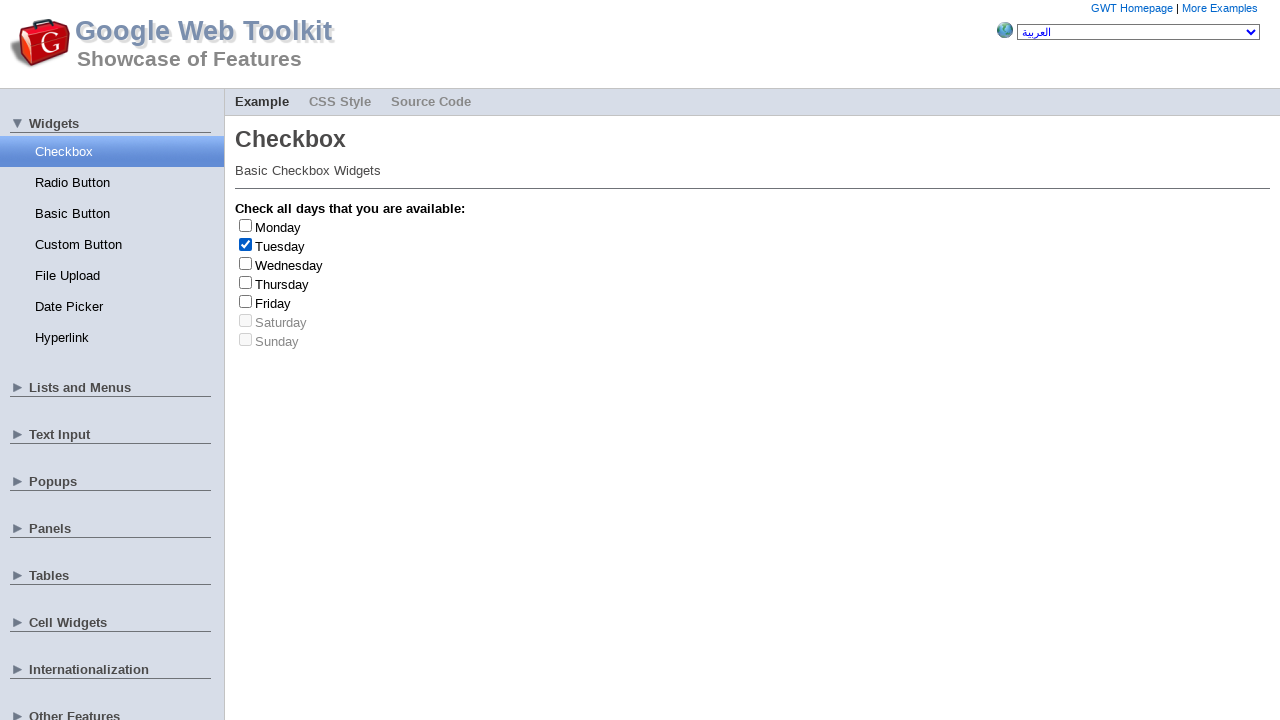

Unclicked Tuesday checkbox at (246, 244) on #gwt-debug-cwCheckBox-Tuesday-input
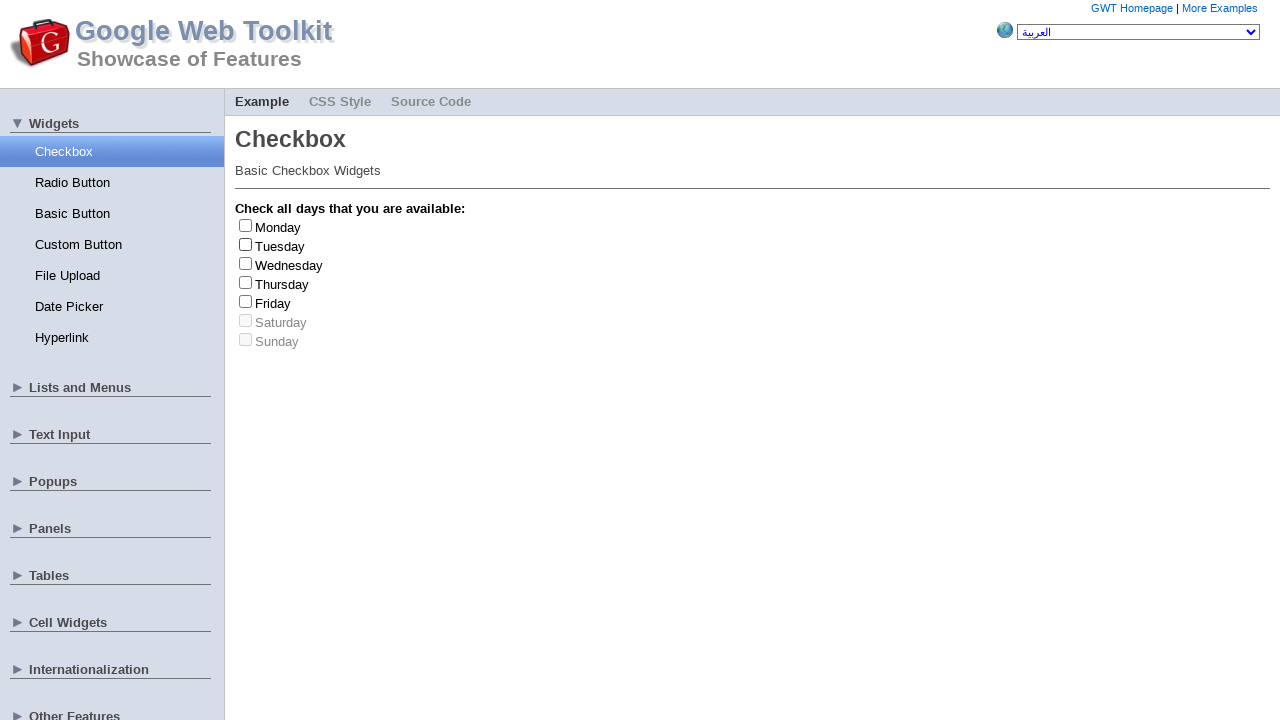

Waited 3 seconds before selecting next checkbox
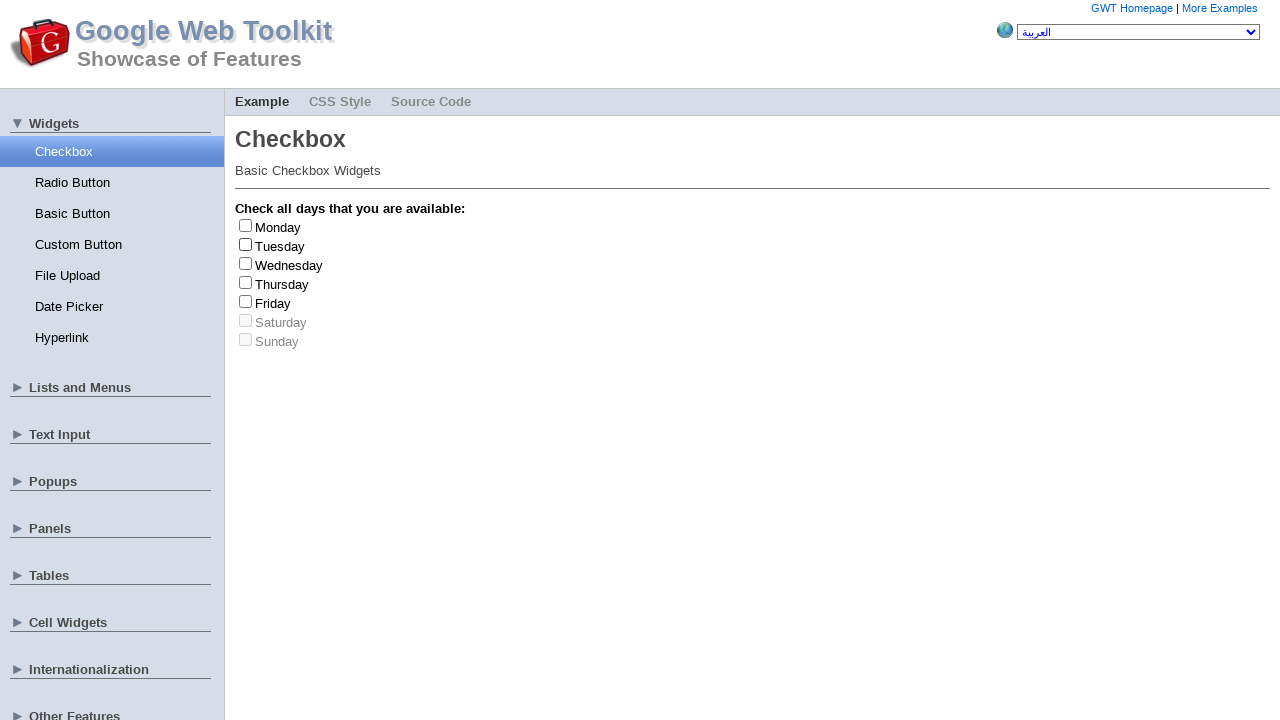

Randomly selected day: Monday
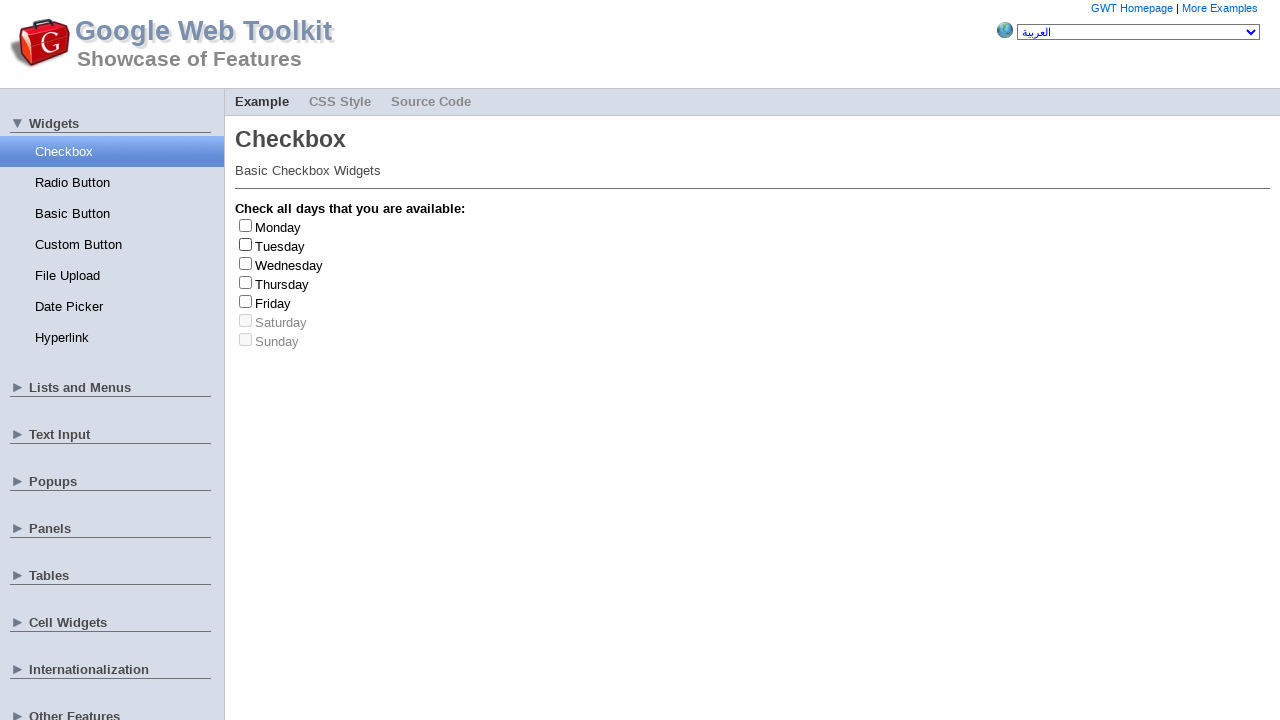

Located checkbox elements for Monday
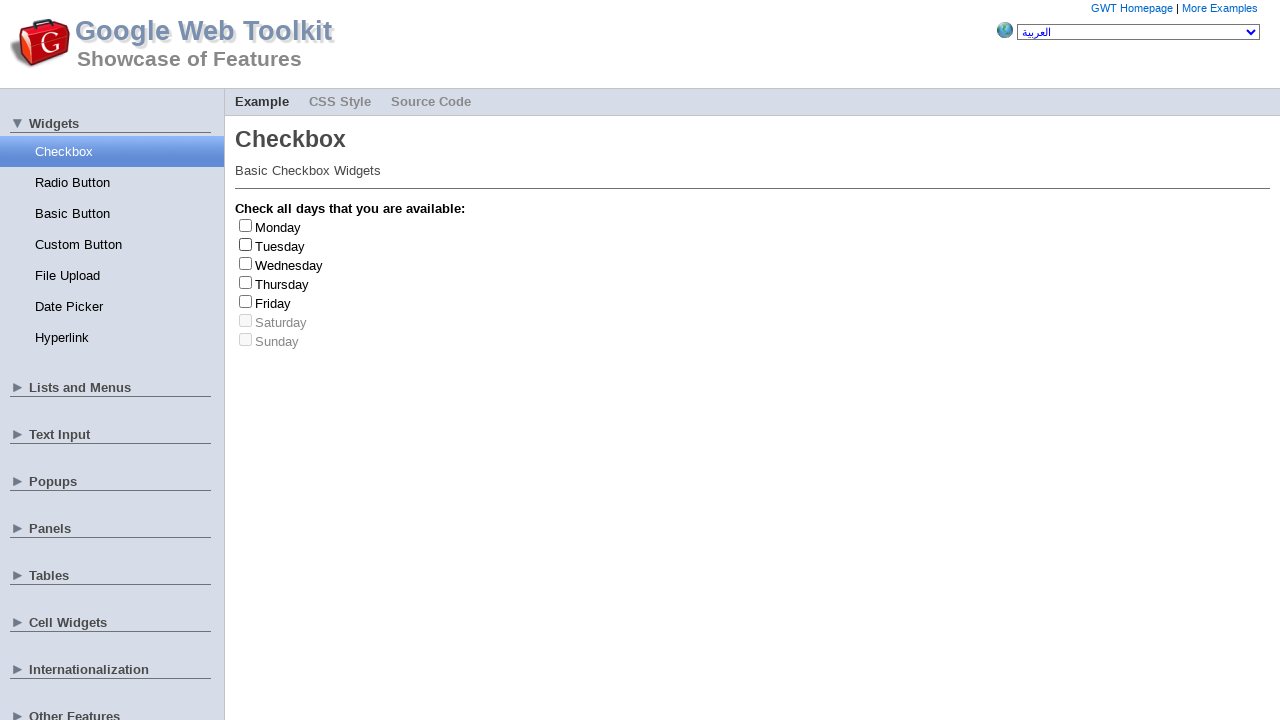

Checkbox for Monday is enabled, waited 2 seconds
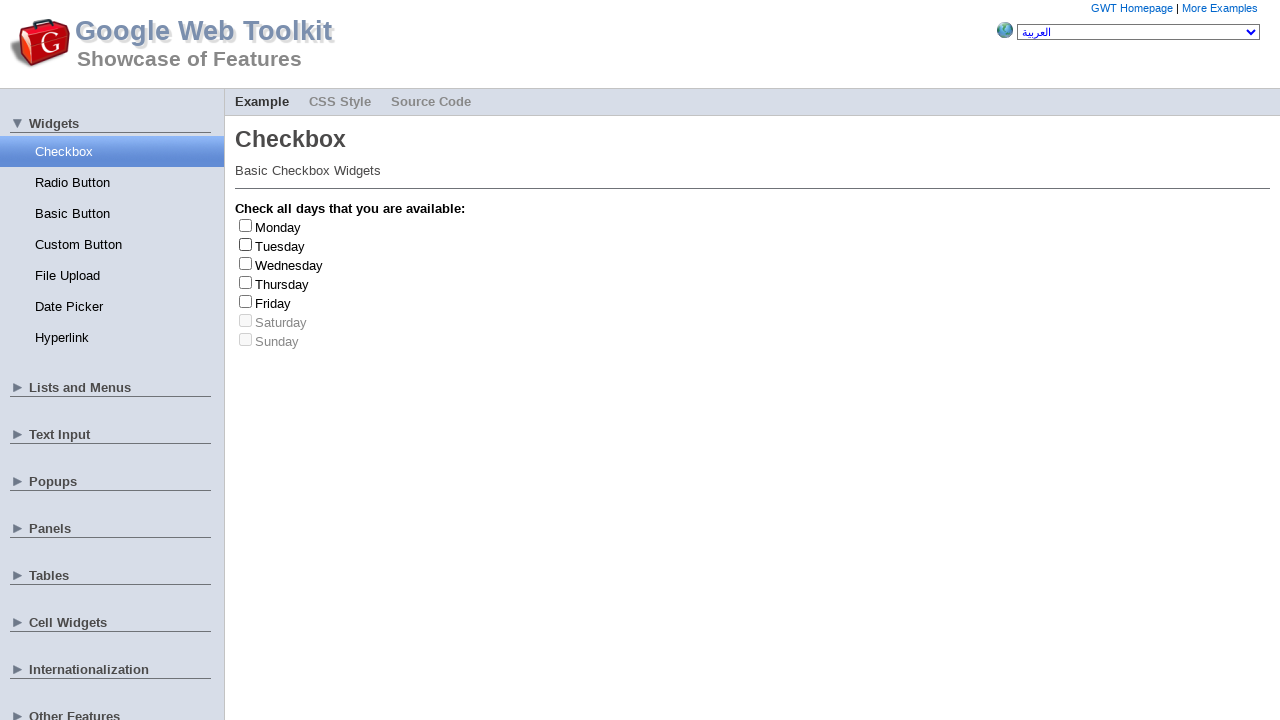

Retrieved label text: Monday
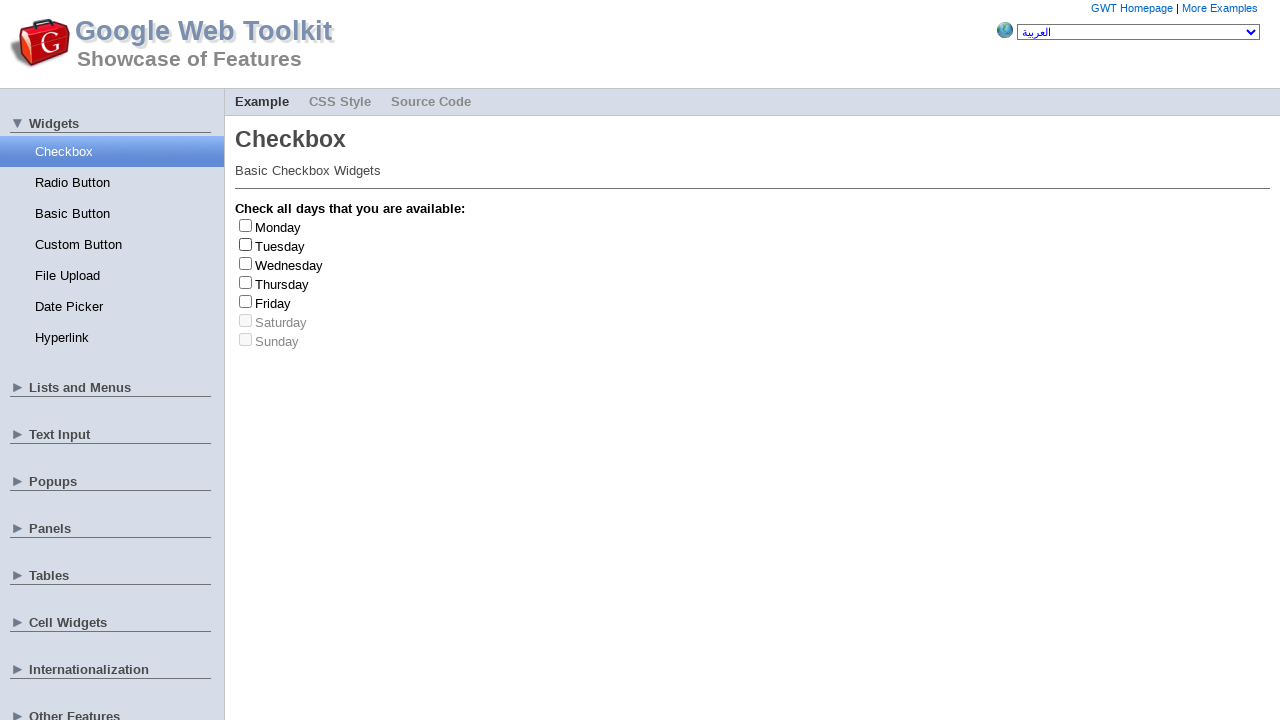

Clicked Monday checkbox at (246, 225) on #gwt-debug-cwCheckBox-Monday-input
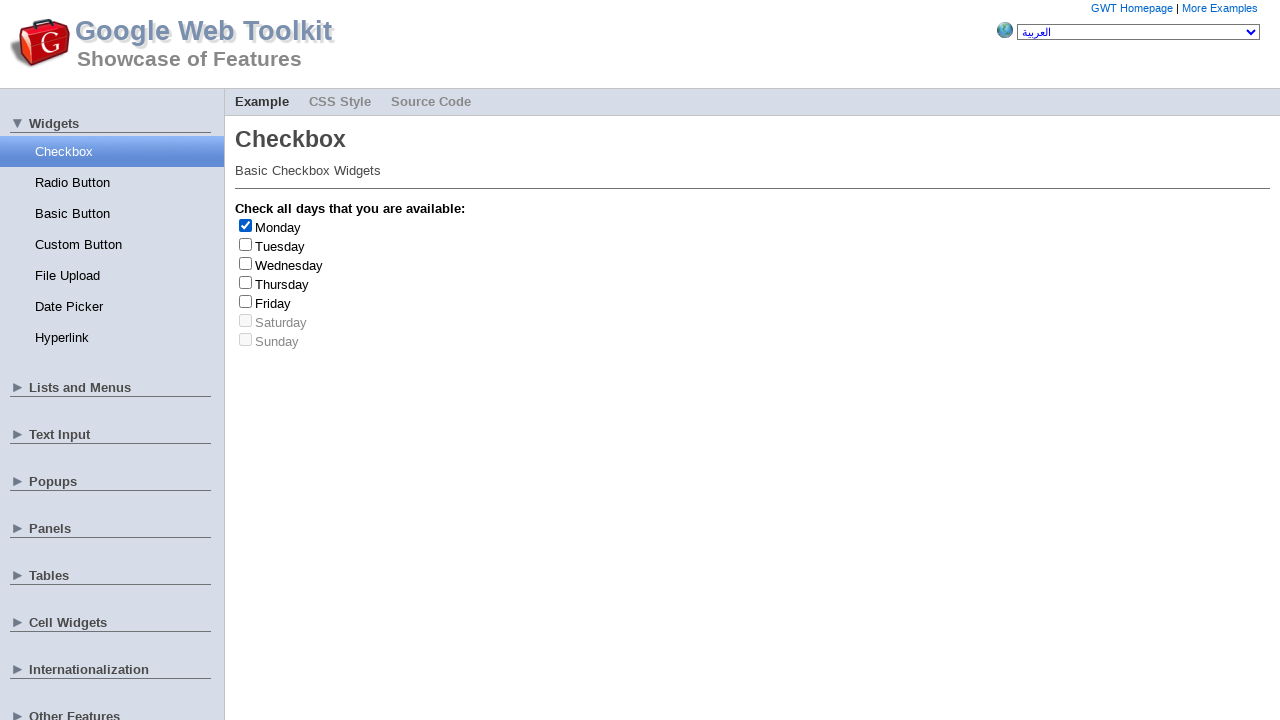

Waited 1 second after clicking
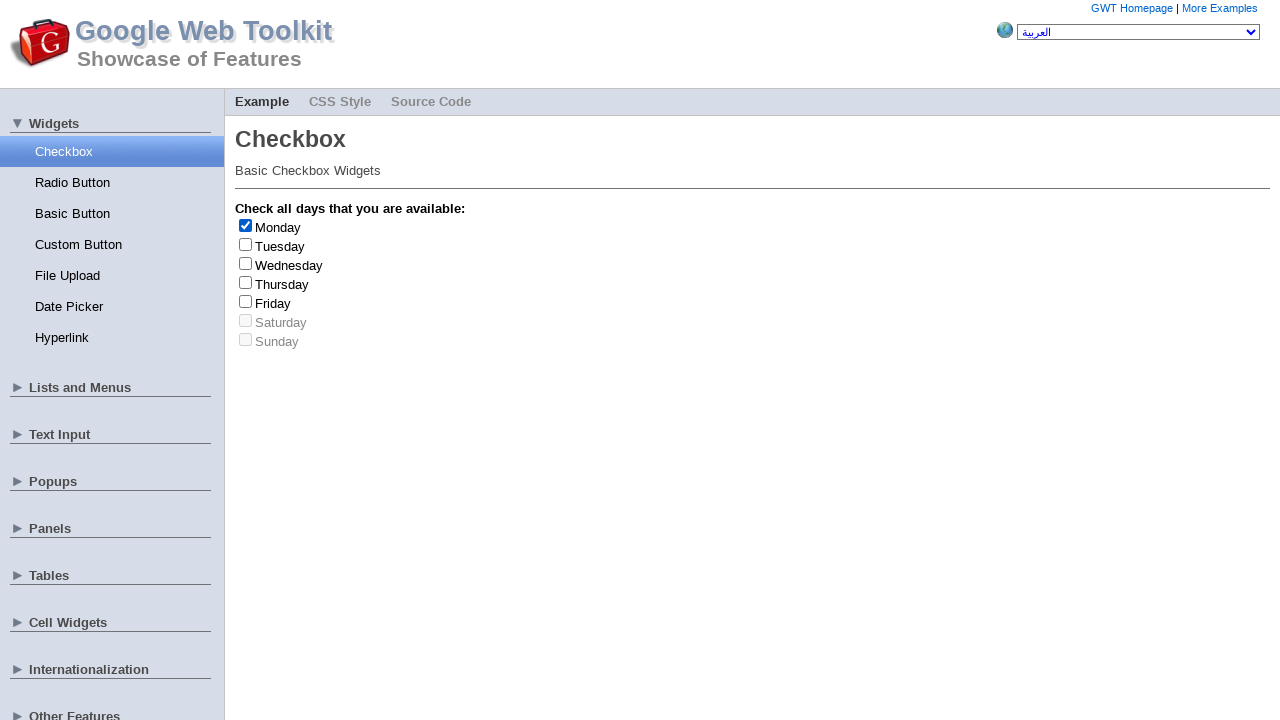

Unclicked Monday checkbox at (246, 225) on #gwt-debug-cwCheckBox-Monday-input
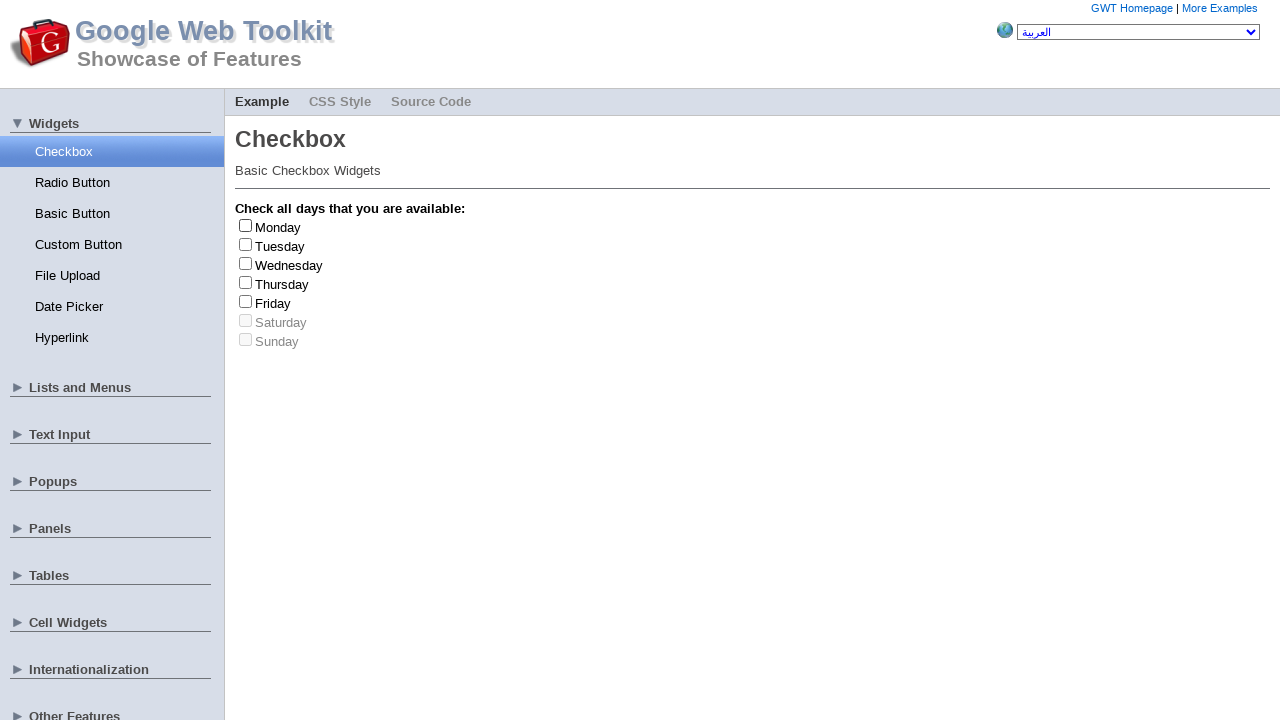

Waited 3 seconds before selecting next checkbox
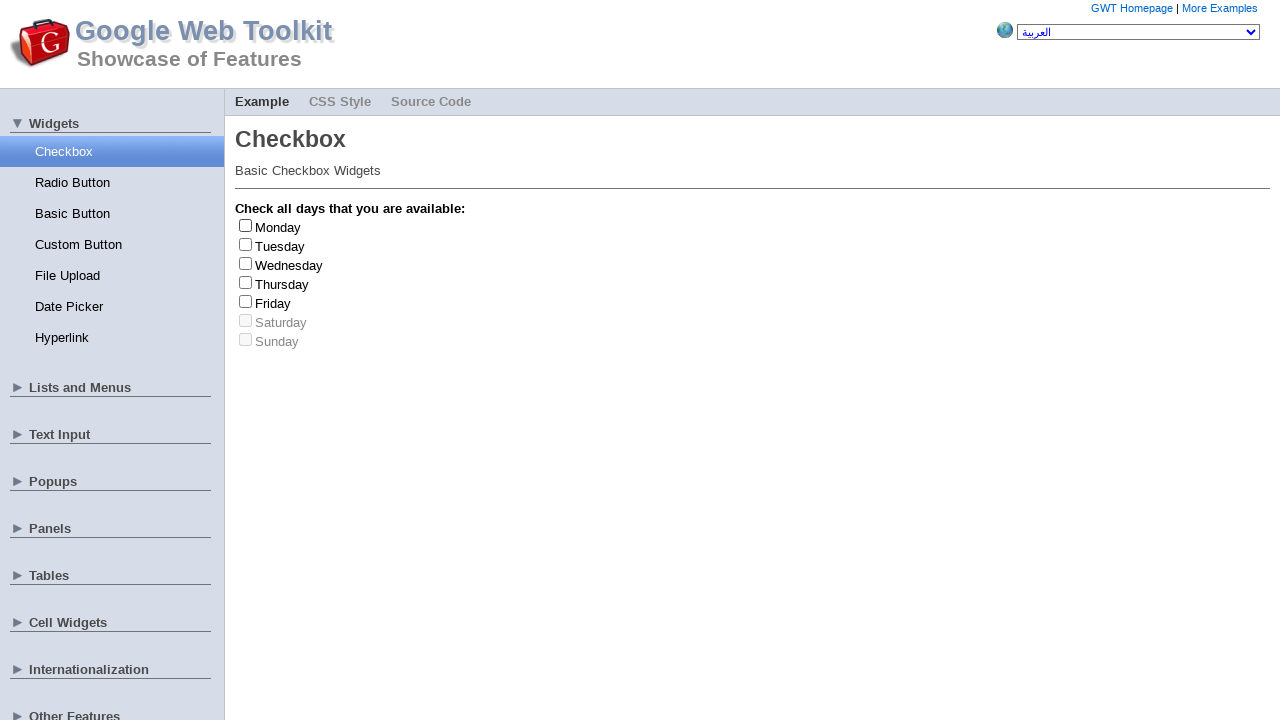

Randomly selected day: Wednesday
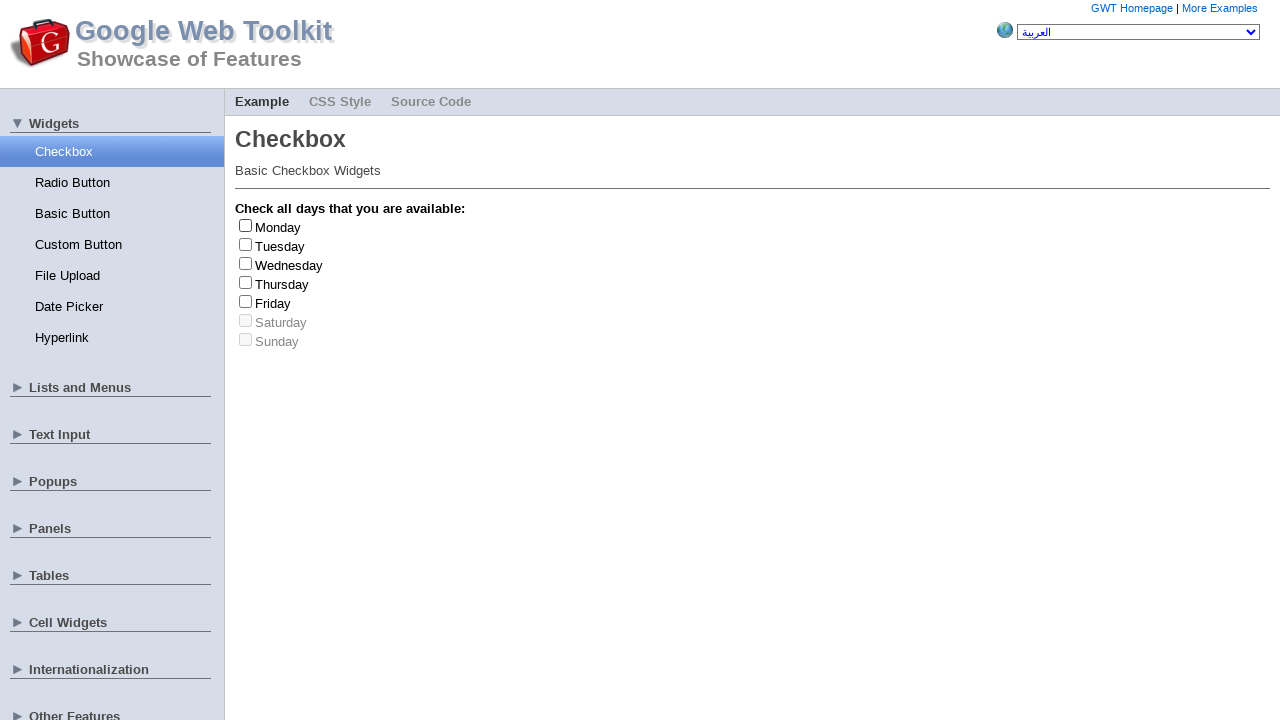

Located checkbox elements for Wednesday
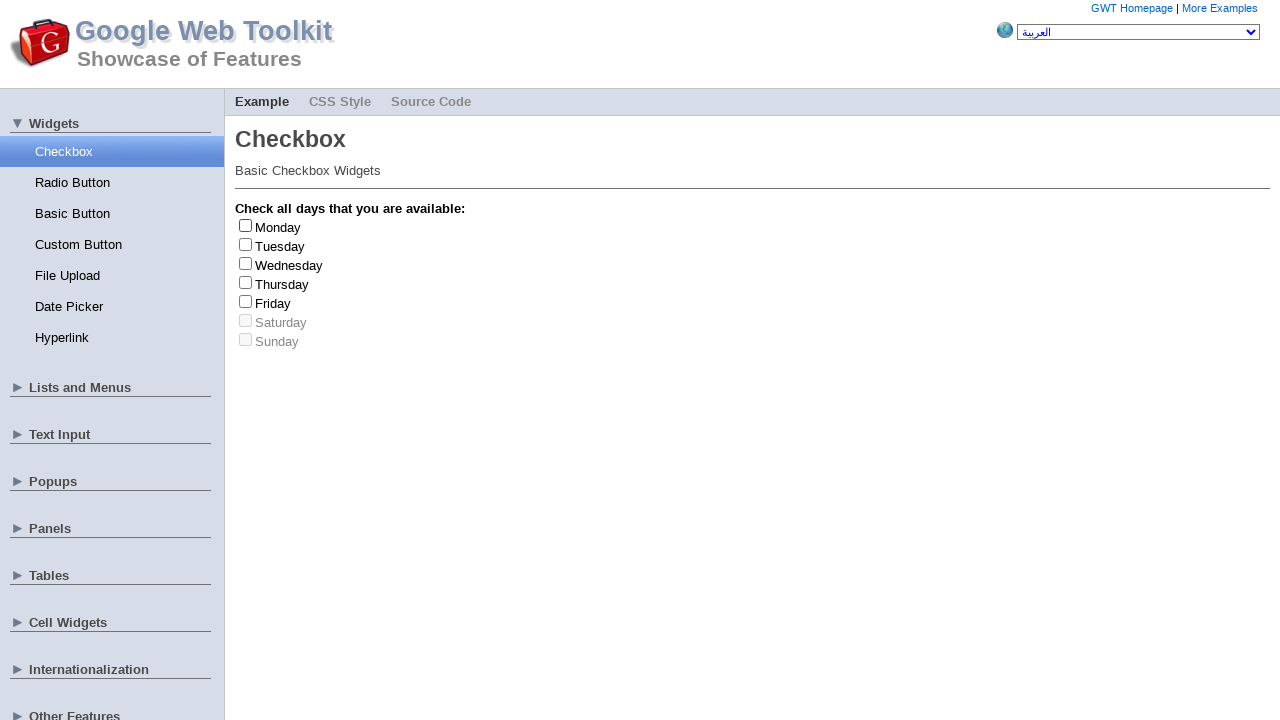

Checkbox for Wednesday is enabled, waited 2 seconds
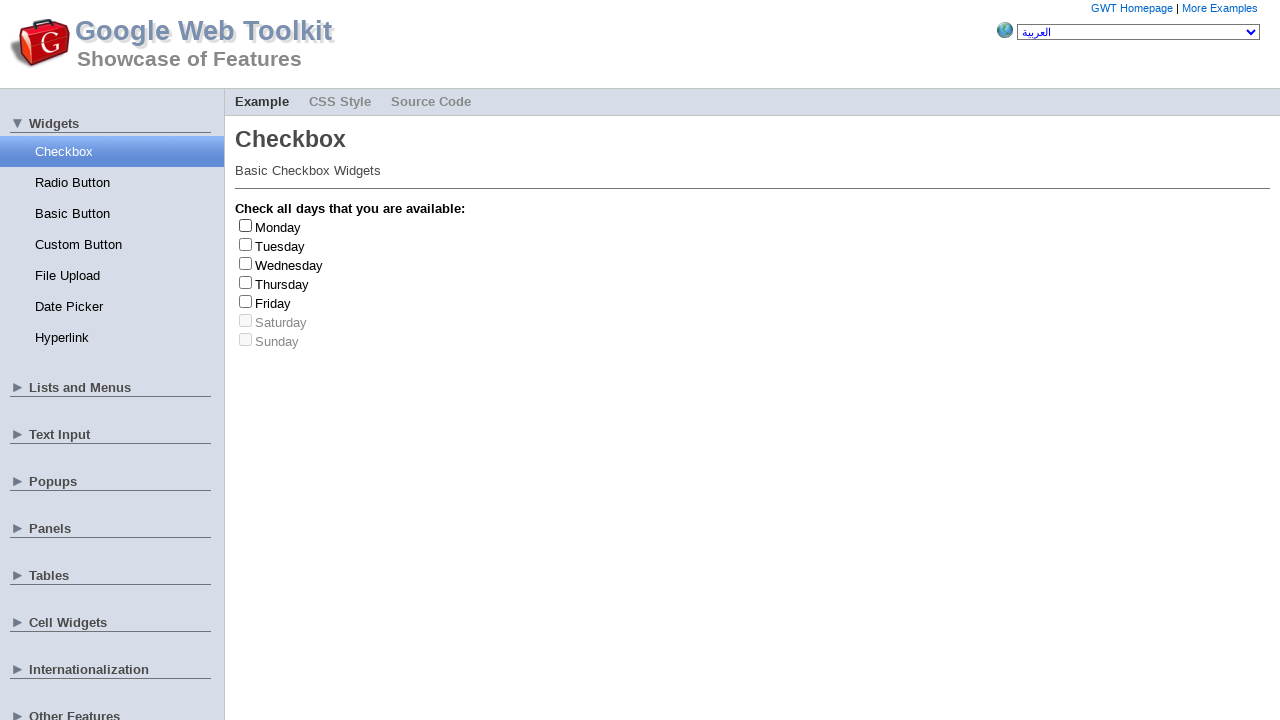

Retrieved label text: Wednesday
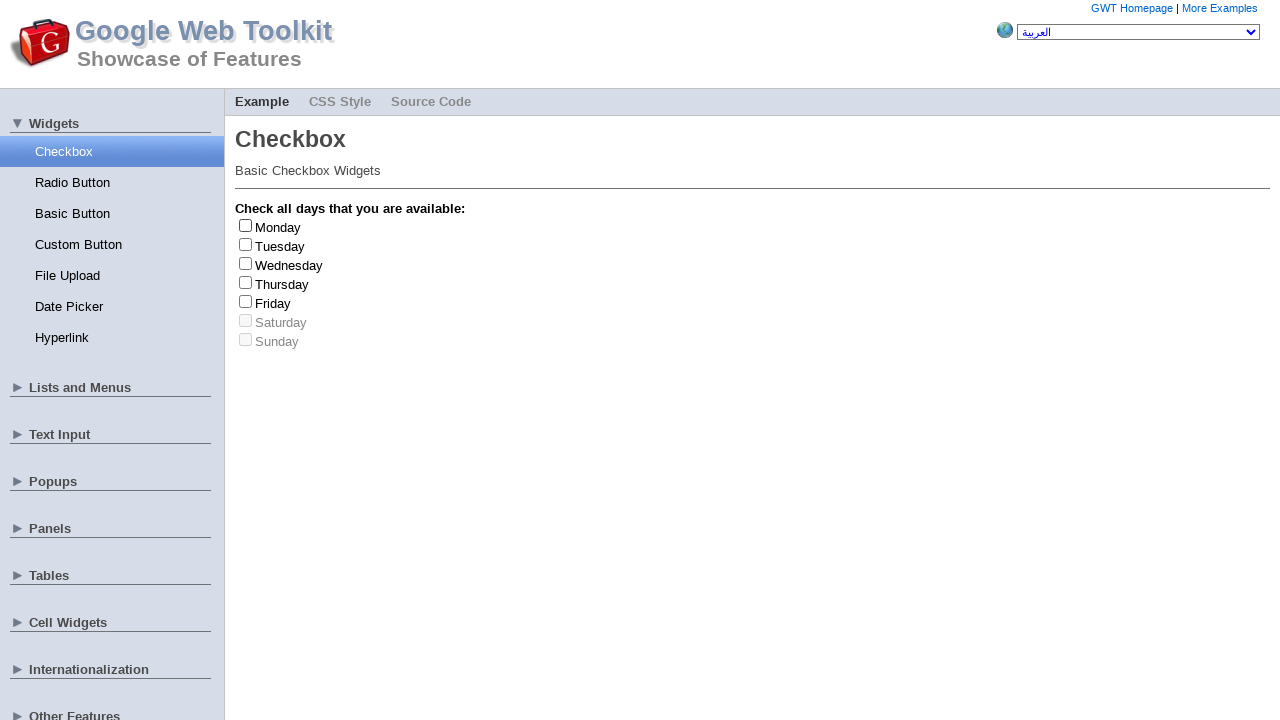

Clicked Wednesday checkbox at (246, 263) on #gwt-debug-cwCheckBox-Wednesday-input
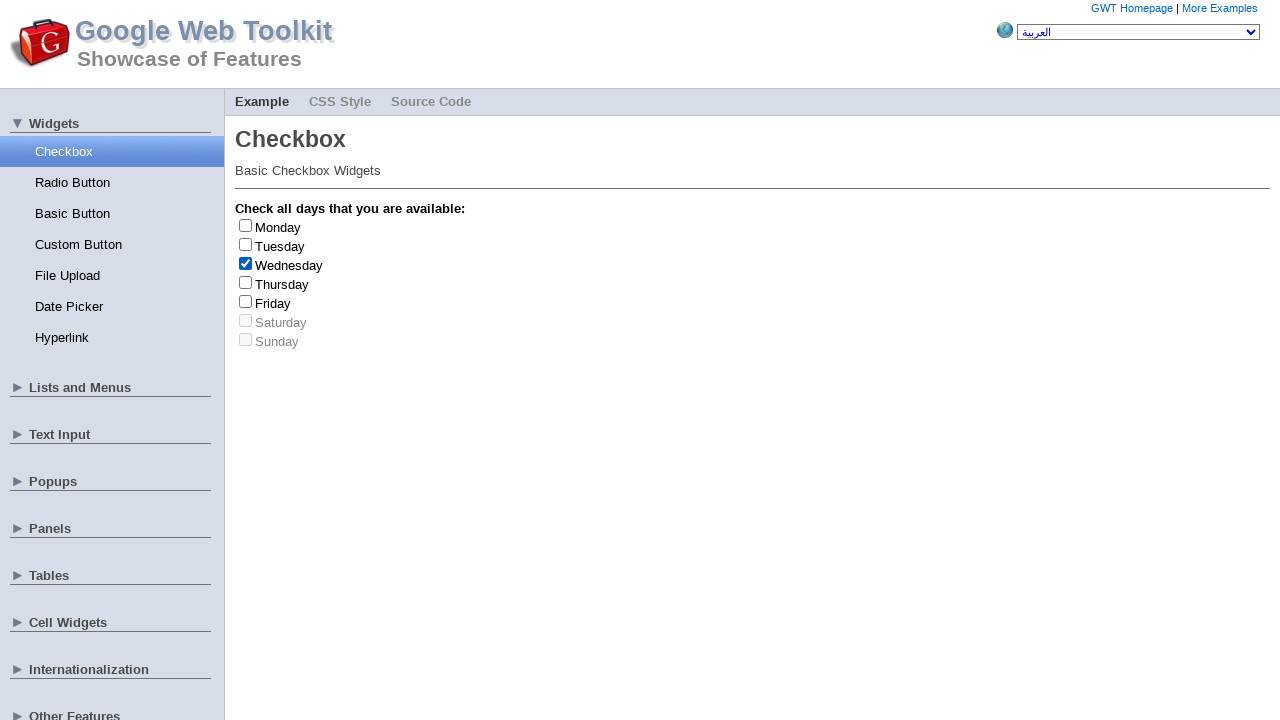

Waited 1 second after clicking
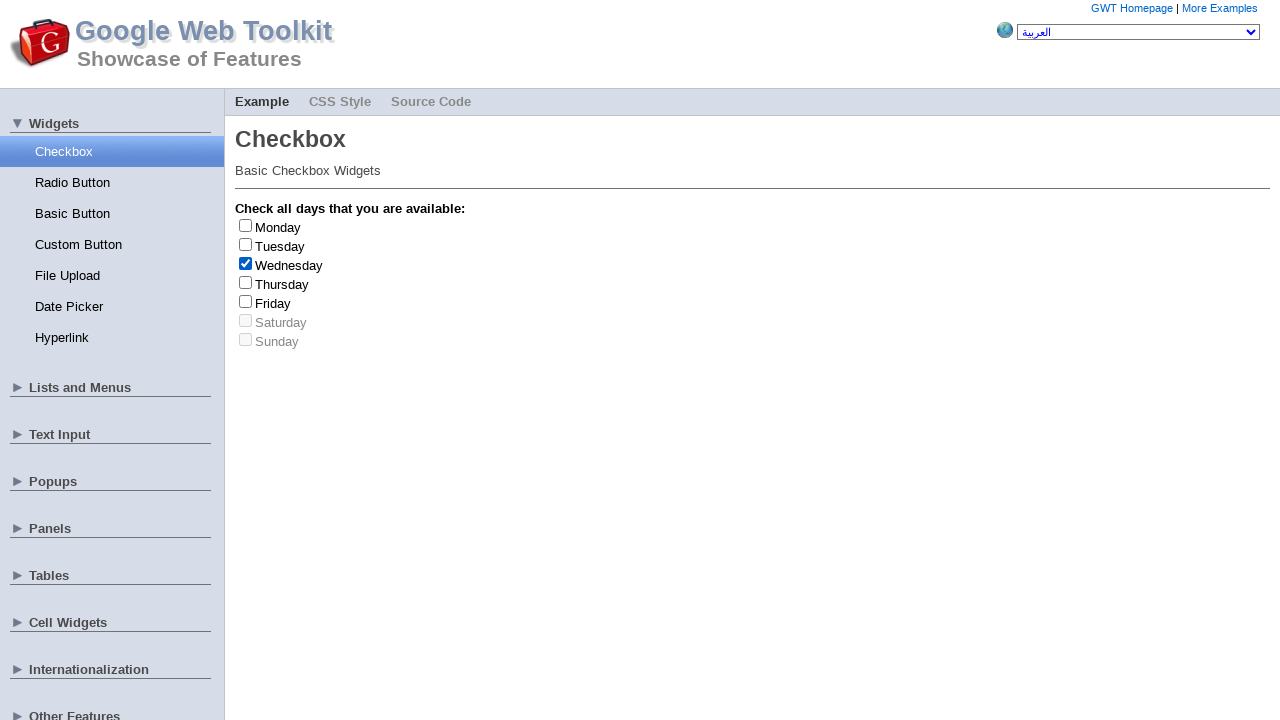

Unclicked Wednesday checkbox at (246, 263) on #gwt-debug-cwCheckBox-Wednesday-input
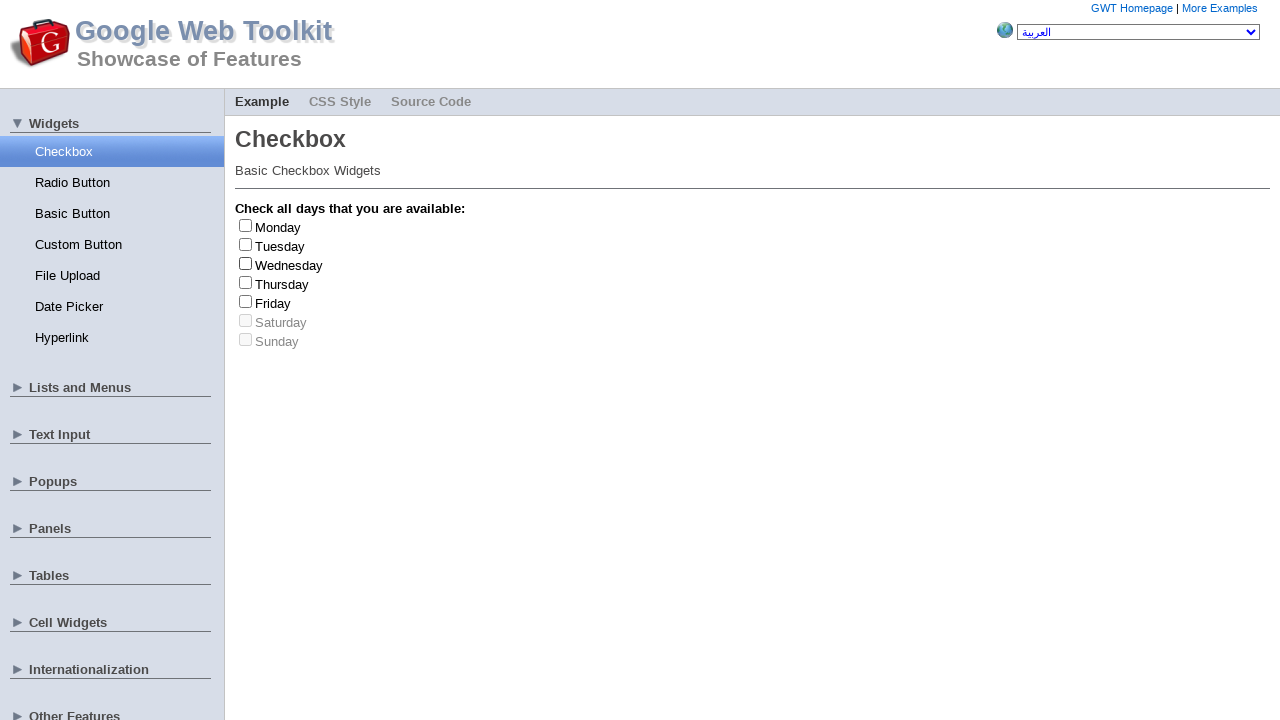

Waited 3 seconds before selecting next checkbox
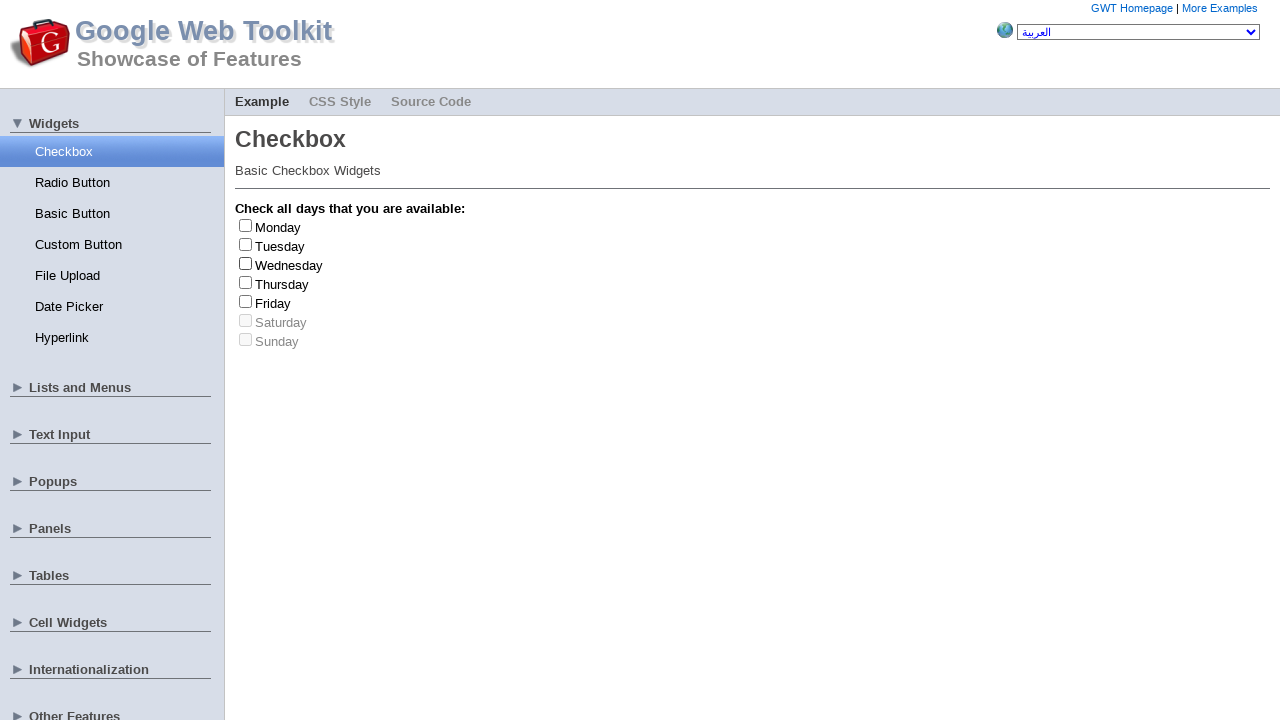

Randomly selected day: Wednesday
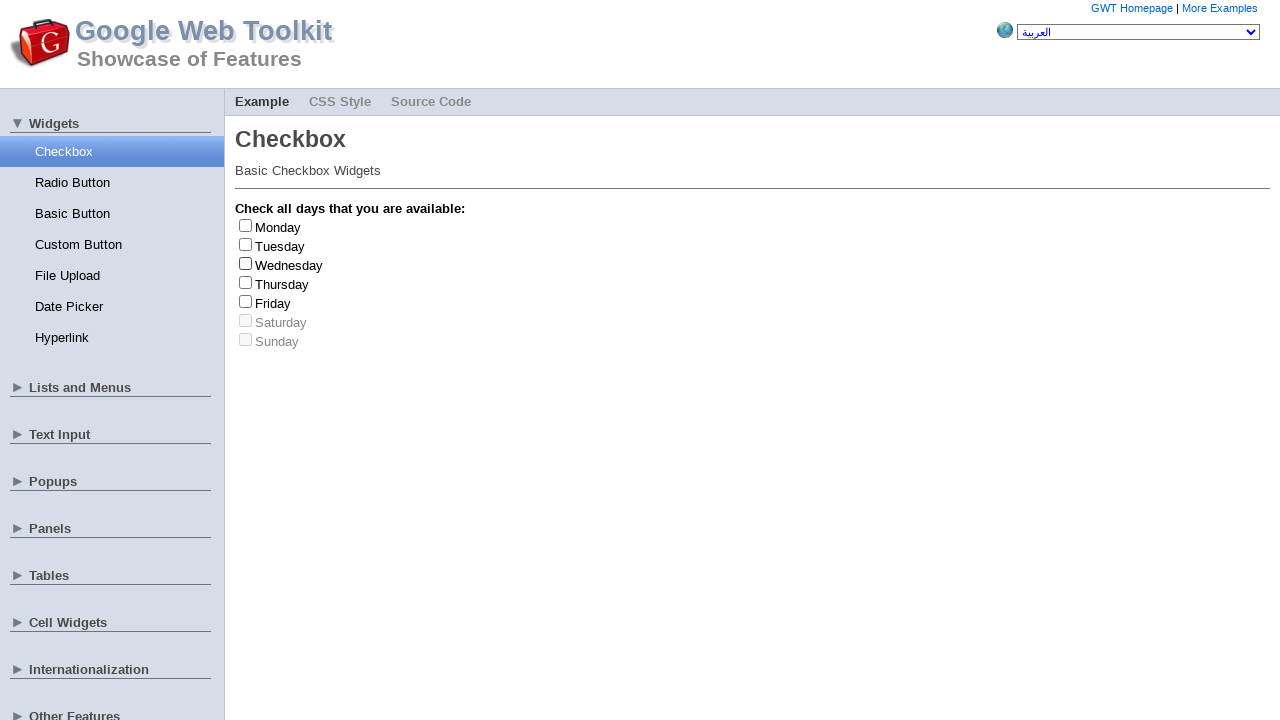

Located checkbox elements for Wednesday
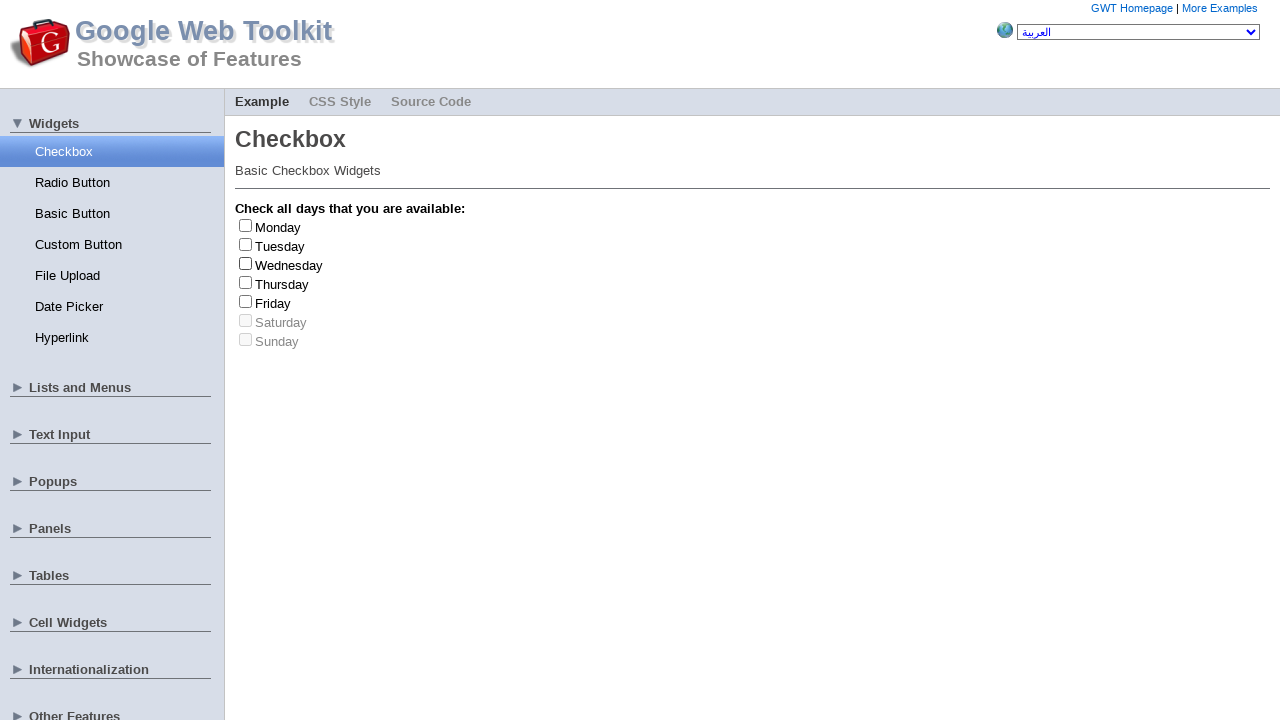

Checkbox for Wednesday is enabled, waited 2 seconds
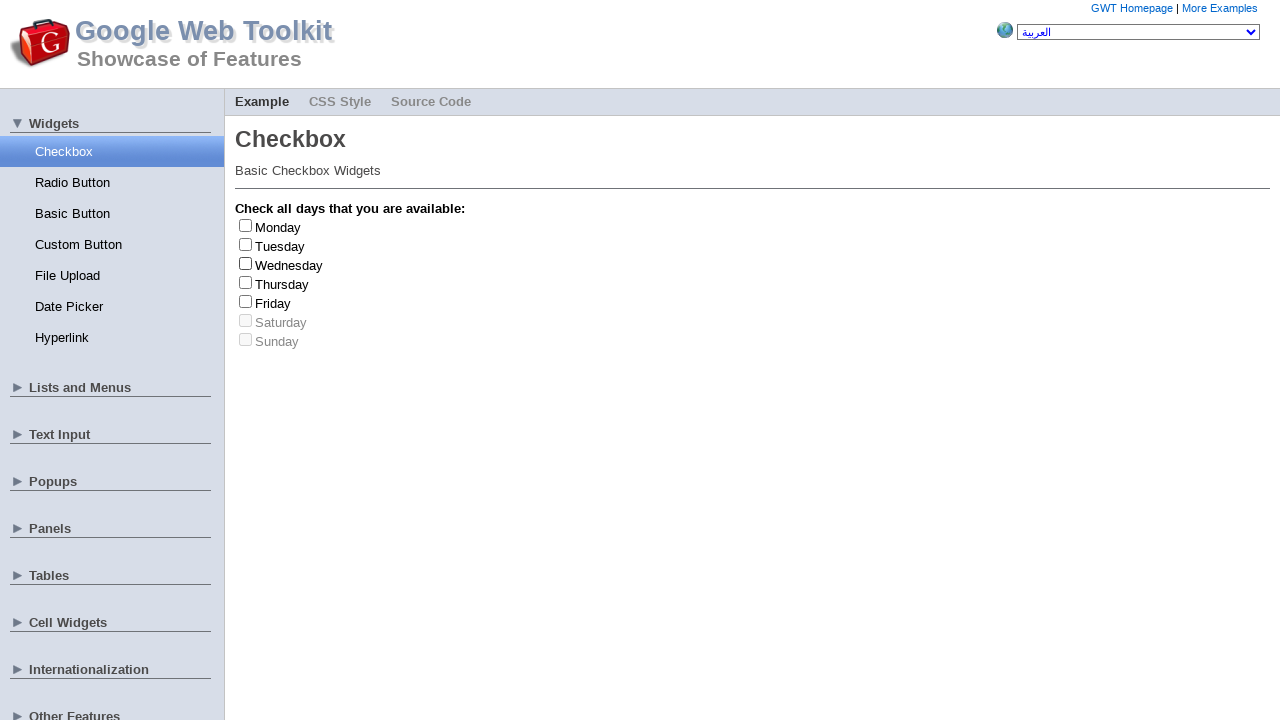

Retrieved label text: Wednesday
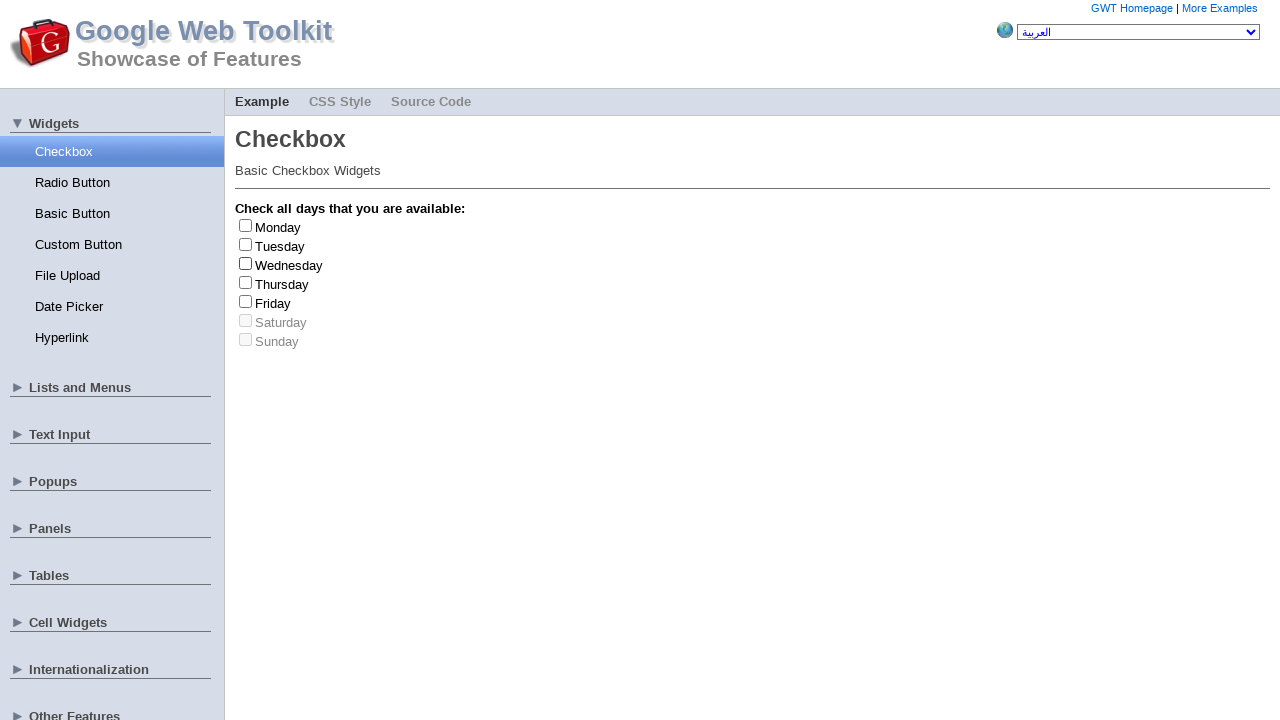

Clicked Wednesday checkbox at (246, 263) on #gwt-debug-cwCheckBox-Wednesday-input
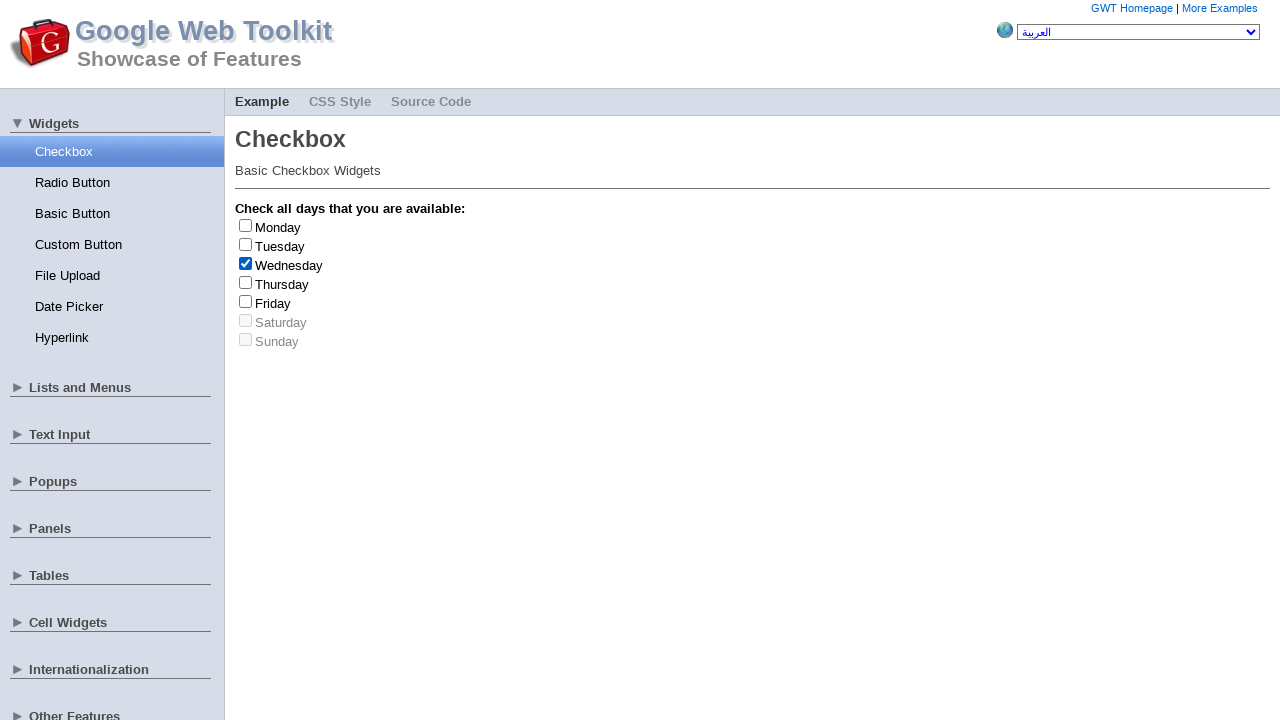

Waited 1 second after clicking
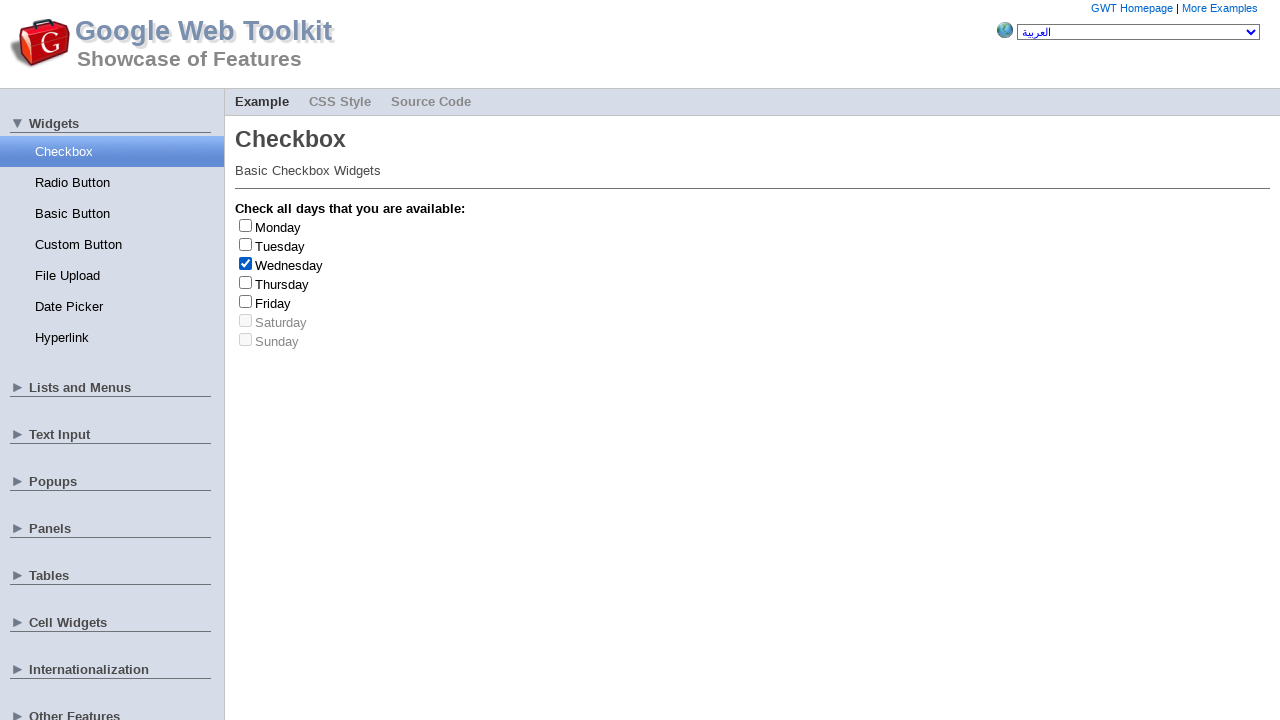

Unclicked Wednesday checkbox at (246, 263) on #gwt-debug-cwCheckBox-Wednesday-input
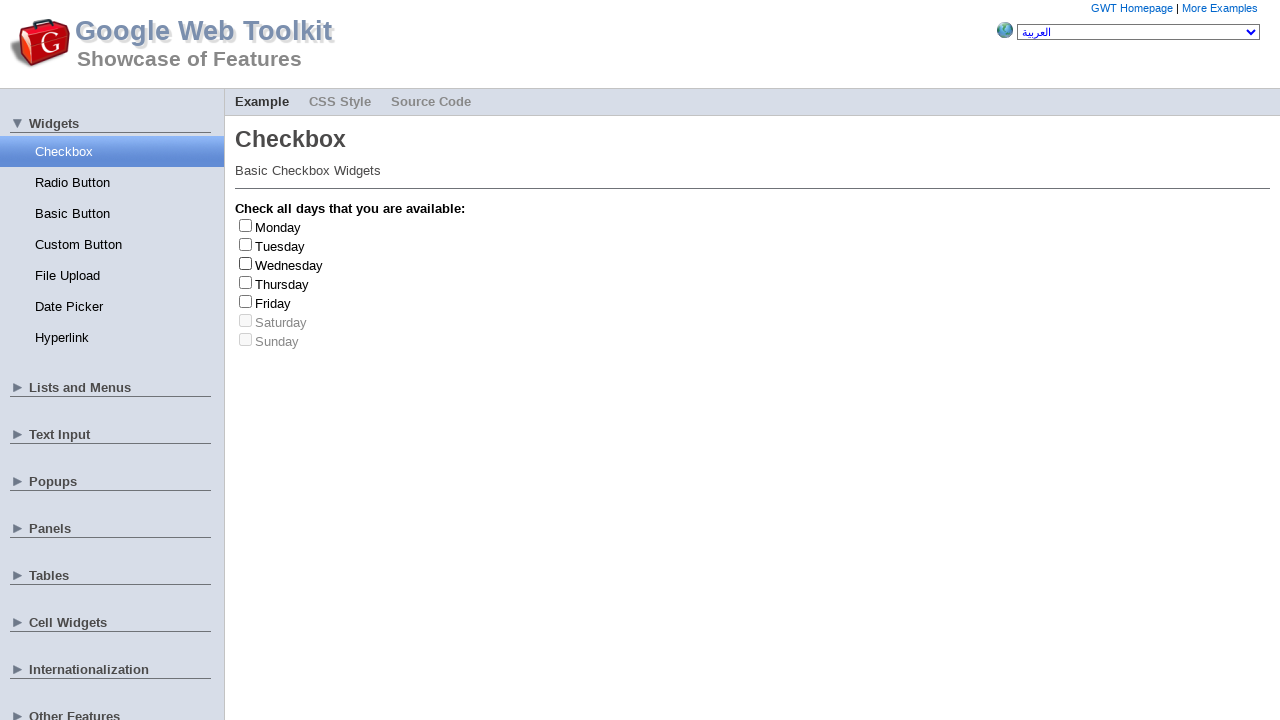

Waited 3 seconds before selecting next checkbox
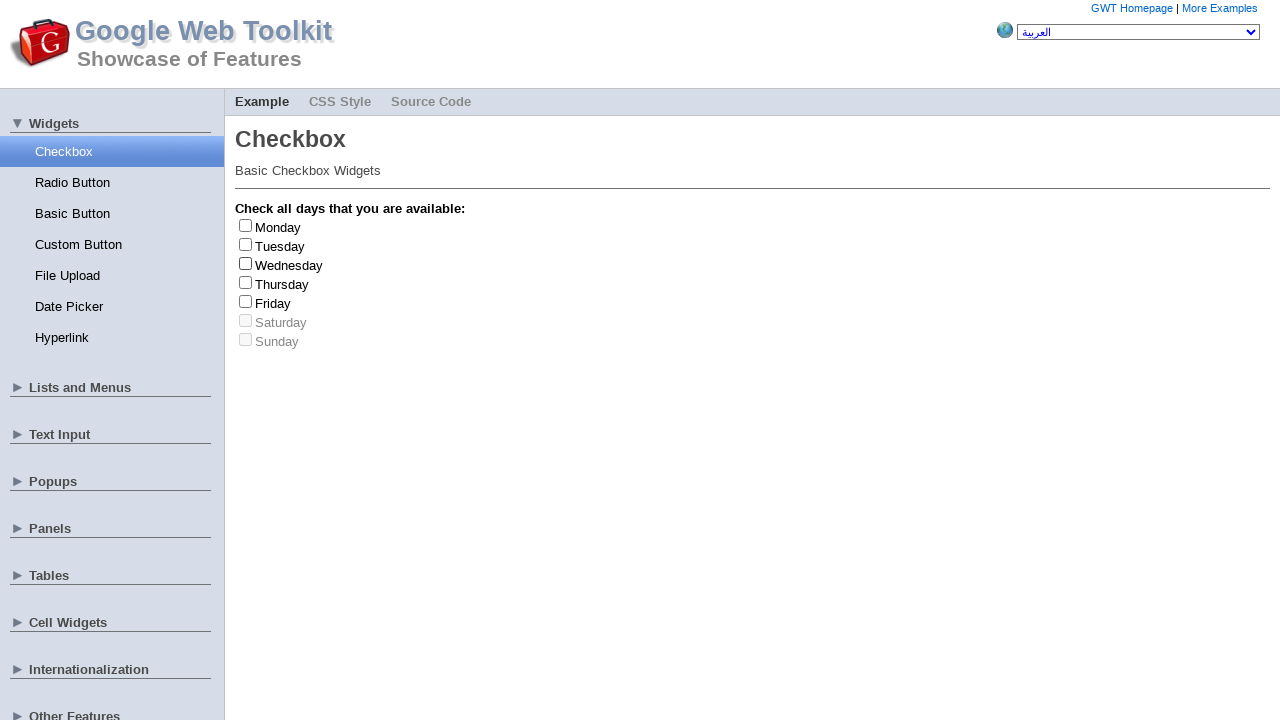

Randomly selected day: Thursday
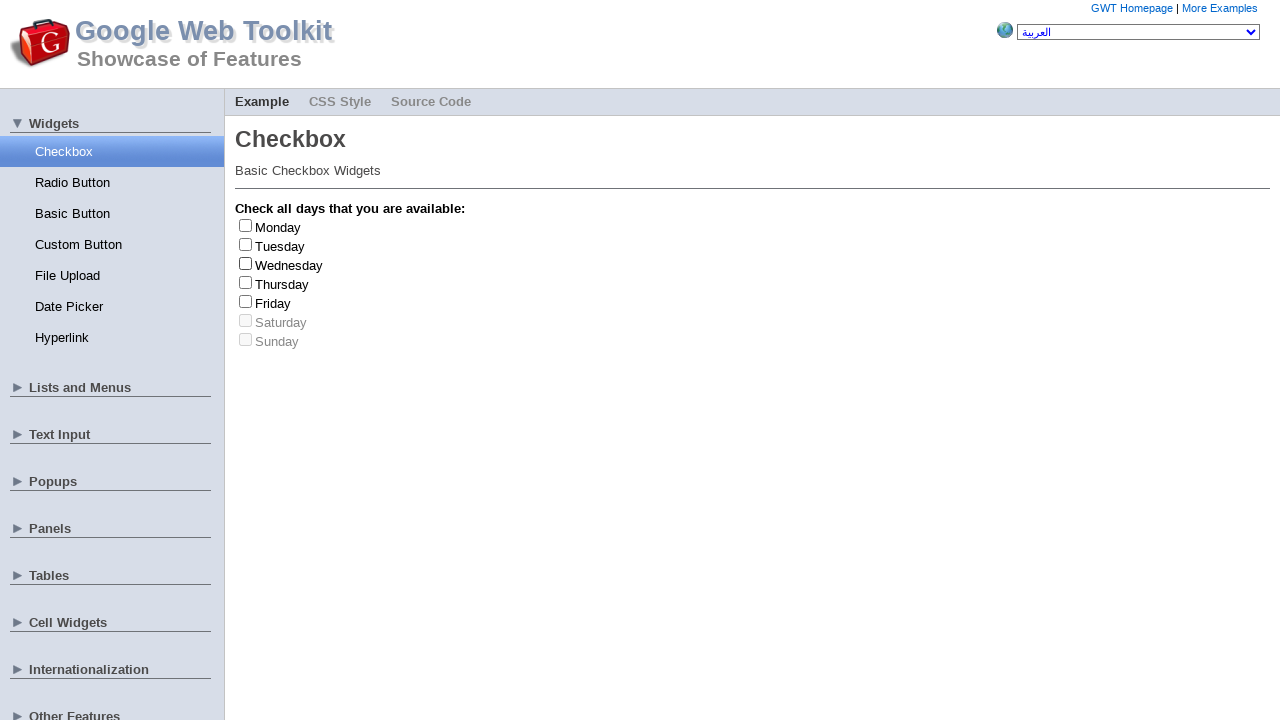

Located checkbox elements for Thursday
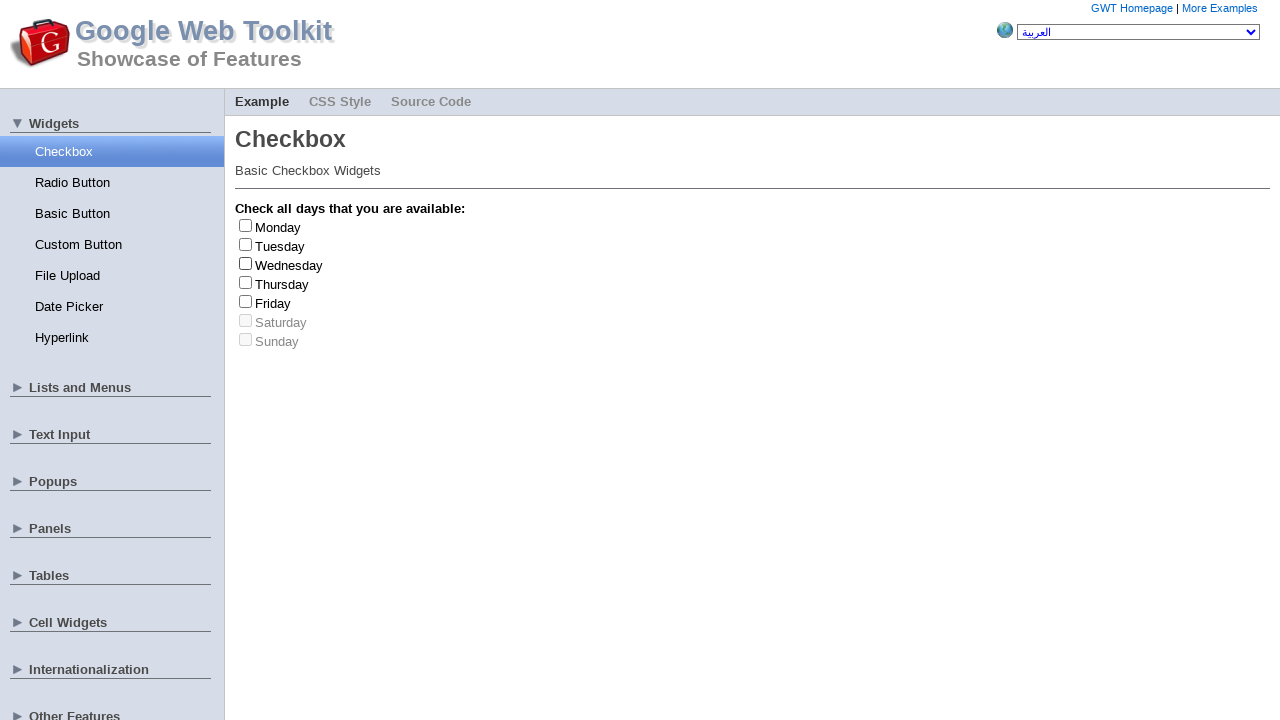

Checkbox for Thursday is enabled, waited 2 seconds
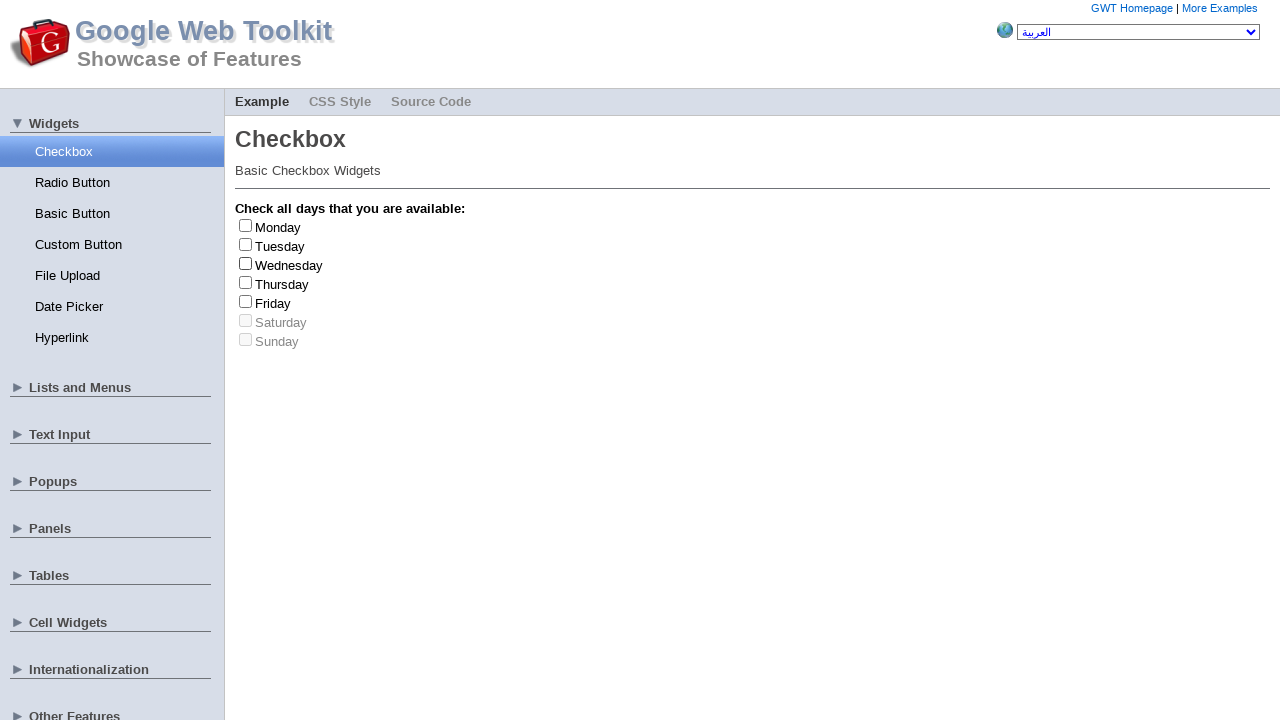

Retrieved label text: Thursday
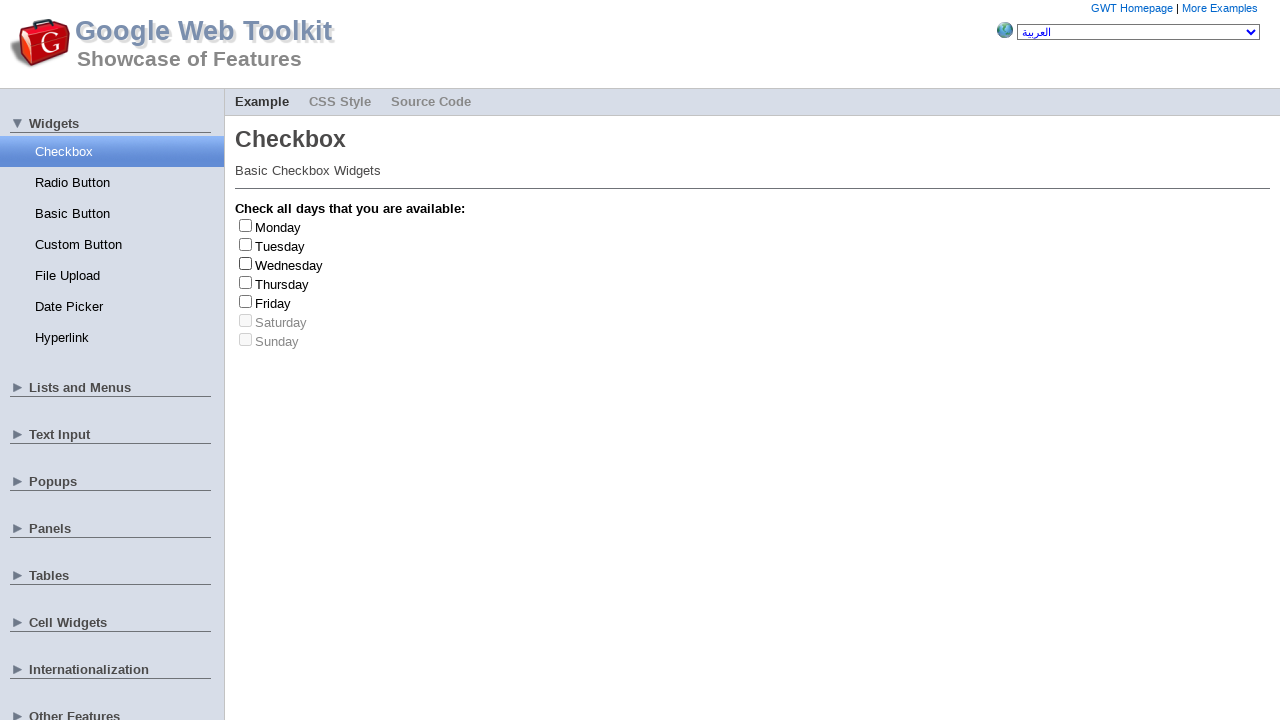

Clicked Thursday checkbox at (246, 282) on #gwt-debug-cwCheckBox-Thursday-input
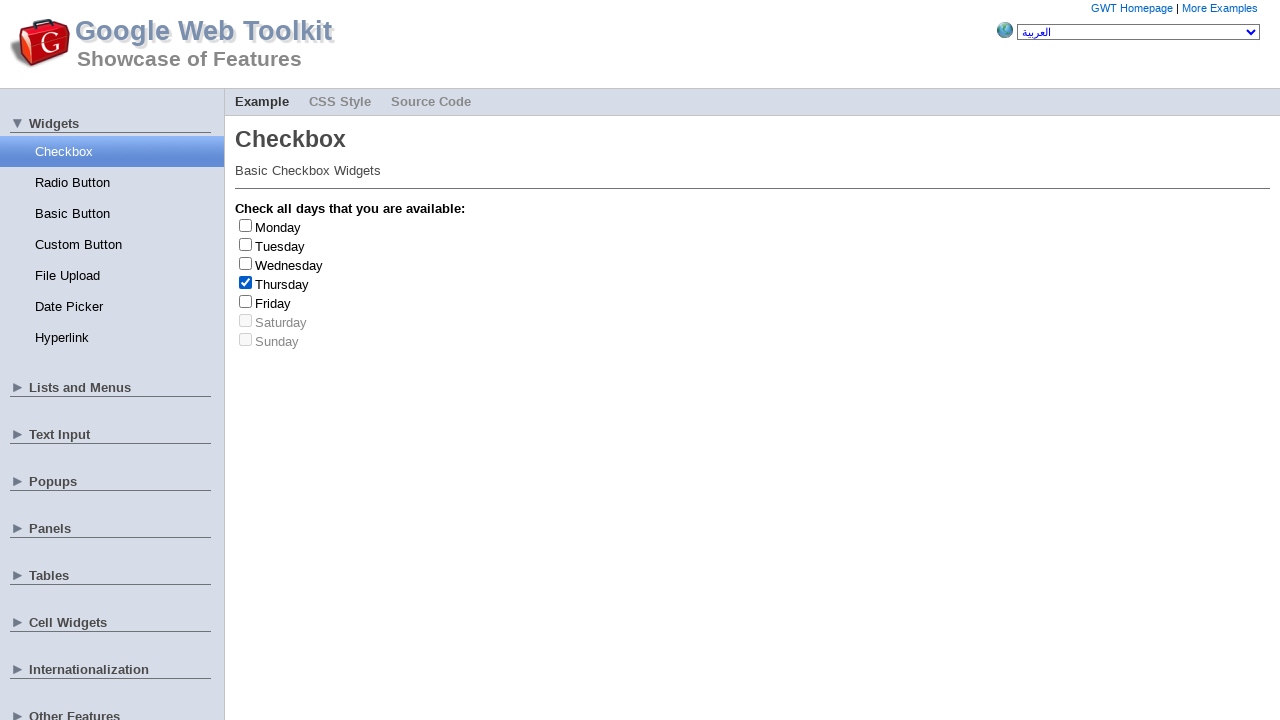

Waited 1 second after clicking
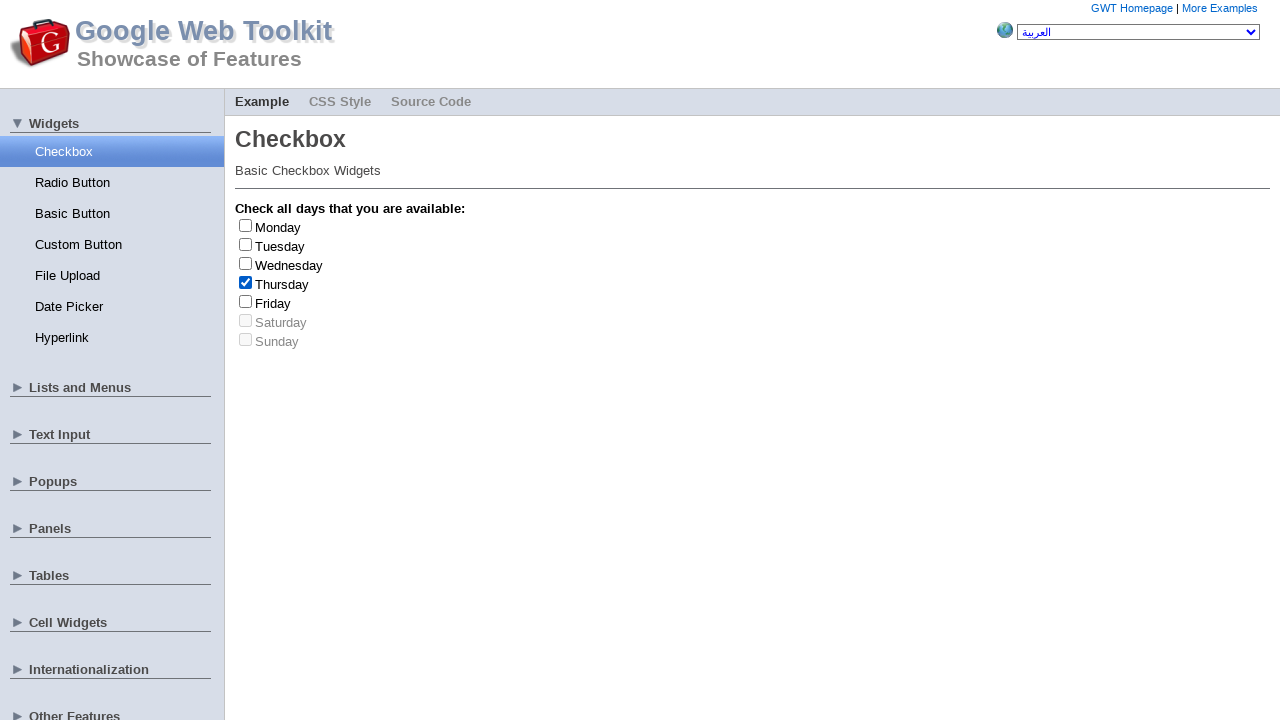

Unclicked Thursday checkbox at (246, 282) on #gwt-debug-cwCheckBox-Thursday-input
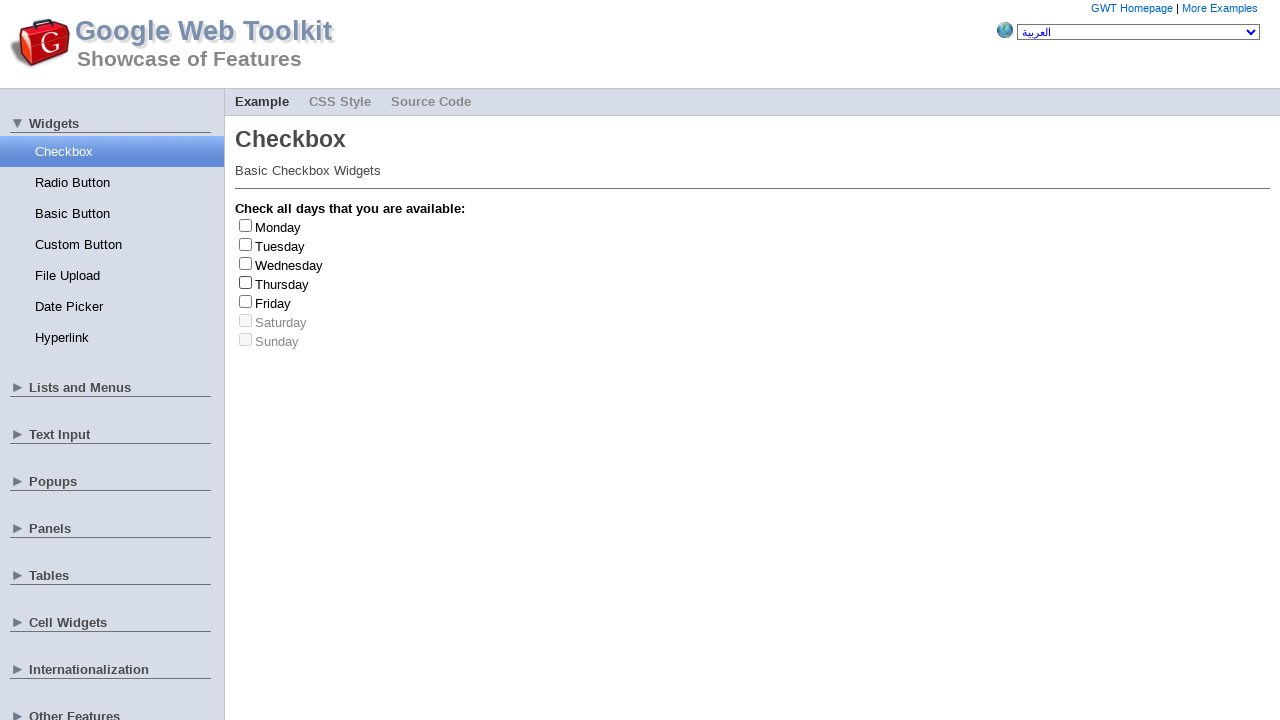

Waited 3 seconds before selecting next checkbox
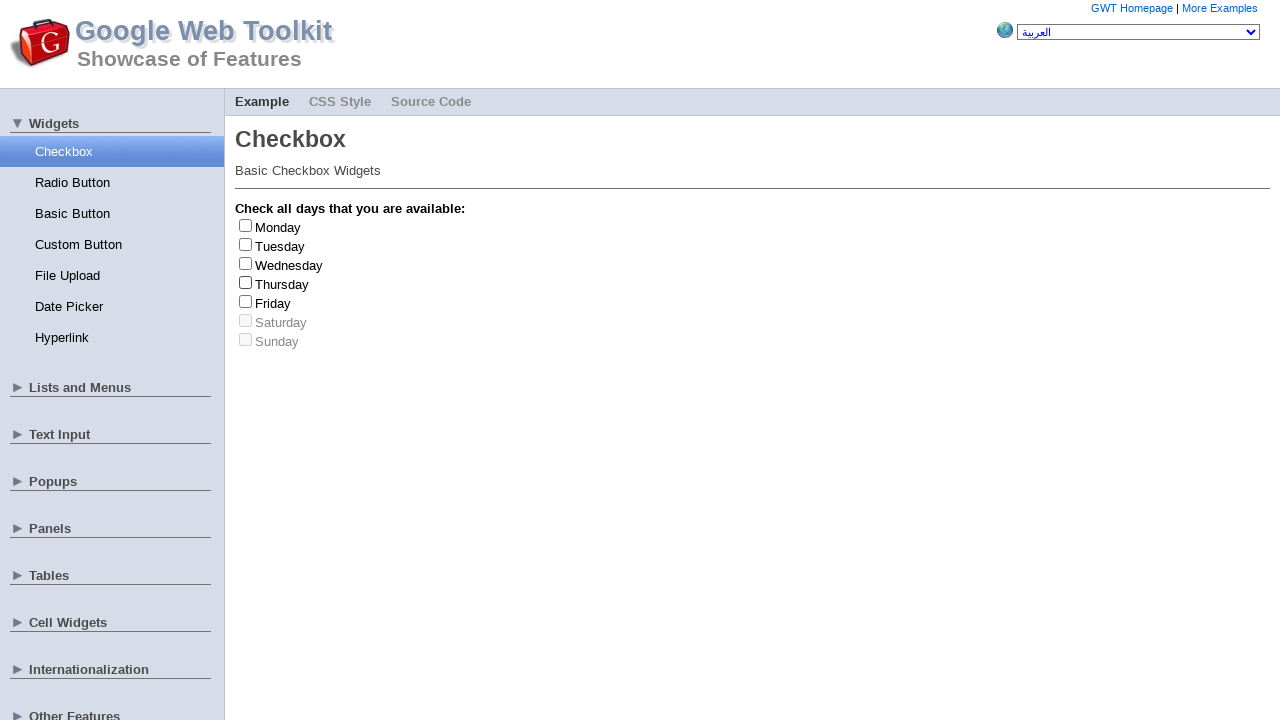

Randomly selected day: Wednesday
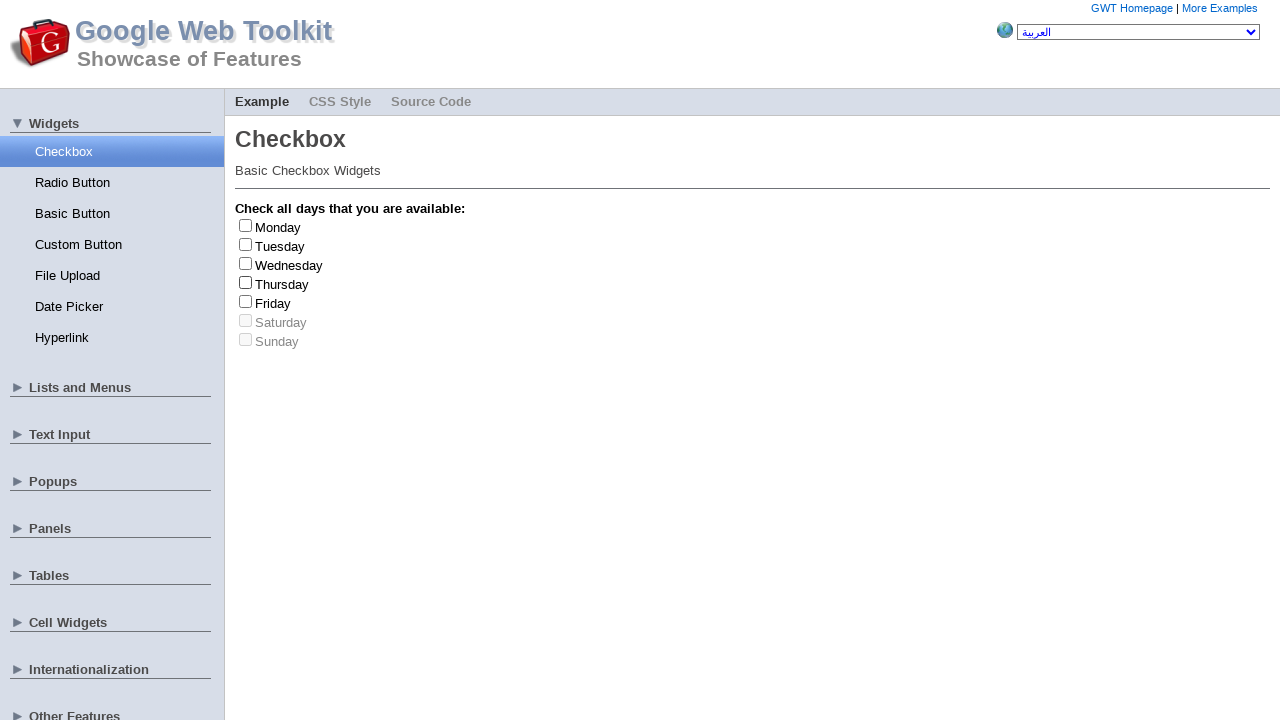

Located checkbox elements for Wednesday
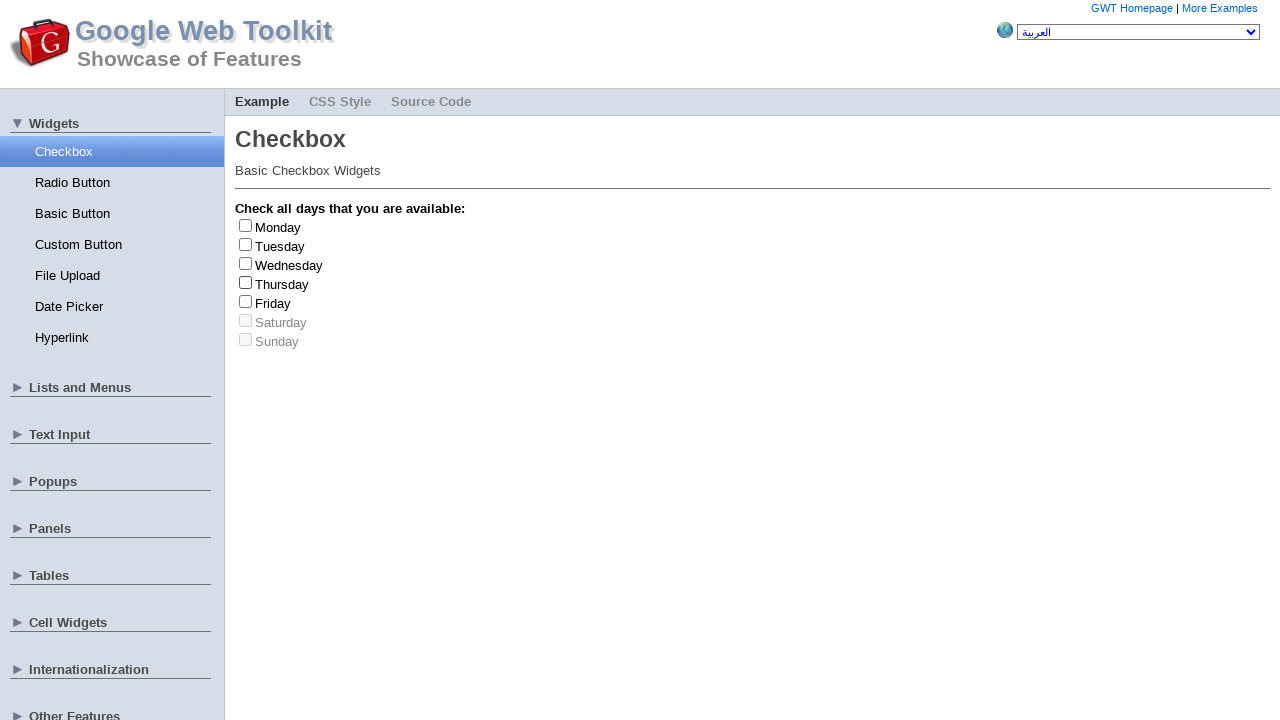

Checkbox for Wednesday is enabled, waited 2 seconds
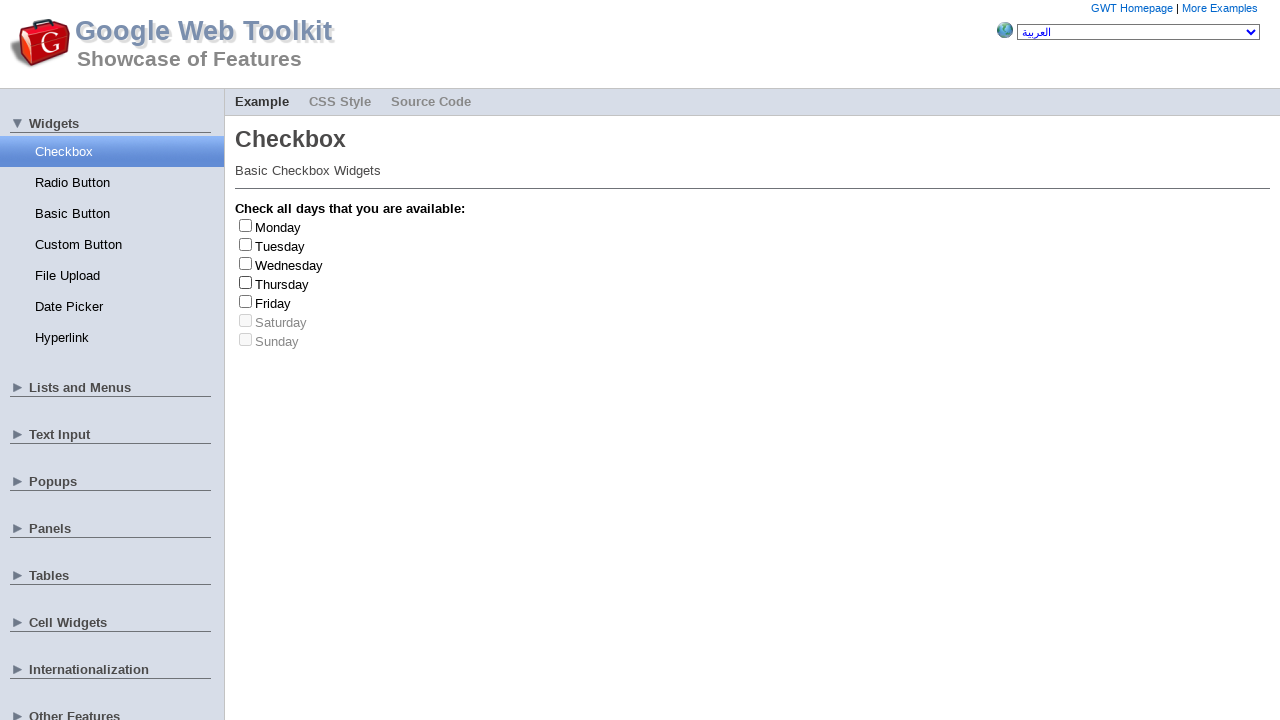

Retrieved label text: Wednesday
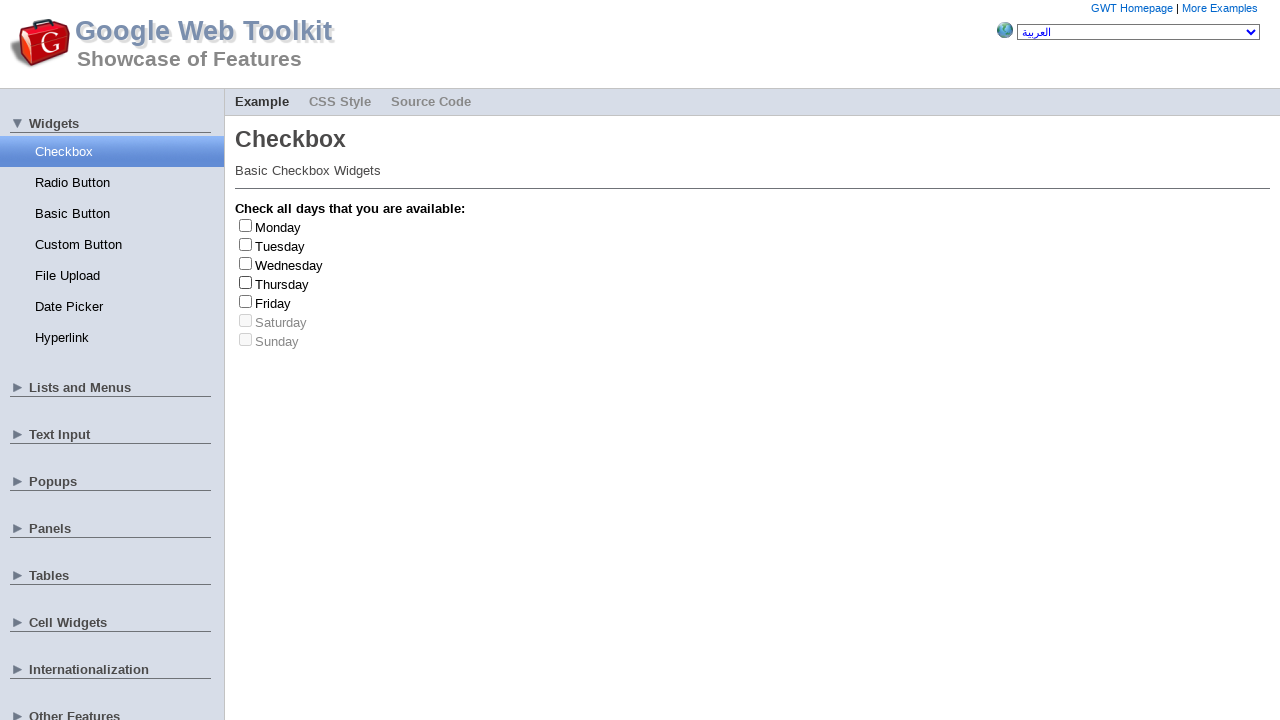

Clicked Wednesday checkbox at (246, 263) on #gwt-debug-cwCheckBox-Wednesday-input
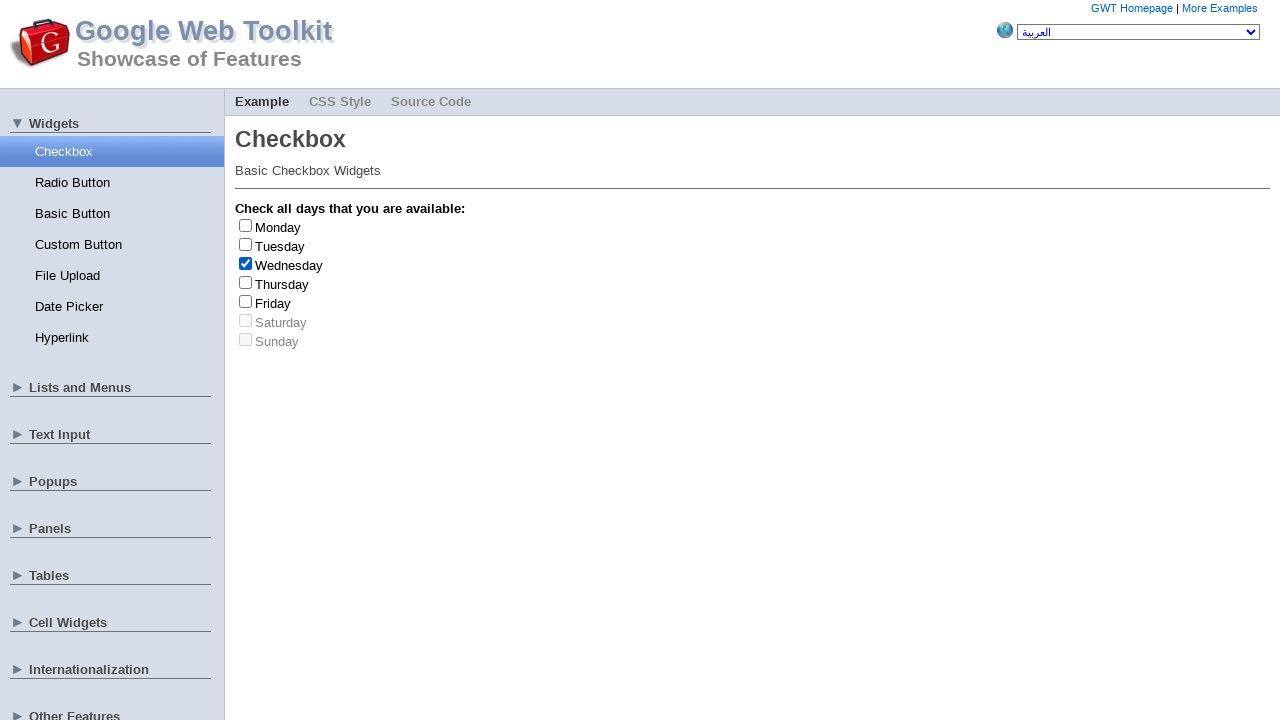

Waited 1 second after clicking
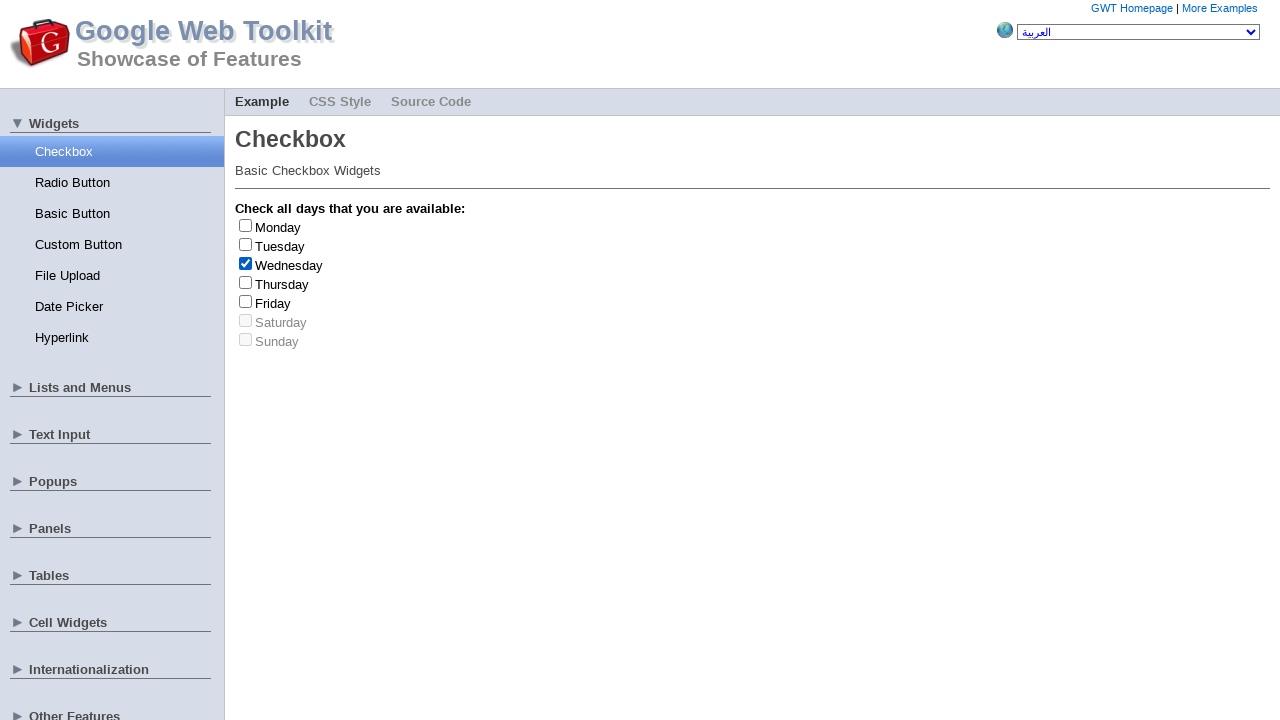

Unclicked Wednesday checkbox at (246, 263) on #gwt-debug-cwCheckBox-Wednesday-input
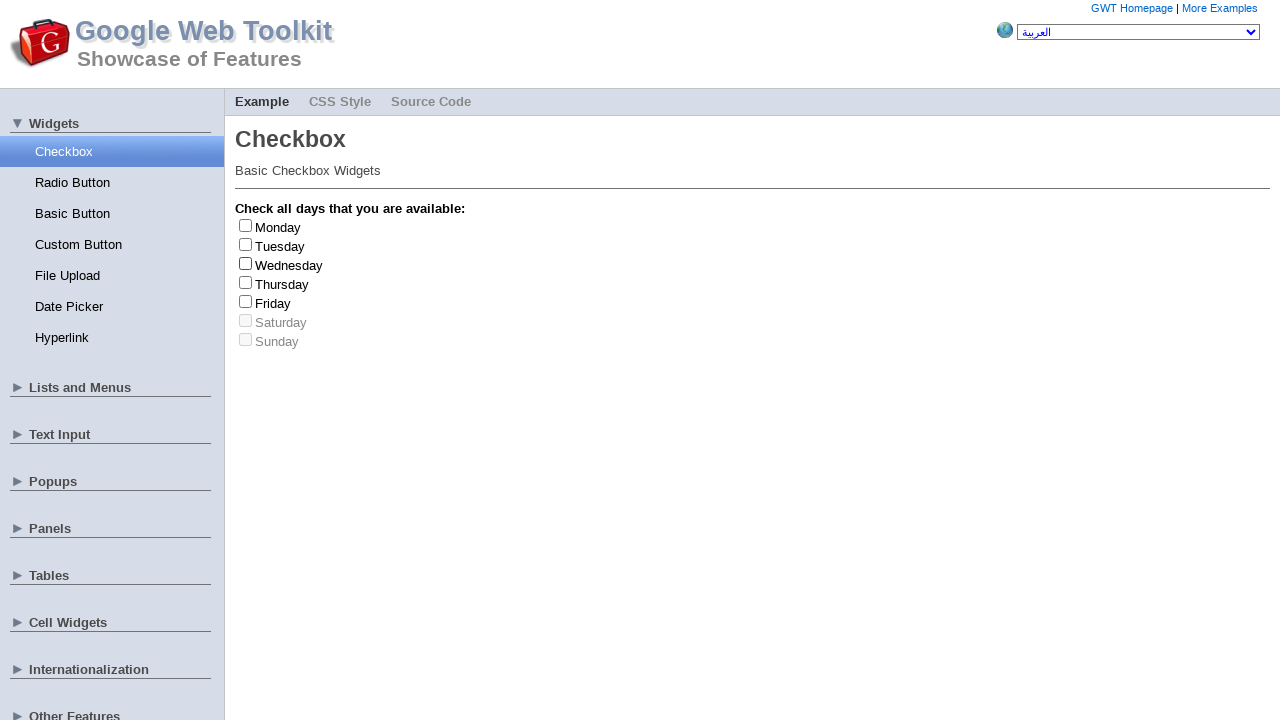

Waited 3 seconds before selecting next checkbox
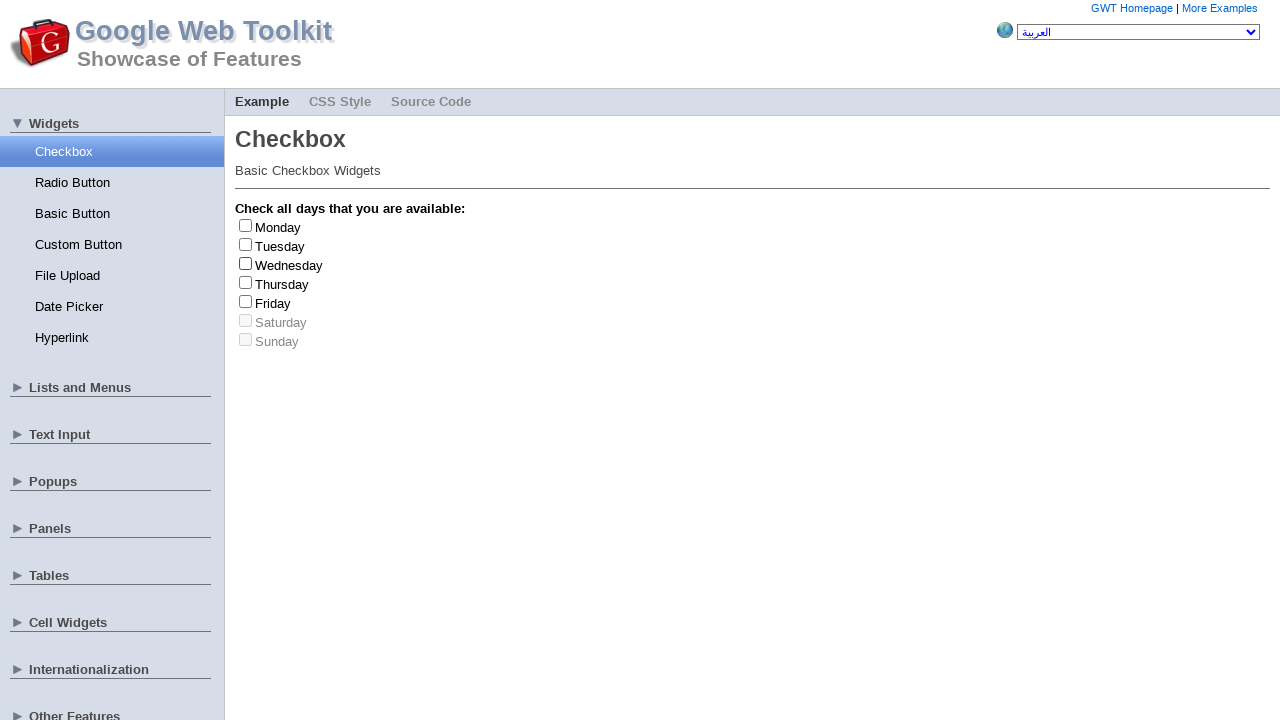

Randomly selected day: Friday
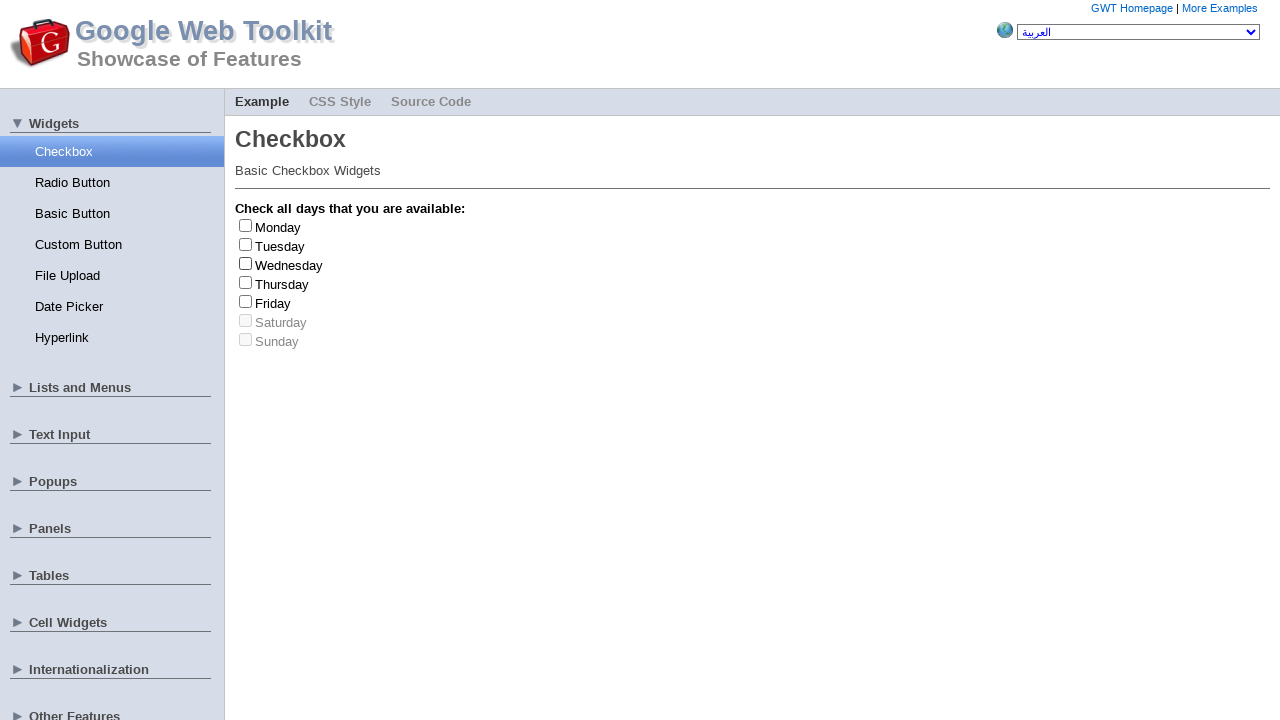

Located checkbox elements for Friday
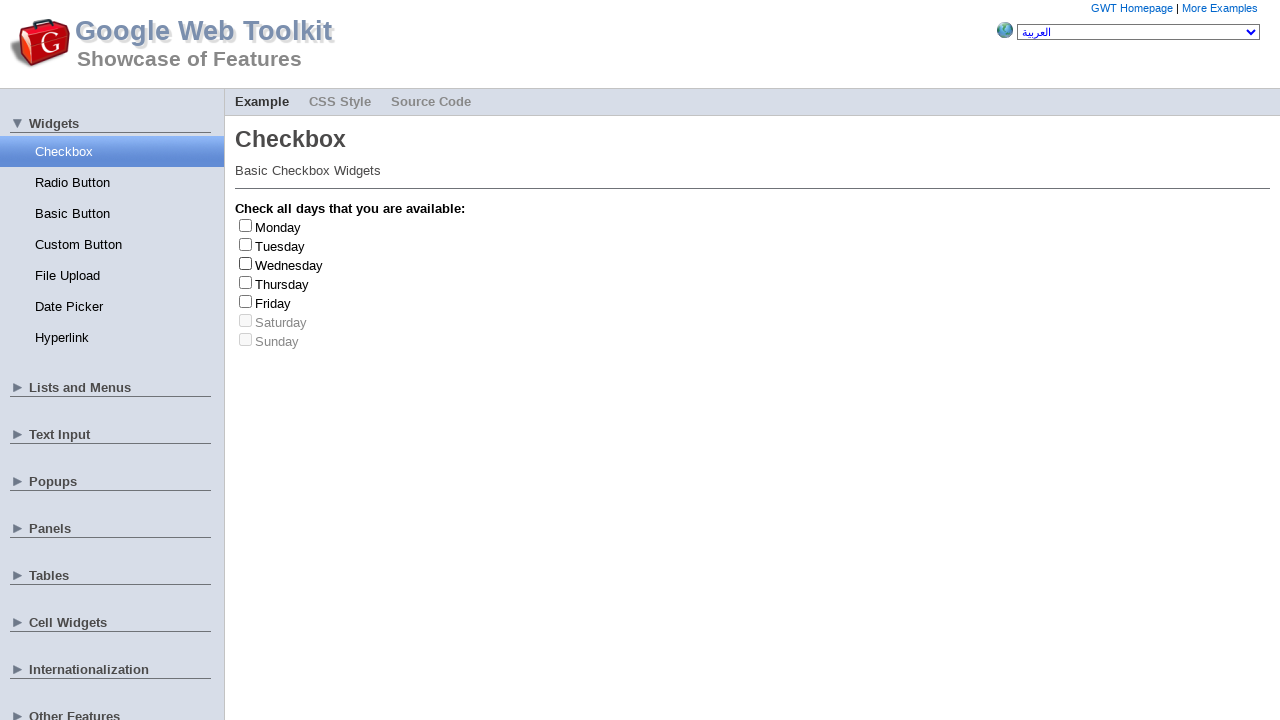

Checkbox for Friday is enabled, waited 2 seconds
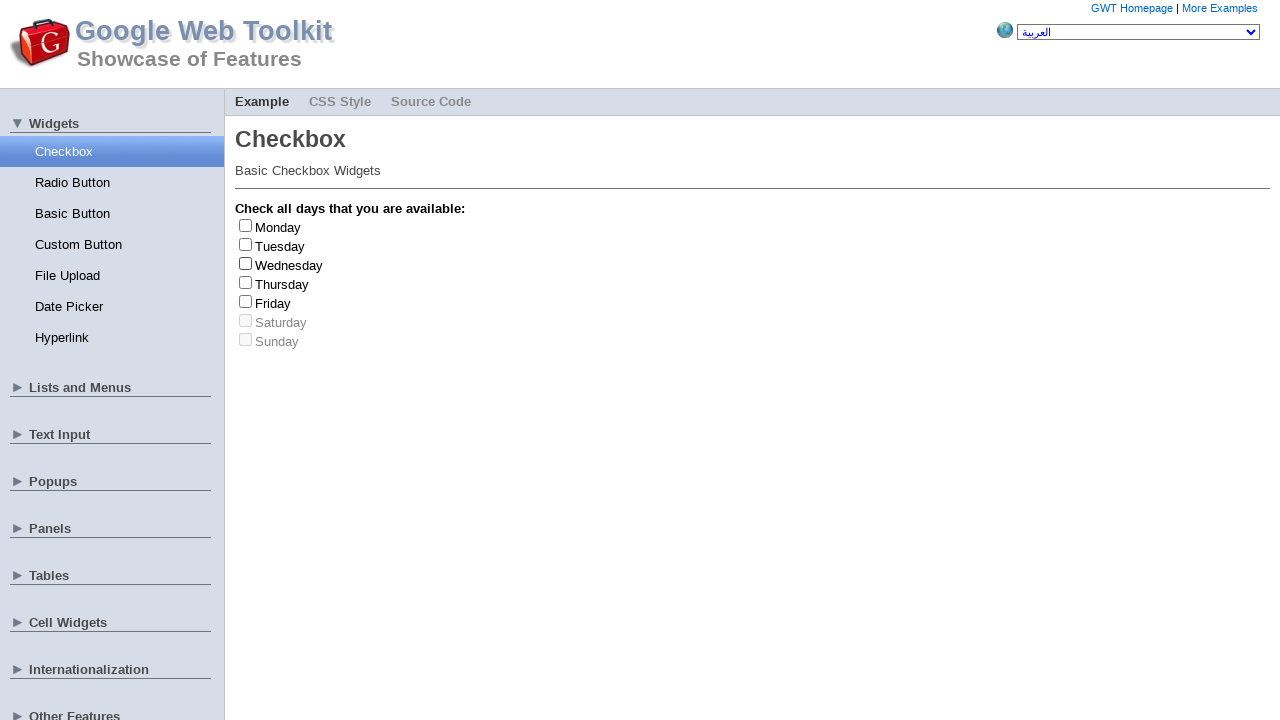

Retrieved label text: Friday
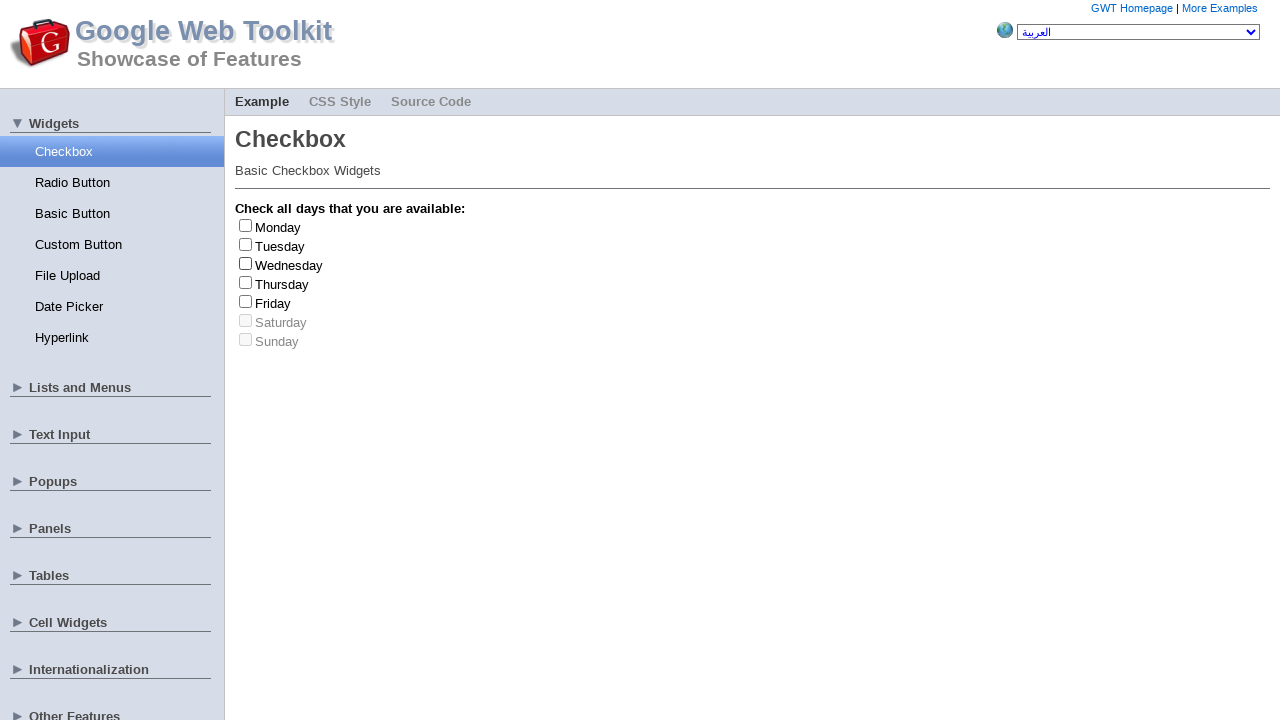

Clicked Friday checkbox (selection 3/3) at (246, 301) on #gwt-debug-cwCheckBox-Friday-input
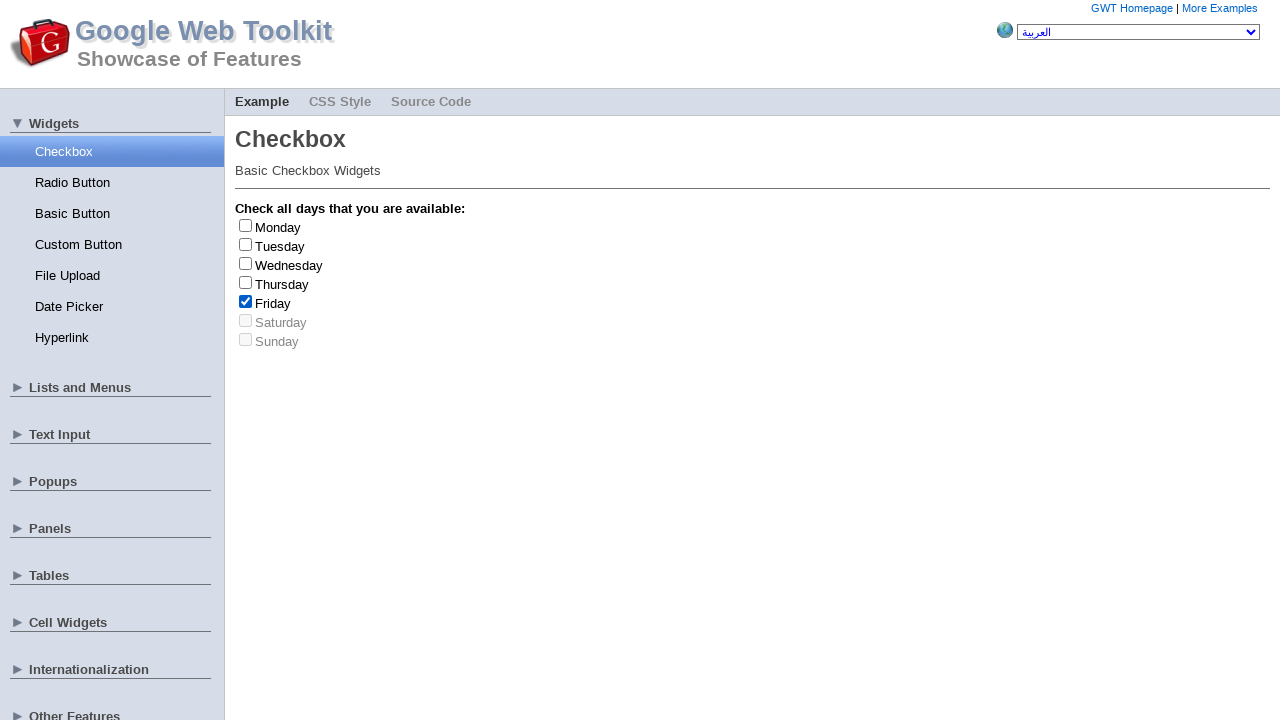

Waited 1 second after clicking Friday
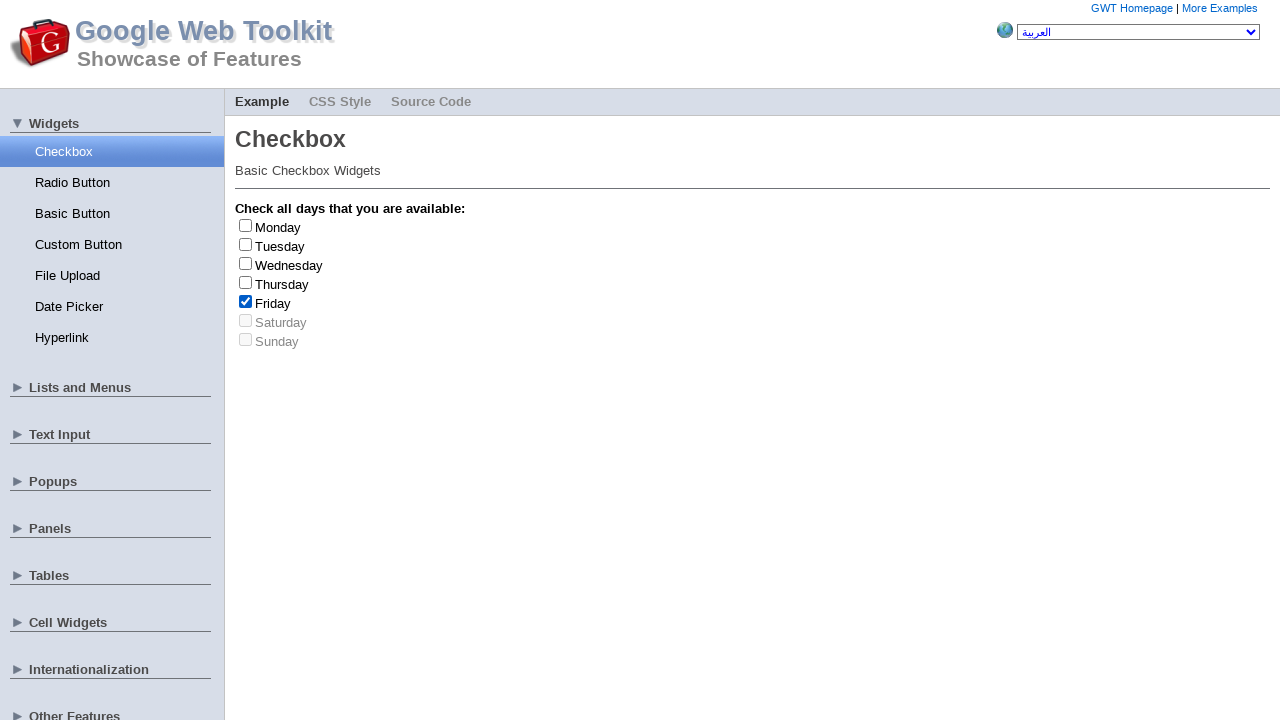

Unclicked Friday checkbox (unselection 3/3) at (246, 301) on #gwt-debug-cwCheckBox-Friday-input
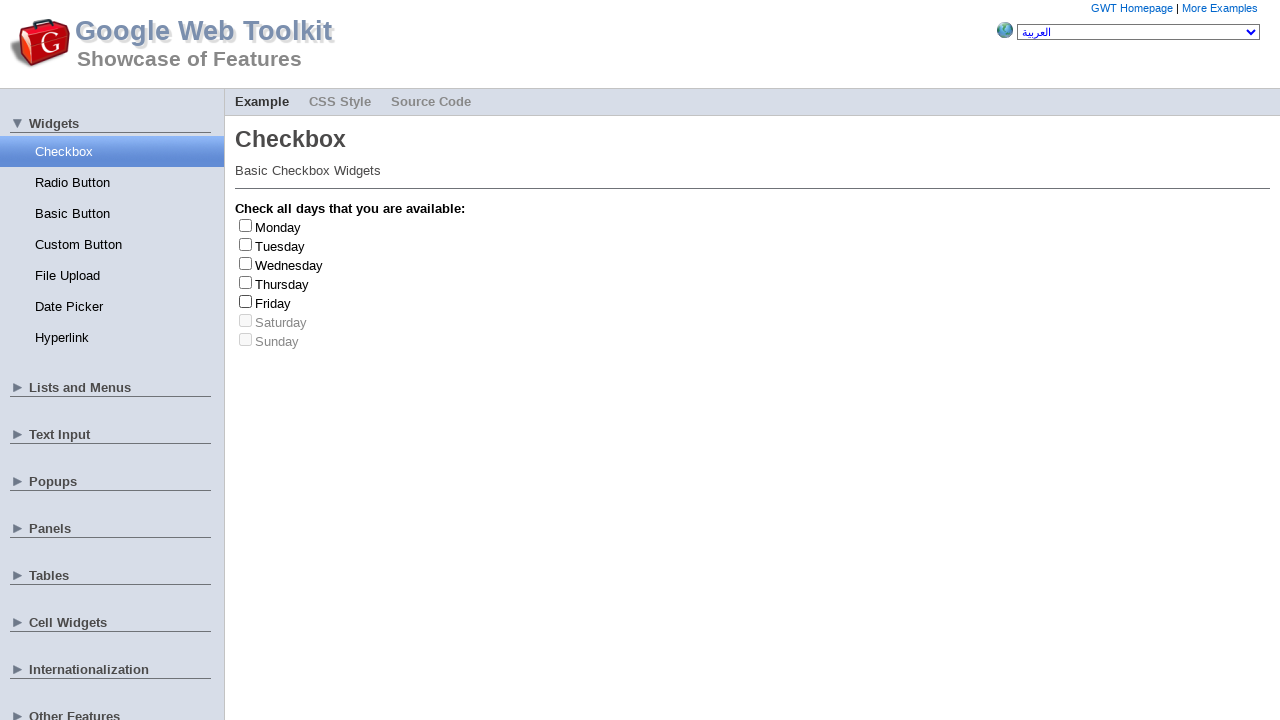

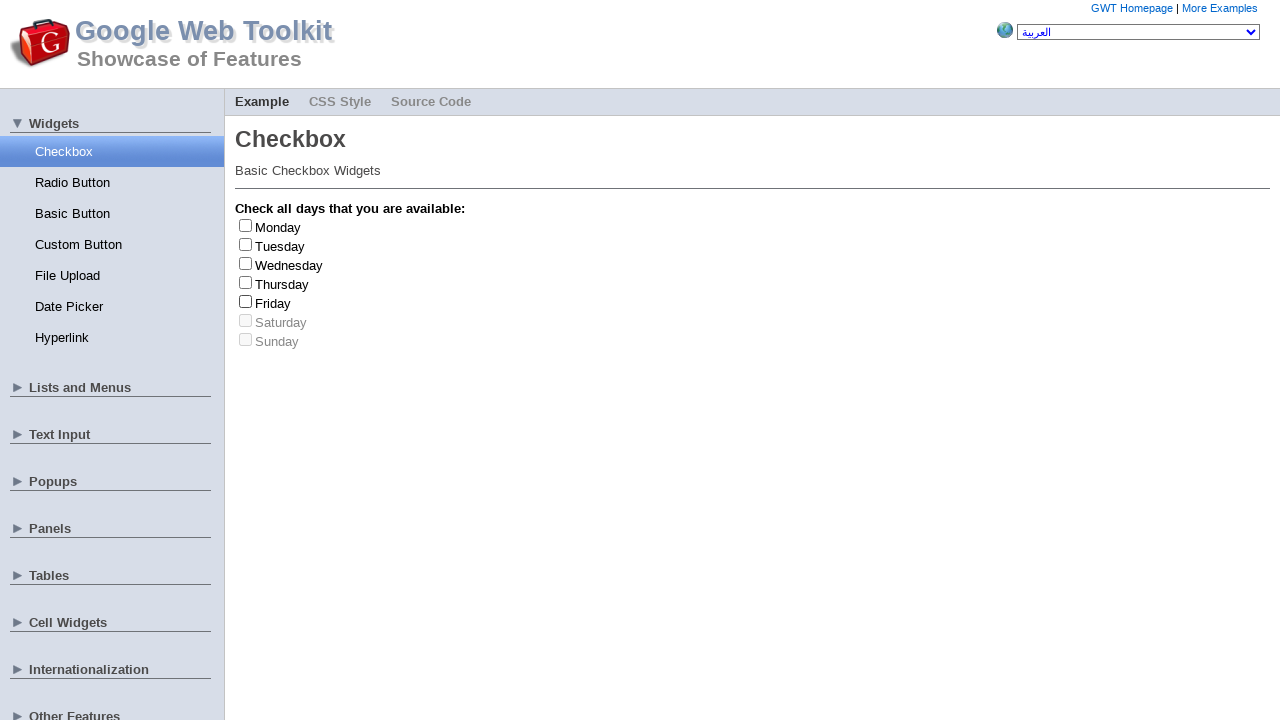